Tests dropdown selection functionality by selecting a country from a dropdown menu and verifying the selection

Starting URL: http://qtpselenium.com/home/contact_trainer

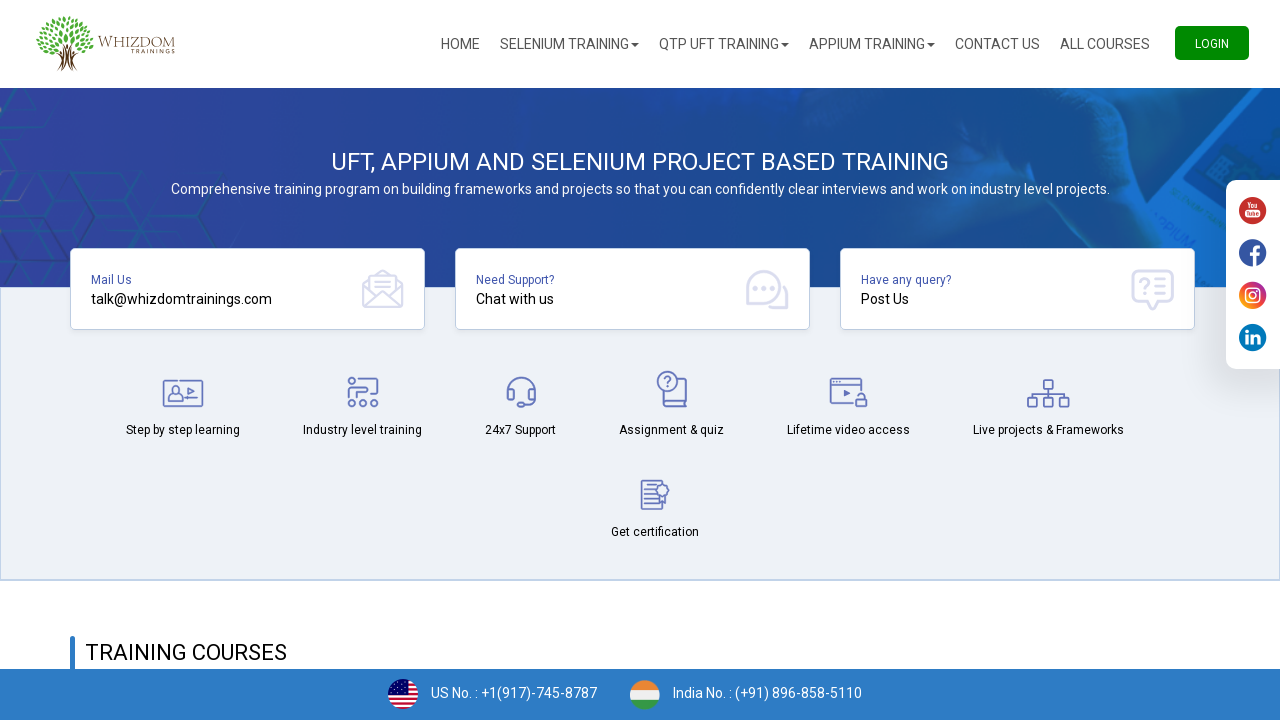

Selected 'Belgium' from the country dropdown menu on select[name='country_id']
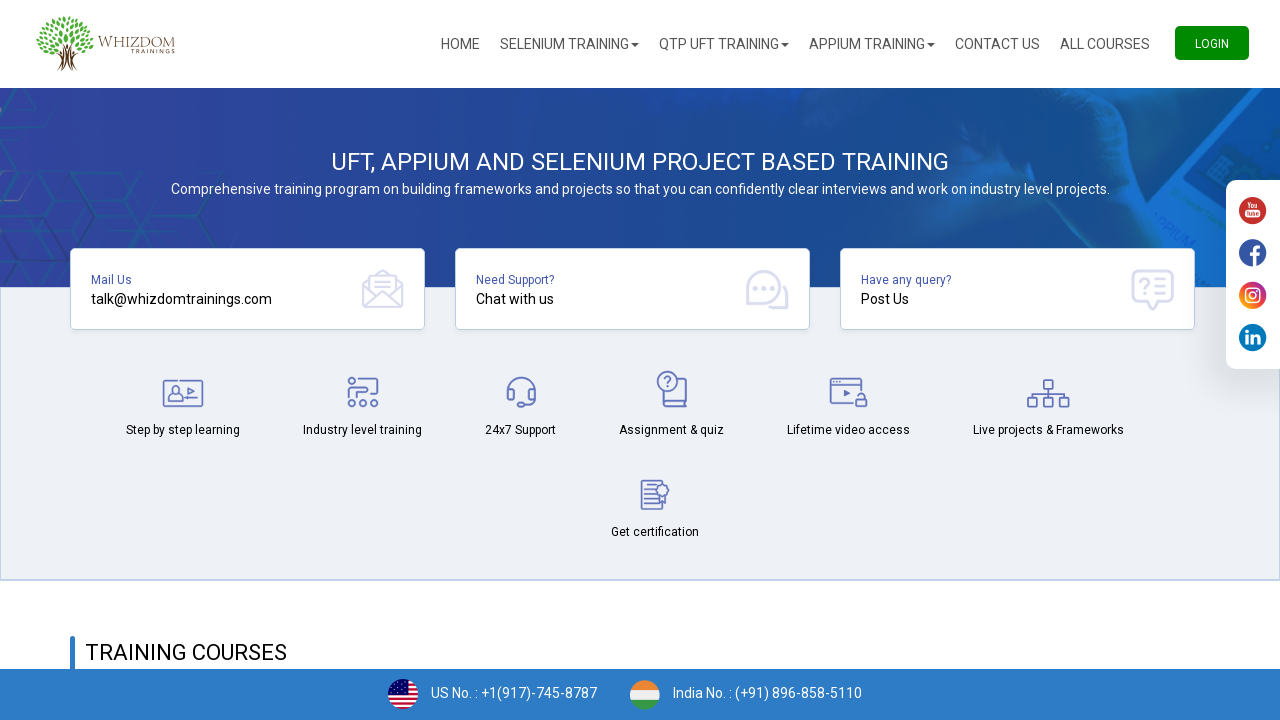

Retrieved the selected dropdown value
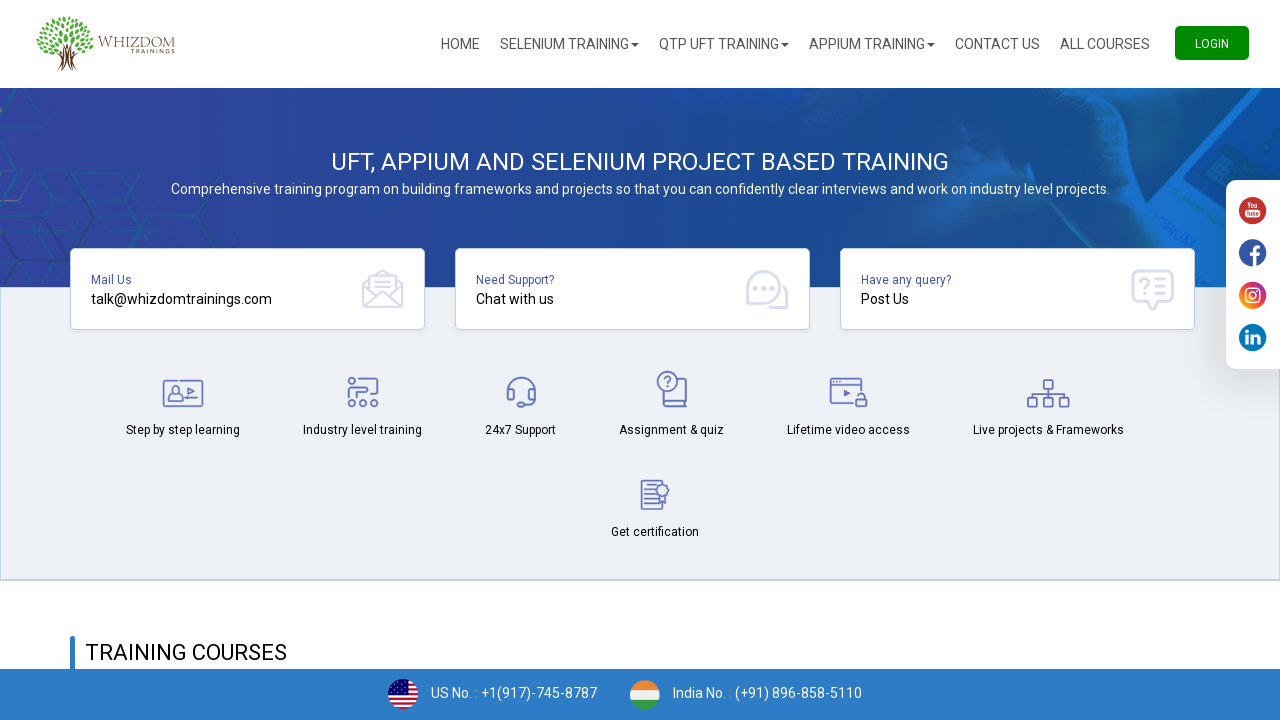

Retrieved the text content of the selected option
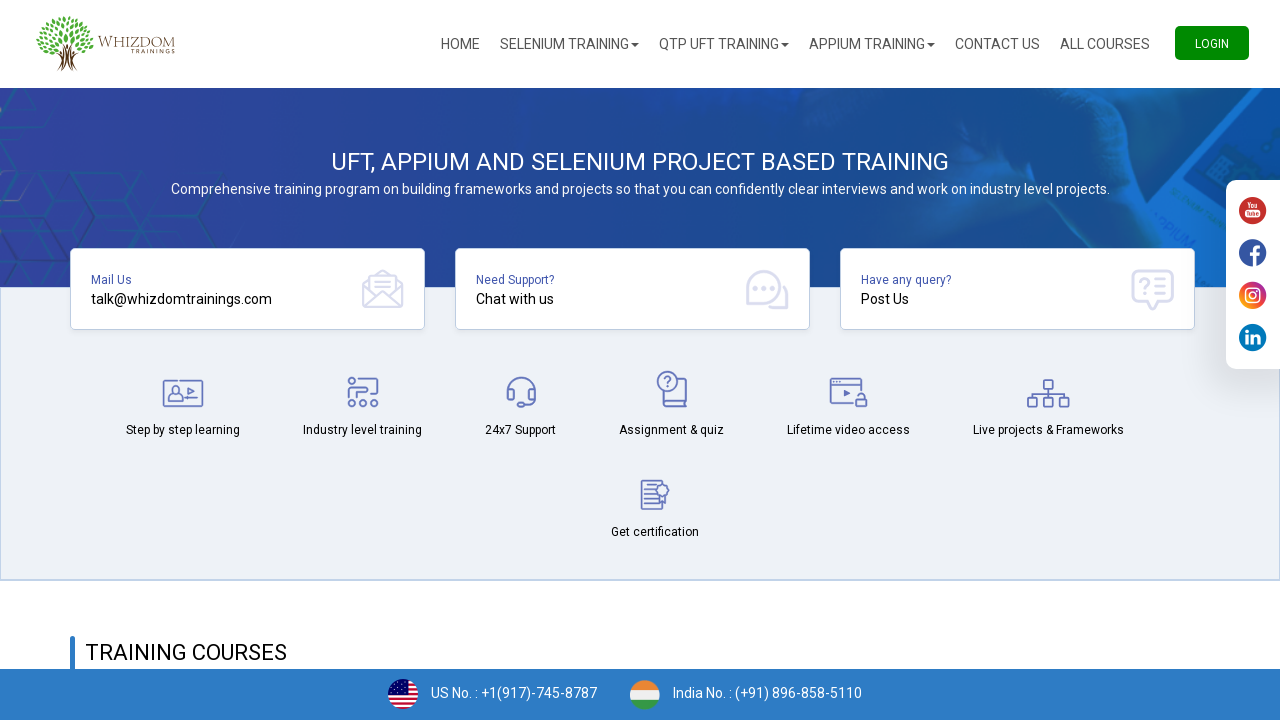

Printed selected option: 
											Belgium										
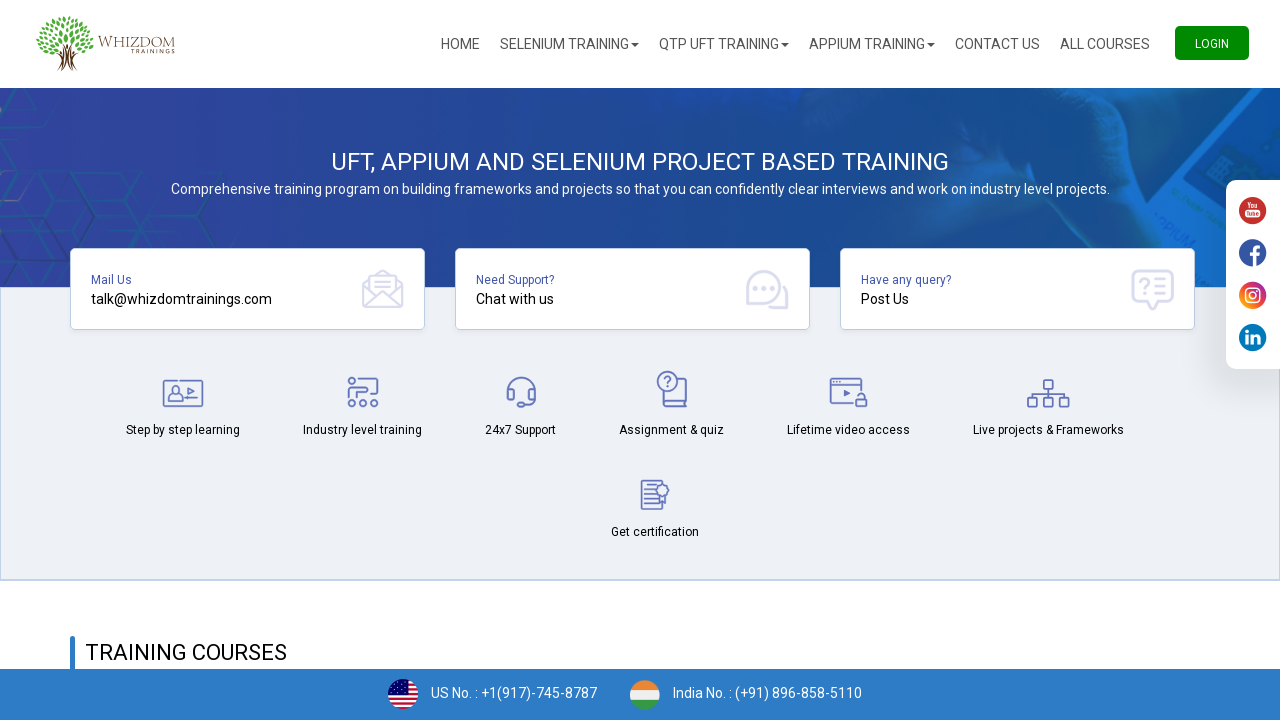

Retrieved all available options from the country dropdown
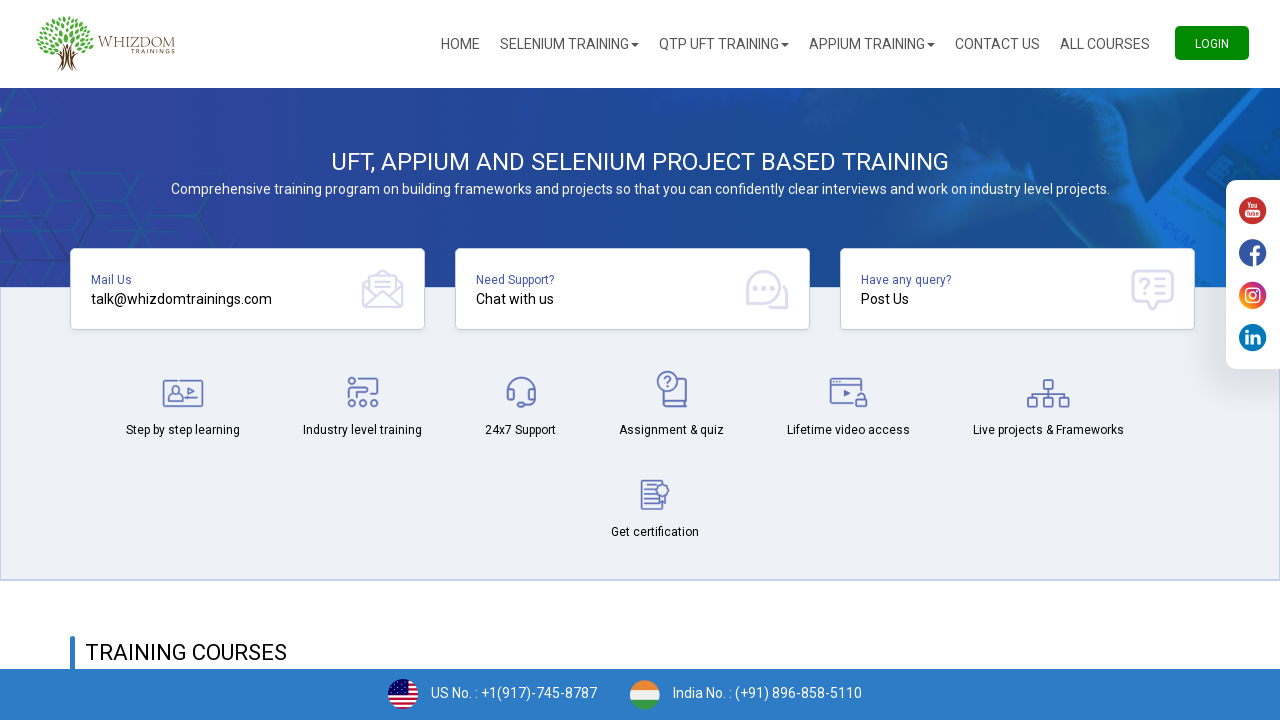

Printed total number of dropdown options: 253
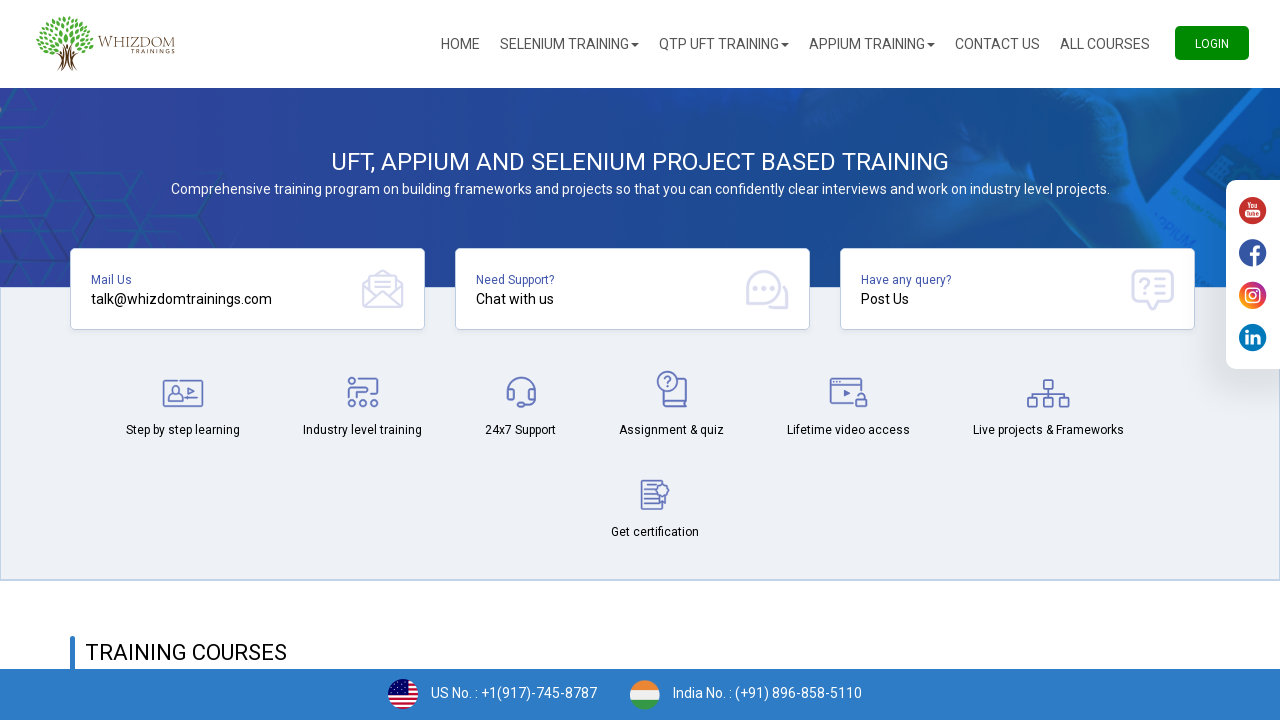

Printed dropdown option: Please Select Country
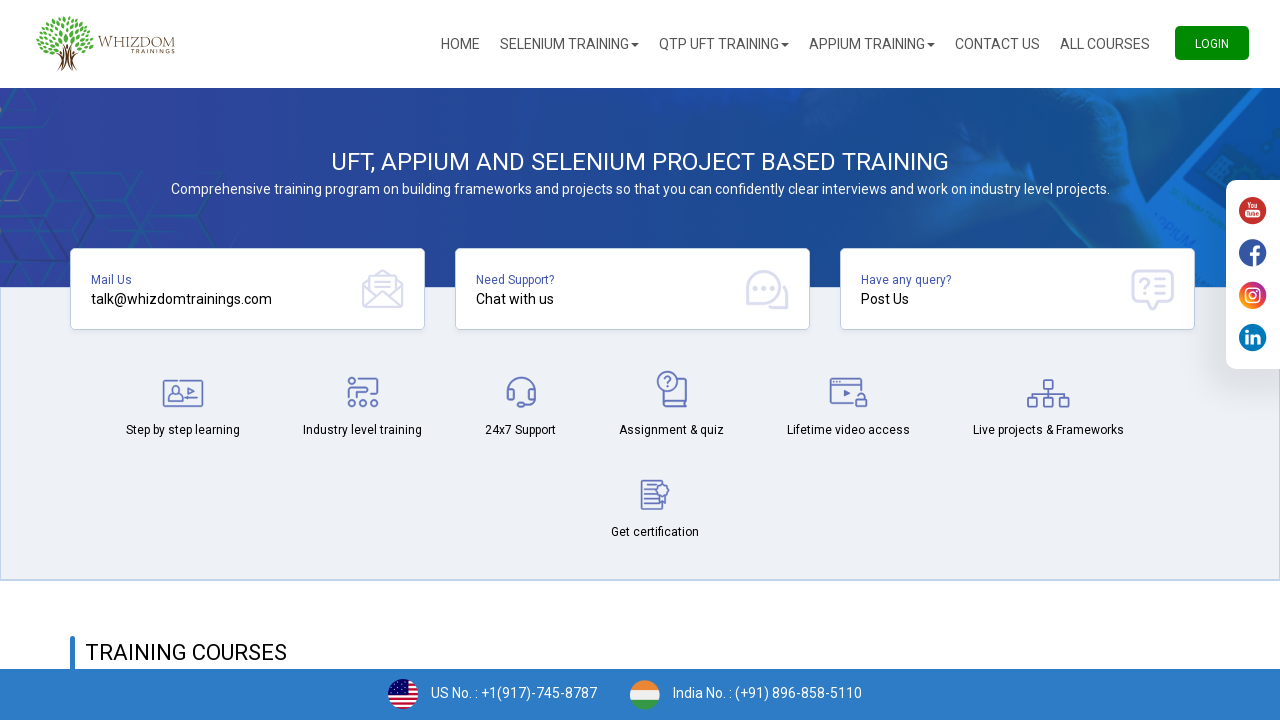

Printed dropdown option: 
											Afghanistan										
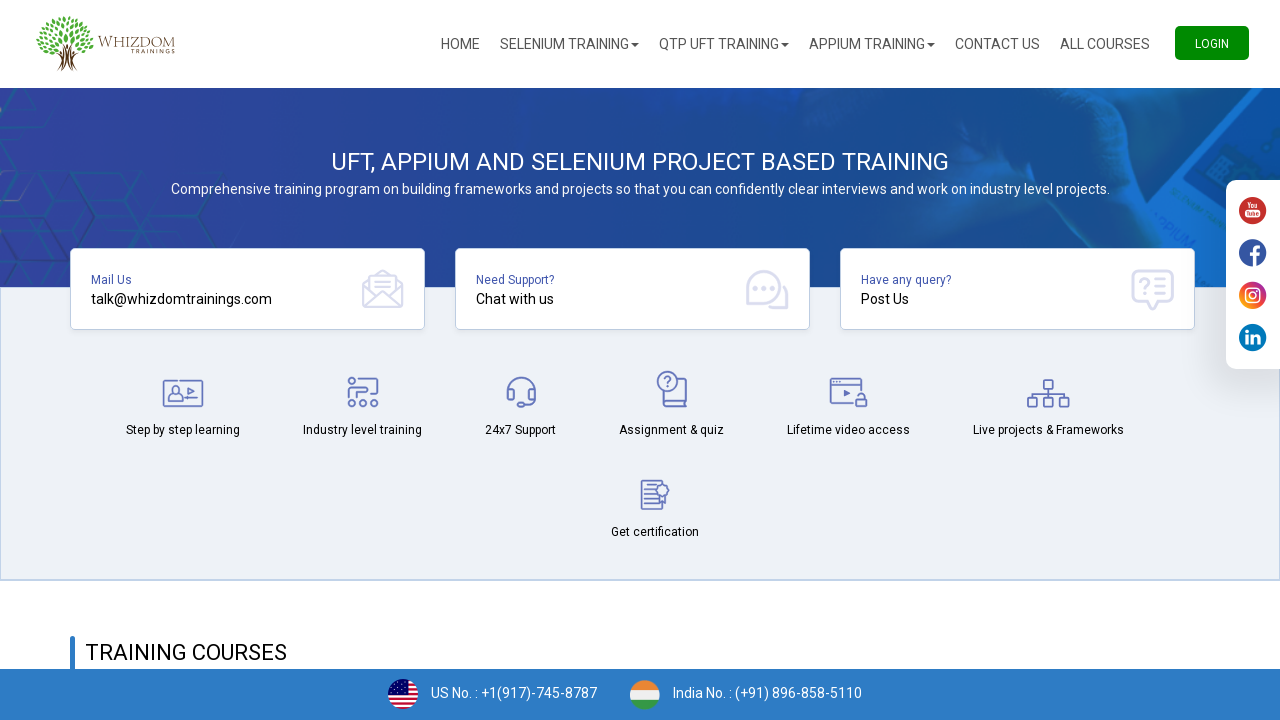

Printed dropdown option: 
											Aland Islands										
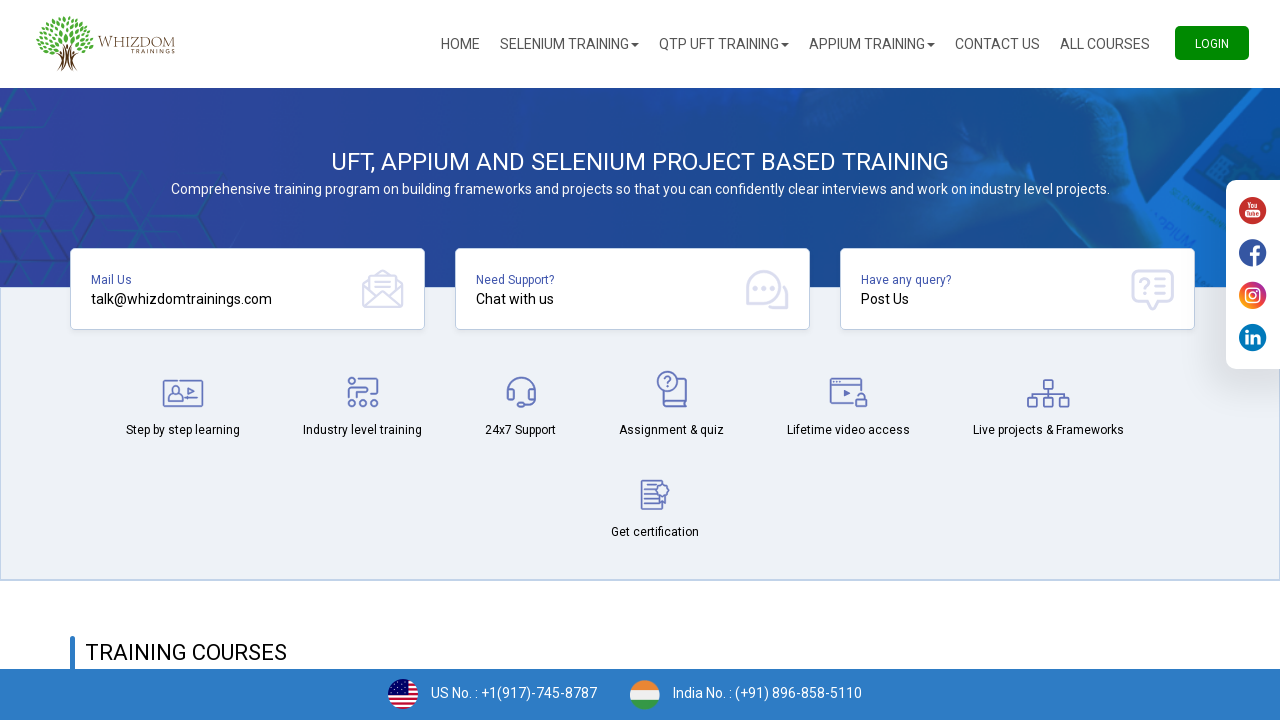

Printed dropdown option: 
											Albania										
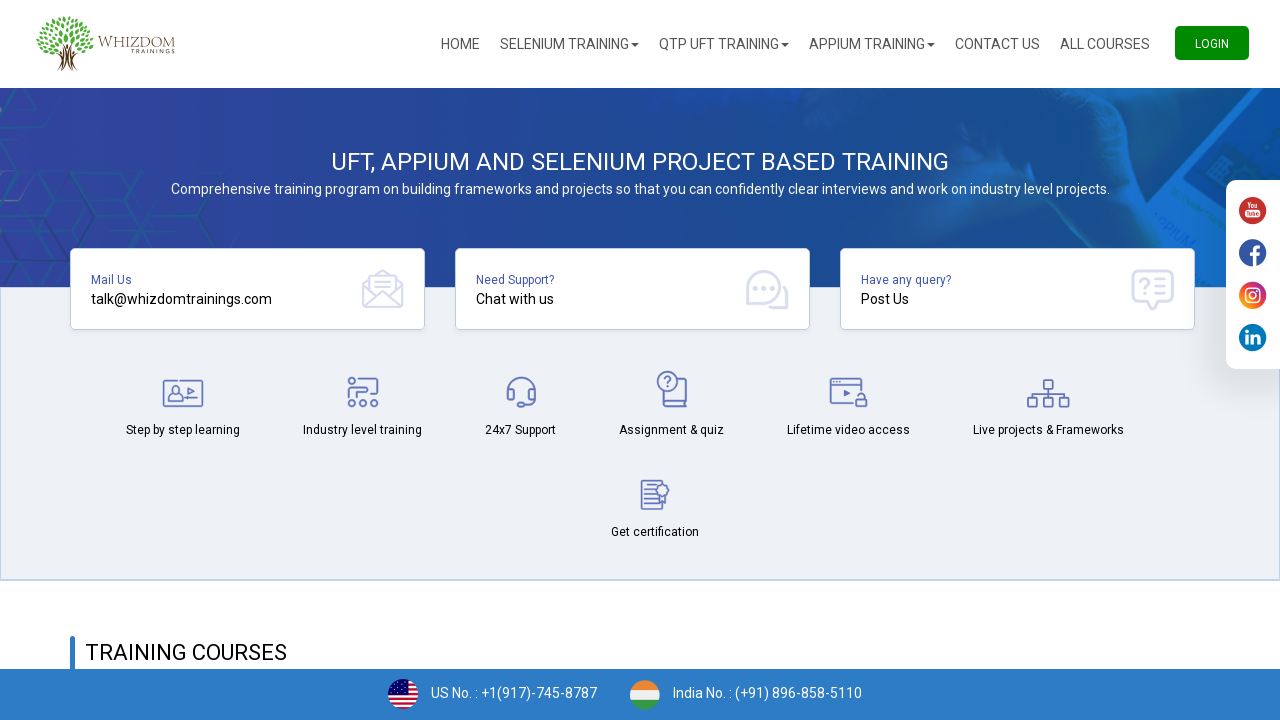

Printed dropdown option: 
											Algeria										
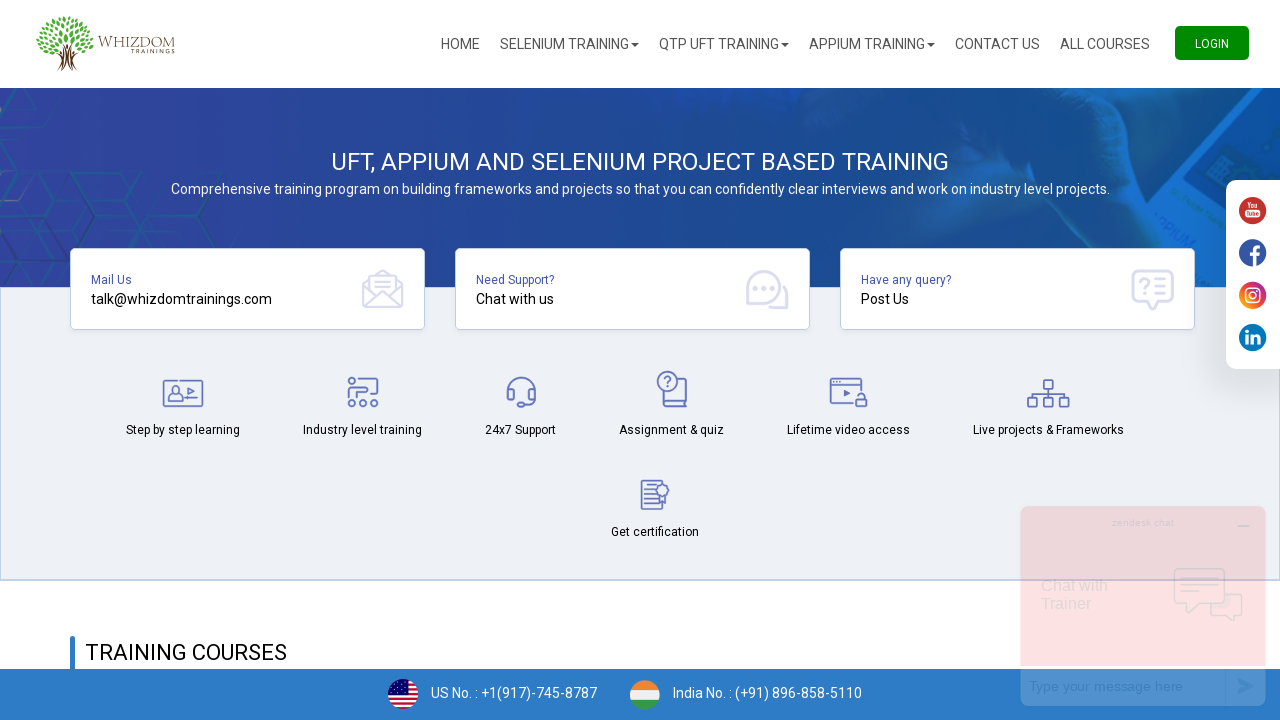

Printed dropdown option: 
											American Samoa										
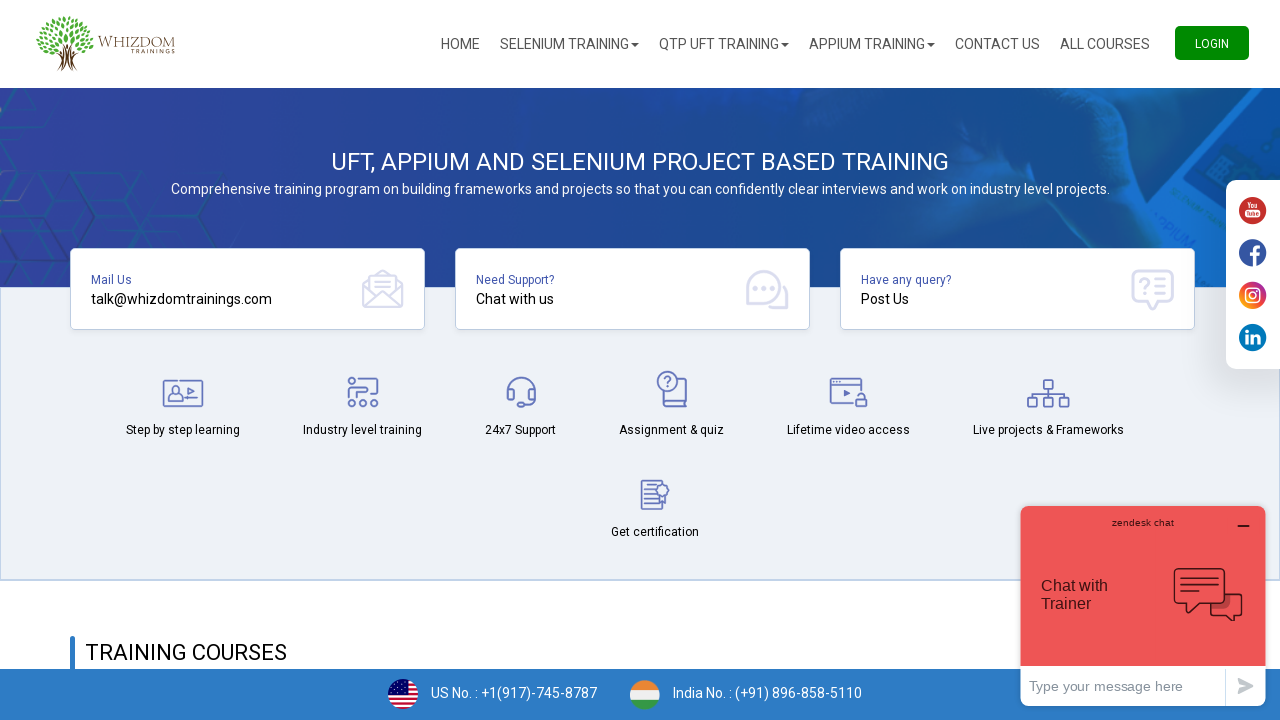

Printed dropdown option: 
											Andorra										
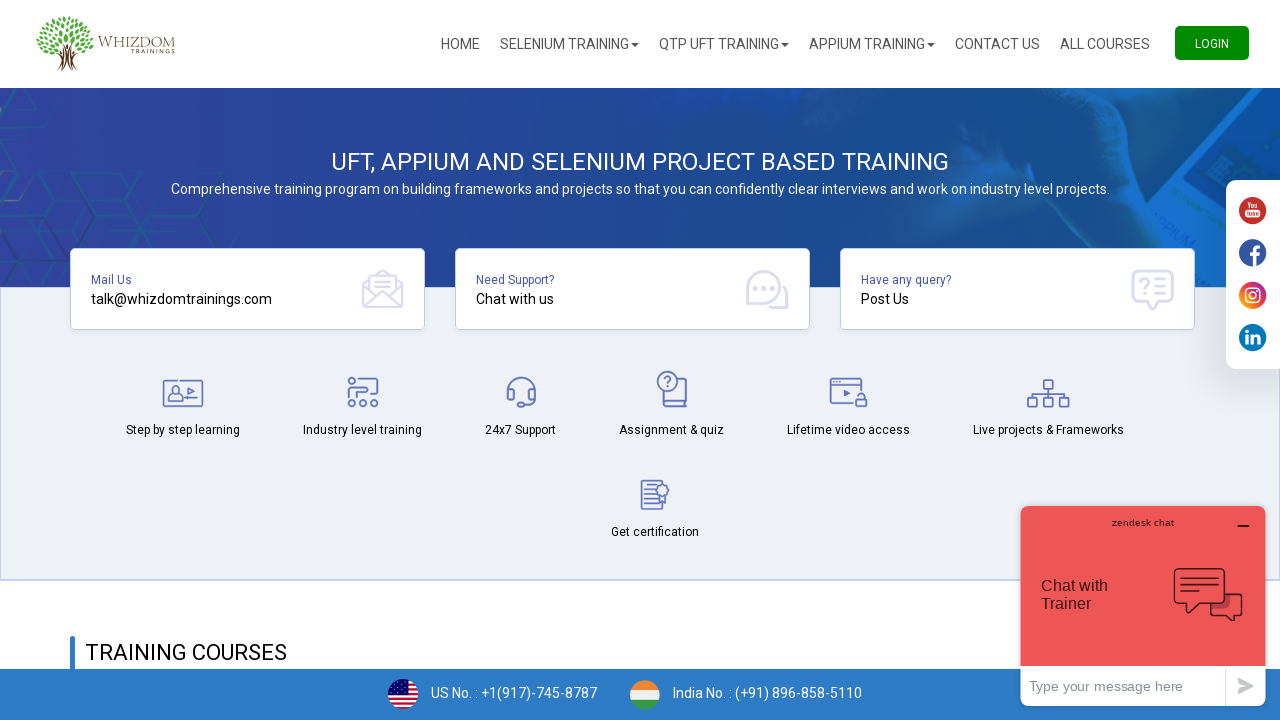

Printed dropdown option: 
											Angola										
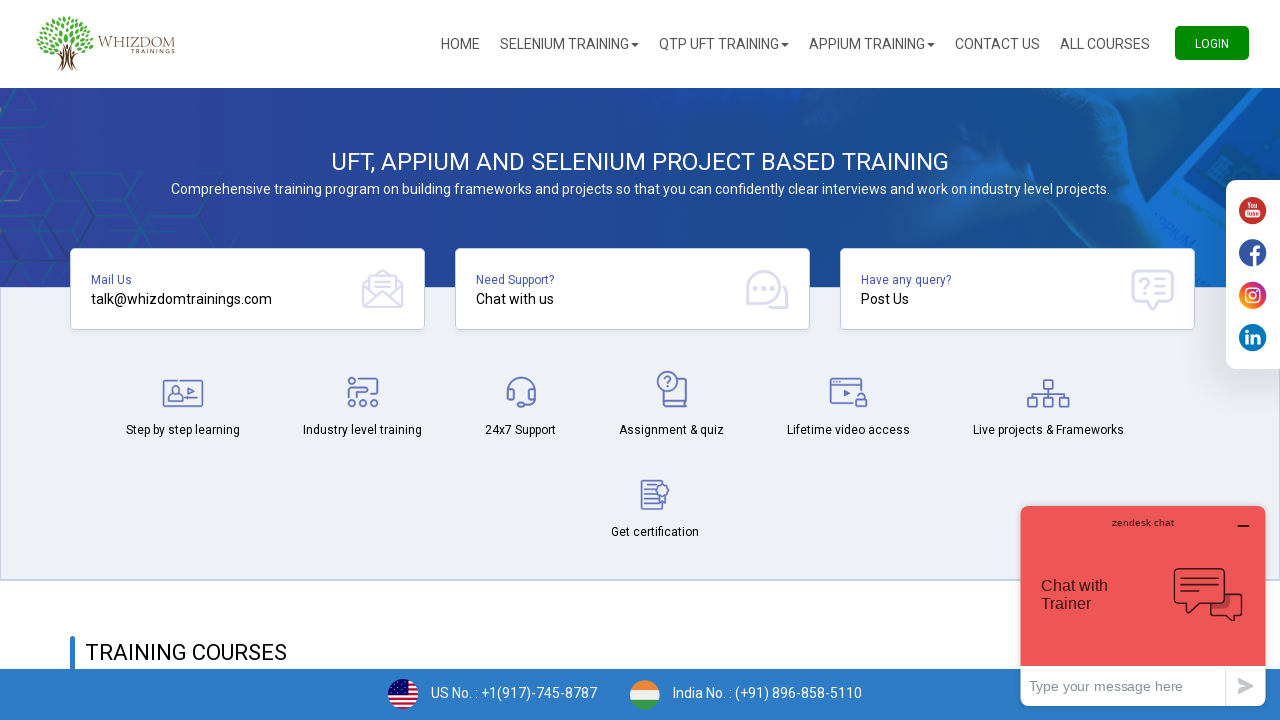

Printed dropdown option: 
											Anguilla										
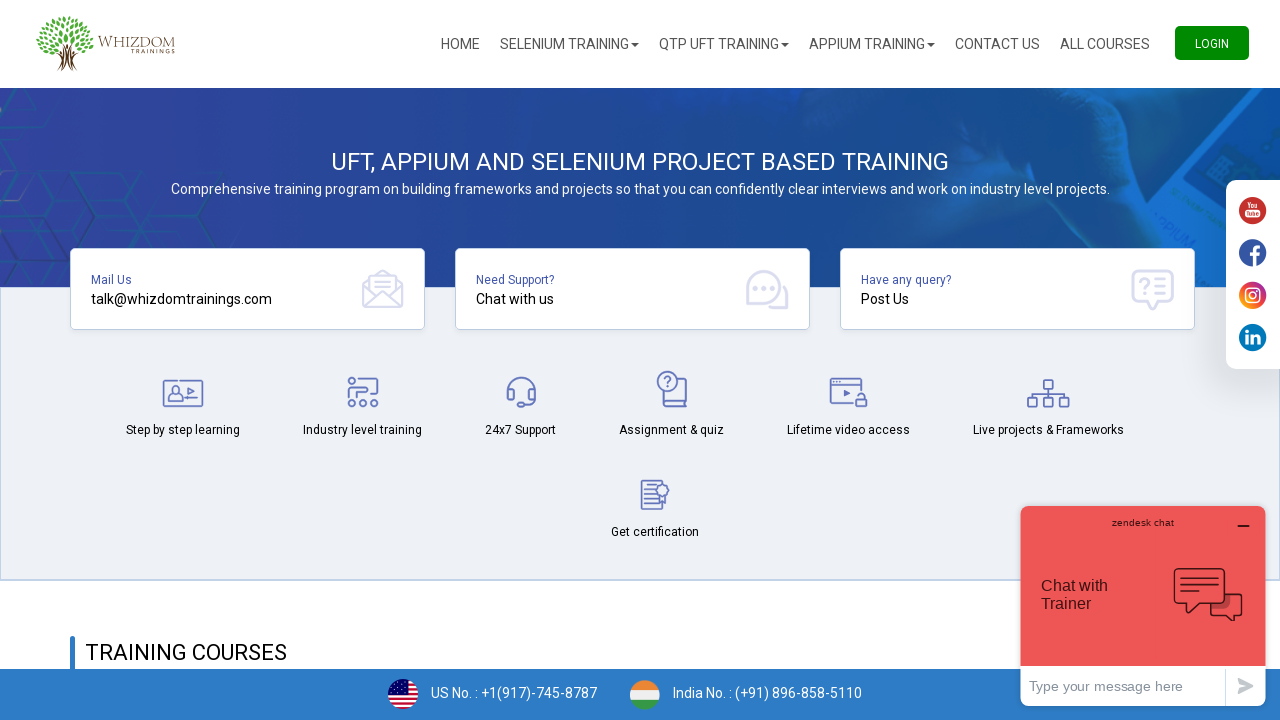

Printed dropdown option: 
											Antarctica										
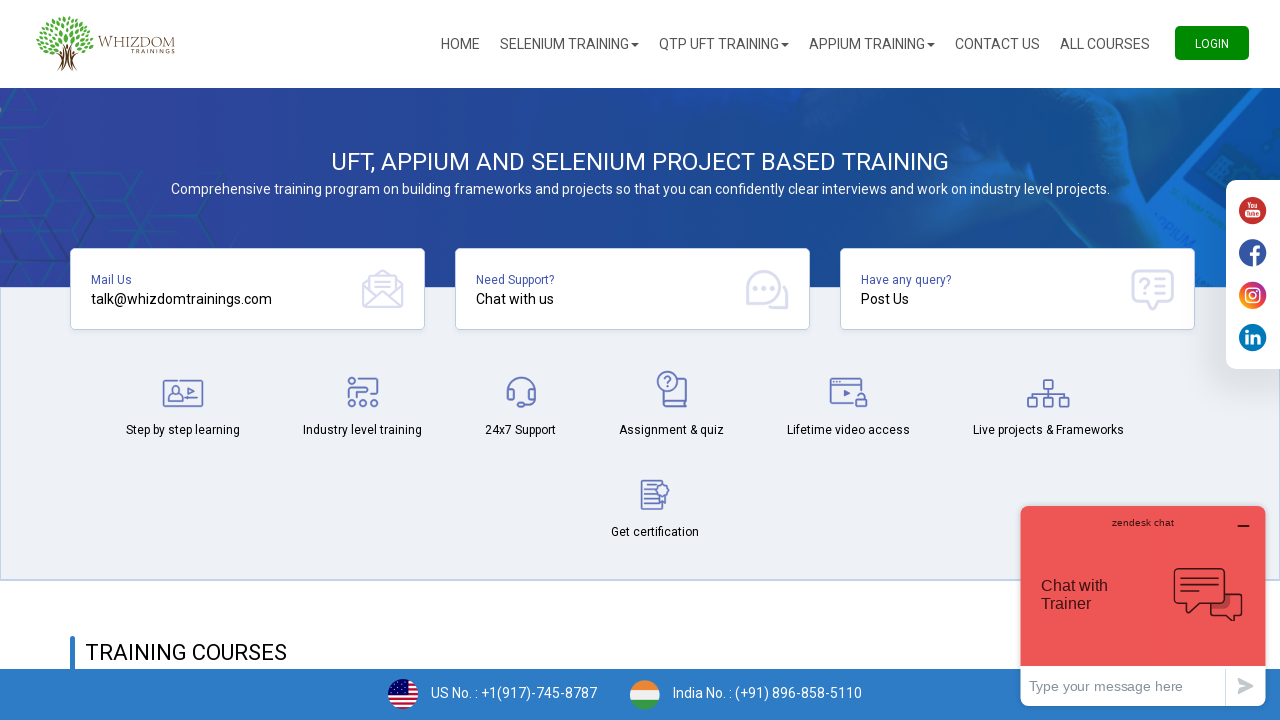

Printed dropdown option: 
											Antigua and Barbuda										
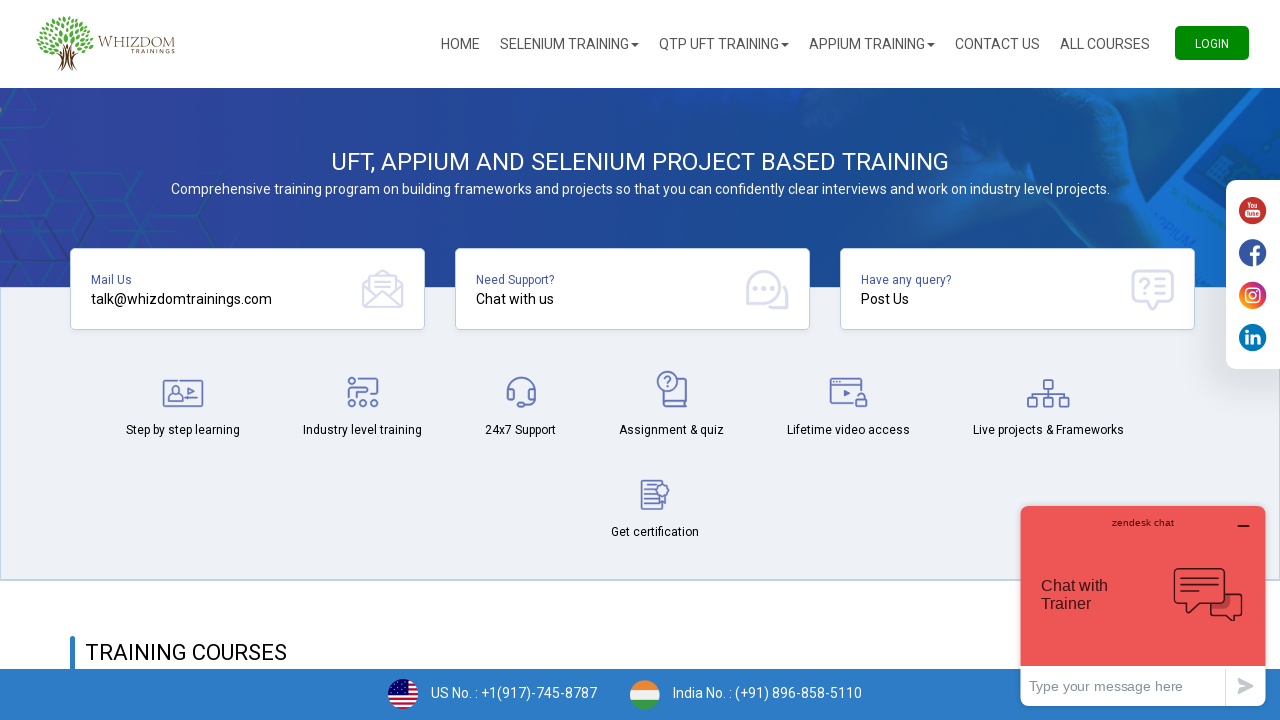

Printed dropdown option: 
											Argentina										
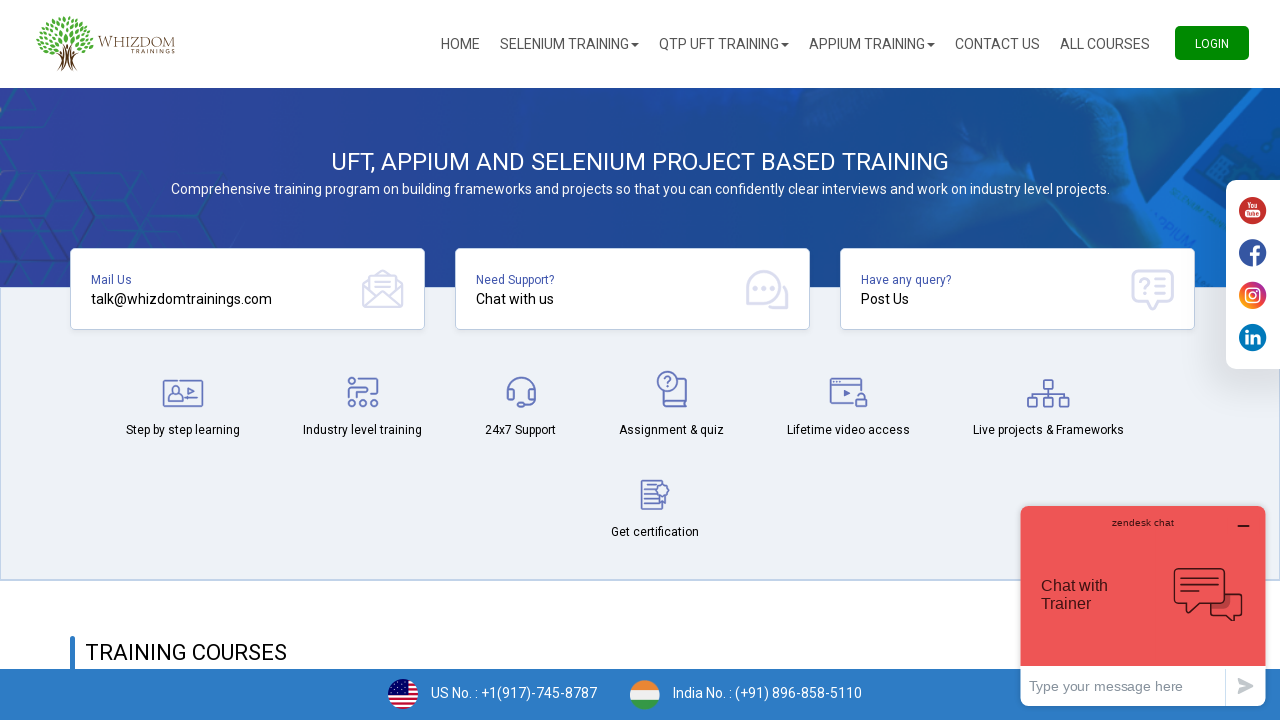

Printed dropdown option: 
											Armenia										
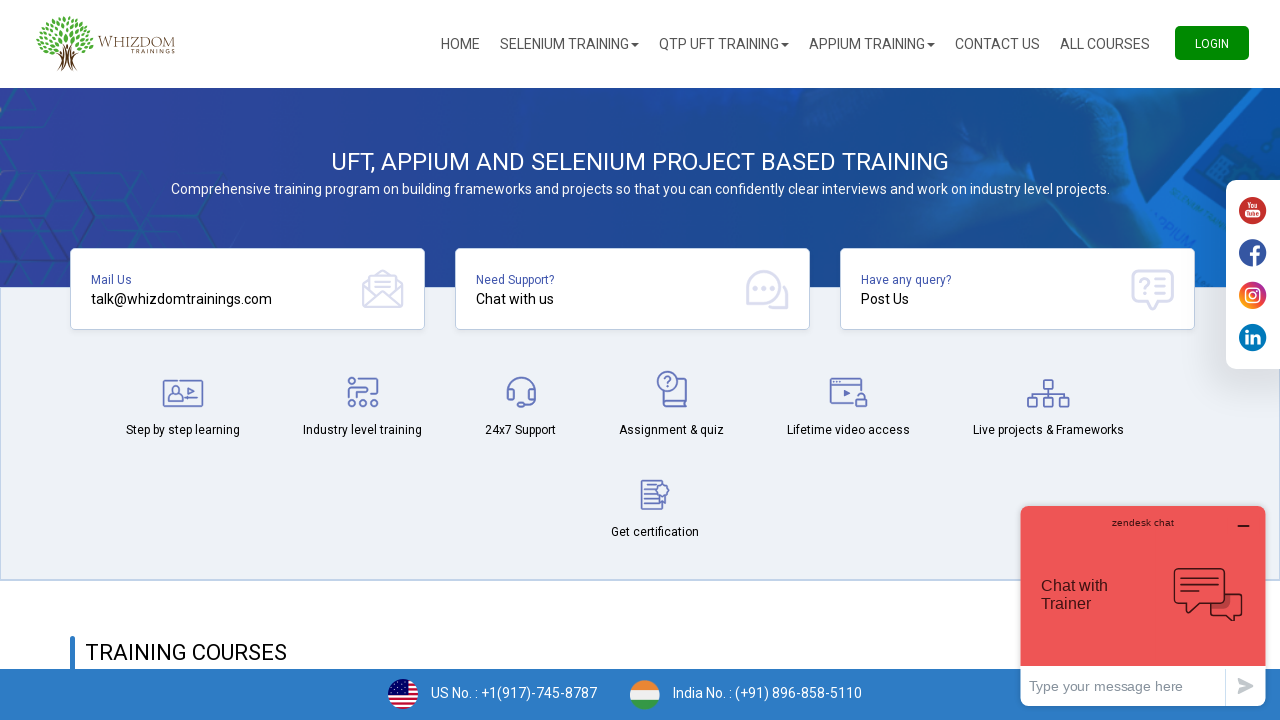

Printed dropdown option: 
											Aruba										
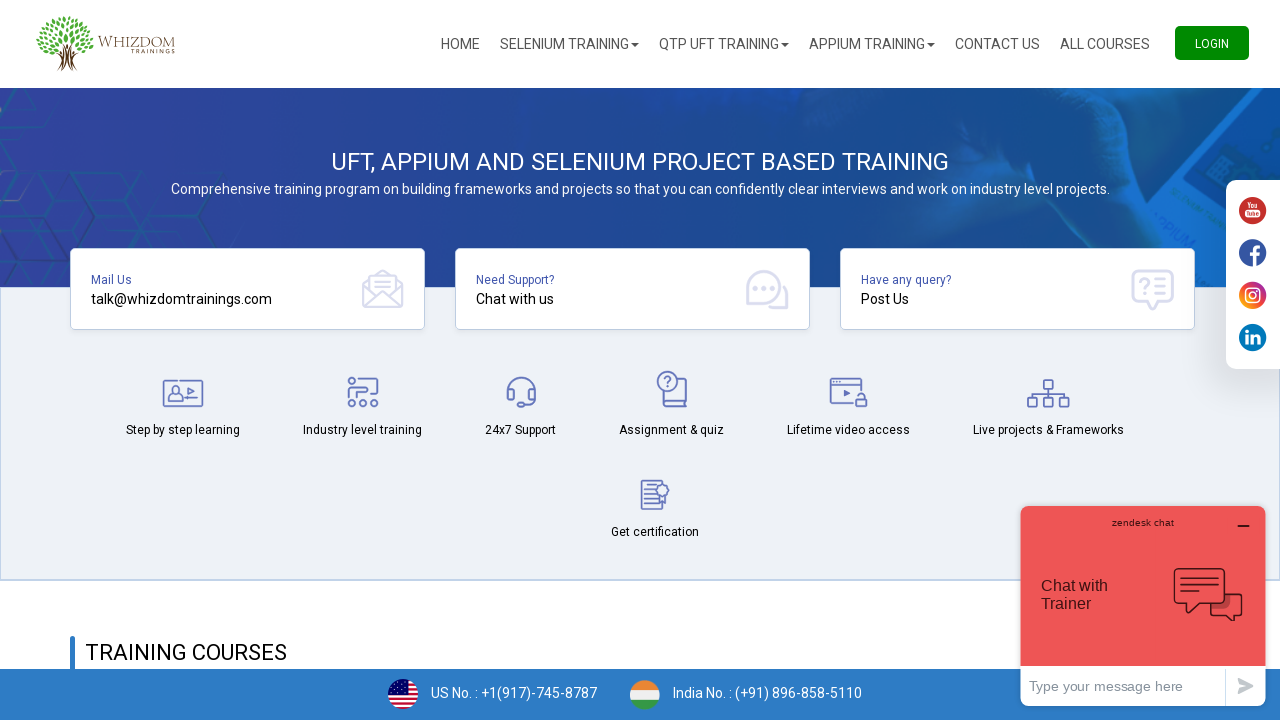

Printed dropdown option: 
											Ascension Island										
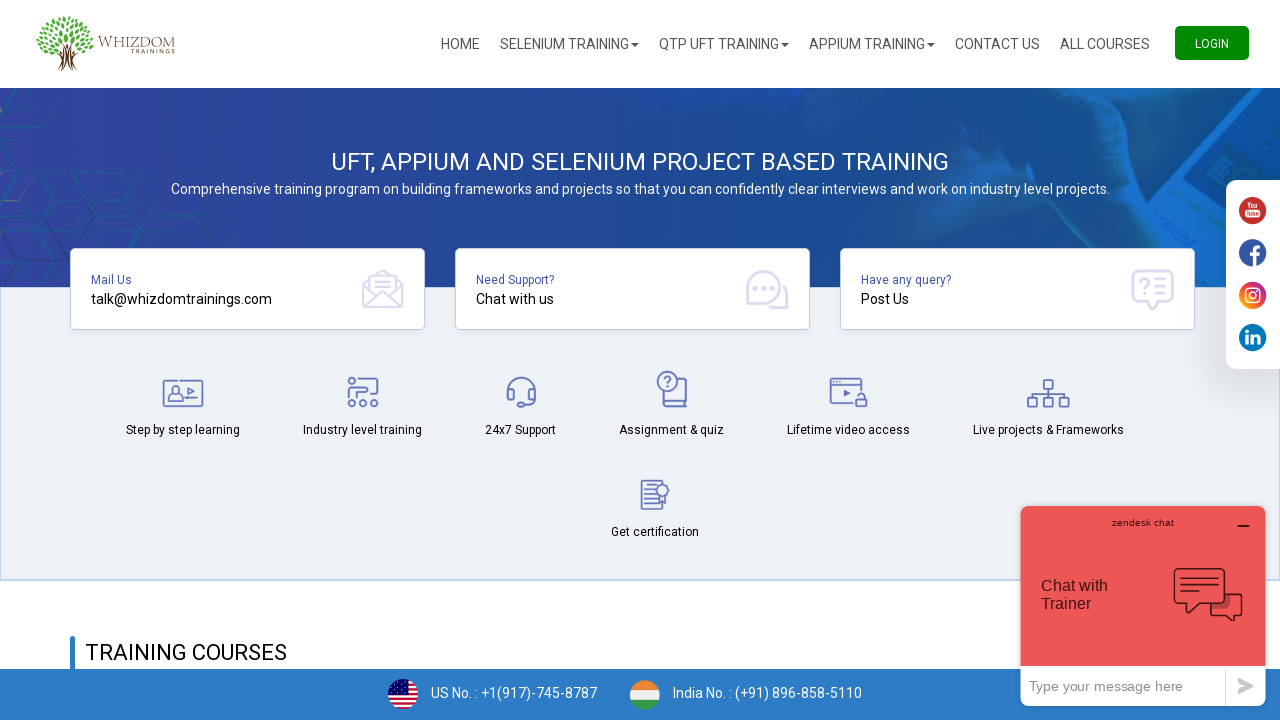

Printed dropdown option: 
											Australia										
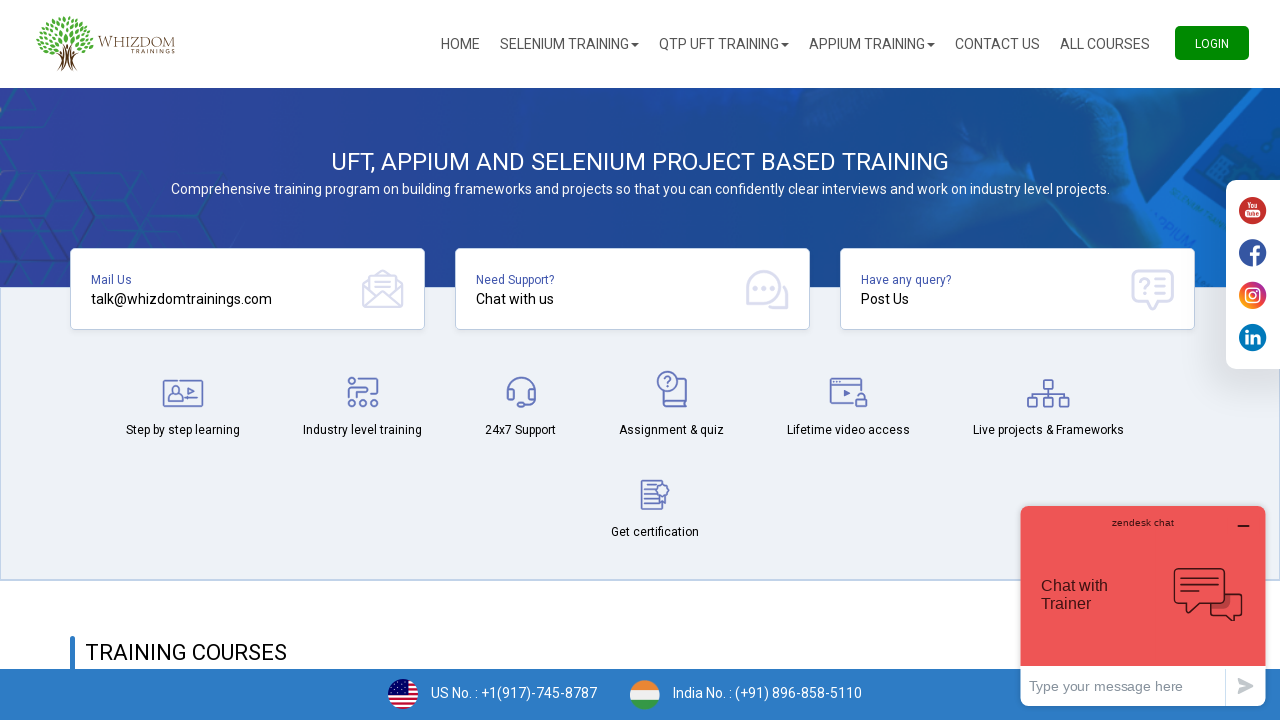

Printed dropdown option: 
											Austria										
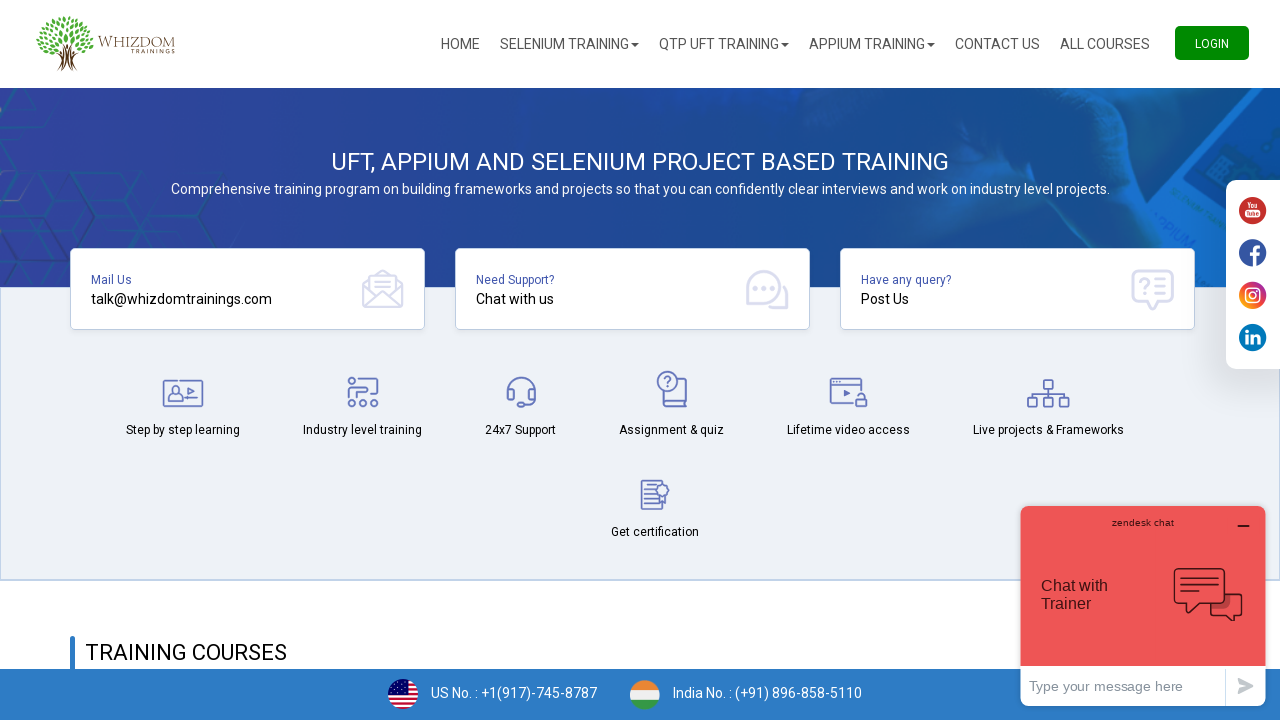

Printed dropdown option: 
											Azerbaijan										
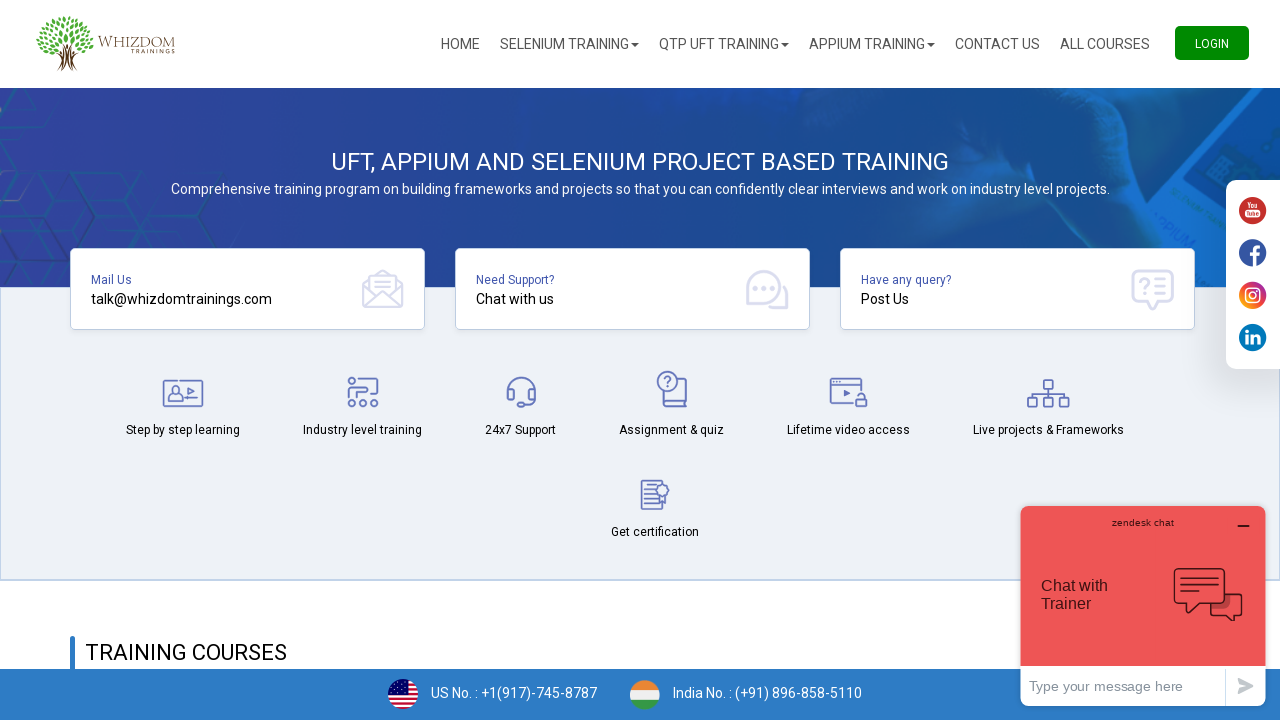

Printed dropdown option: 
											Bahamas										
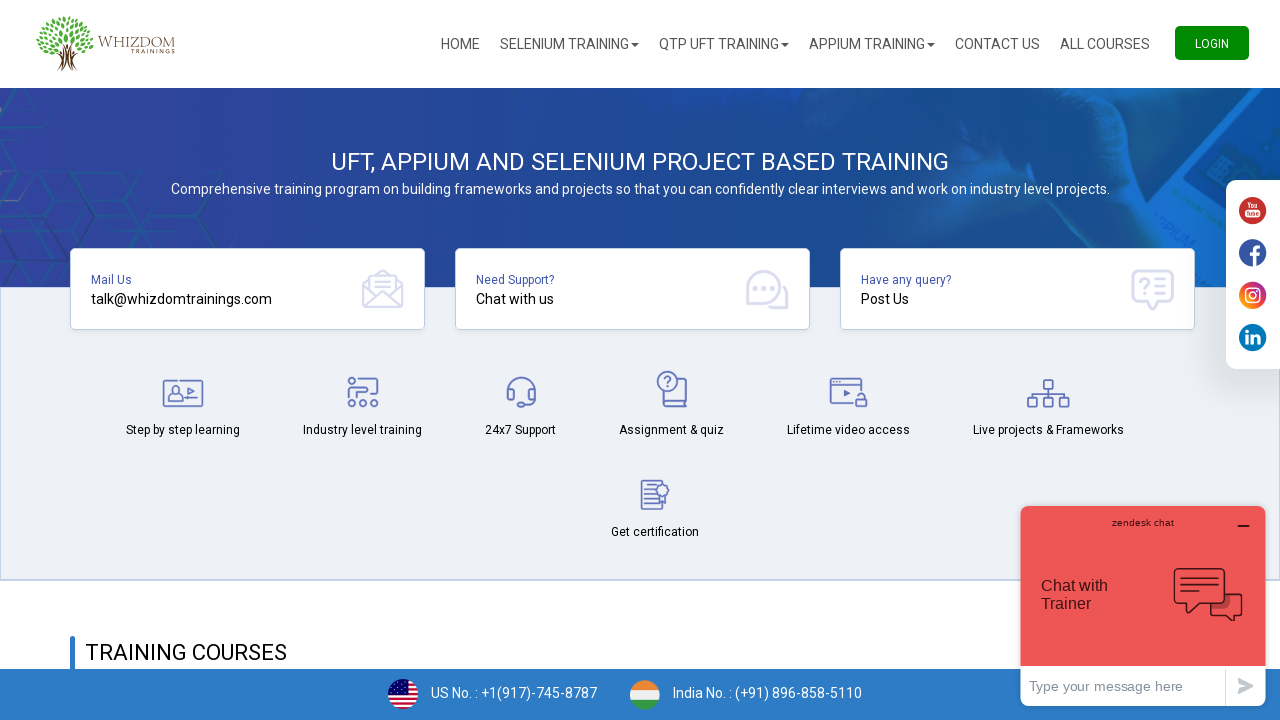

Printed dropdown option: 
											Bahrain										
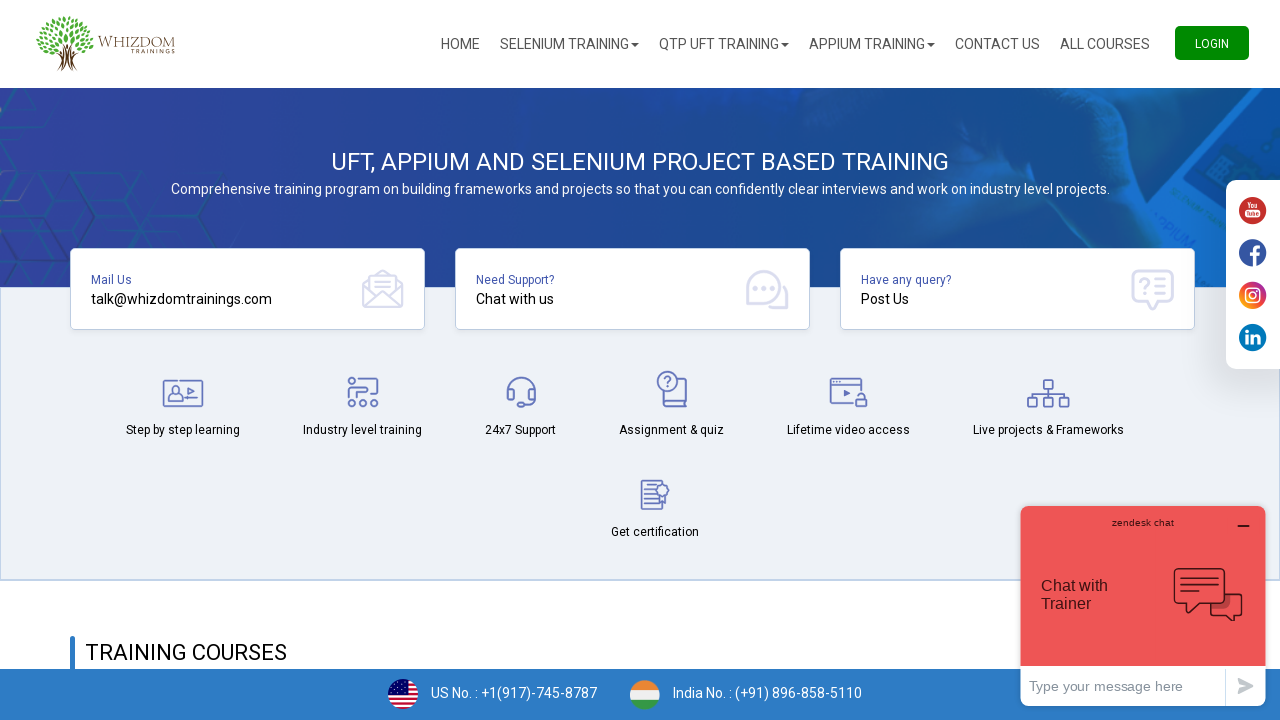

Printed dropdown option: 
											Barbados										
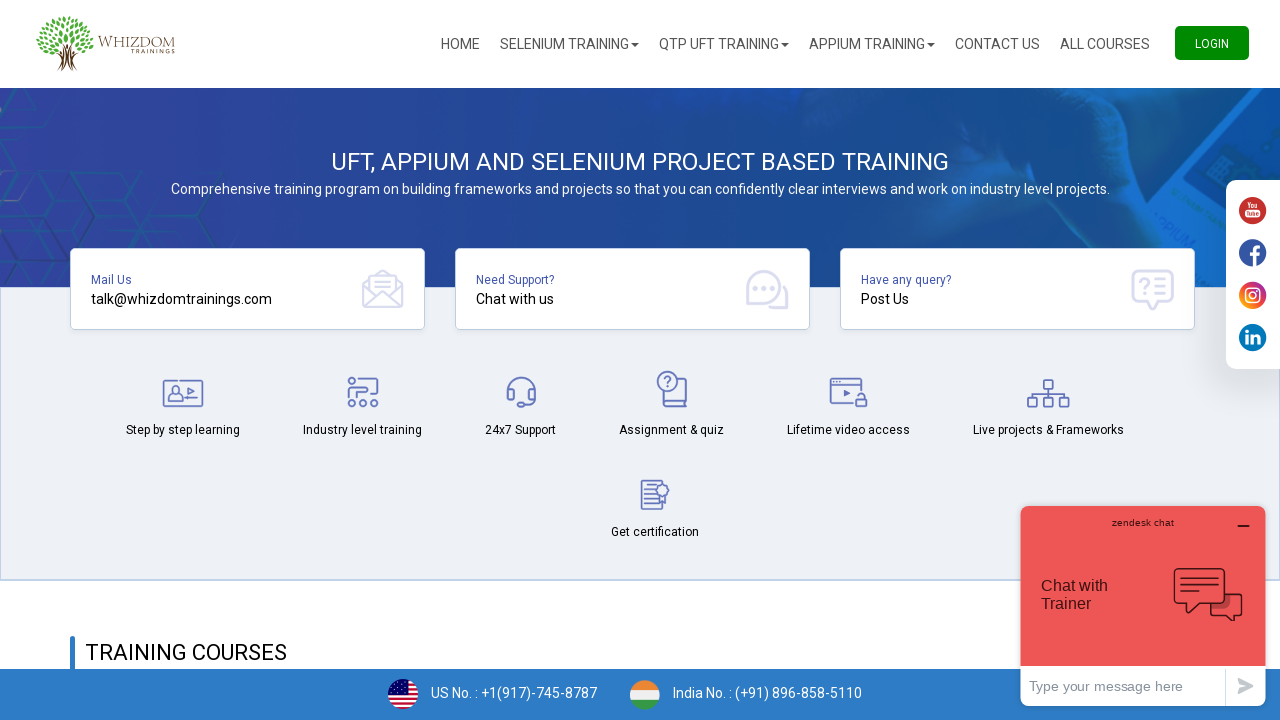

Printed dropdown option: 
											Bangladesh										
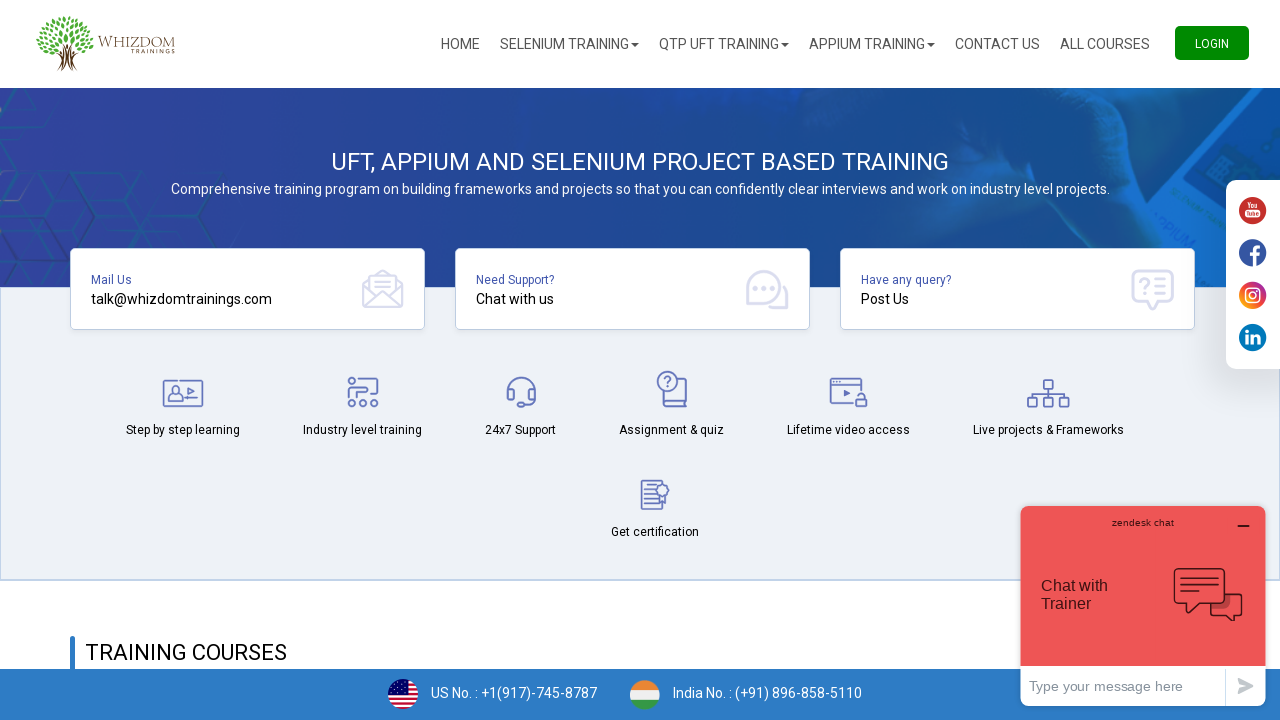

Printed dropdown option: 
											Belarus										
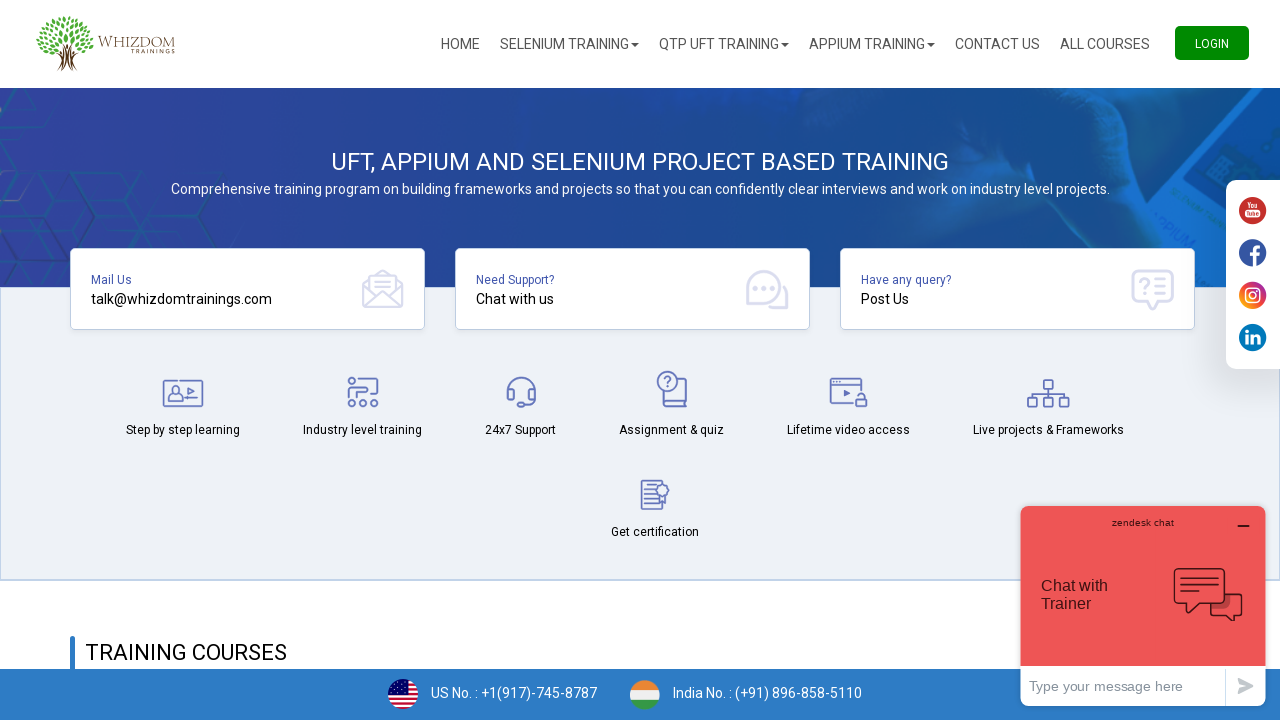

Printed dropdown option: 
											Belgium										
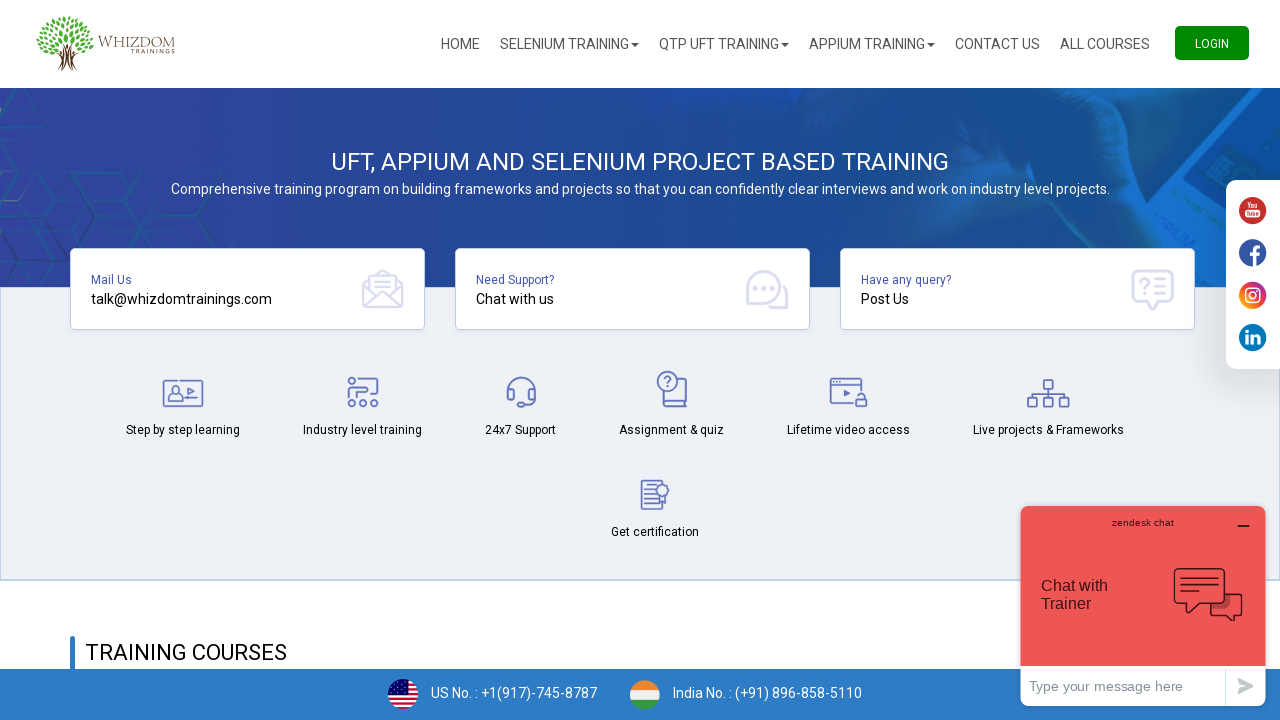

Printed dropdown option: 
											Belize										
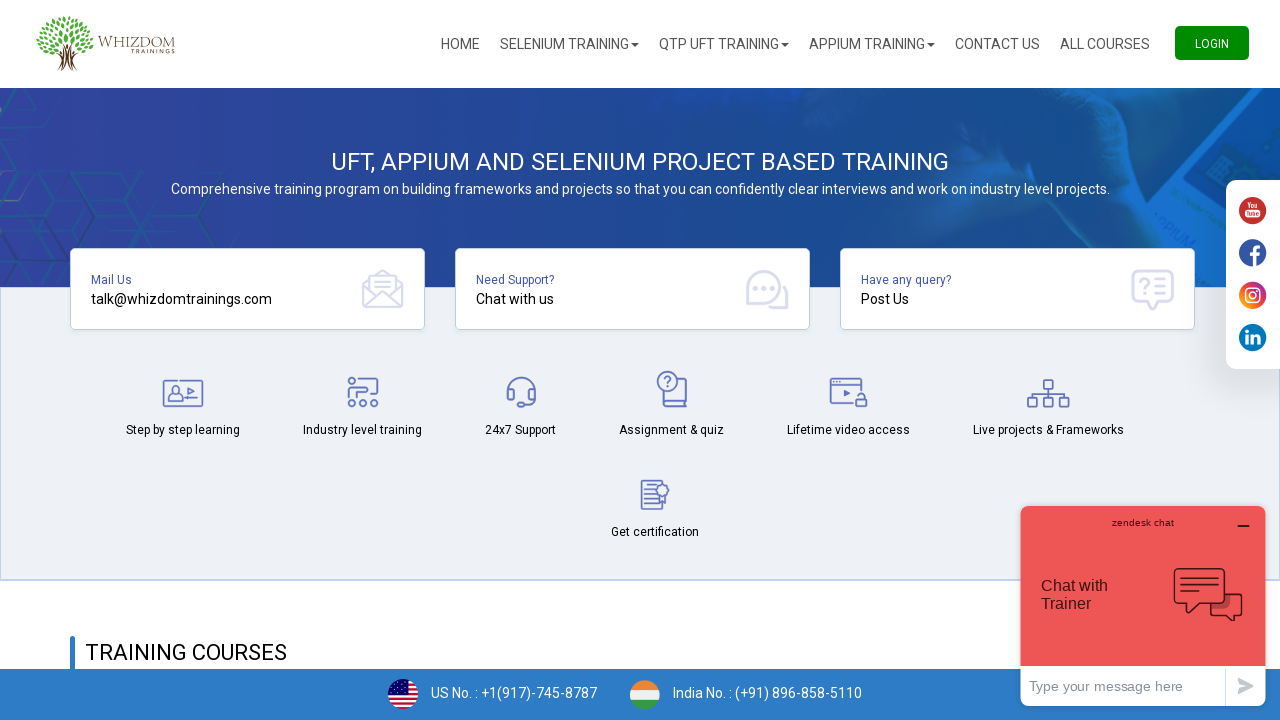

Printed dropdown option: 
											Benin										
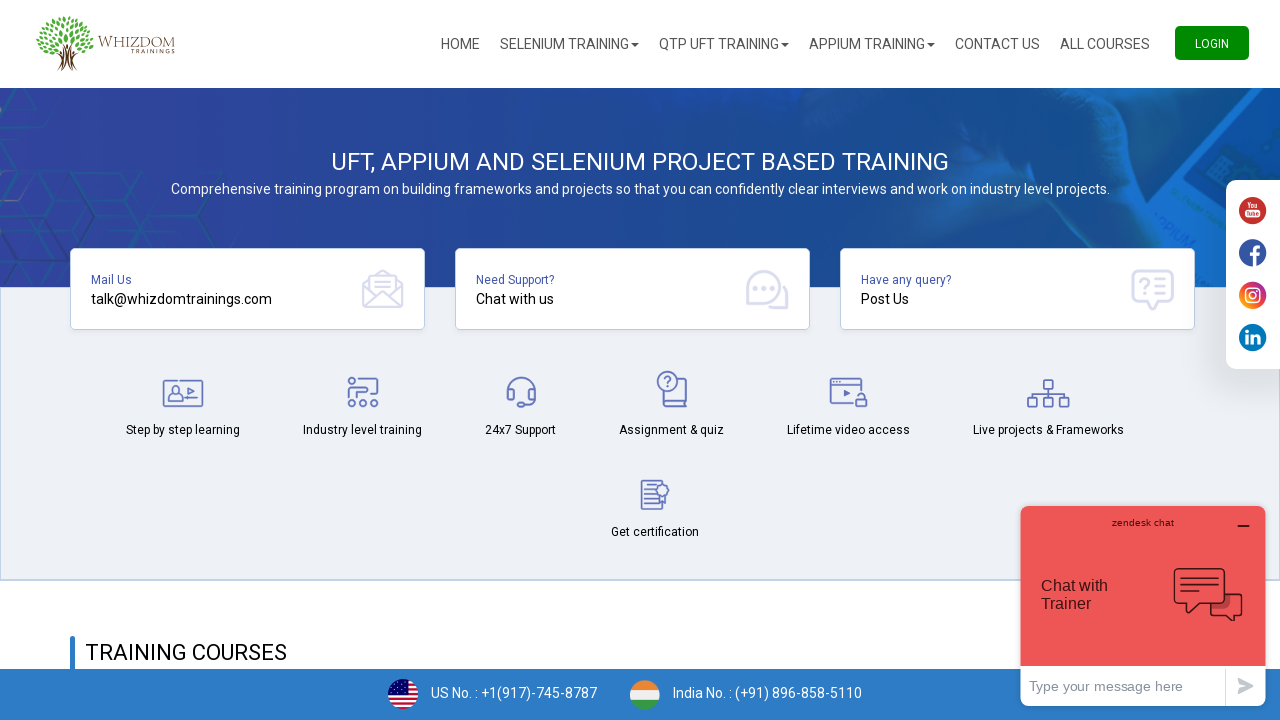

Printed dropdown option: 
											Bermuda										
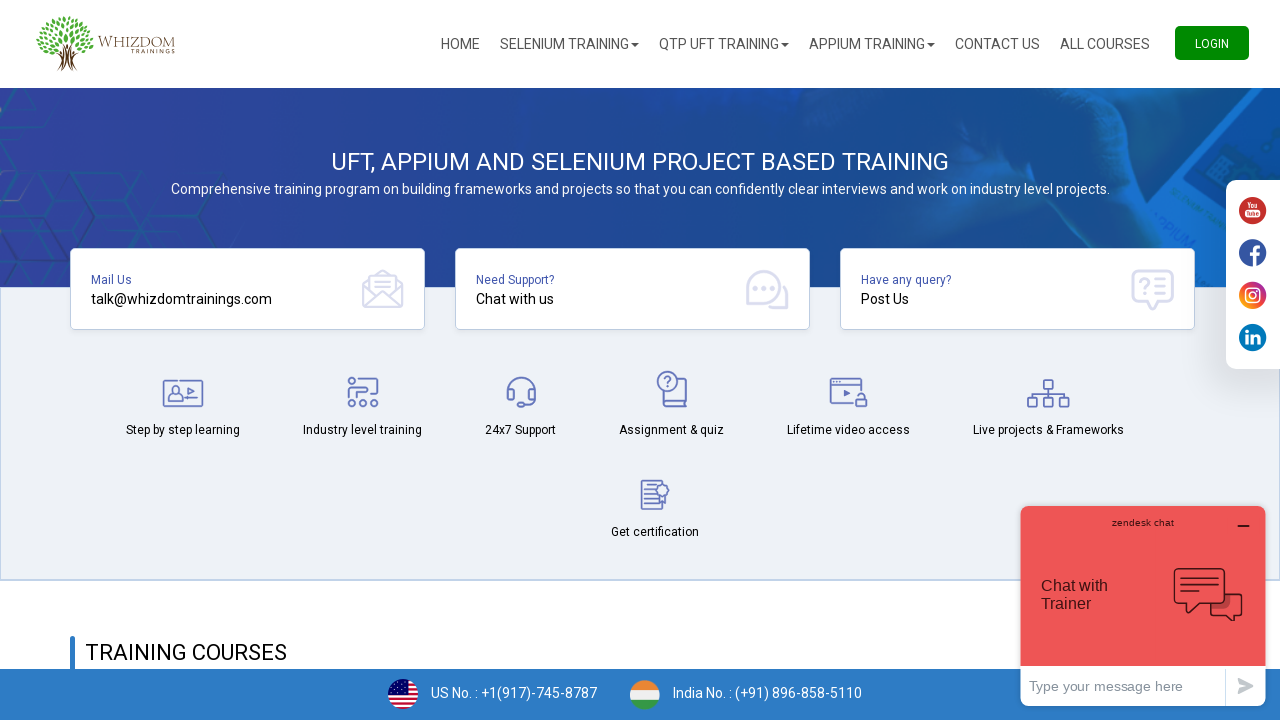

Printed dropdown option: 
											Bhutan										
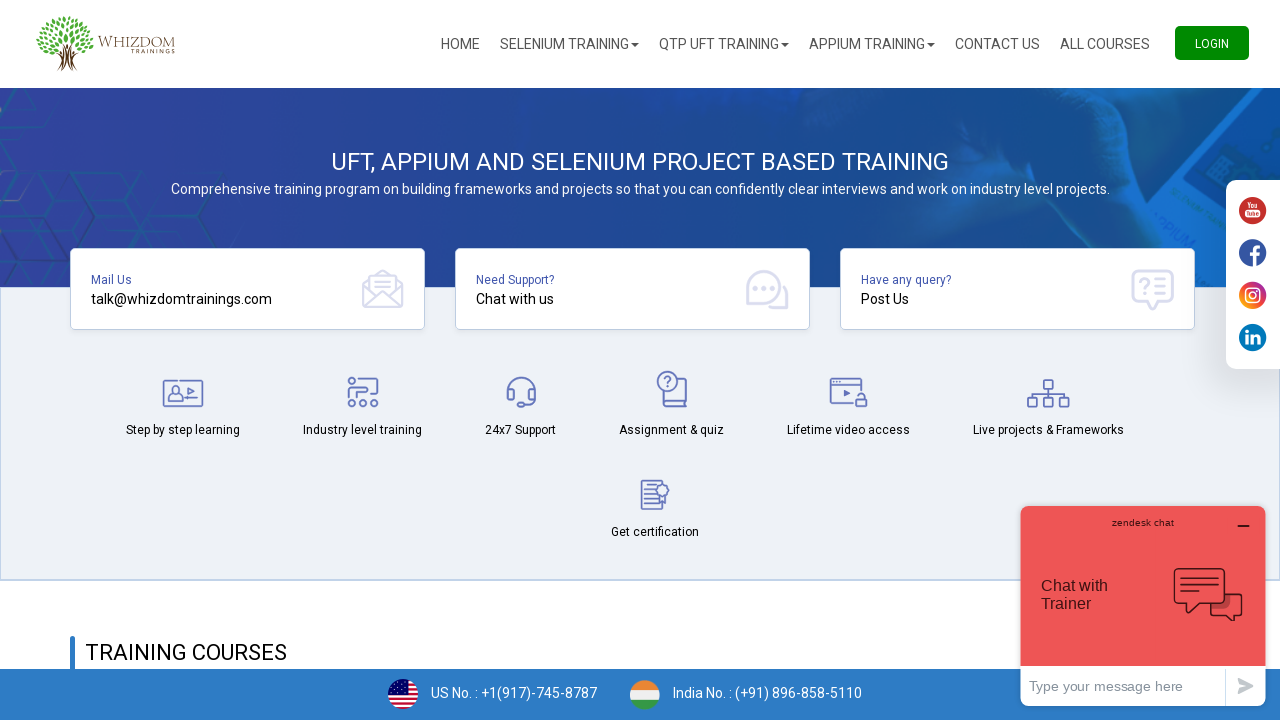

Printed dropdown option: 
											Botswana										
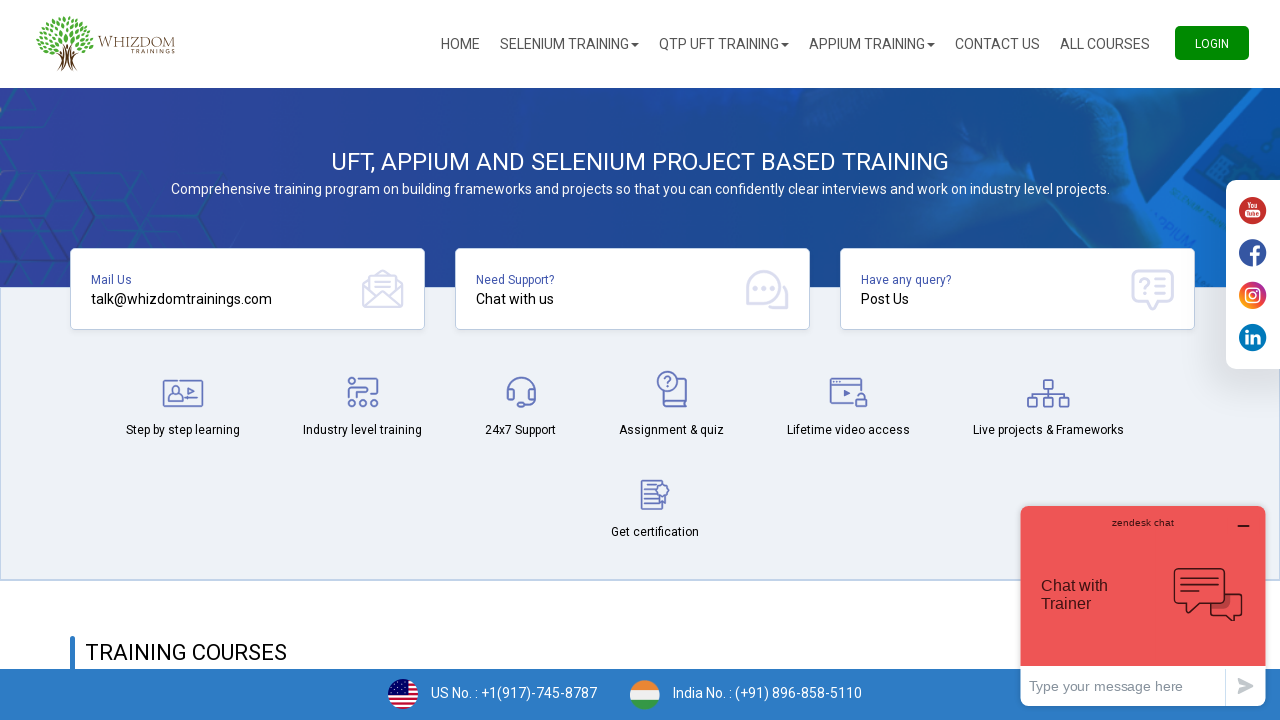

Printed dropdown option: 
											Bolivia										
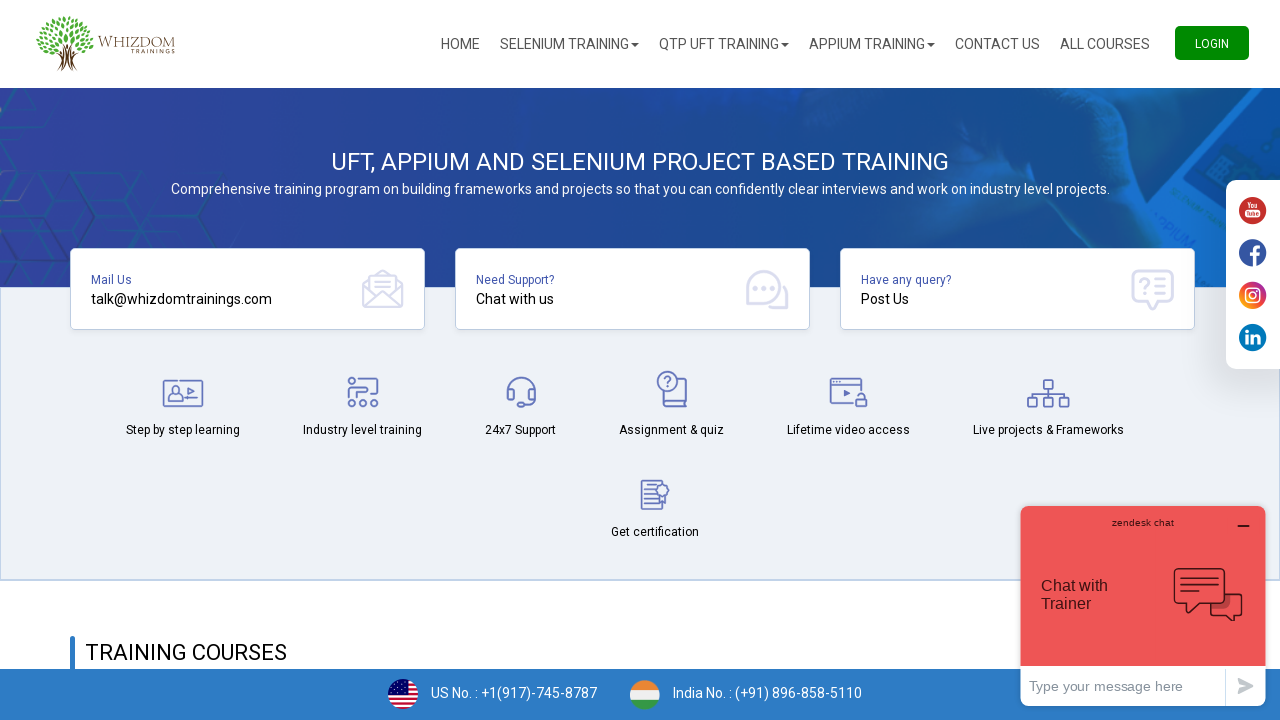

Printed dropdown option: 
											Bosnia and Herzegovina										
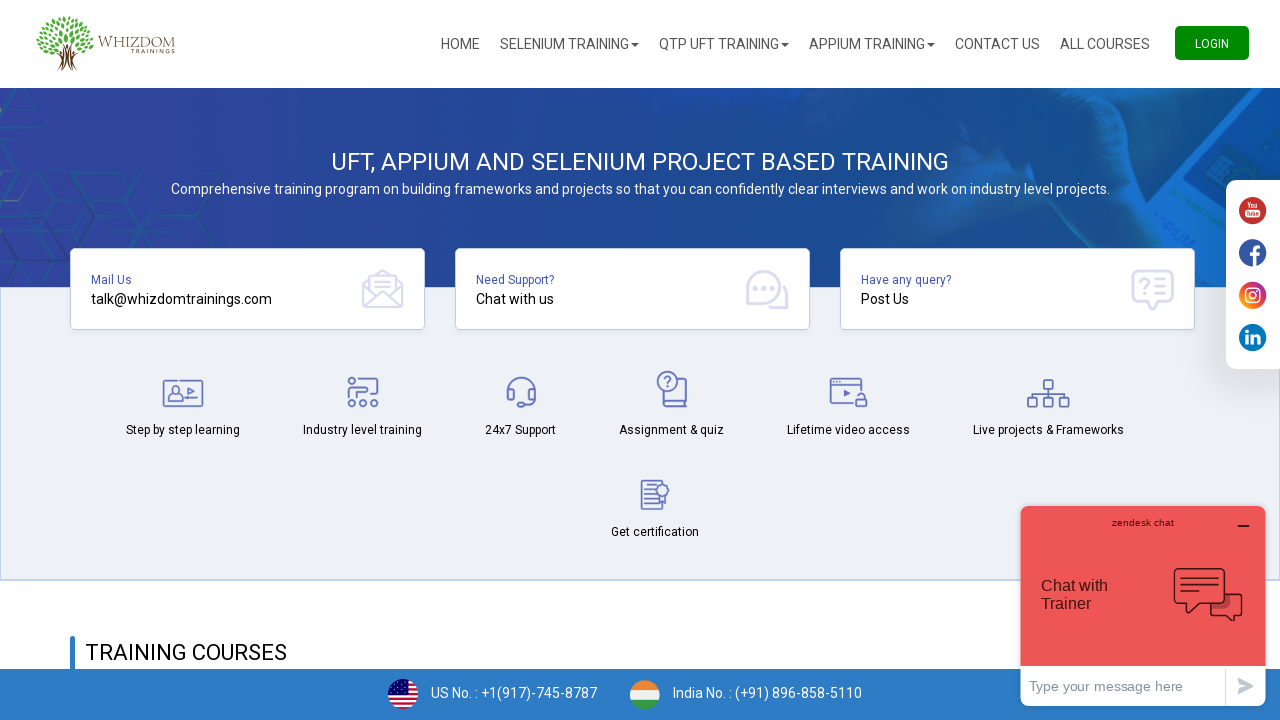

Printed dropdown option: 
											Bouvet Island										
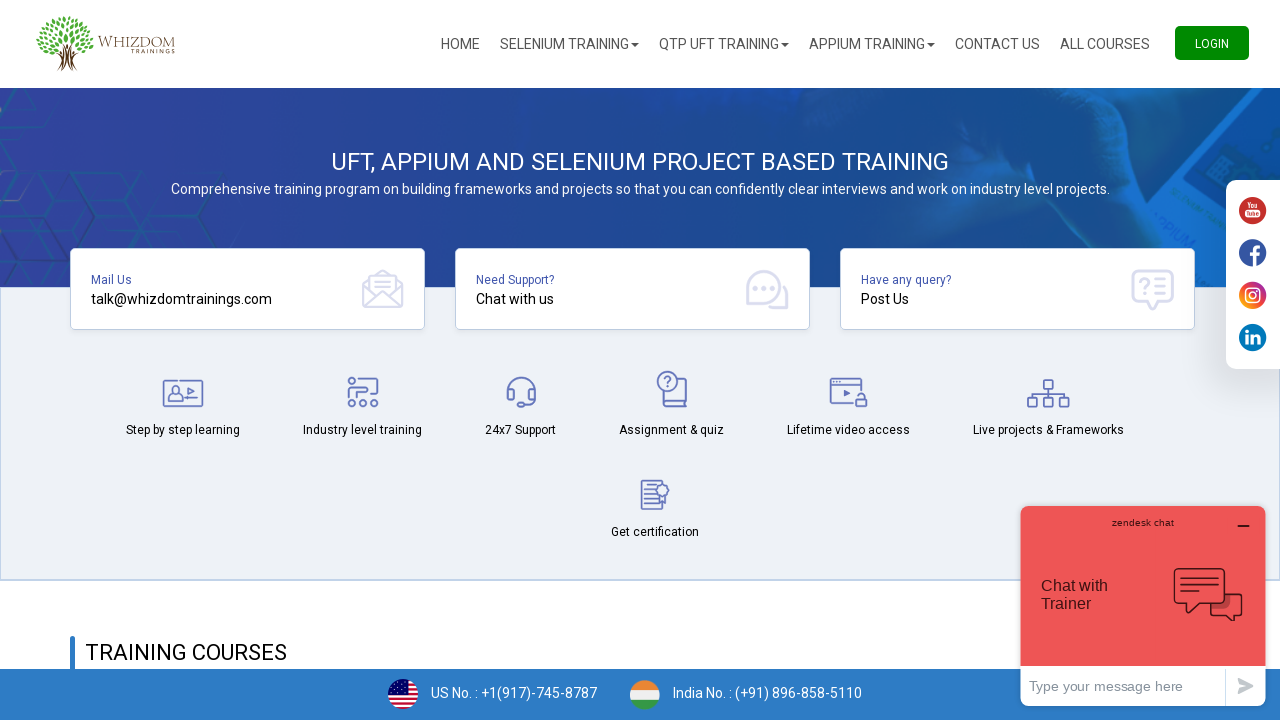

Printed dropdown option: 
											Brazil										
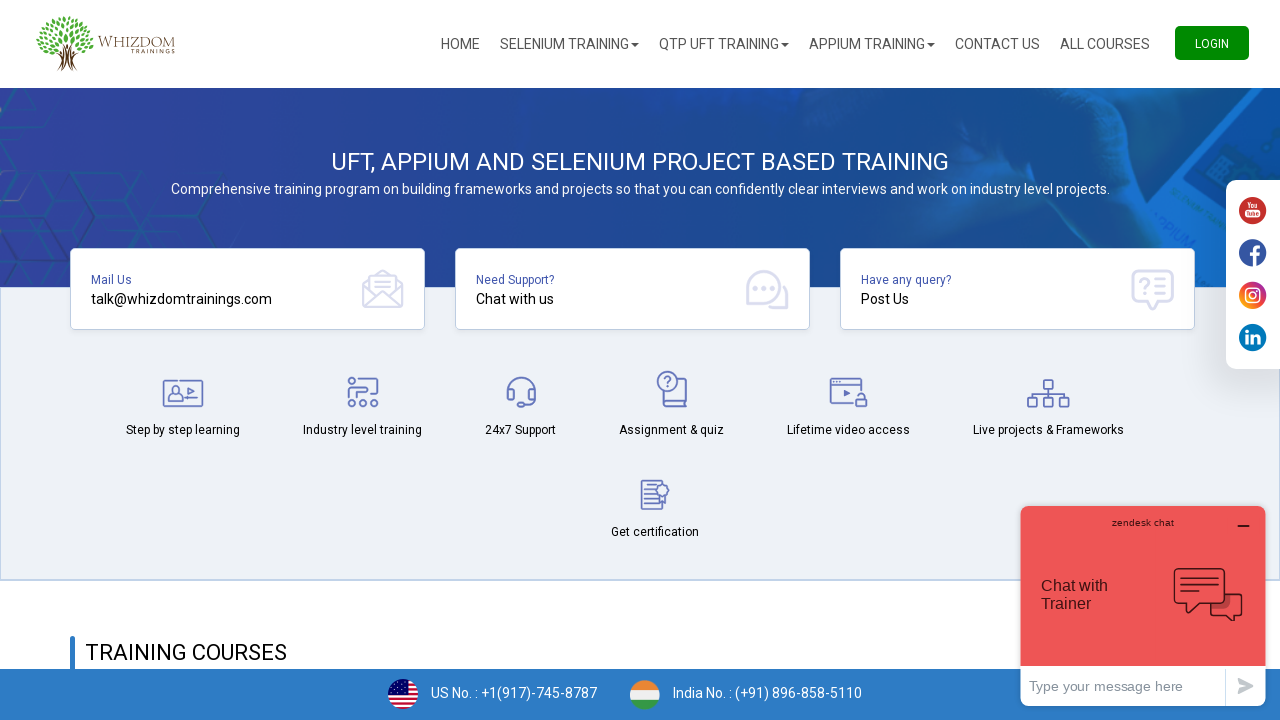

Printed dropdown option: 
											British Indian Ocean Territory										
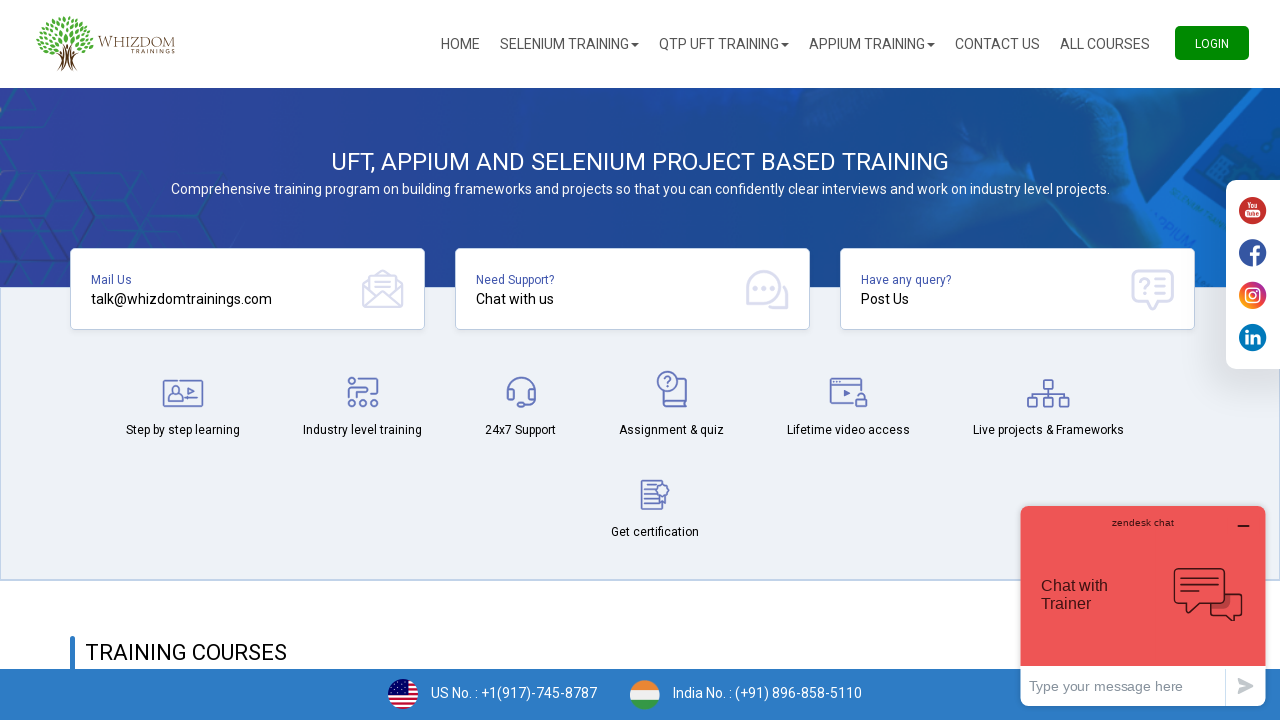

Printed dropdown option: 
											Brunei Darussalam										
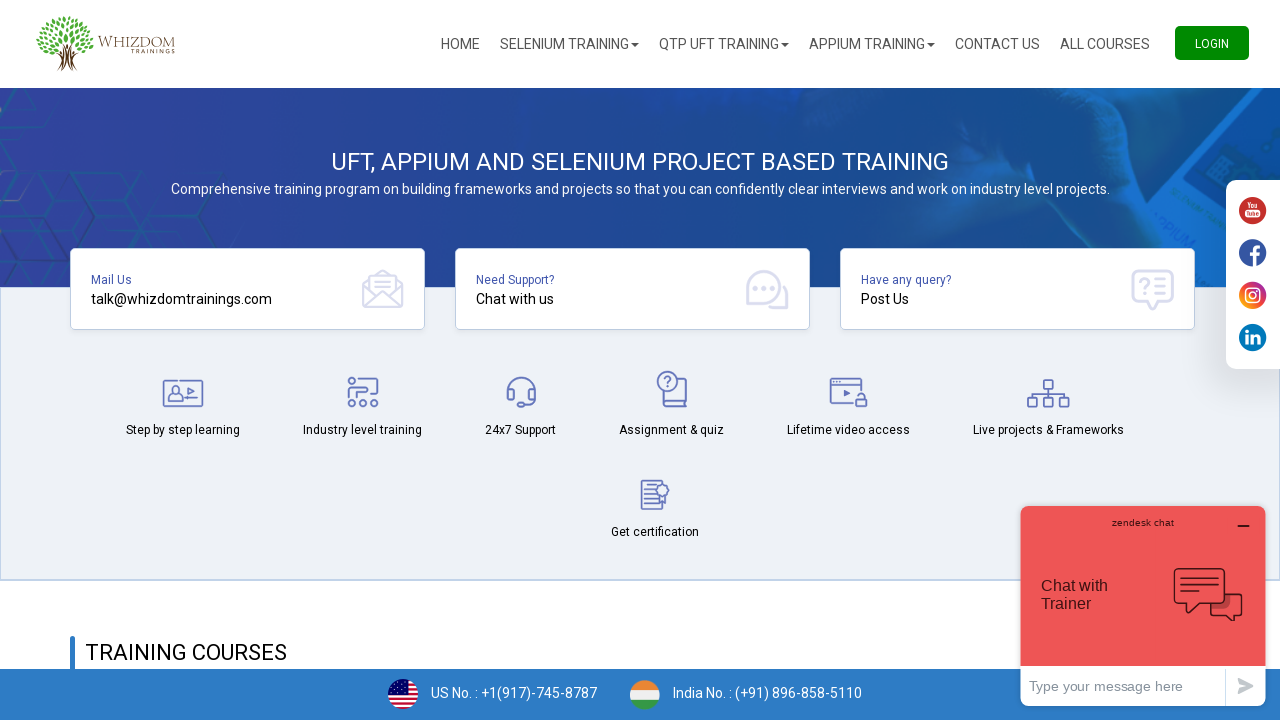

Printed dropdown option: 
											Bulgaria										
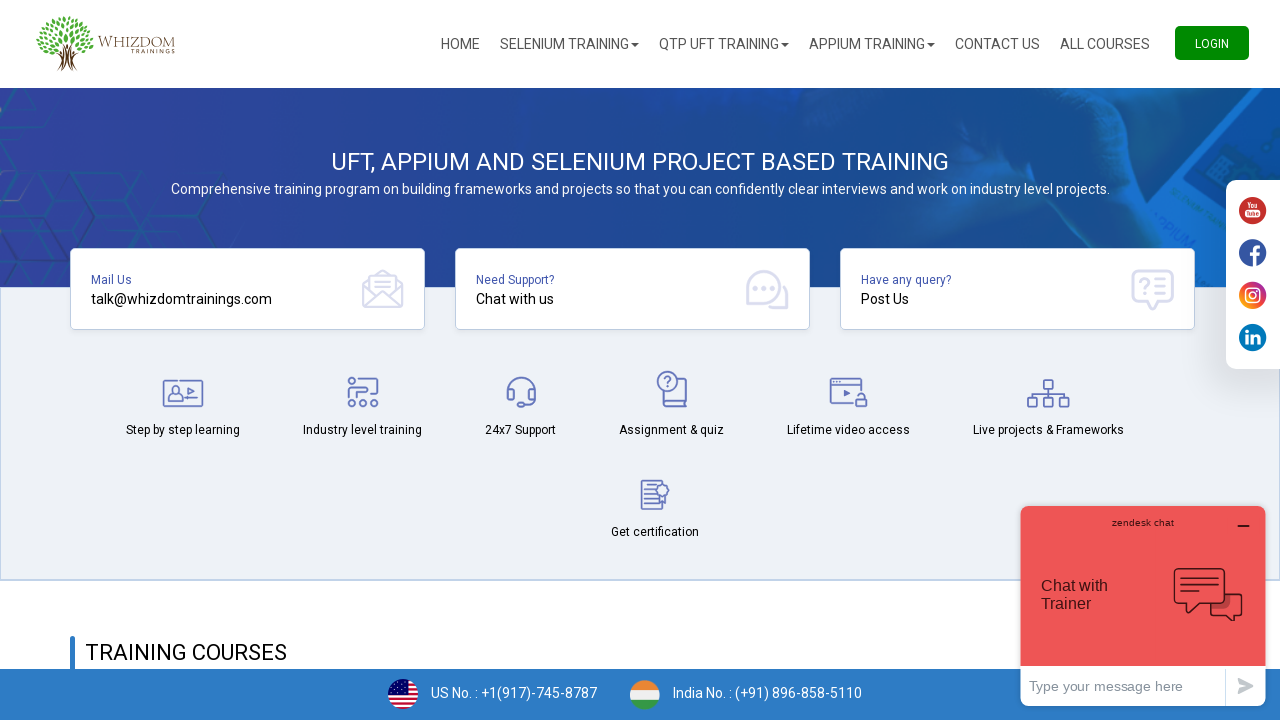

Printed dropdown option: 
											Burkina Faso										
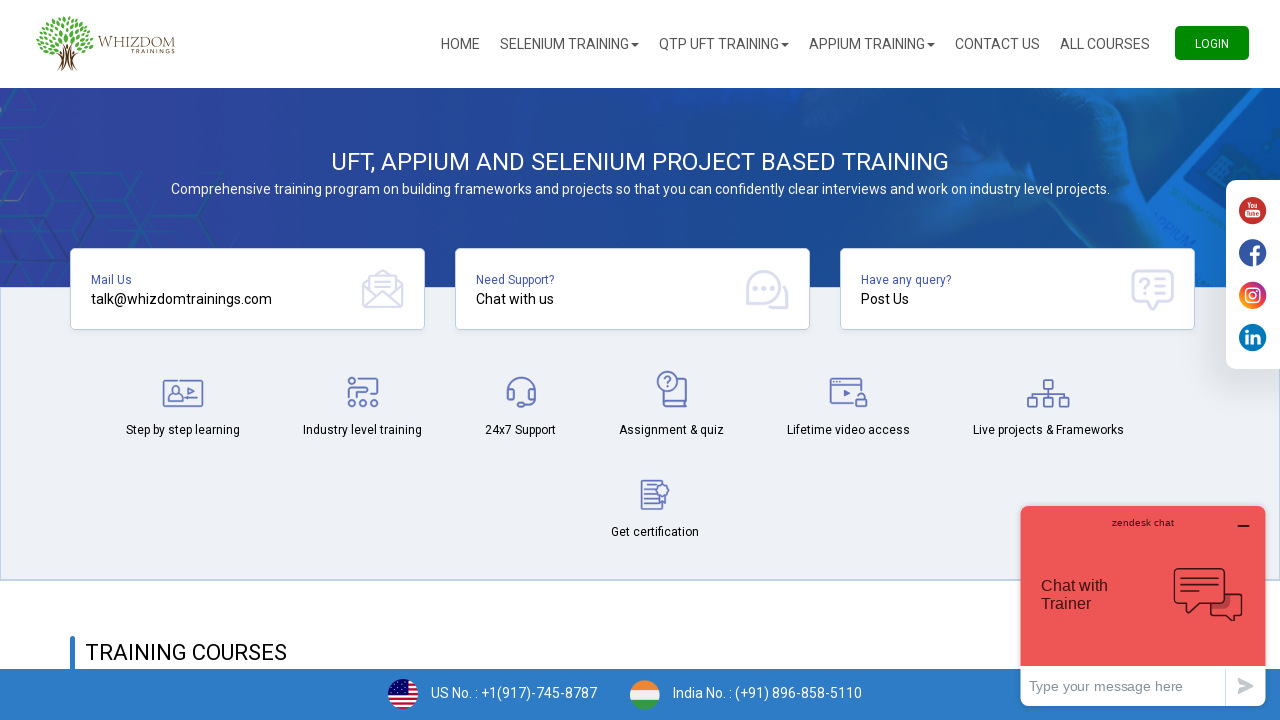

Printed dropdown option: 
											Burundi										
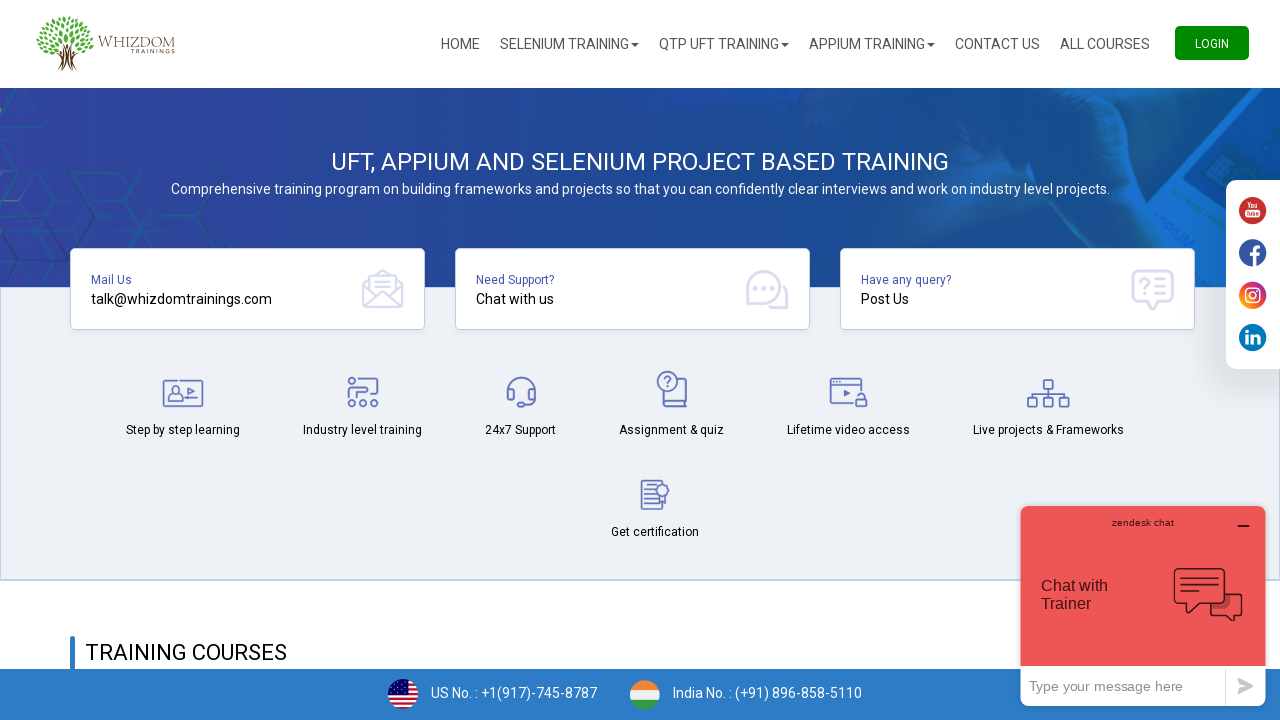

Printed dropdown option: 
											Cambodia										
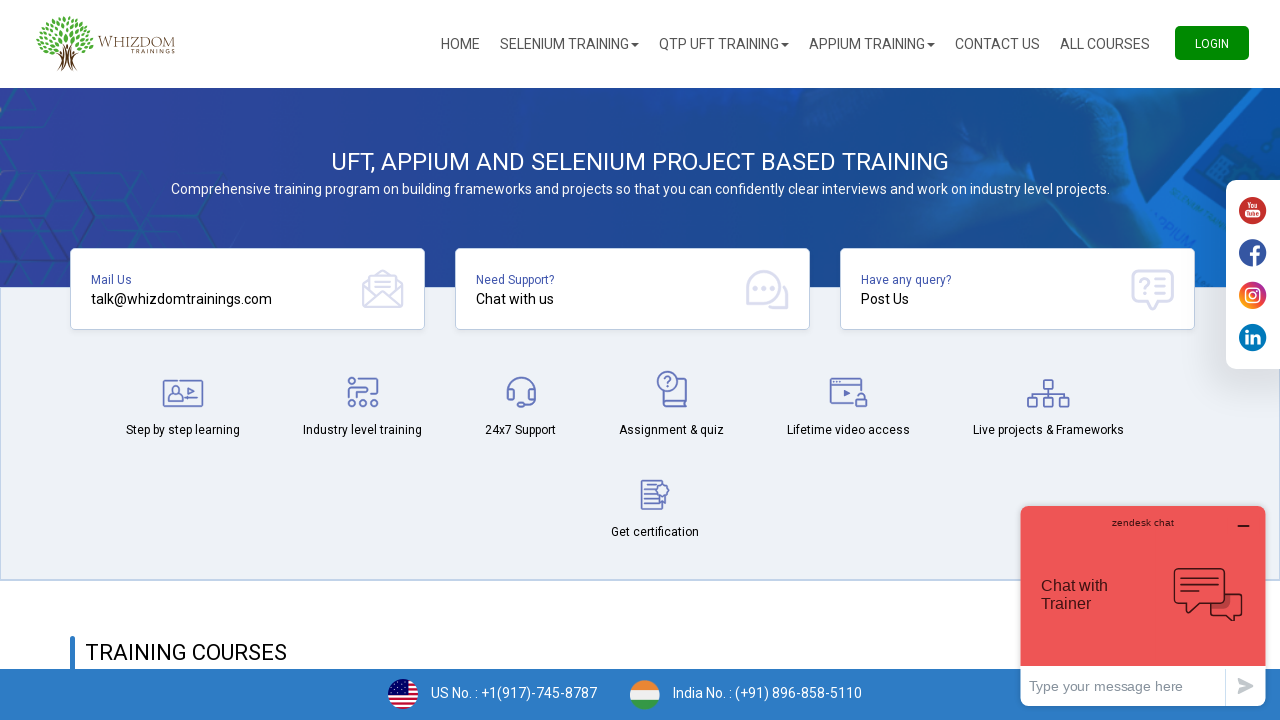

Printed dropdown option: 
											Cameroon										
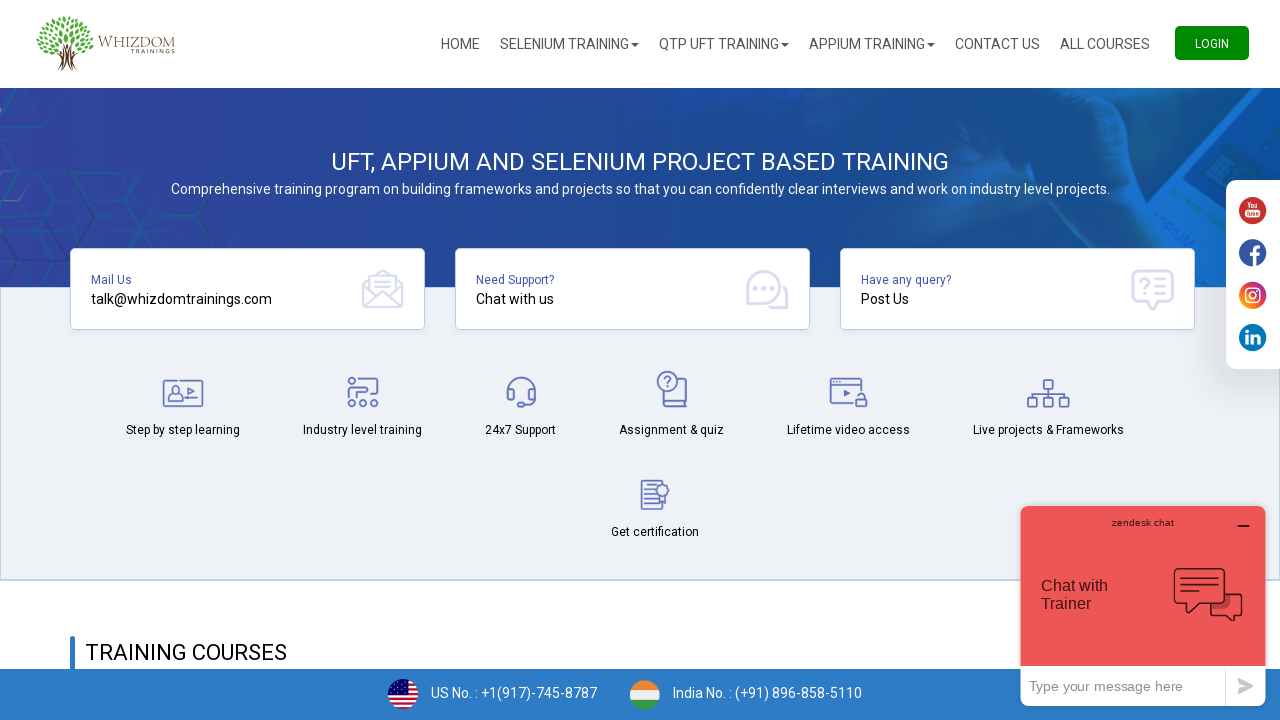

Printed dropdown option: 
											Canada										
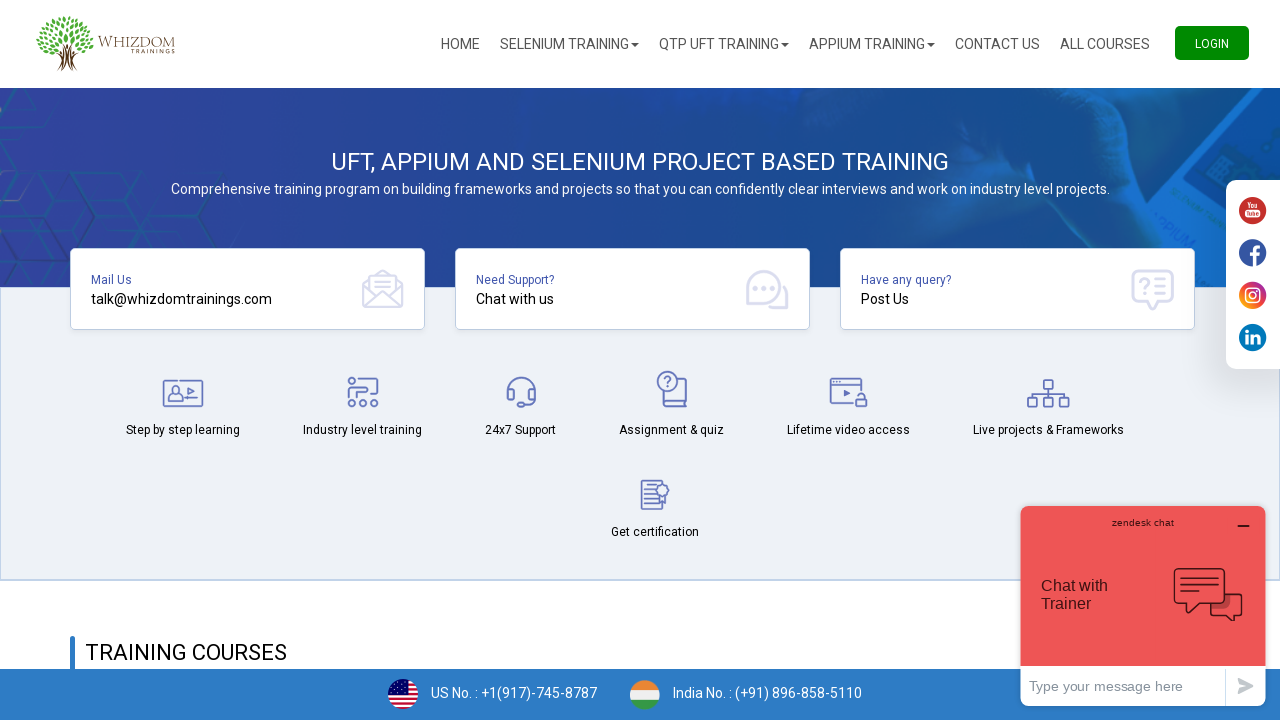

Printed dropdown option: 
											Cape Verde										
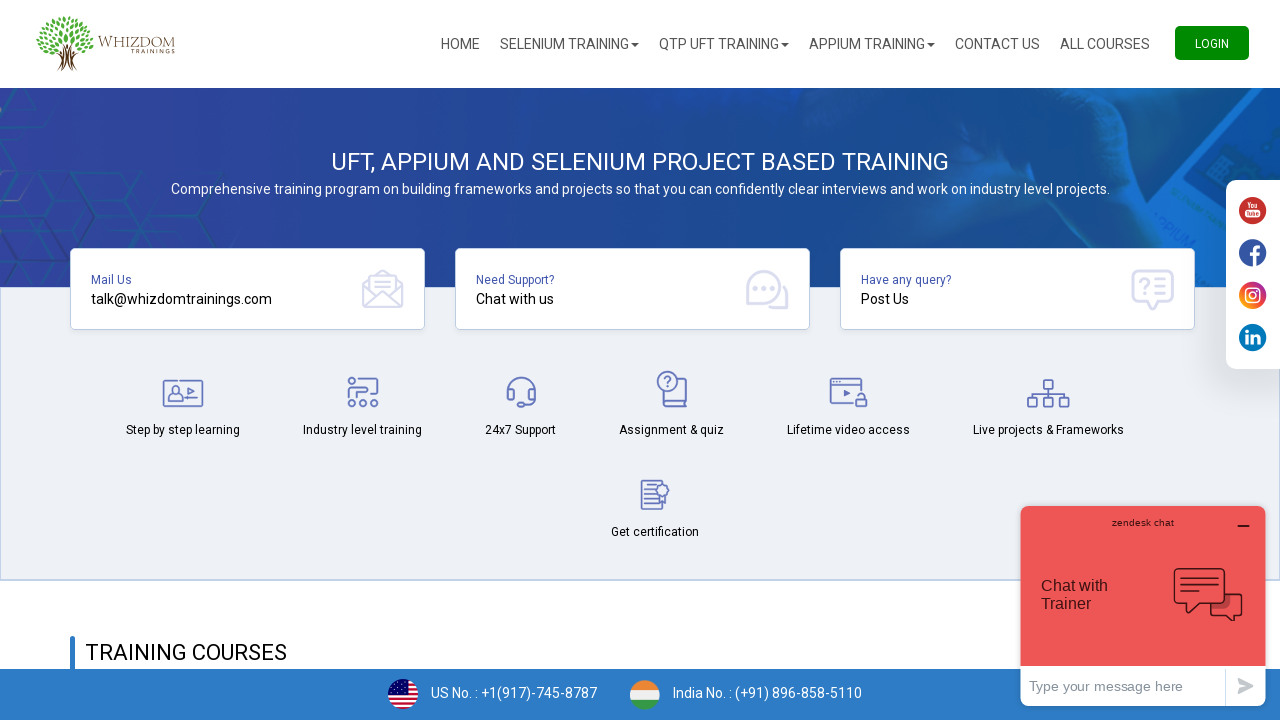

Printed dropdown option: 
											Cayman Islands										
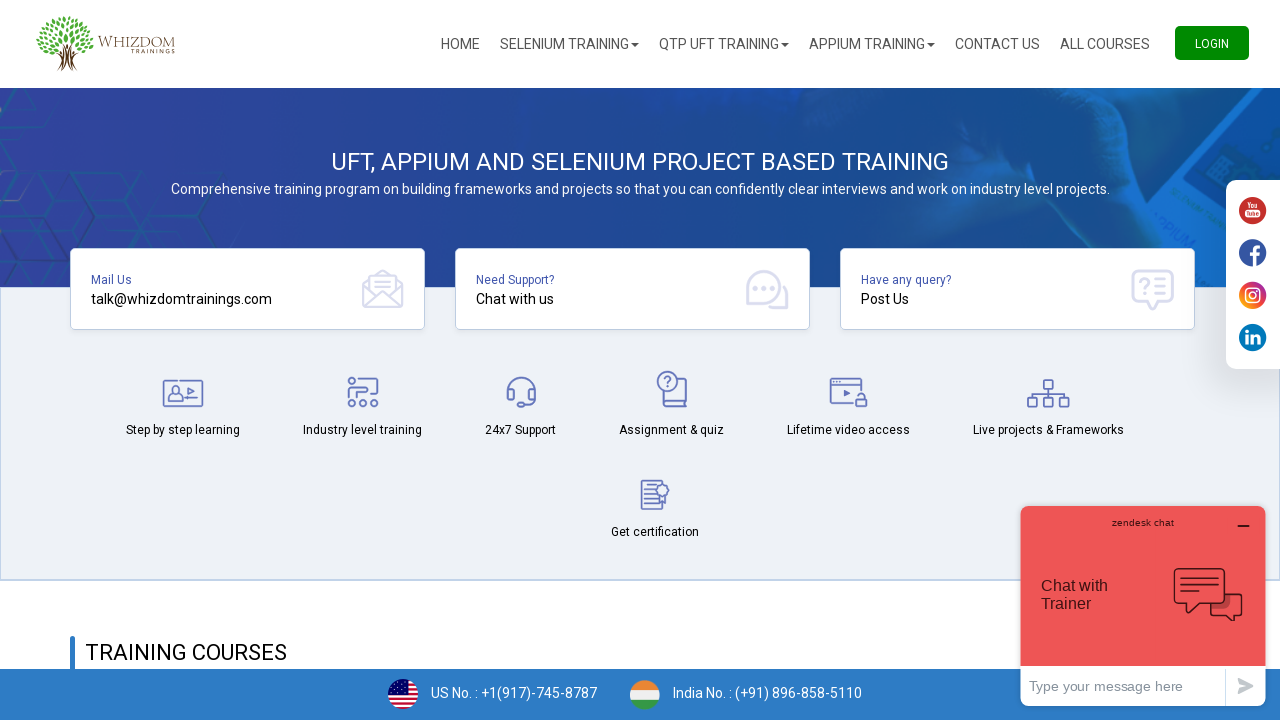

Printed dropdown option: 
											Central African Republic										
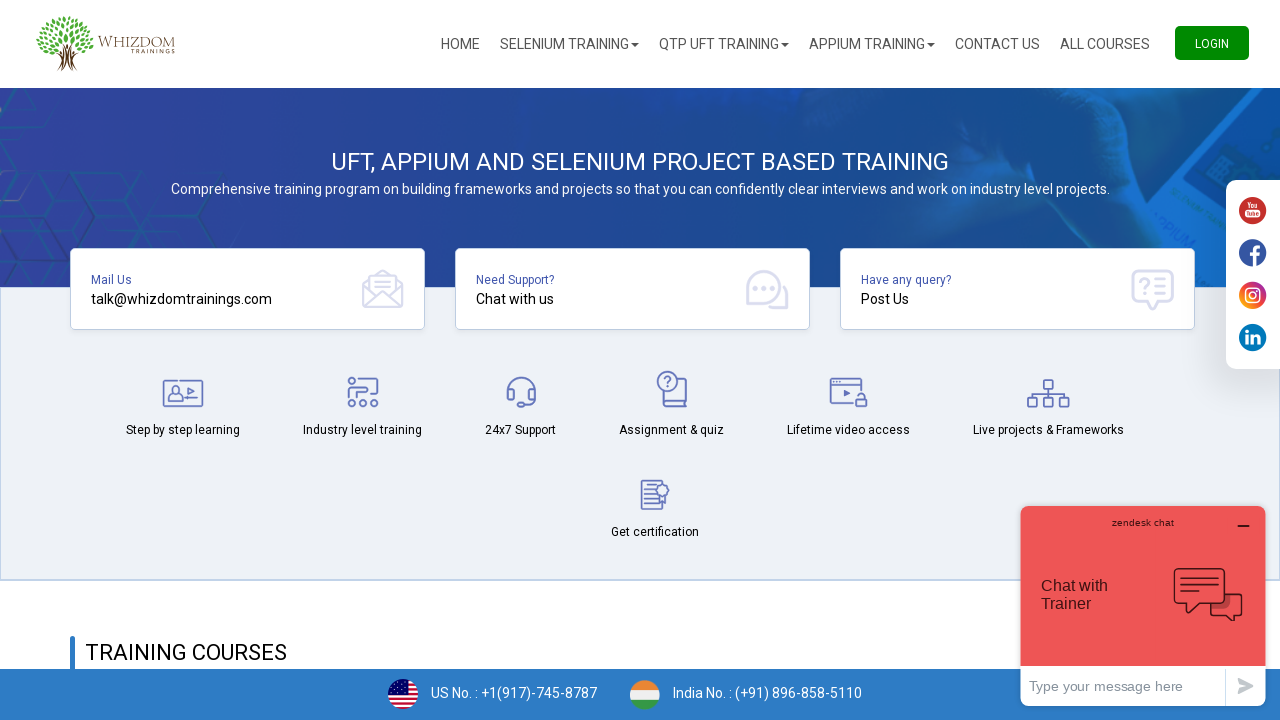

Printed dropdown option: 
											Chad										
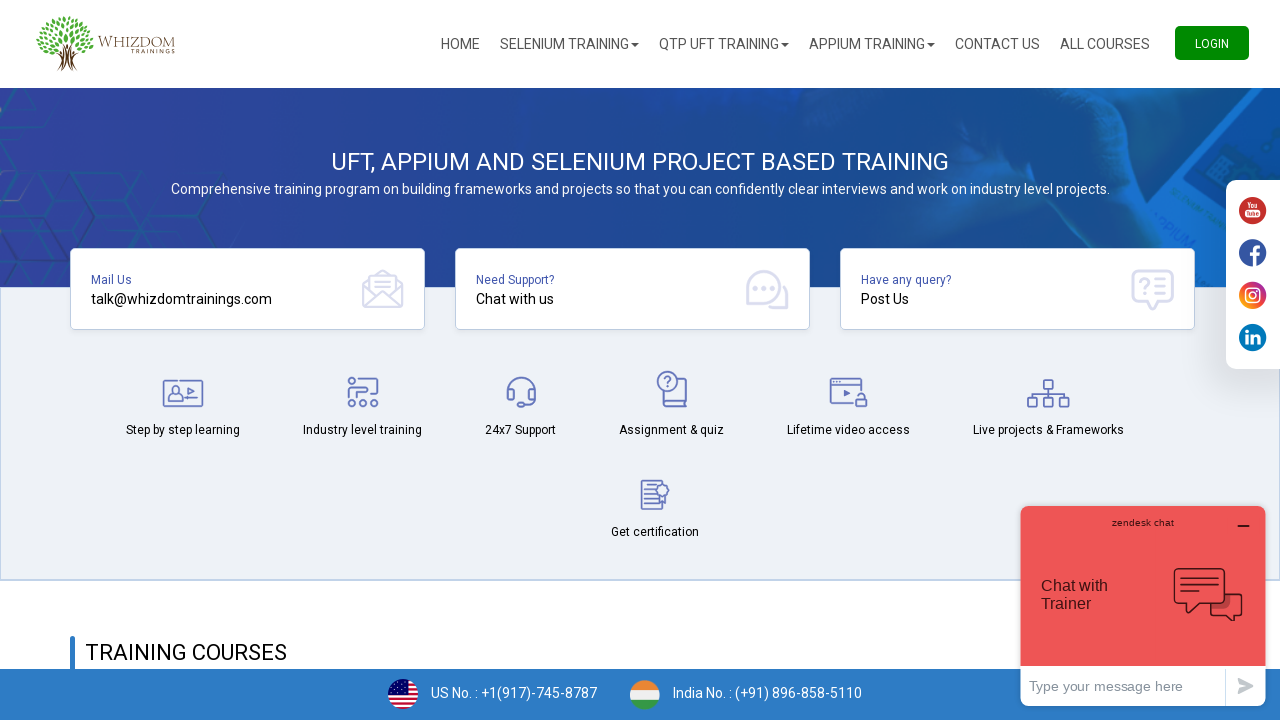

Printed dropdown option: 
											Chile										
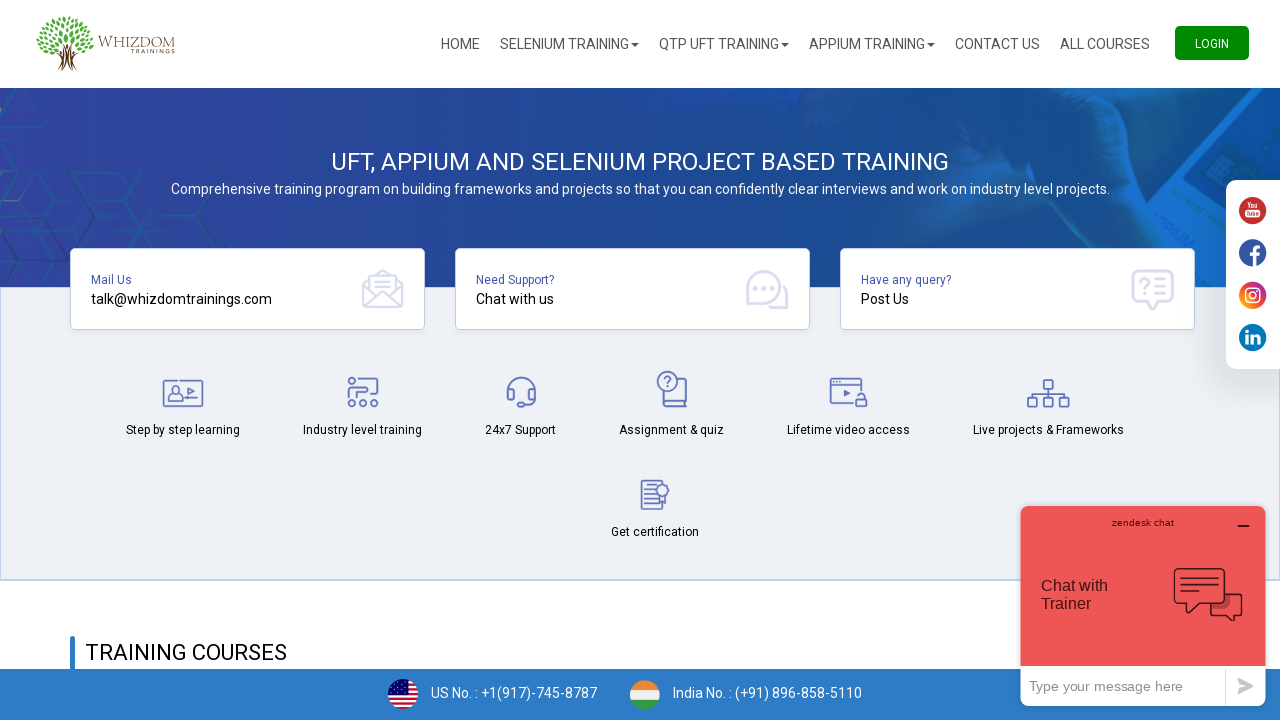

Printed dropdown option: 
											China										
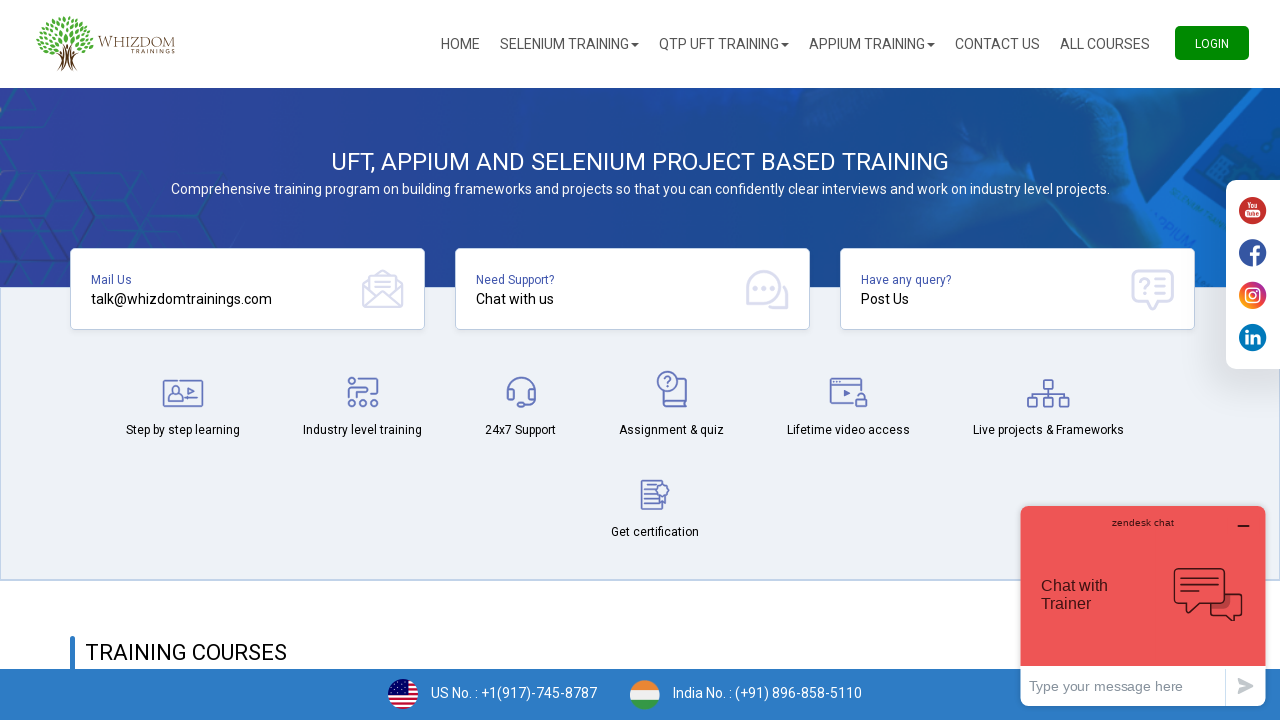

Printed dropdown option: 
											Christmas Island										
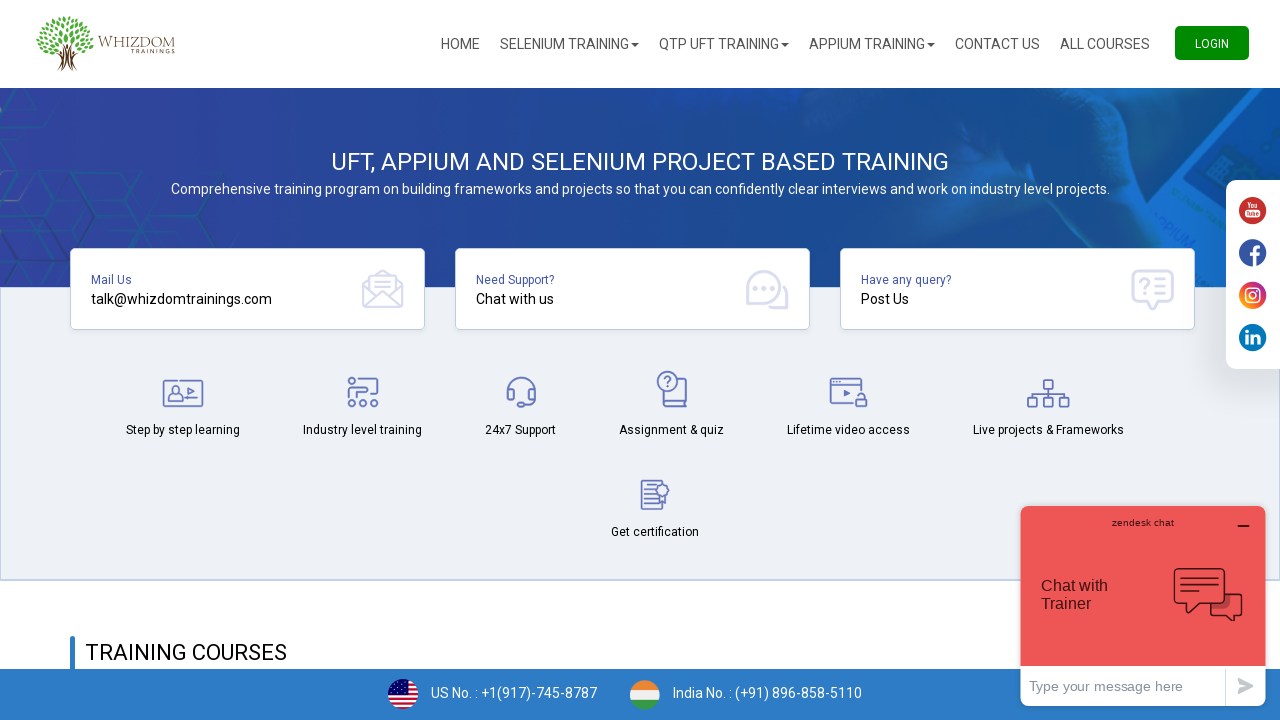

Printed dropdown option: 
											Cocos (Keeling) Islands										
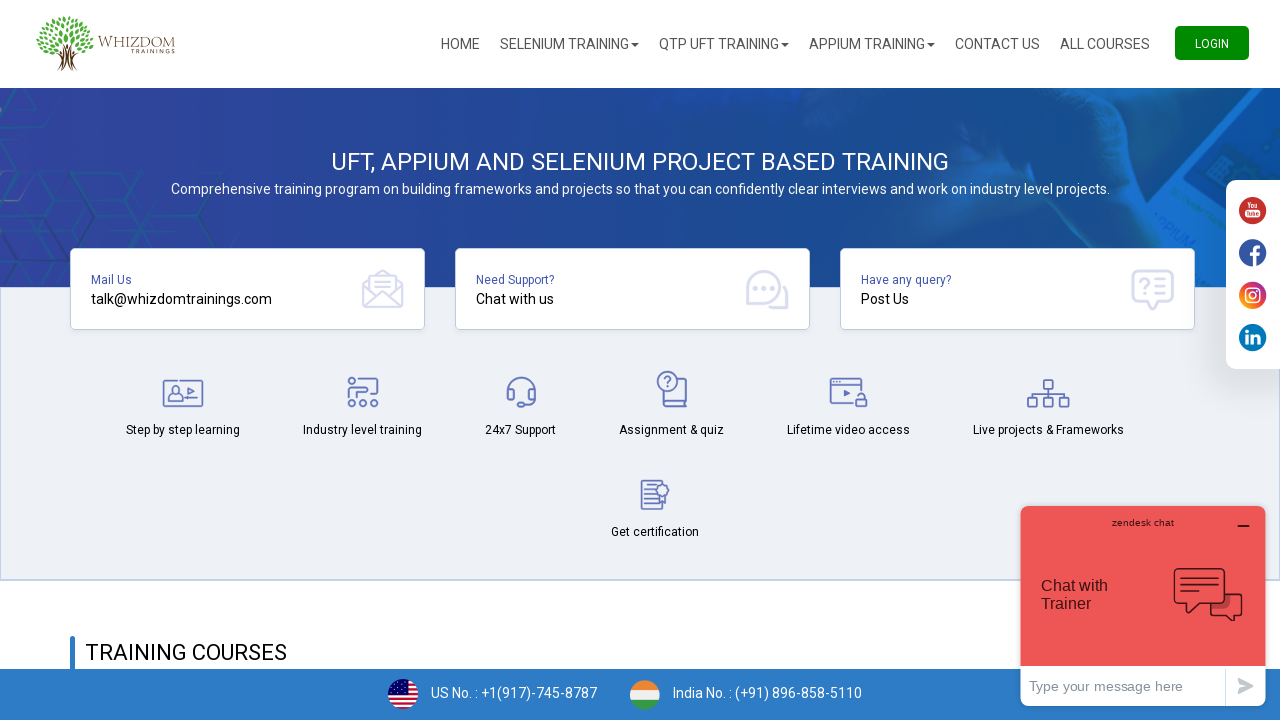

Printed dropdown option: 
											Colombia										
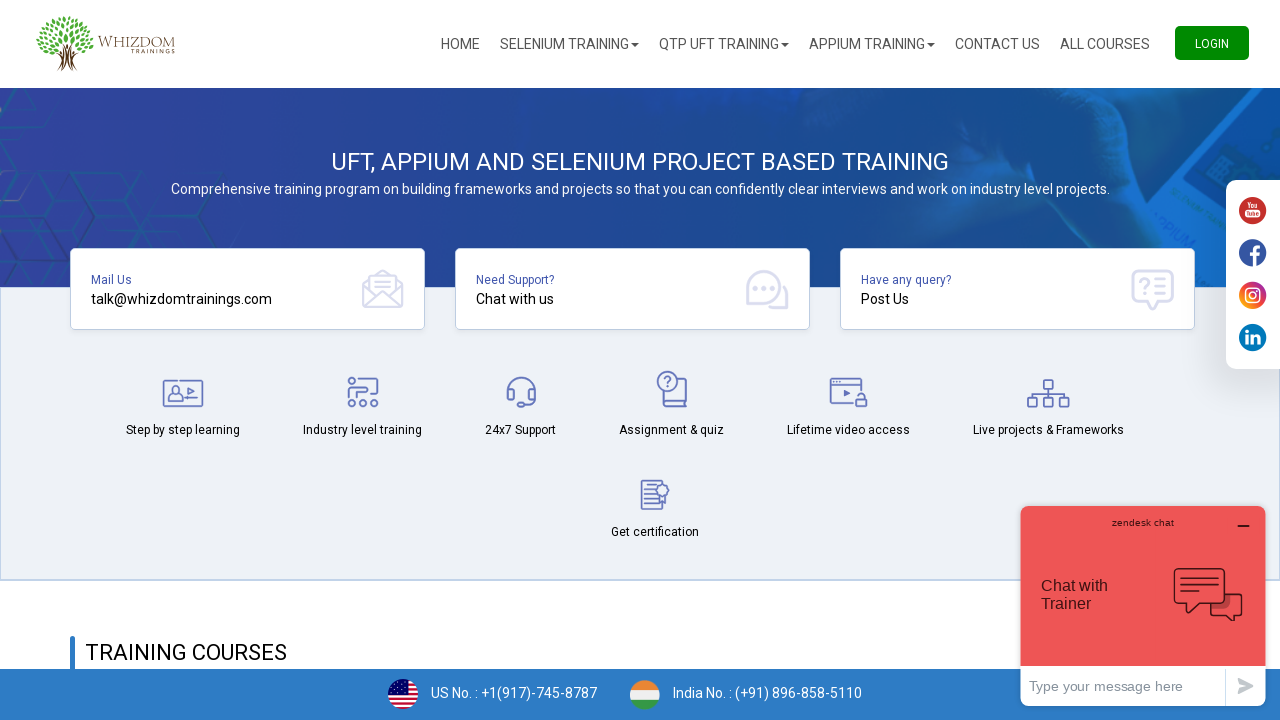

Printed dropdown option: 
											Comoros										
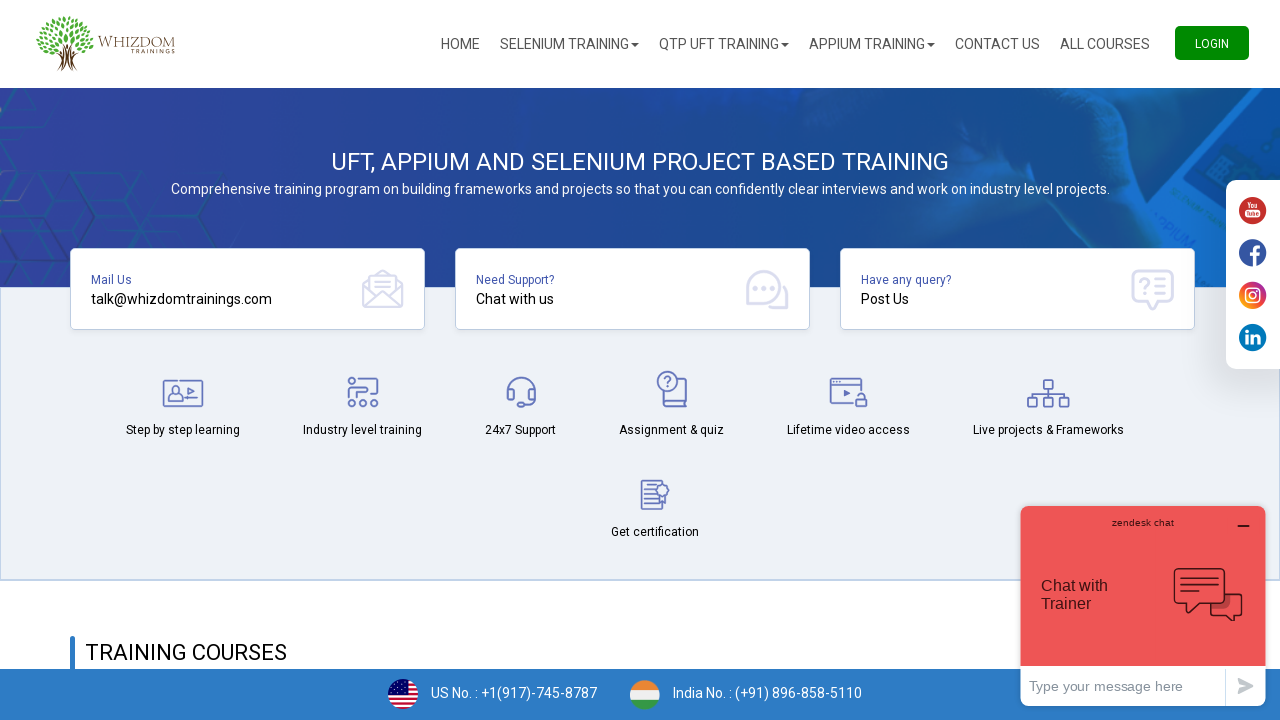

Printed dropdown option: 
											Congo										
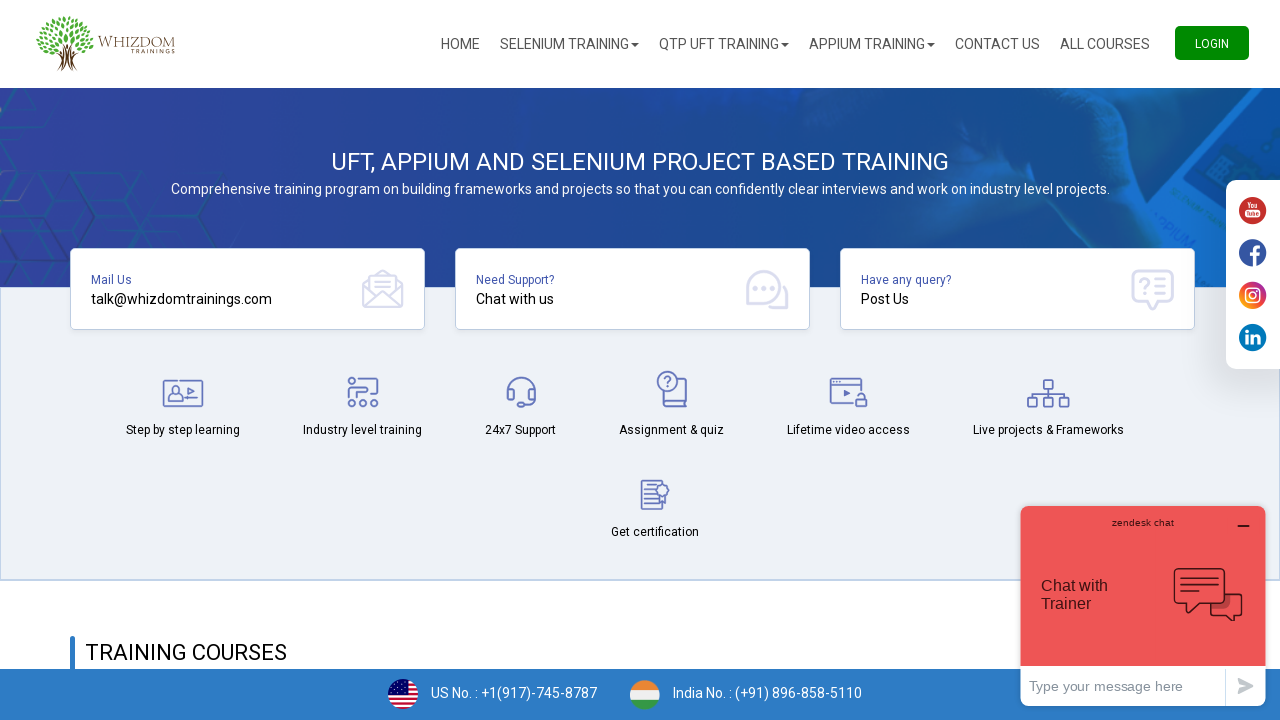

Printed dropdown option: 
											Congo, Democratic Republic										
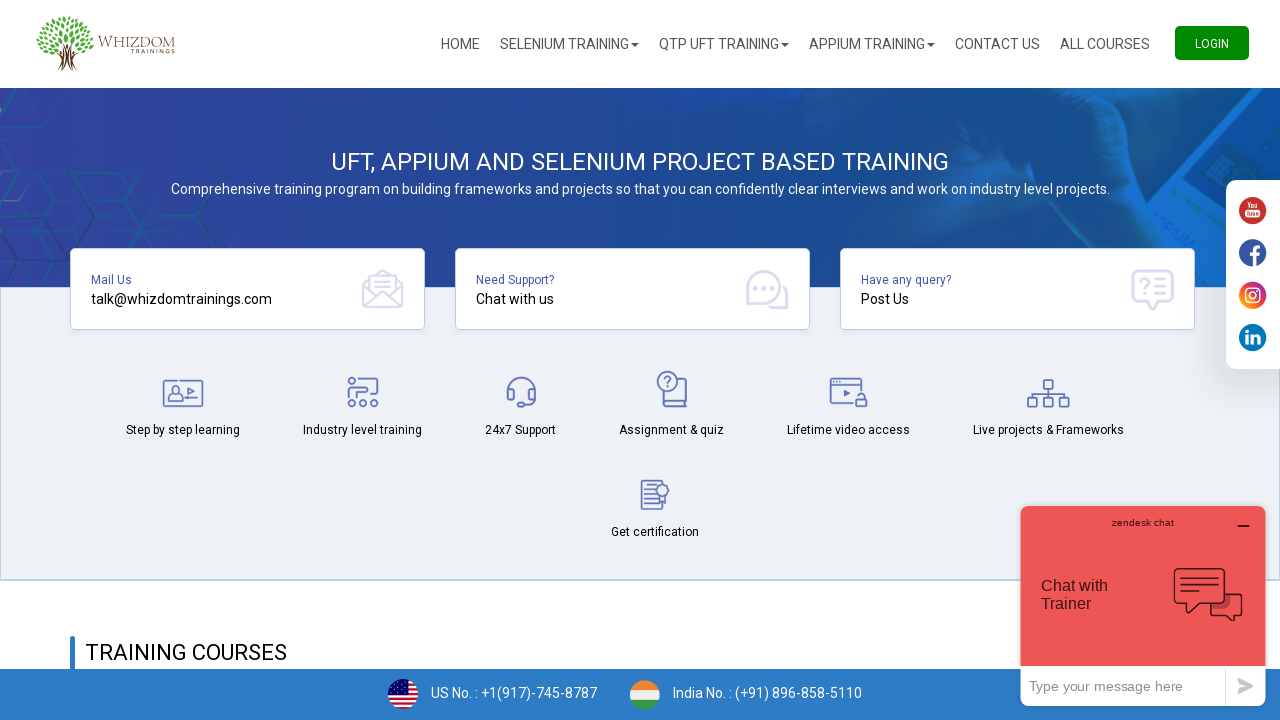

Printed dropdown option: 
											Cook Islands										
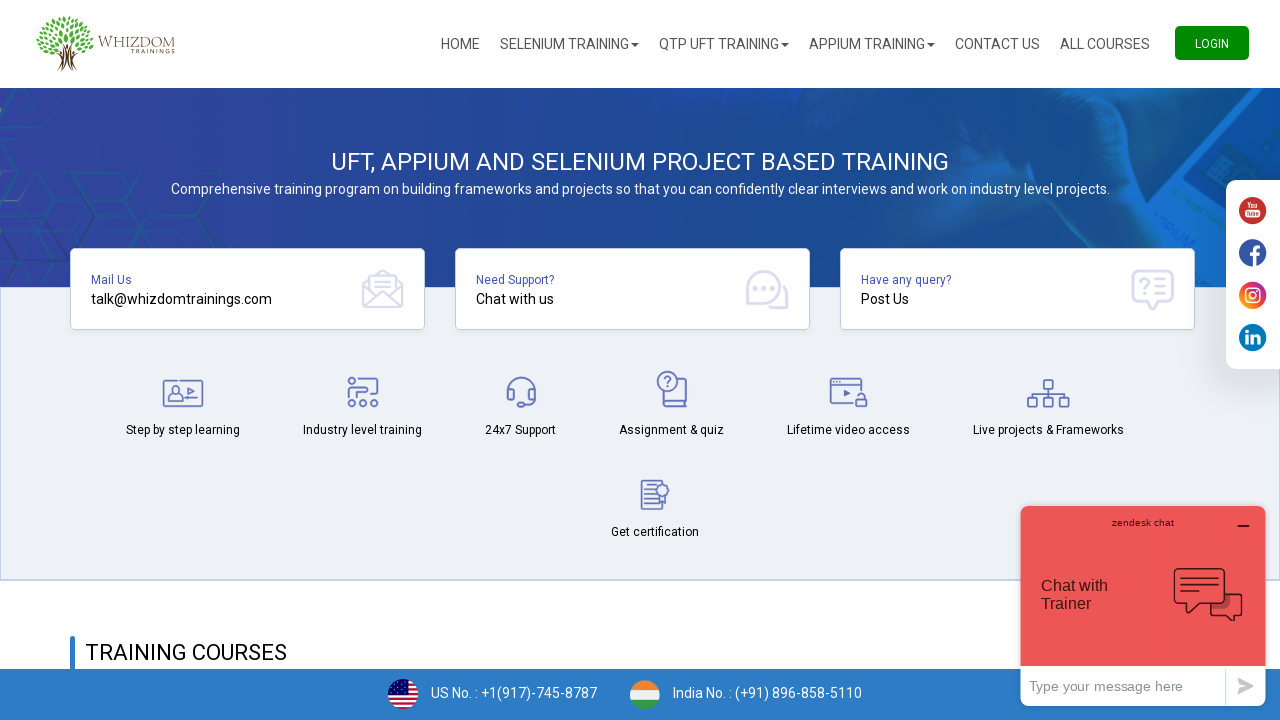

Printed dropdown option: 
											Costa Rica										
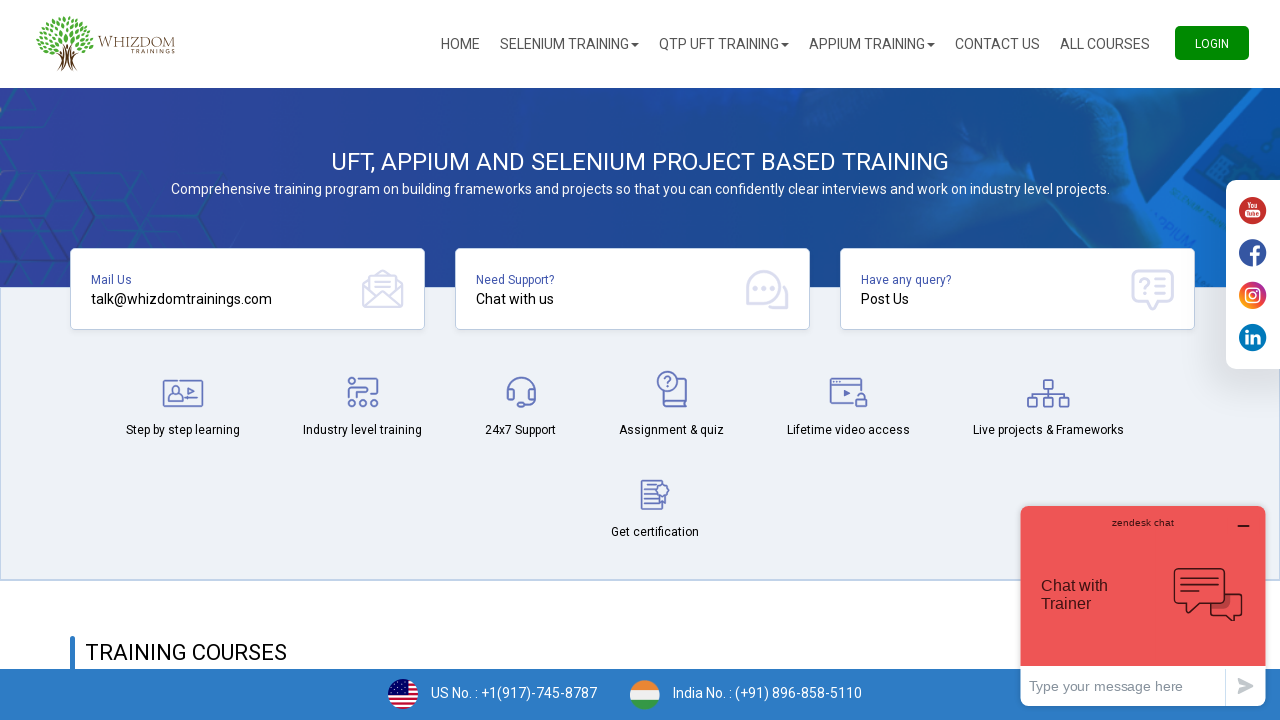

Printed dropdown option: 
											Croatia (Hrvatska)										
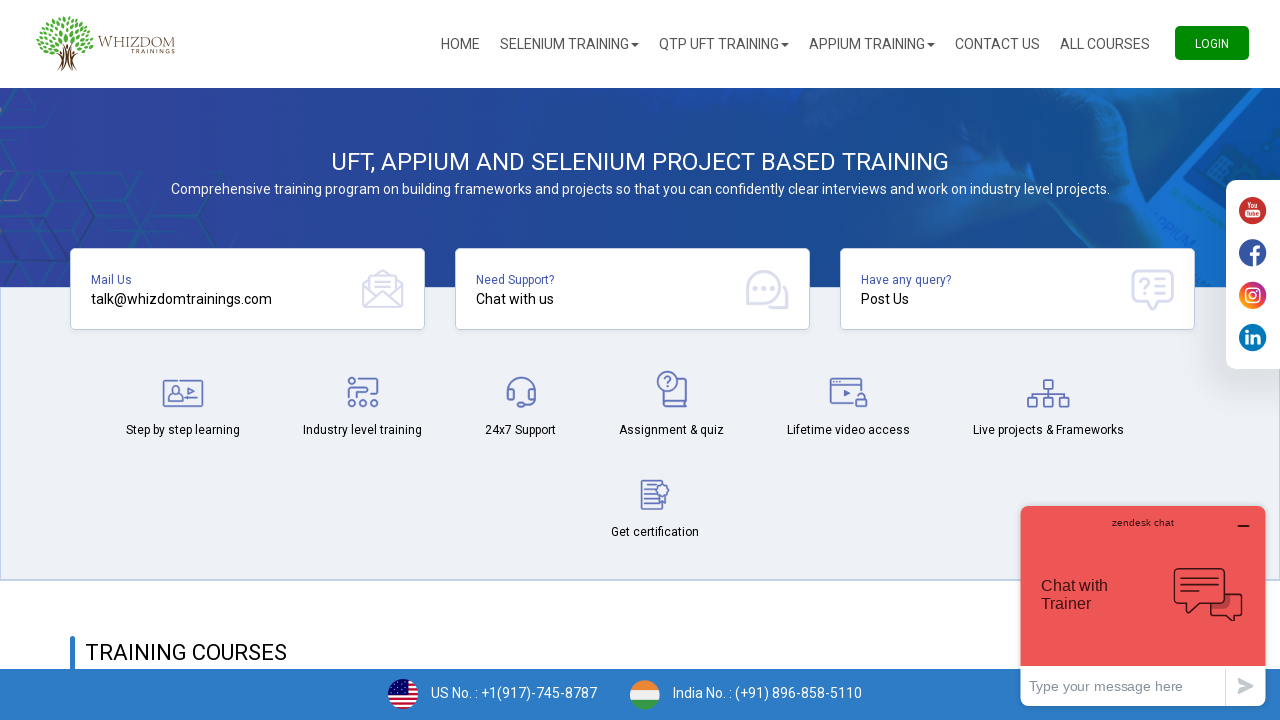

Printed dropdown option: 
											Cuba										
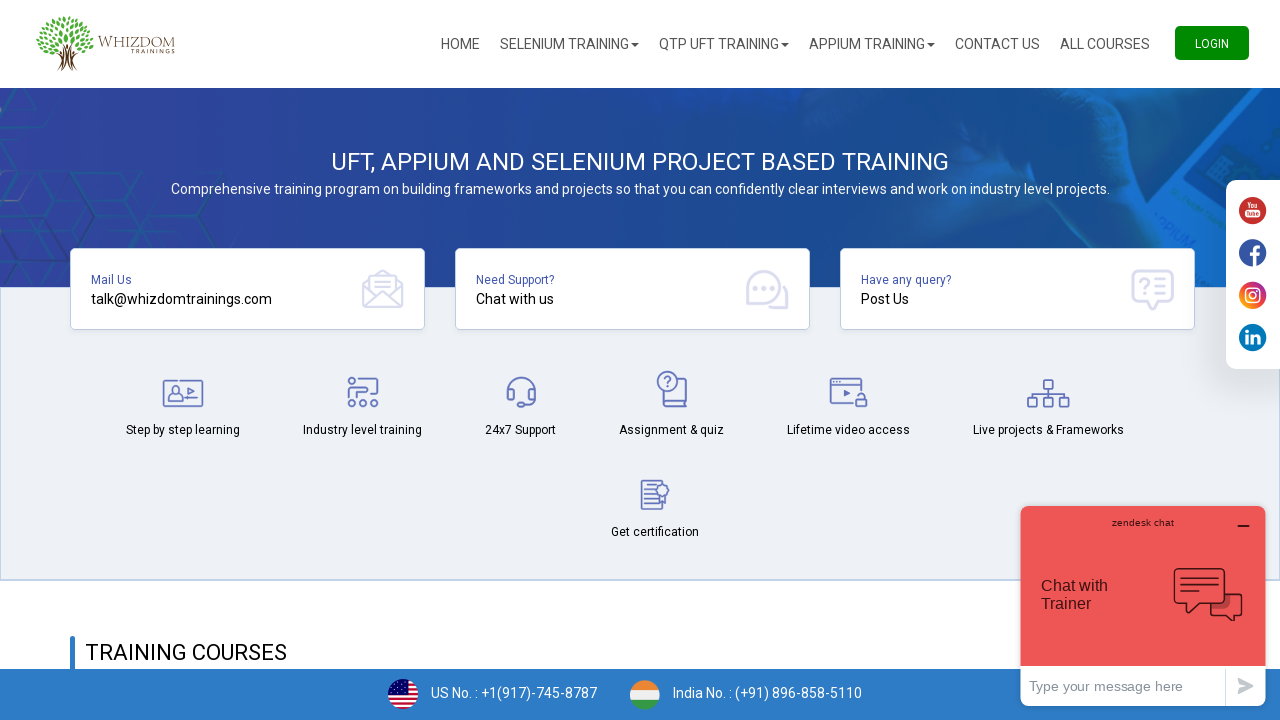

Printed dropdown option: 
											Cyprus										
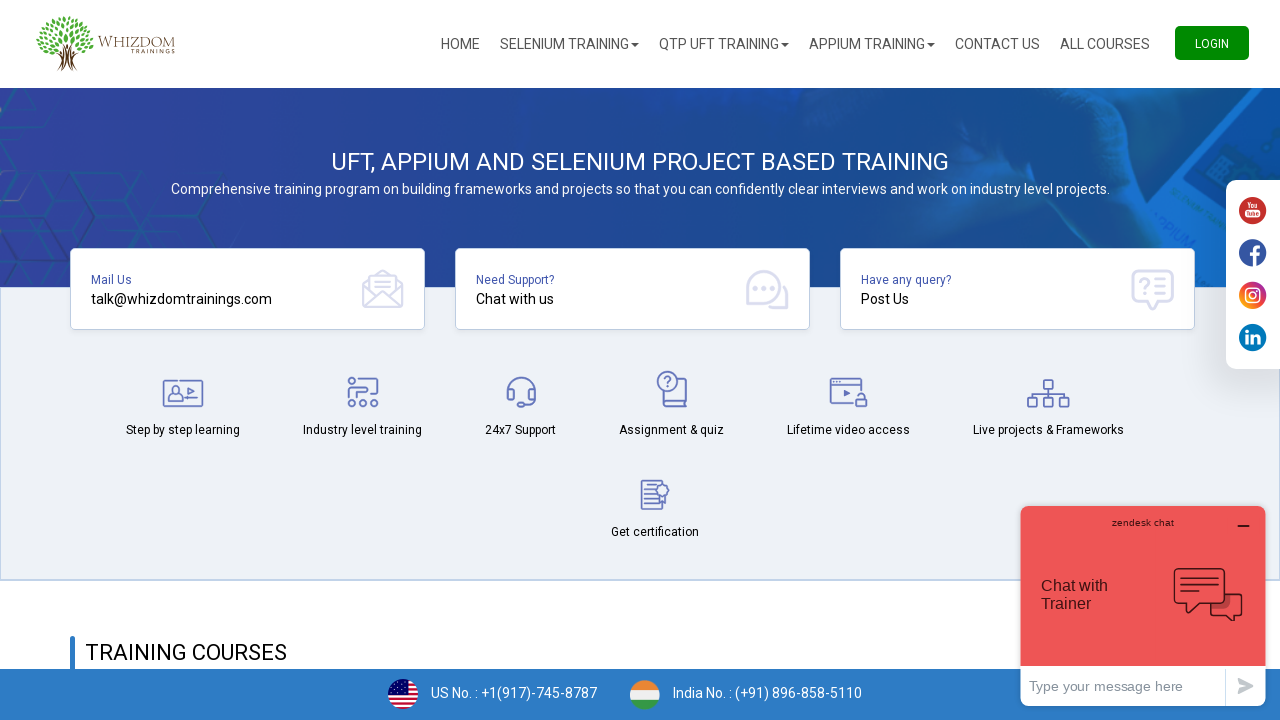

Printed dropdown option: 
											Czech Republic										
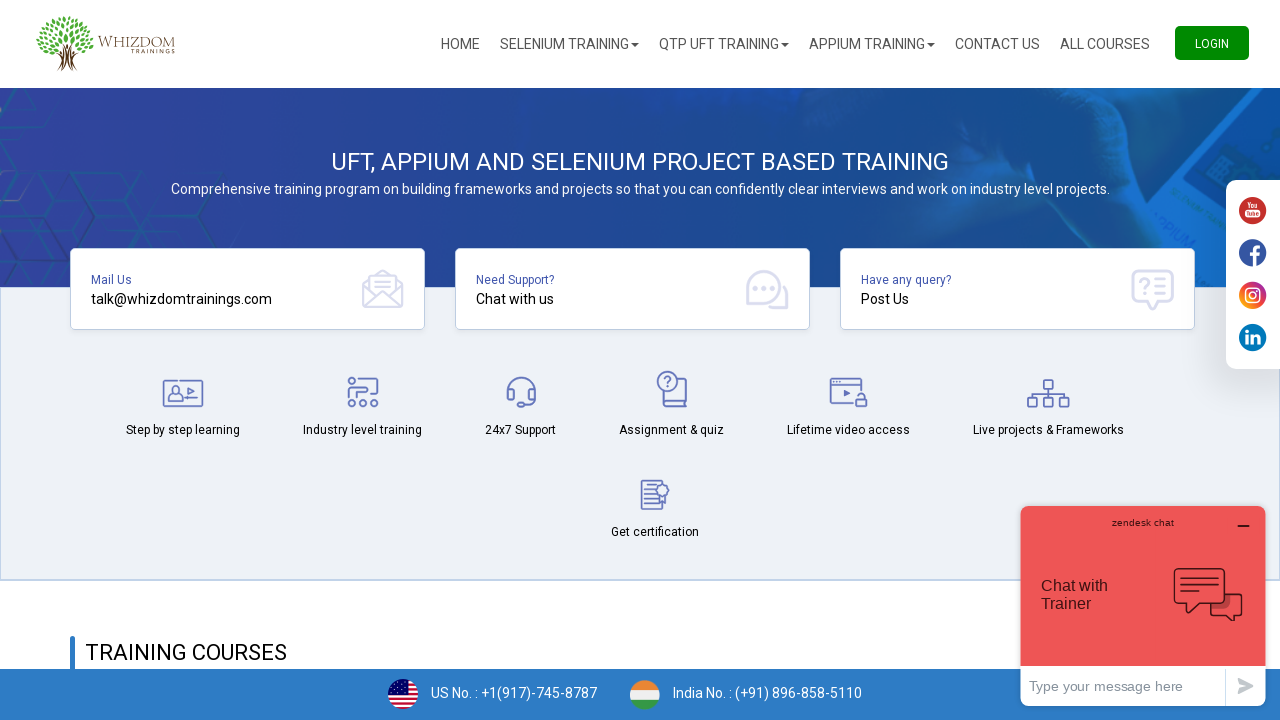

Printed dropdown option: 
											Czechoslovakia (former)										
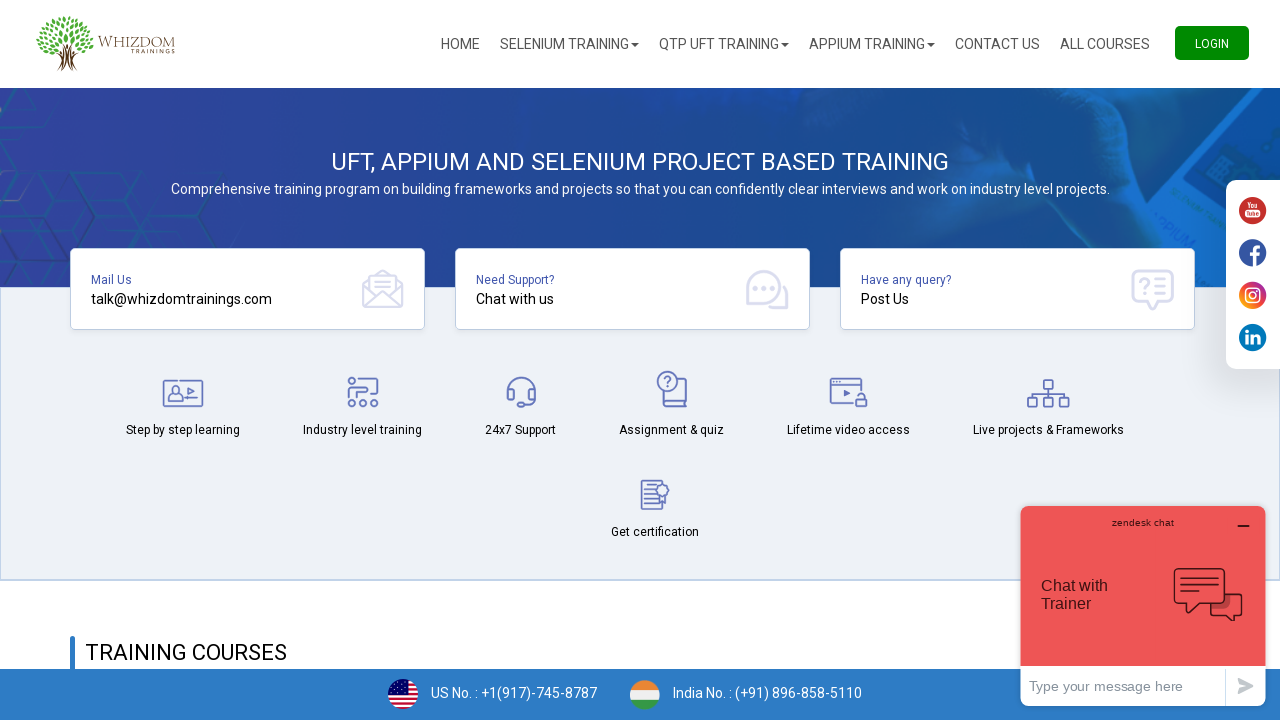

Printed dropdown option: 
											Denmark										
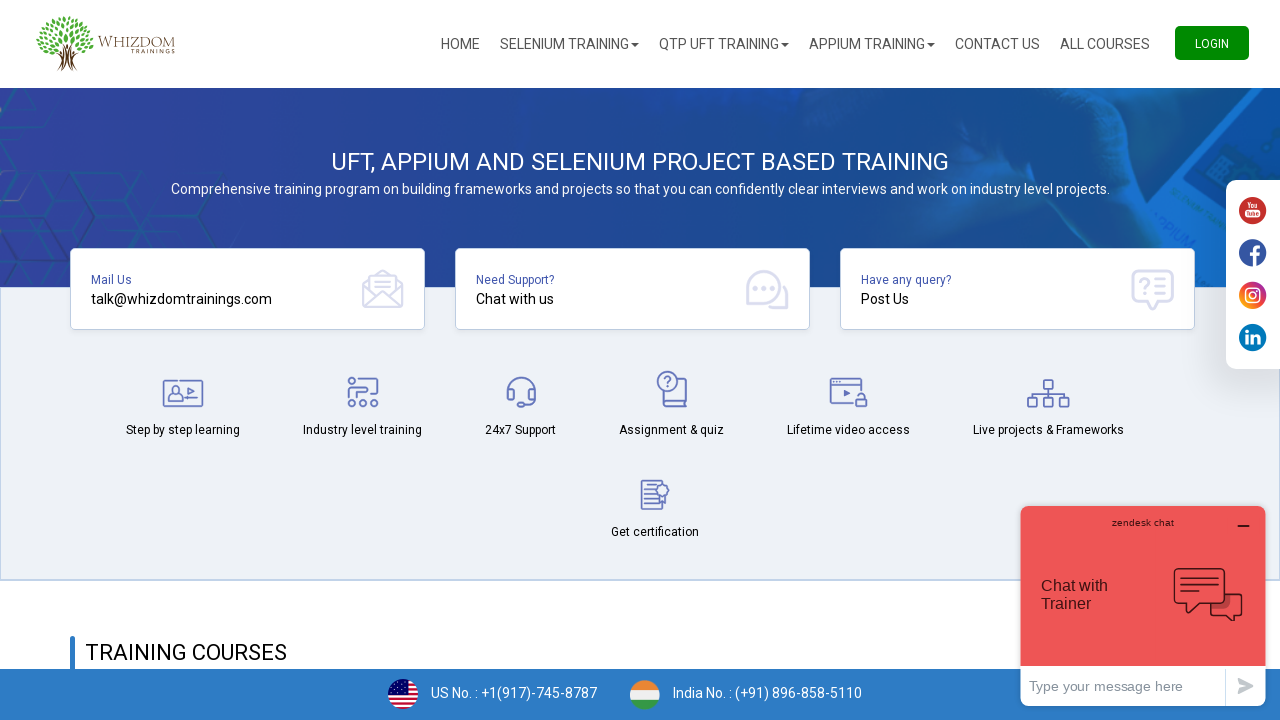

Printed dropdown option: 
											Djibouti										
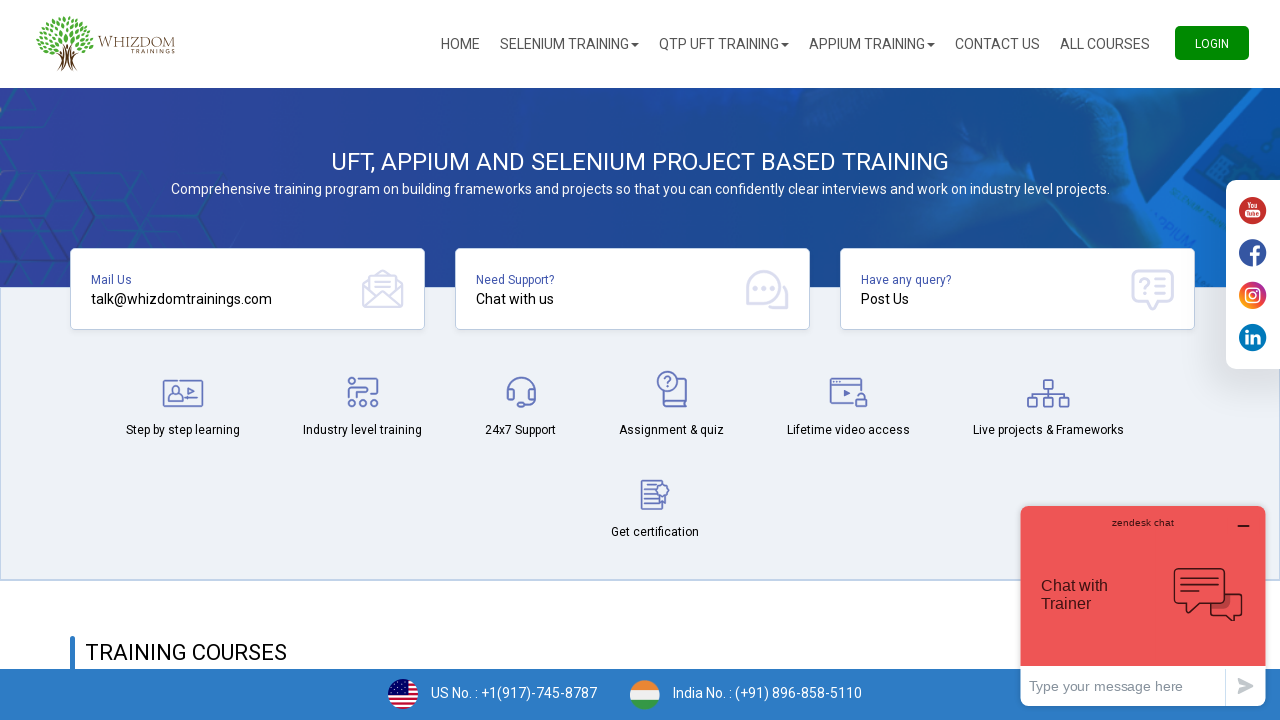

Printed dropdown option: 
											Dominica										
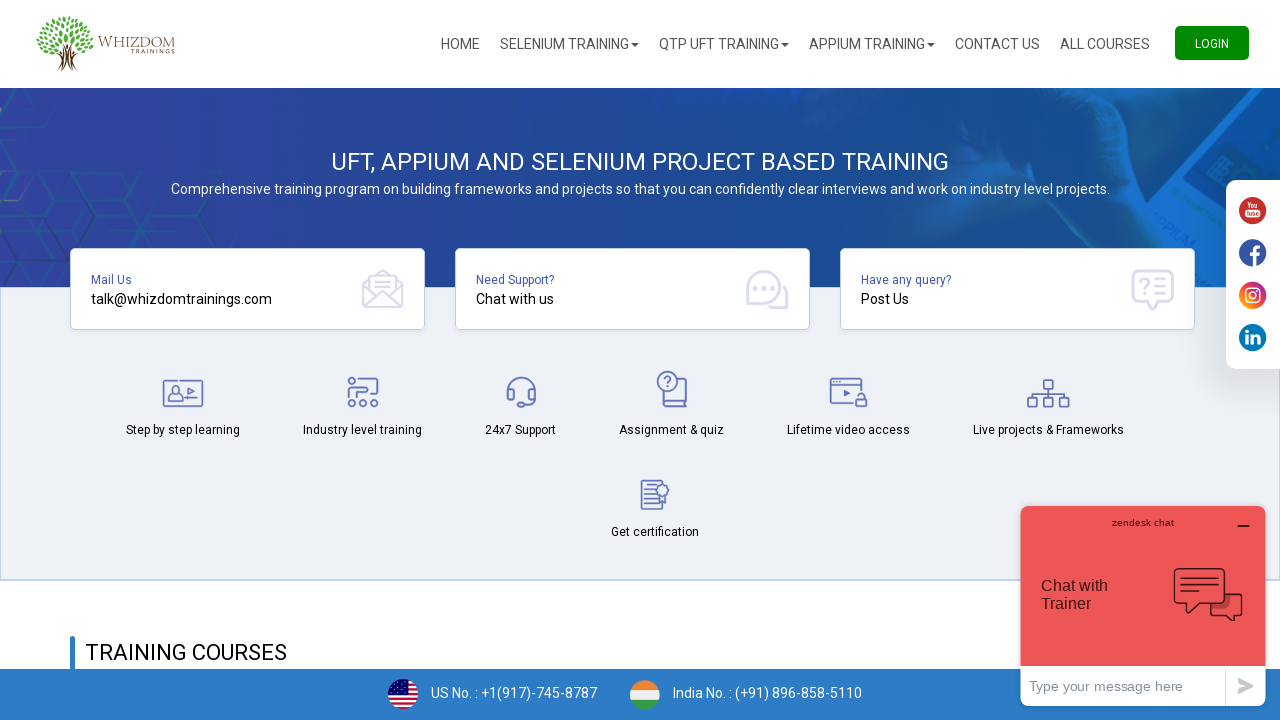

Printed dropdown option: 
											Dominican Republic										
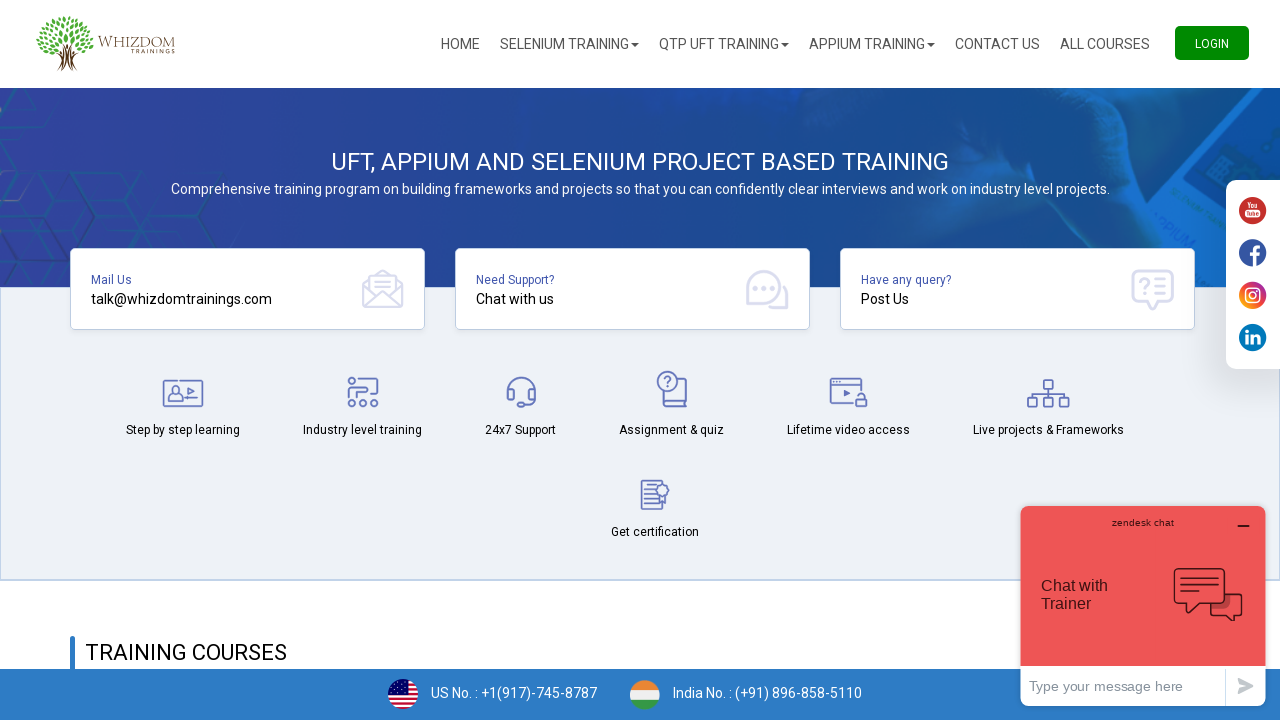

Printed dropdown option: 
											East Timor										
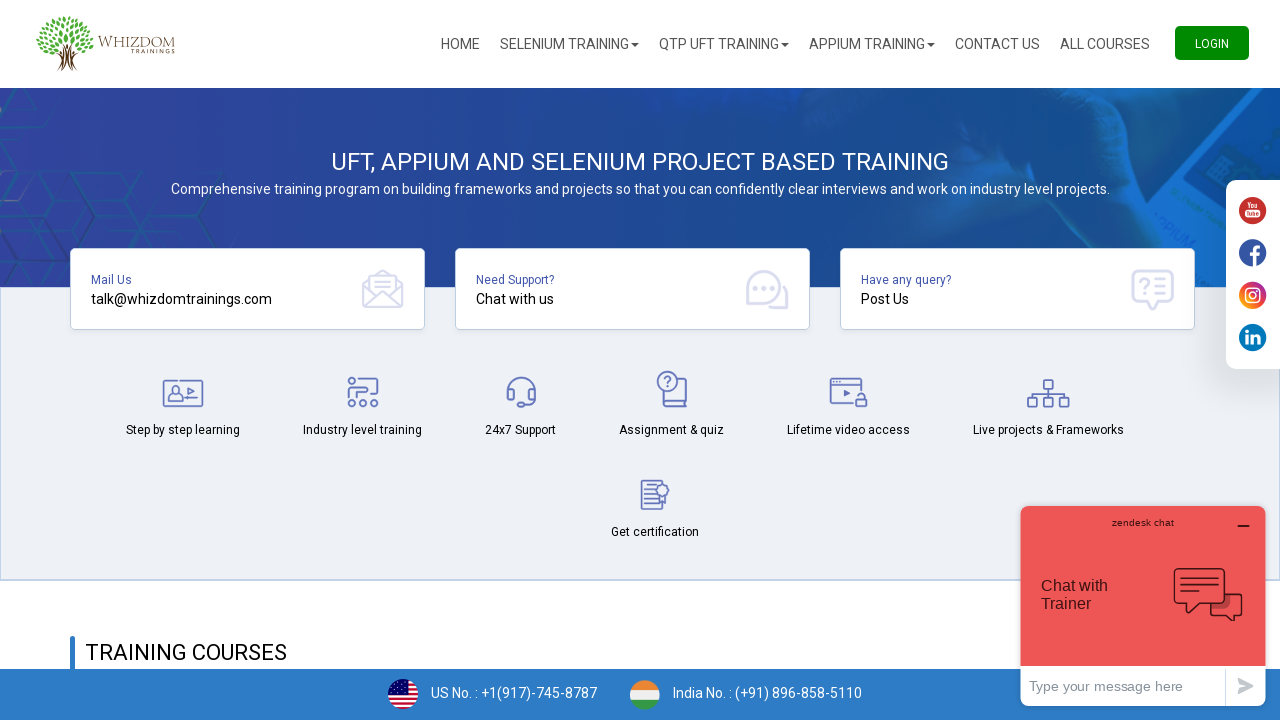

Printed dropdown option: 
											Ecuador										
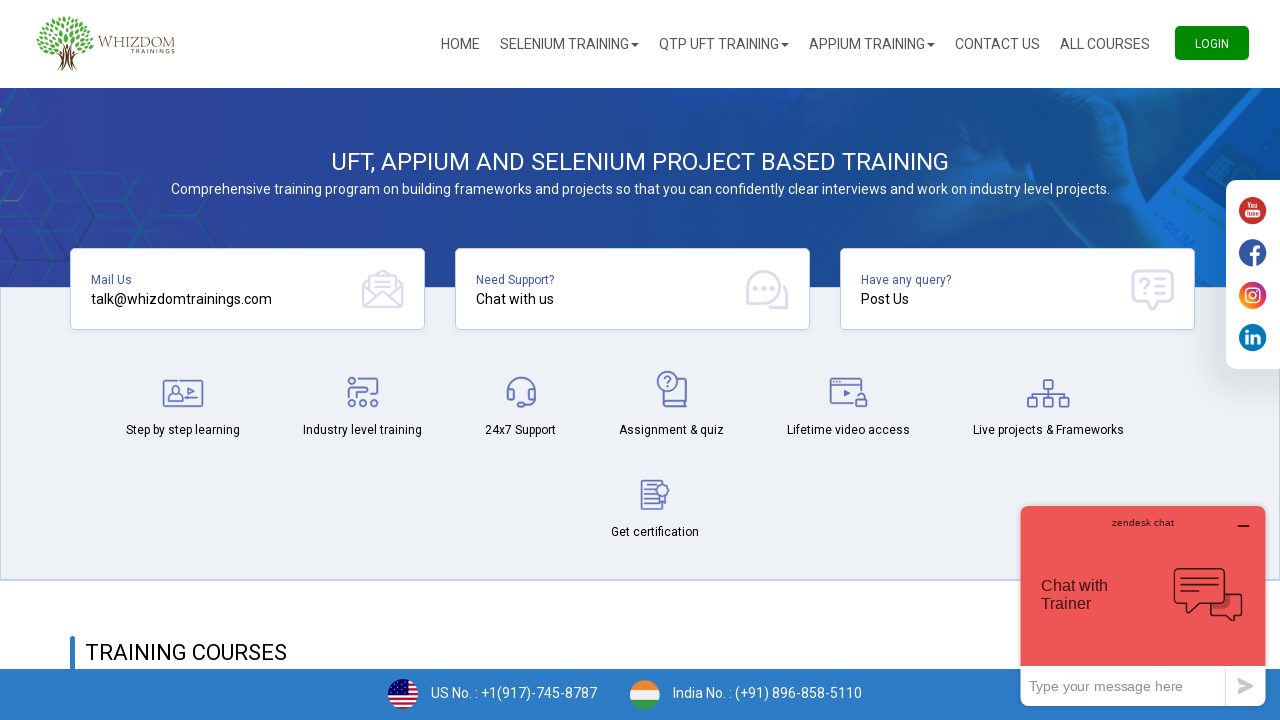

Printed dropdown option: 
											Egypt										
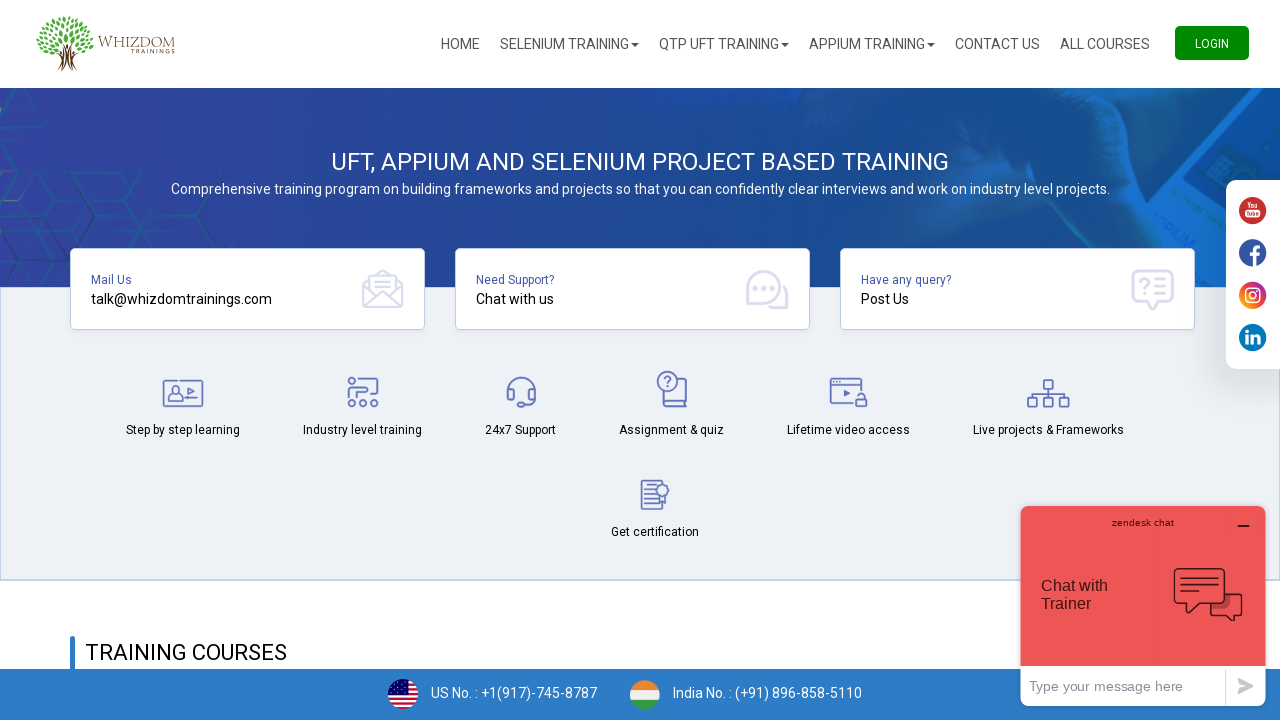

Printed dropdown option: 
											El Salvador										
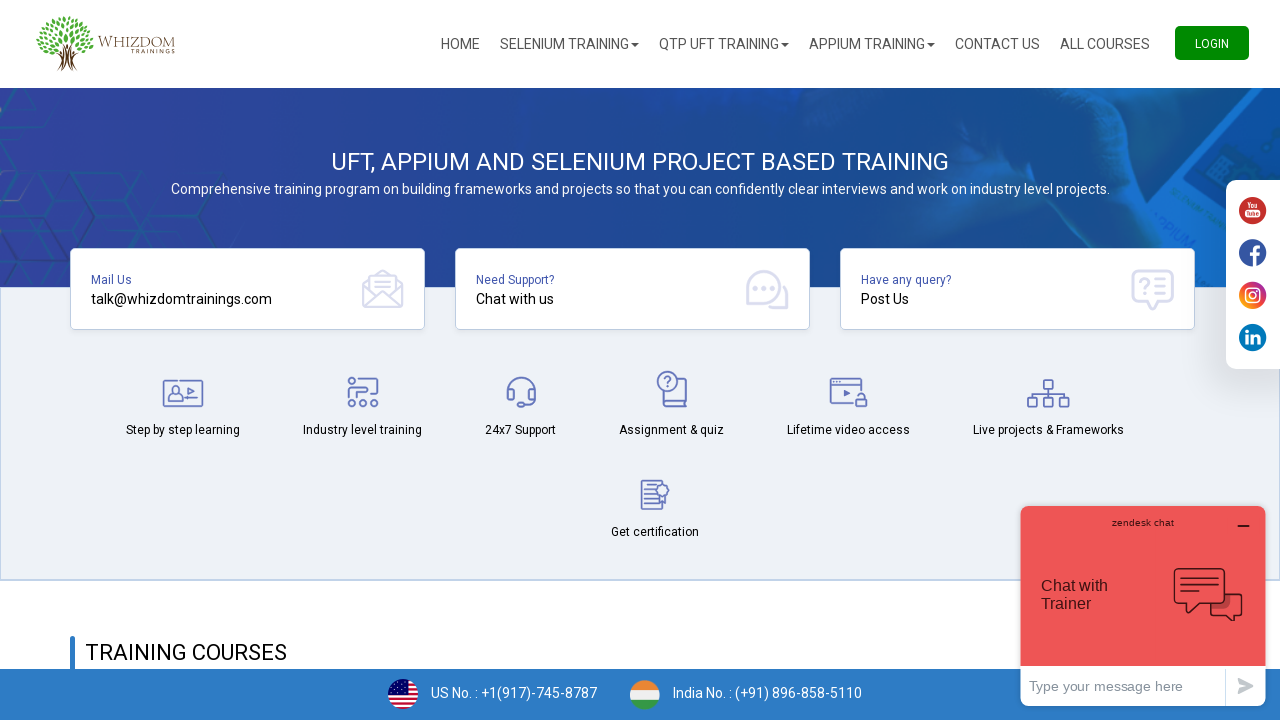

Printed dropdown option: 
											Equatorial Guinea										
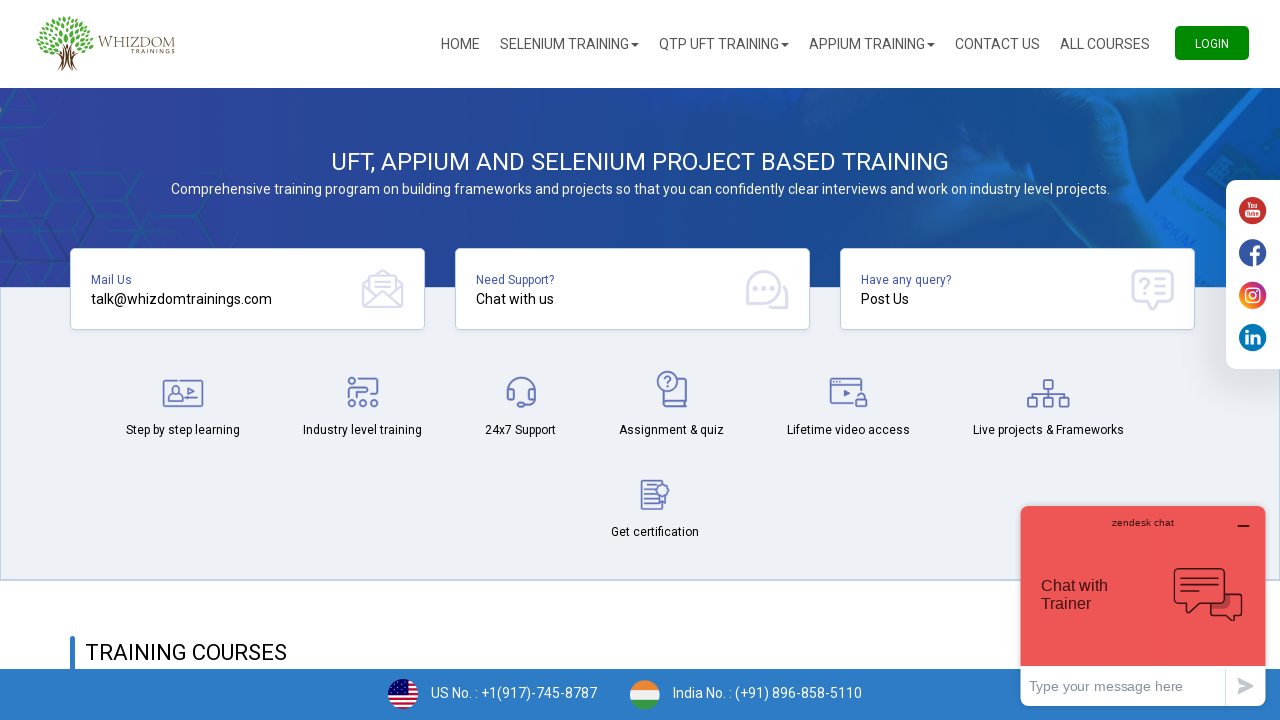

Printed dropdown option: 
											Eritrea										
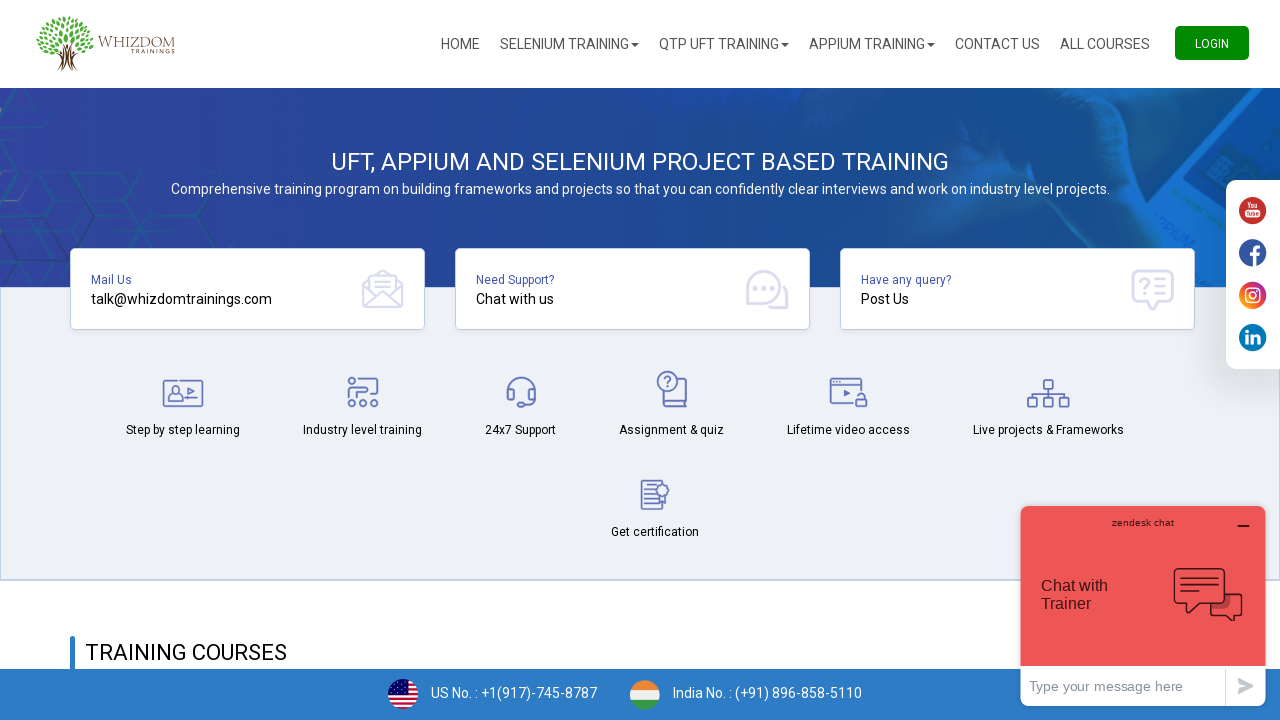

Printed dropdown option: 
											Estonia										
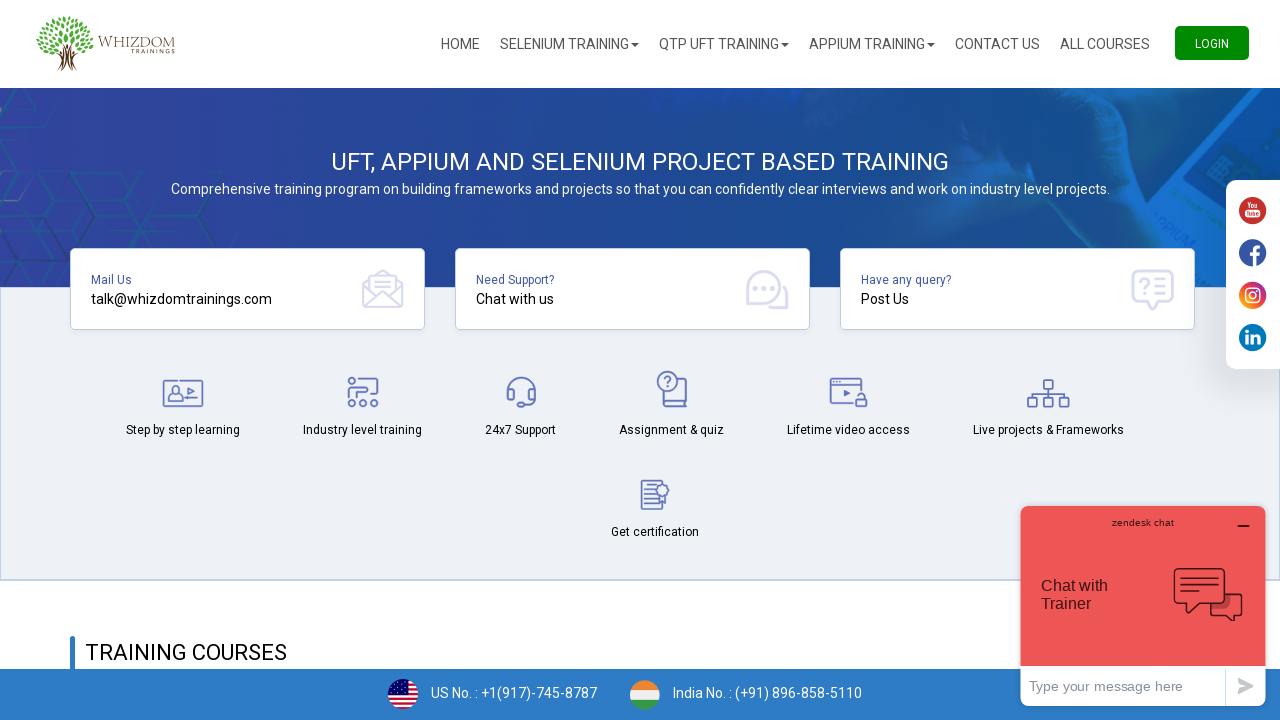

Printed dropdown option: 
											Ethiopia										
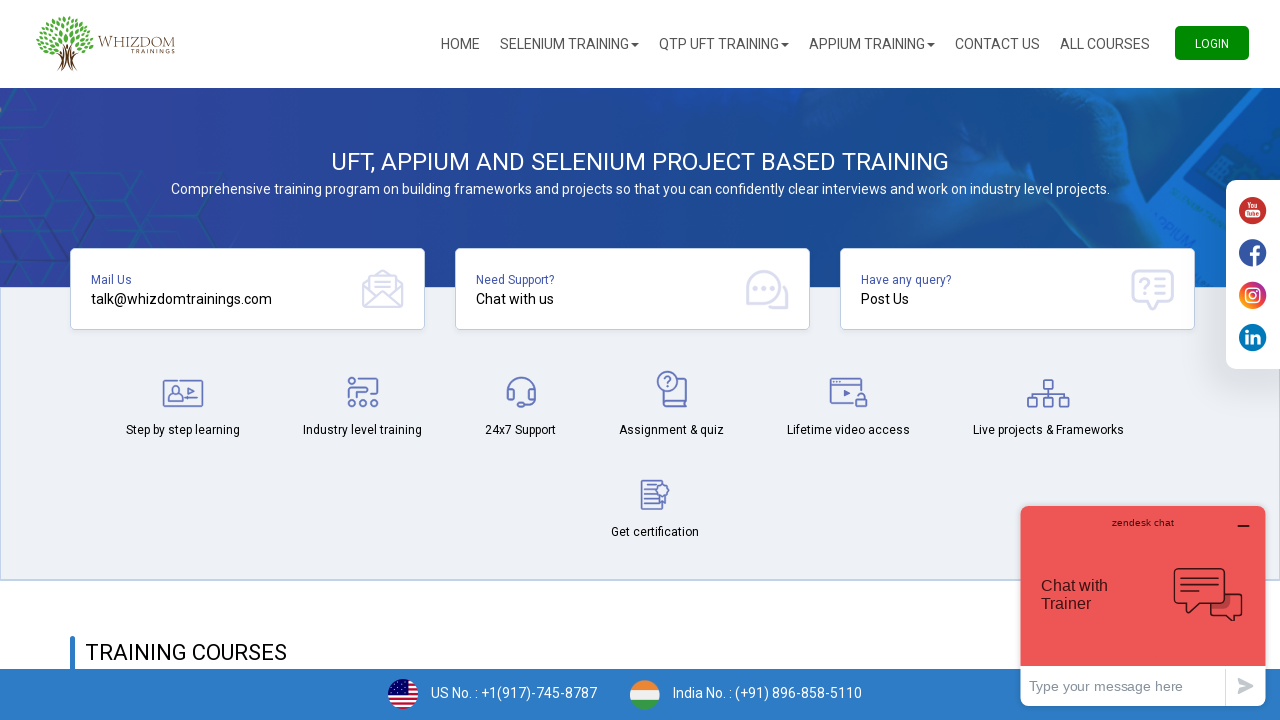

Printed dropdown option: 
											European Union										
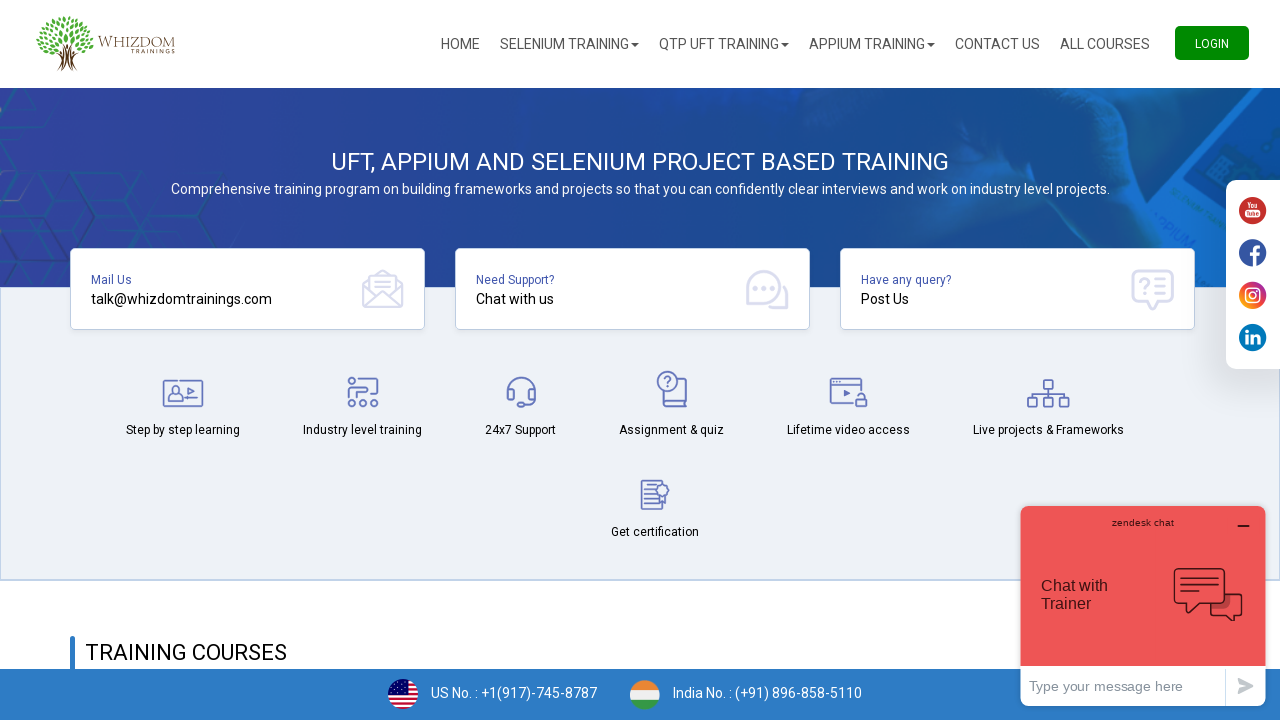

Printed dropdown option: 
											Falkland Islands (Malvinas)										
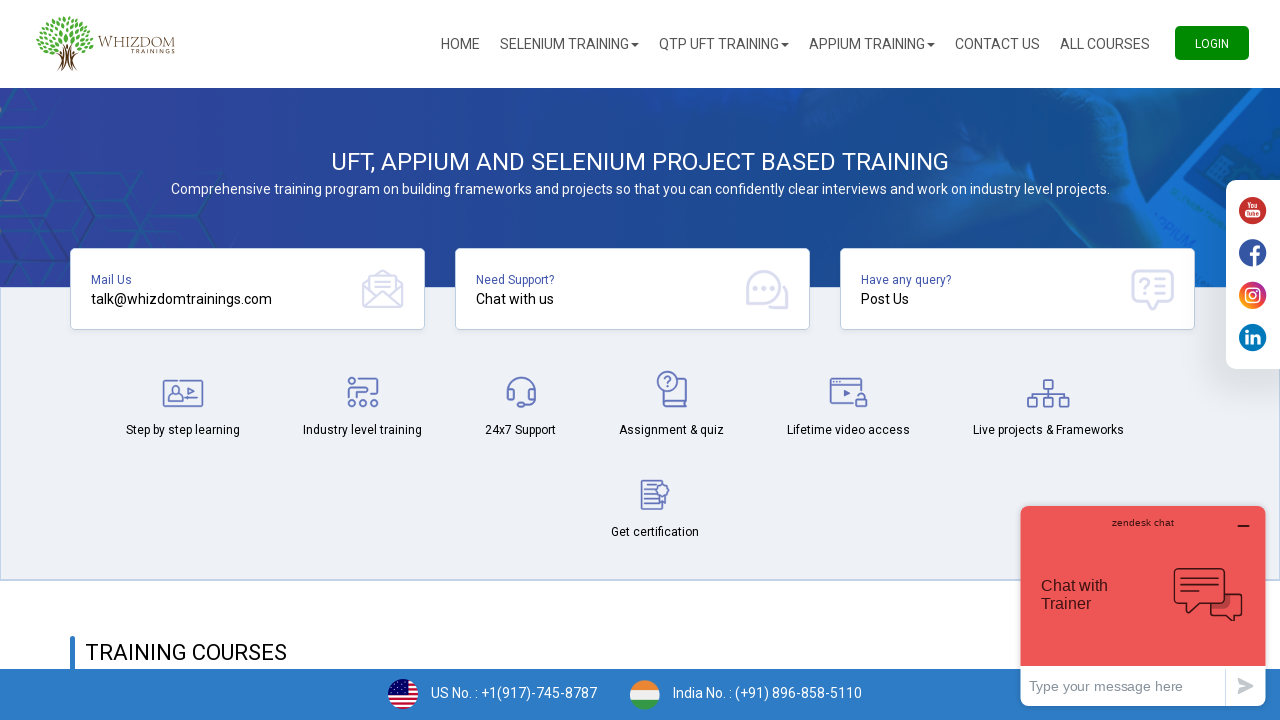

Printed dropdown option: 
											Faroe Islands										
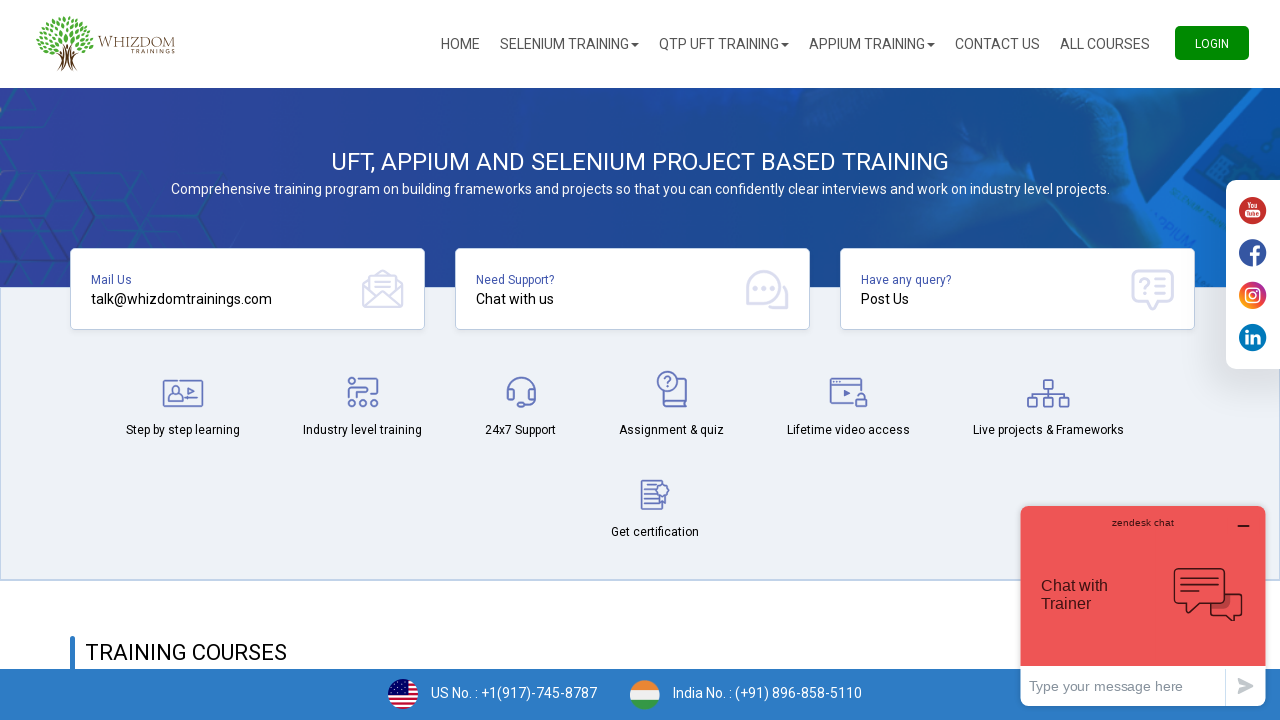

Printed dropdown option: 
											Fiji										
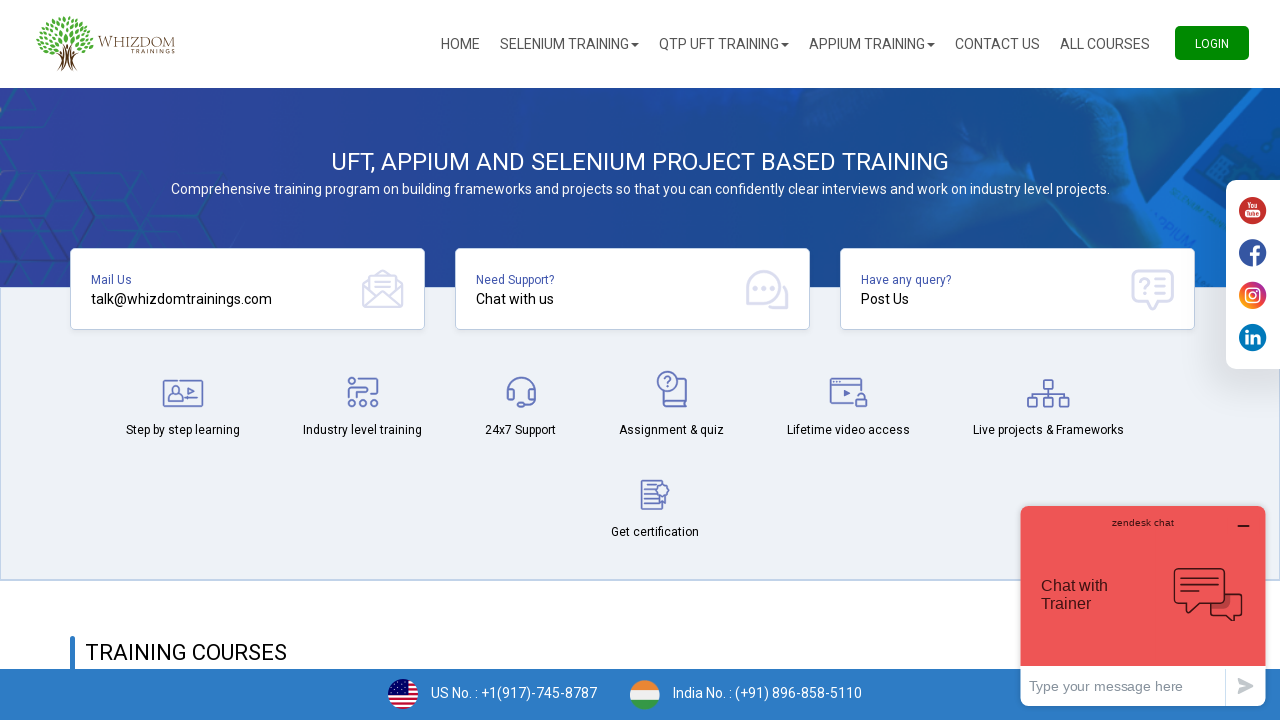

Printed dropdown option: 
											Finland										
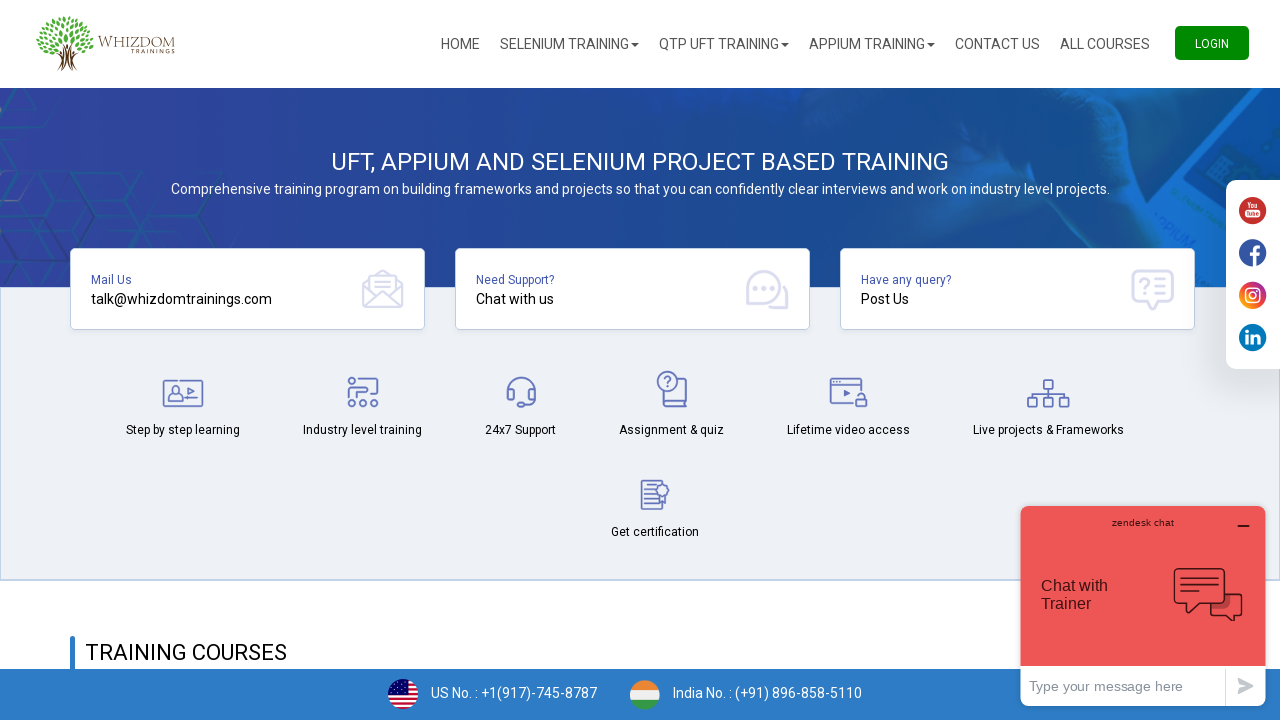

Printed dropdown option: 
											France										
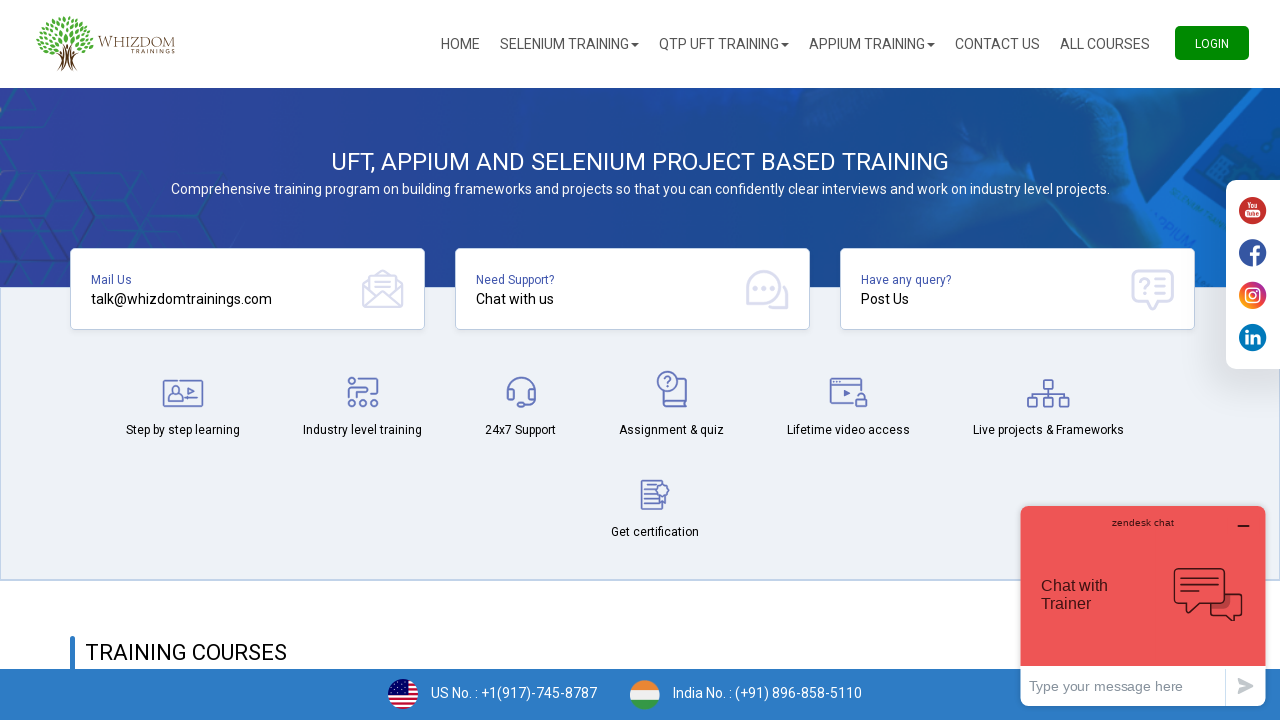

Printed dropdown option: 
											France, Metropolitan										
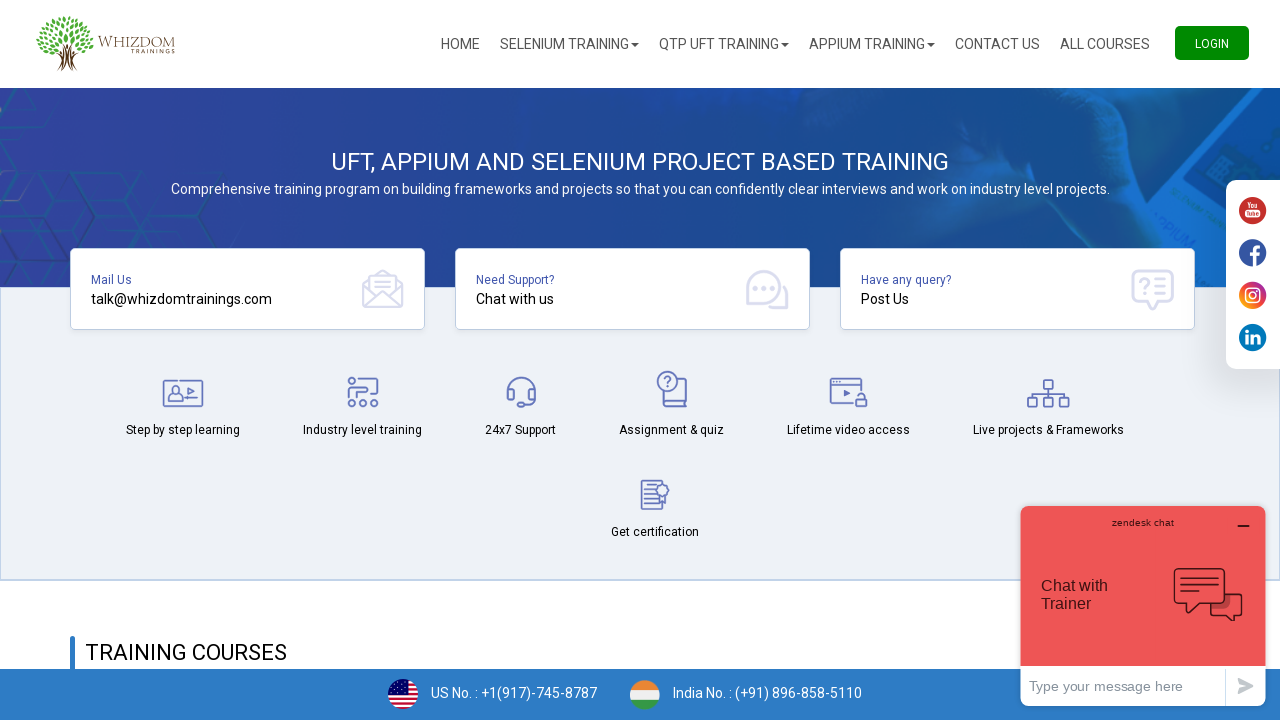

Printed dropdown option: 
											French Guiana										
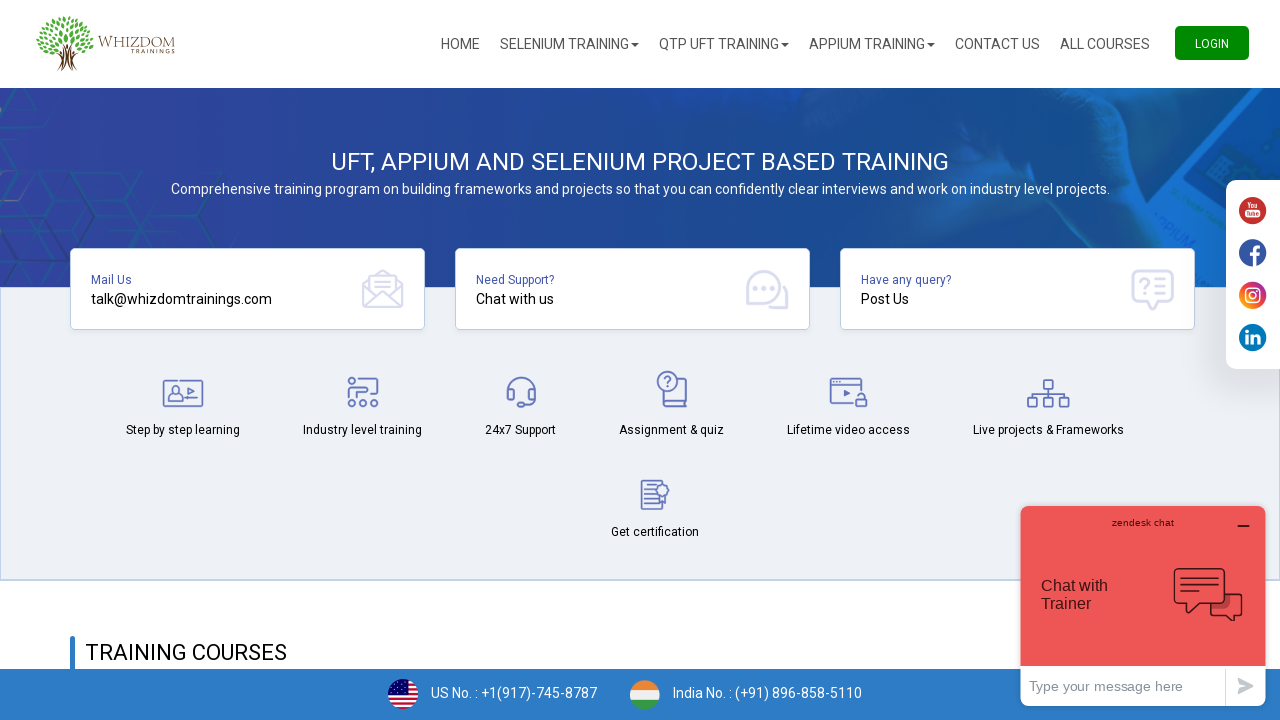

Printed dropdown option: 
											French Polynesia										
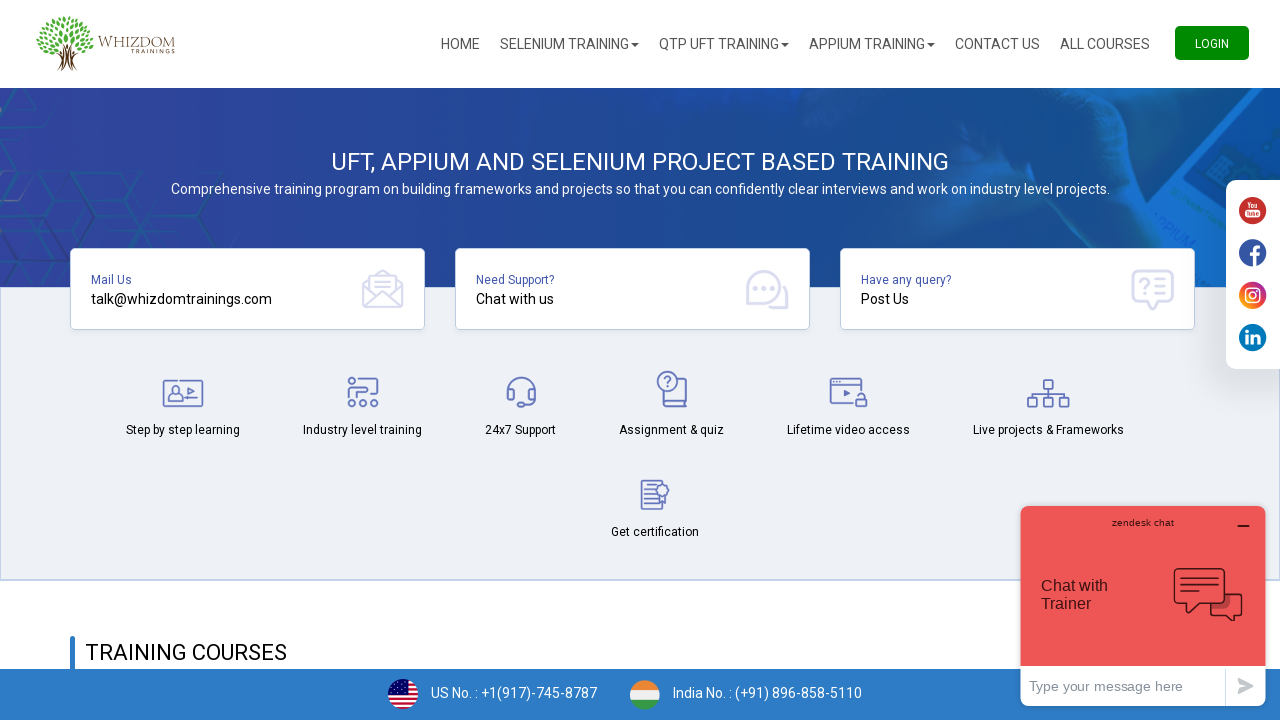

Printed dropdown option: 
											French Southern Territories										
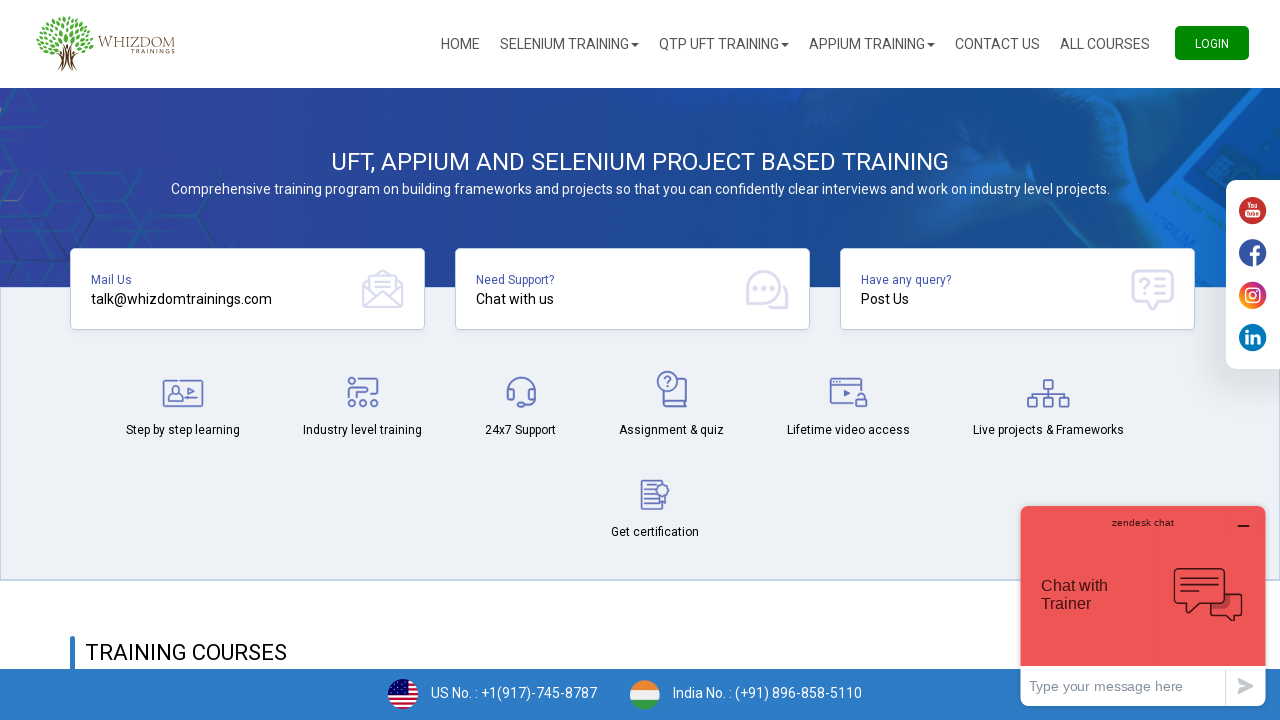

Printed dropdown option: 
											F.Y.R.O.M. (Macedonia)										
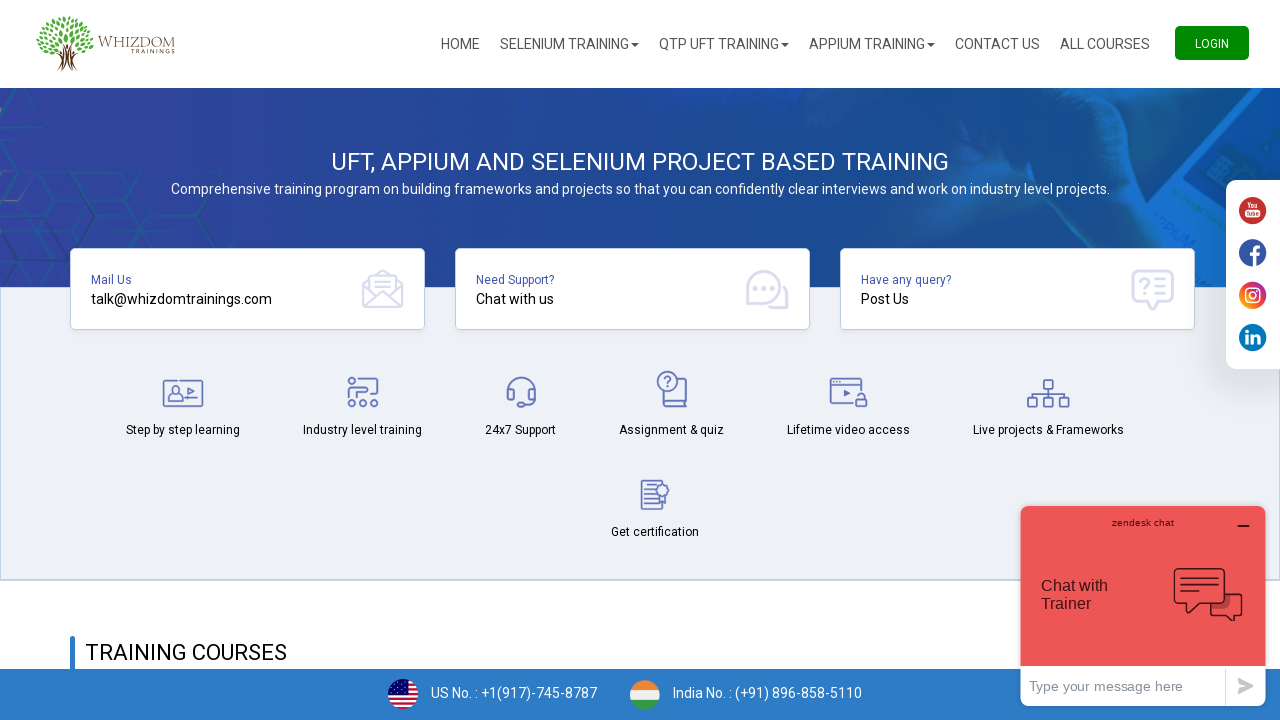

Printed dropdown option: 
											Gabon										
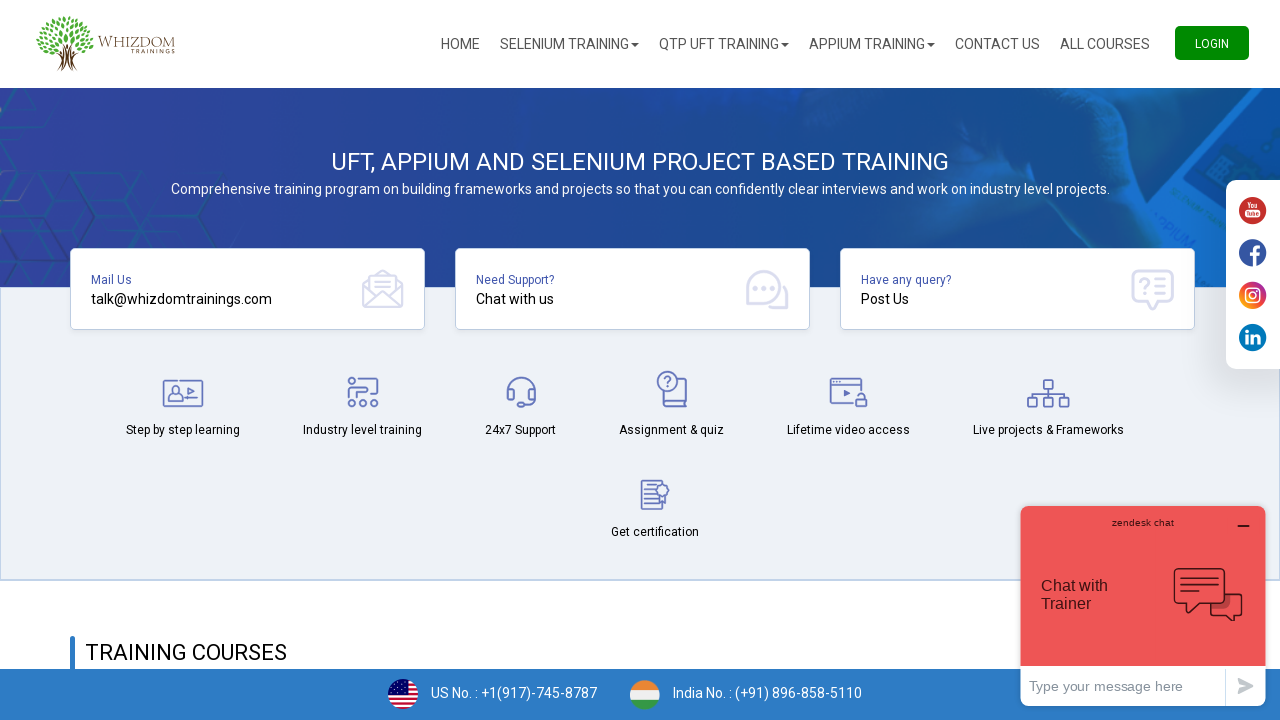

Printed dropdown option: 
											Gambia										
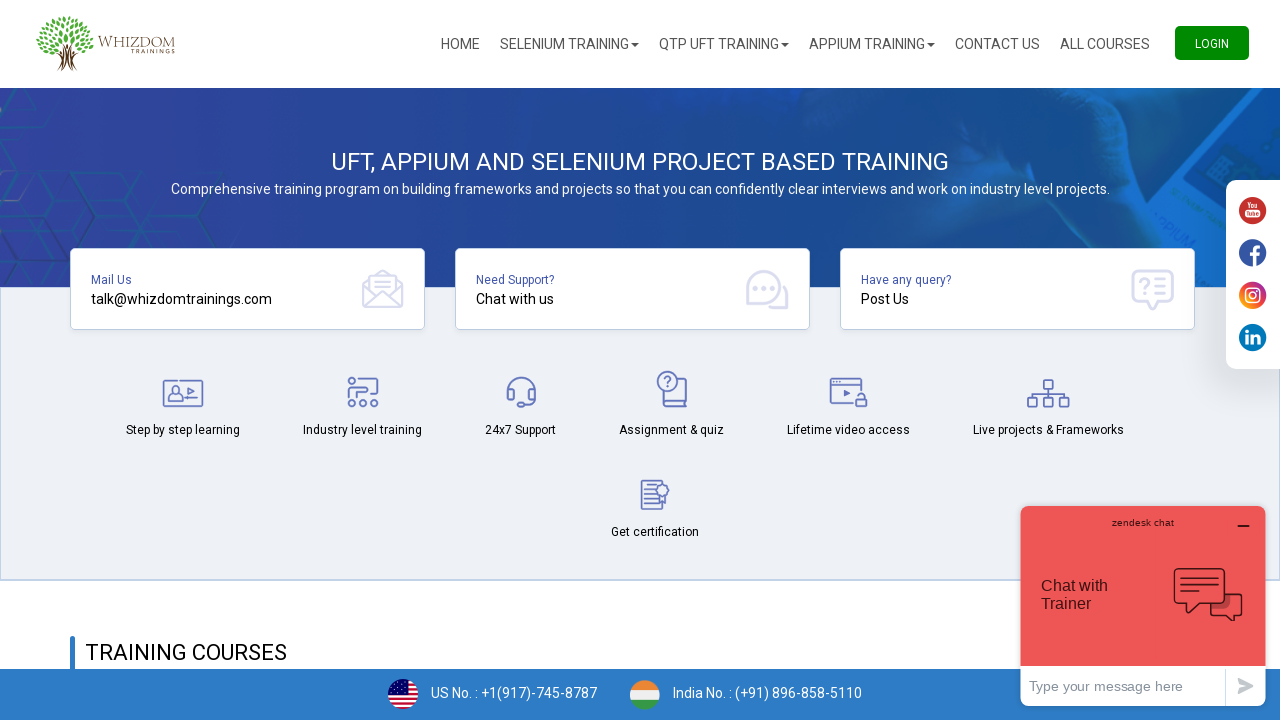

Printed dropdown option: 
											Georgia										
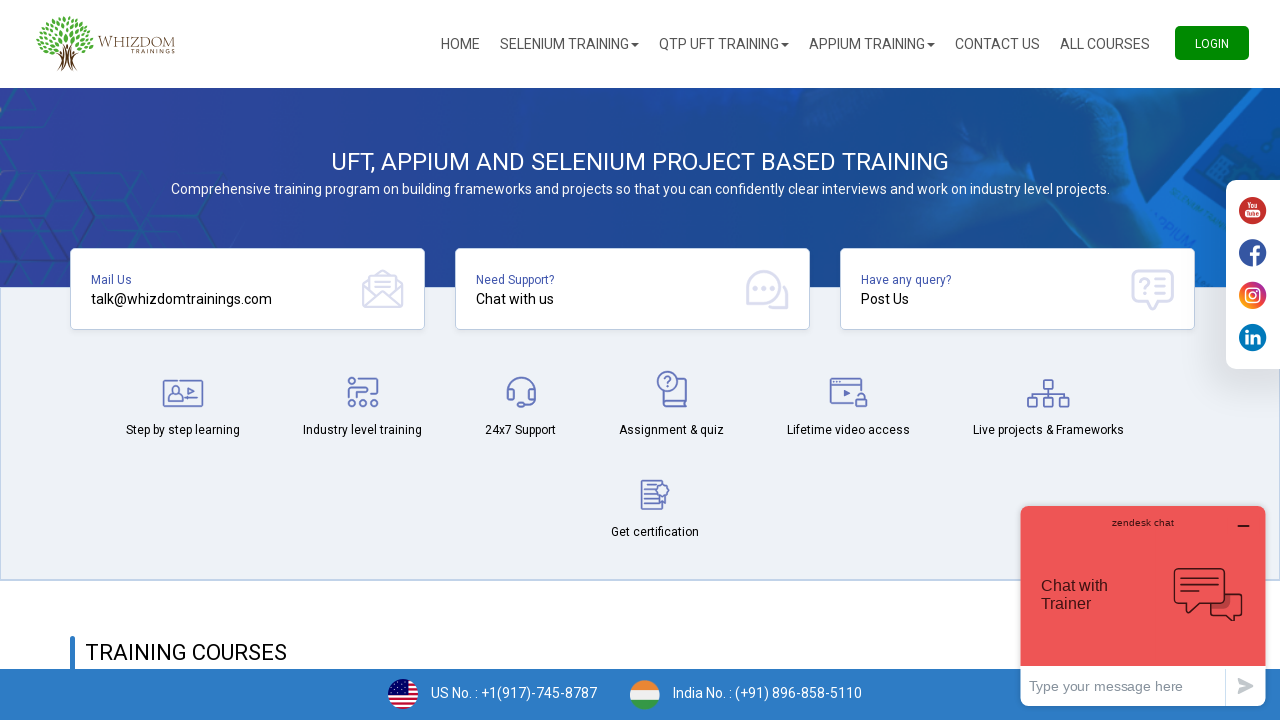

Printed dropdown option: 
											Germany										
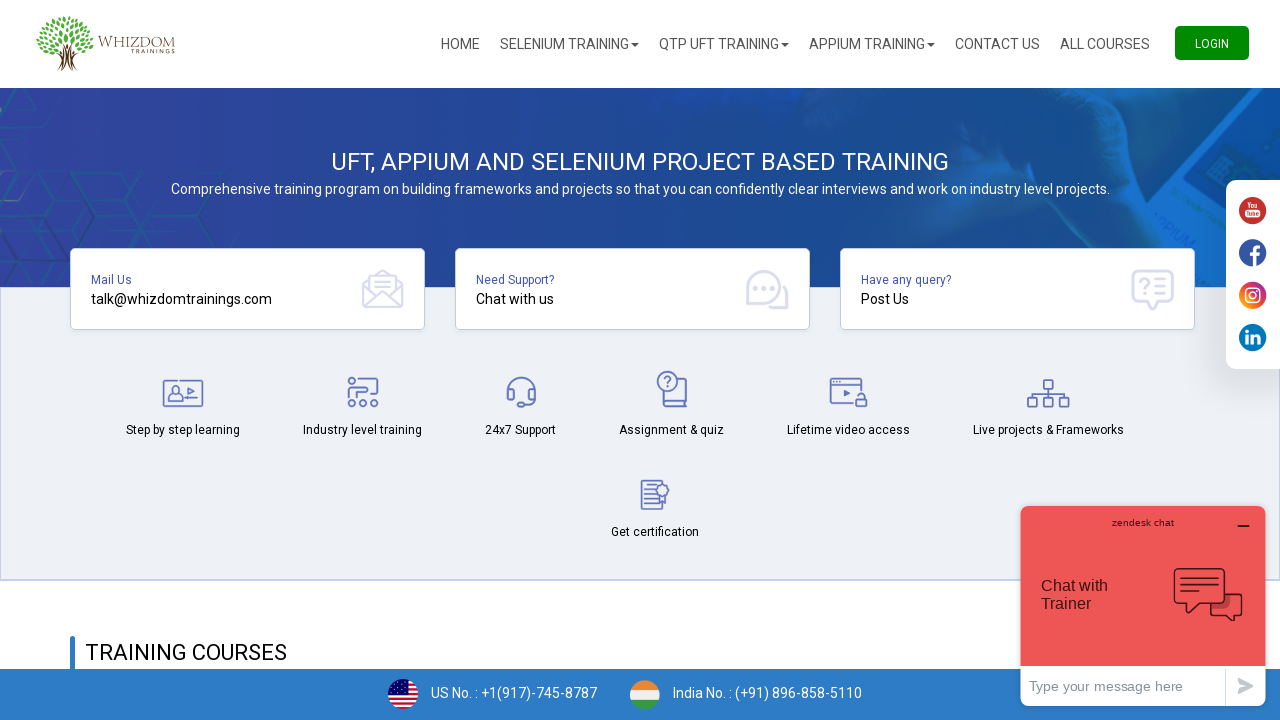

Printed dropdown option: 
											Ghana										
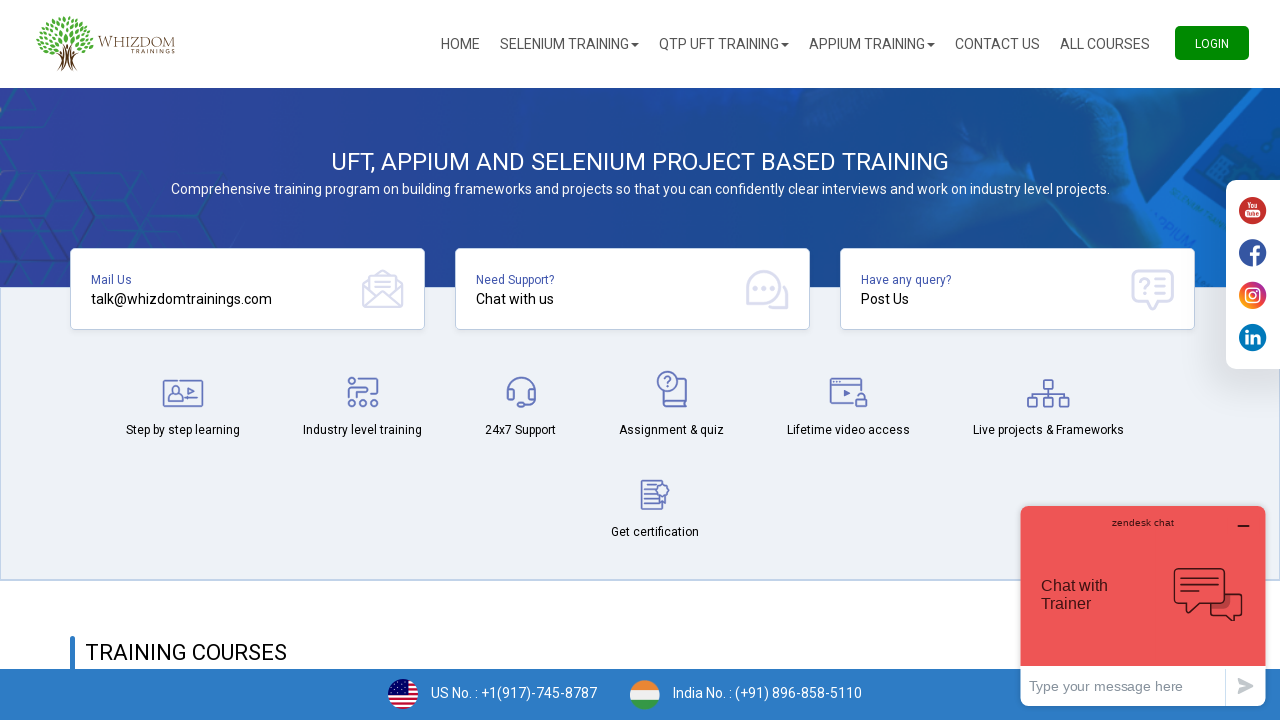

Printed dropdown option: 
											Gibraltar										
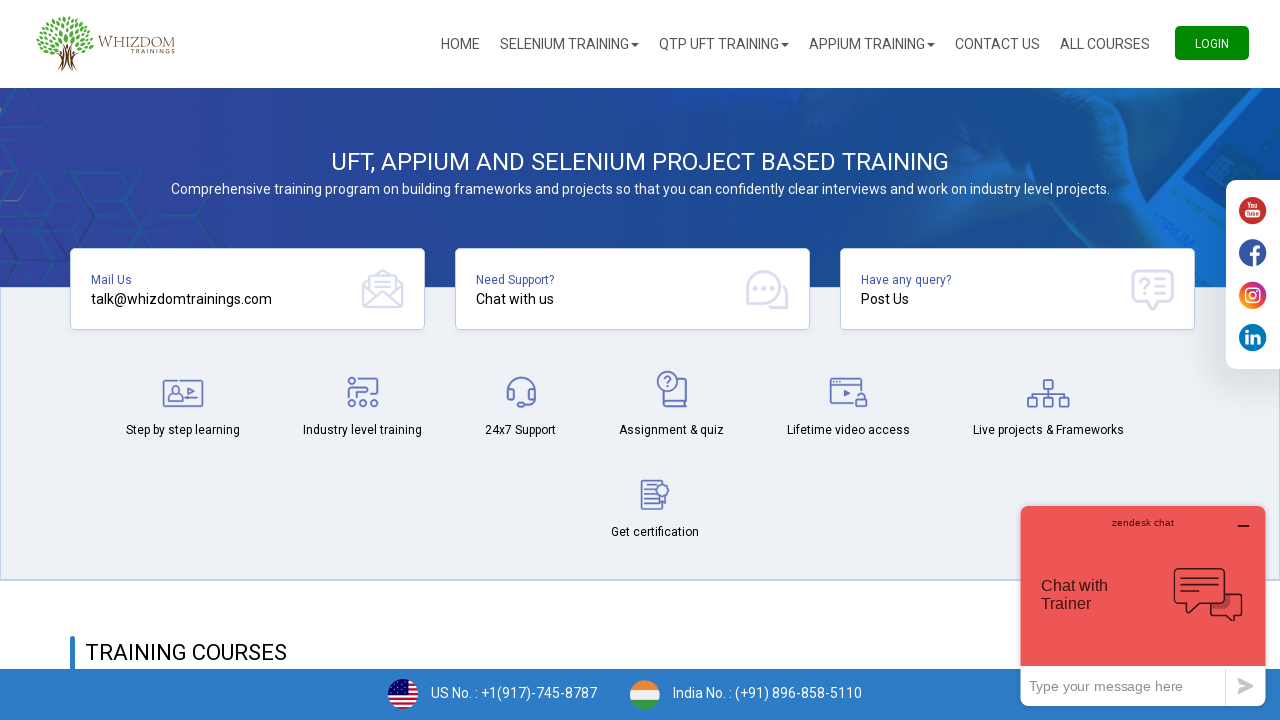

Printed dropdown option: 
											Great Britain (UK)										
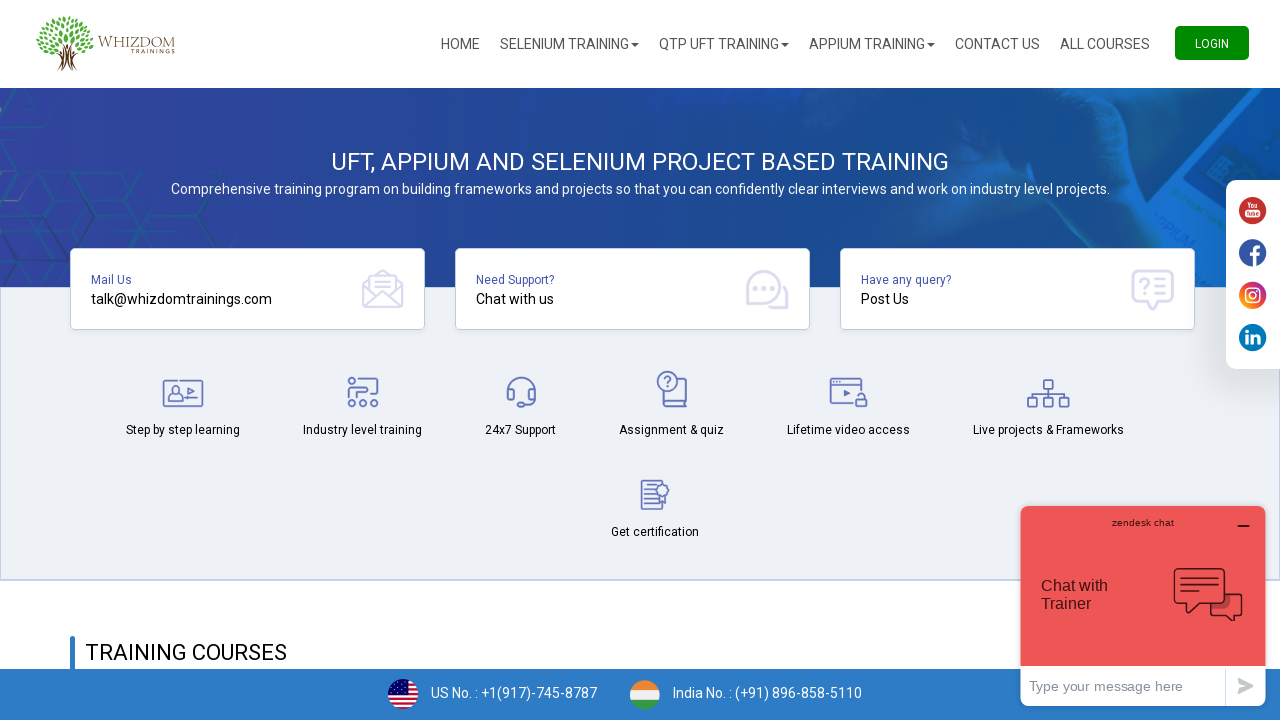

Printed dropdown option: 
											Greece										
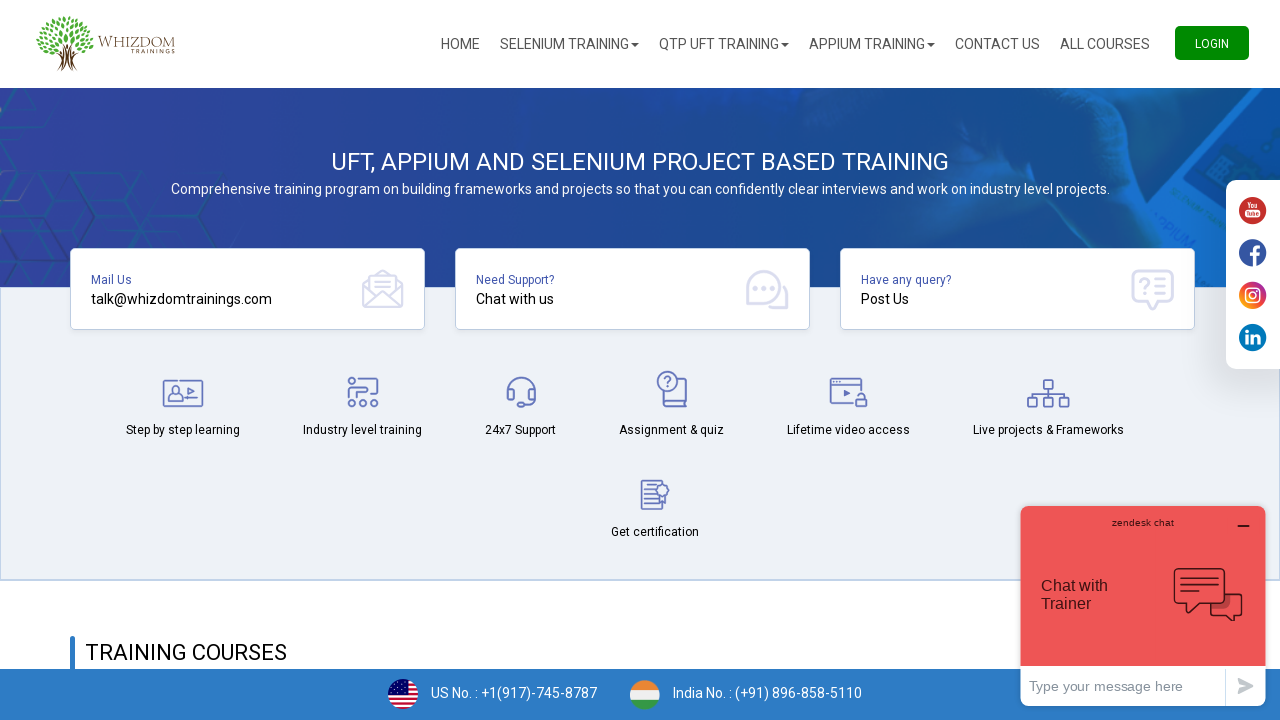

Printed dropdown option: 
											Greenland										
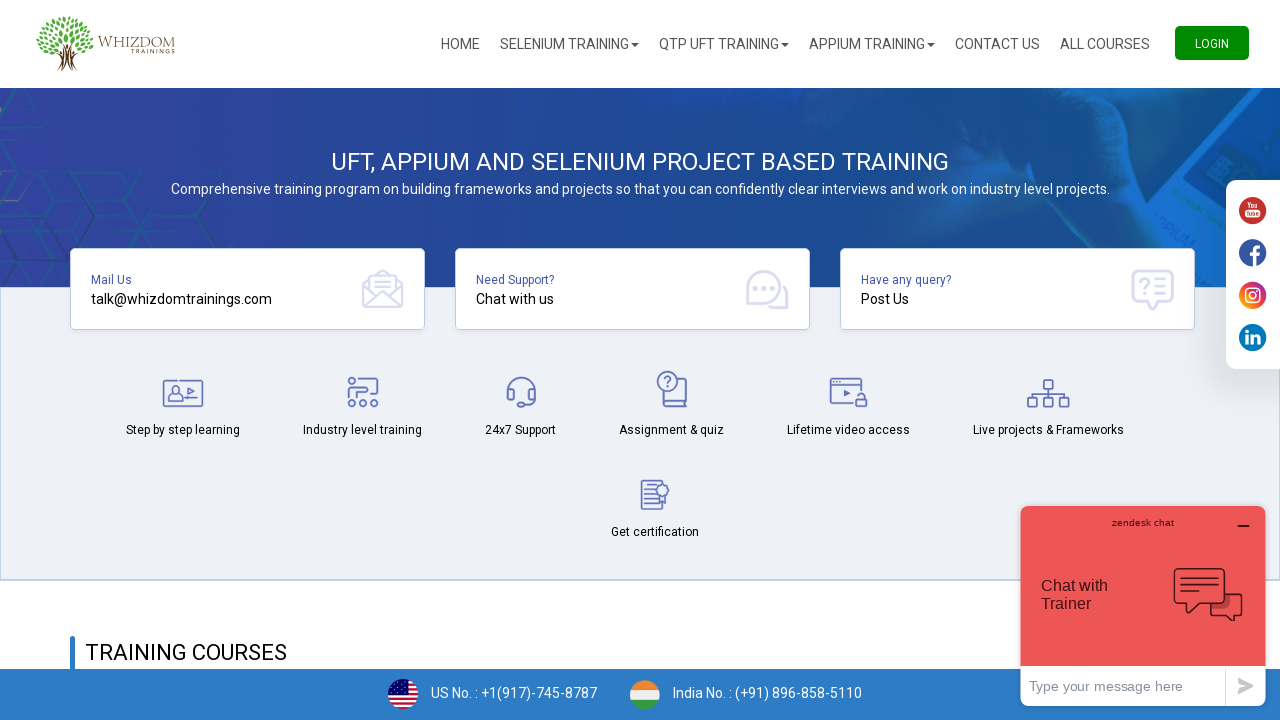

Printed dropdown option: 
											Grenada										
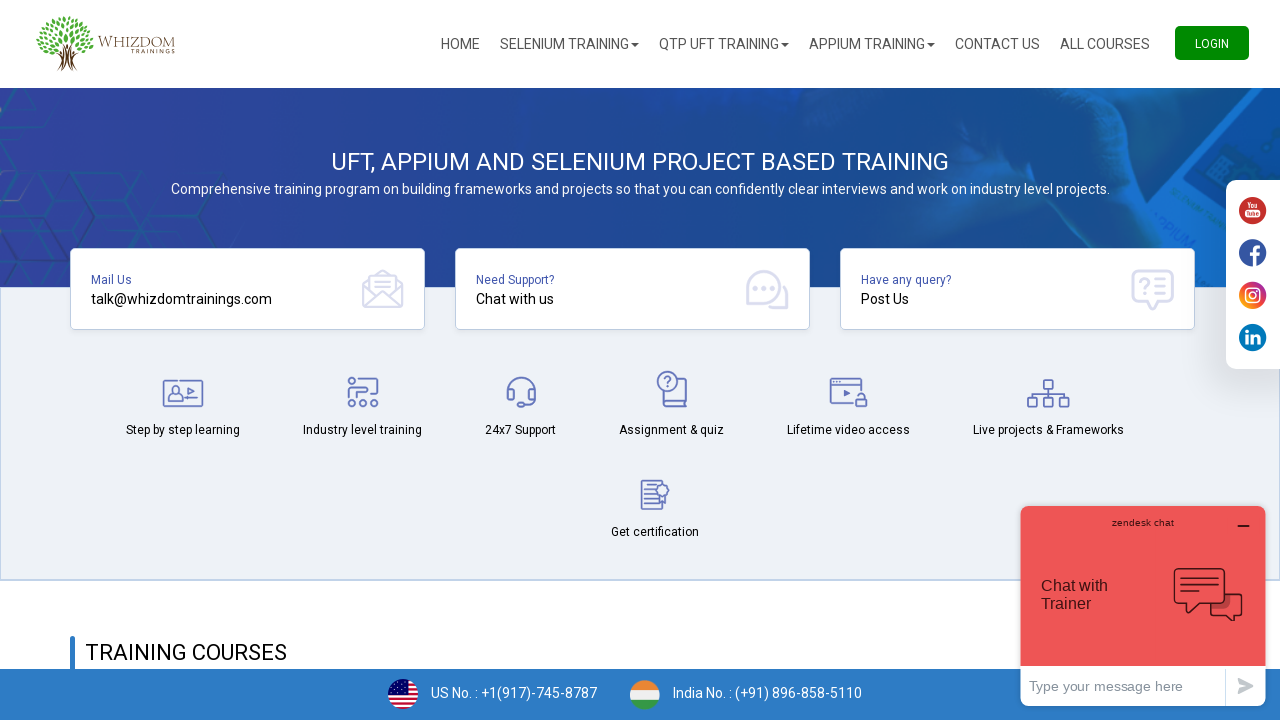

Printed dropdown option: 
											Guadeloupe										
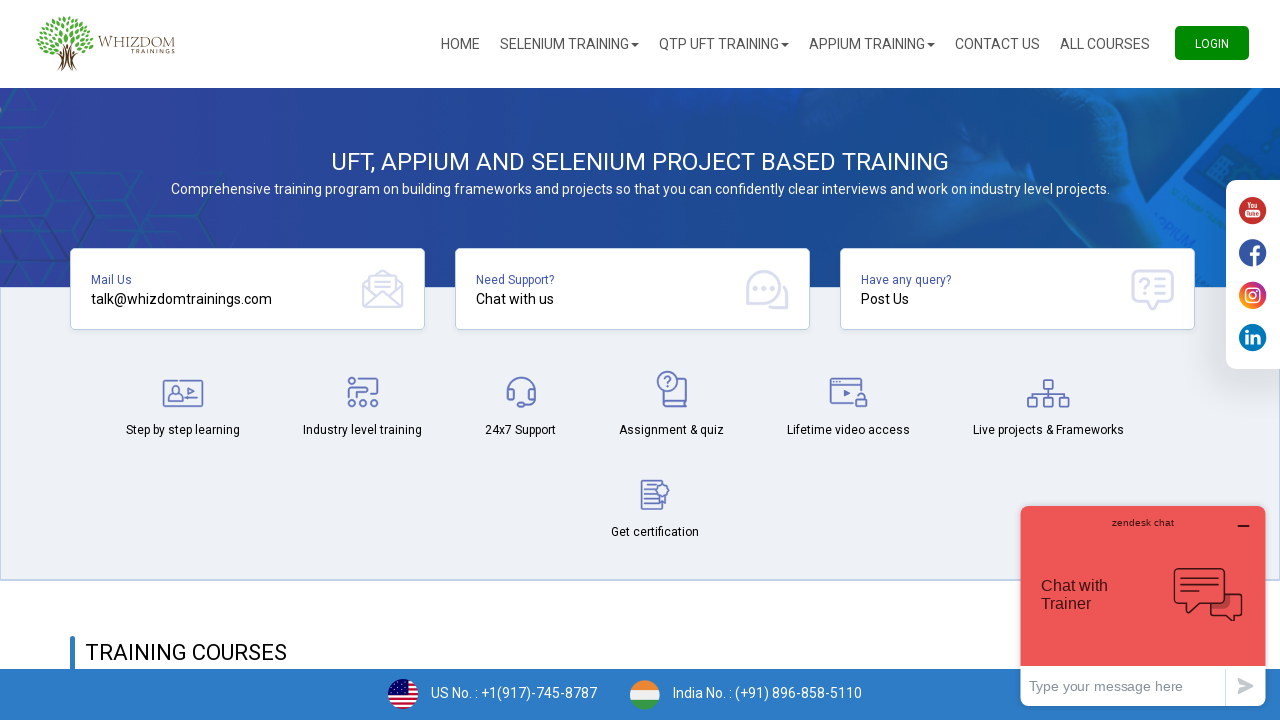

Printed dropdown option: 
											Guam										
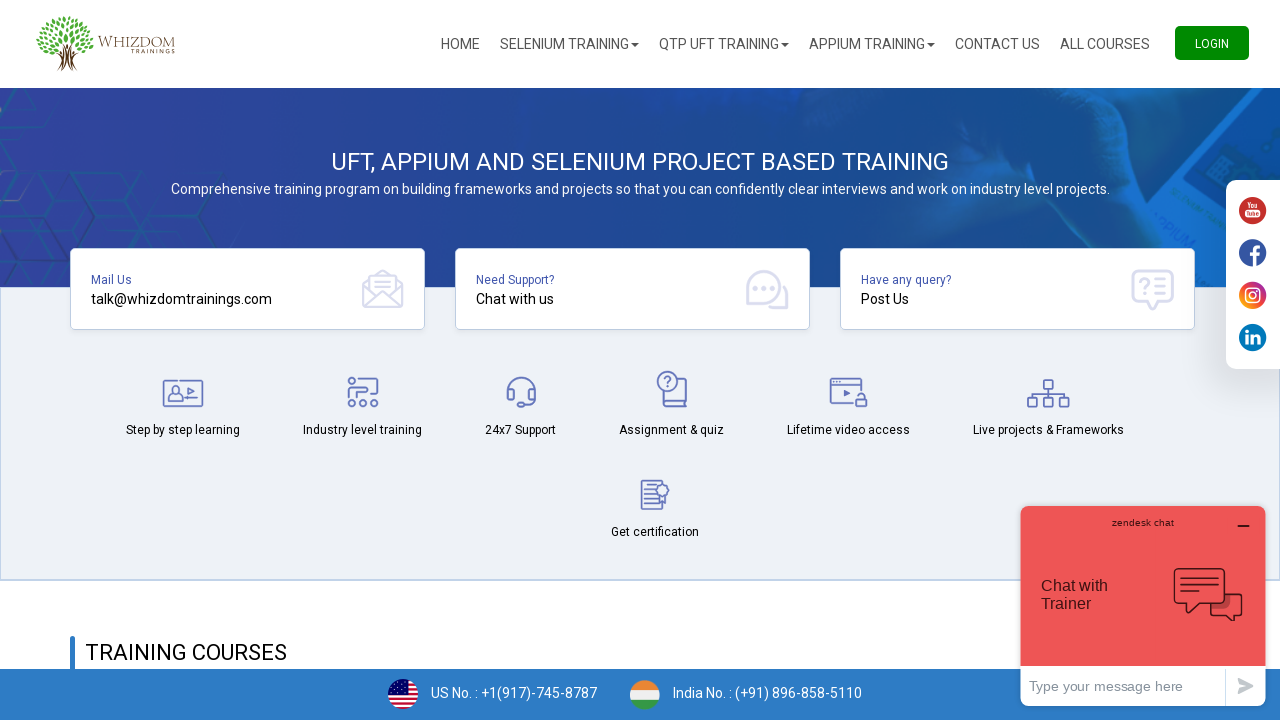

Printed dropdown option: 
											Guatemala										
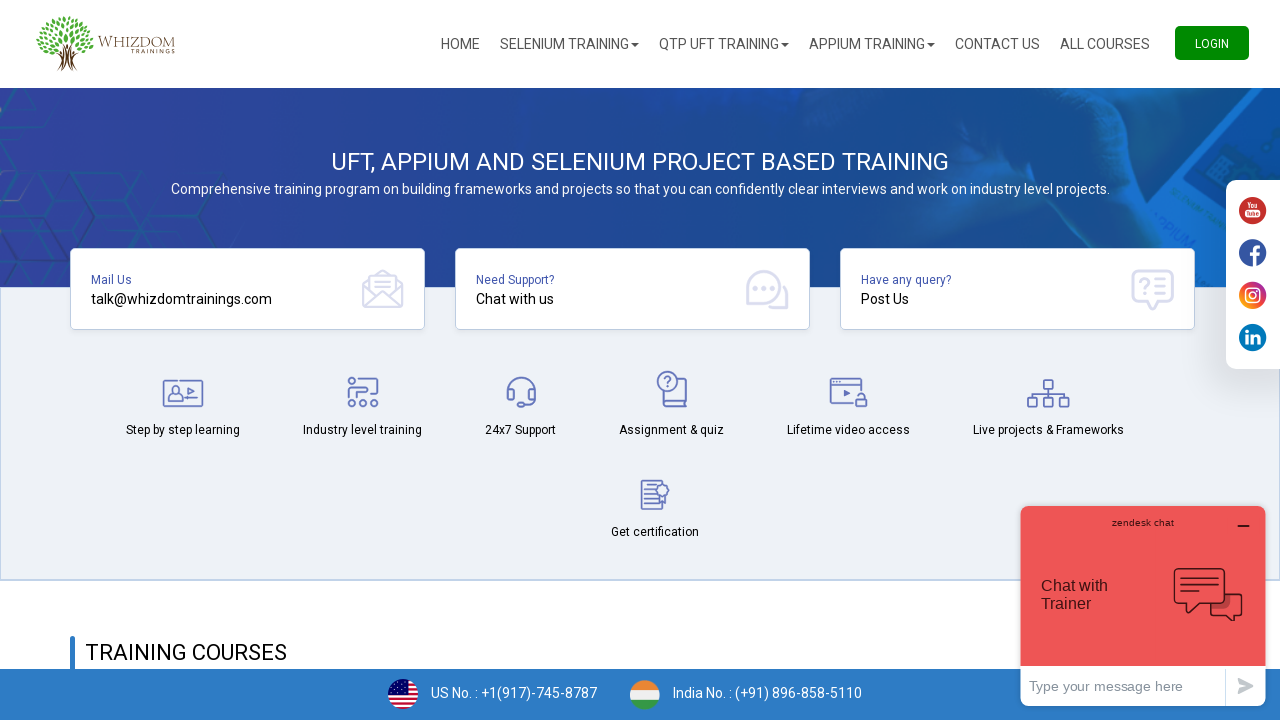

Printed dropdown option: 
											Guernsey										
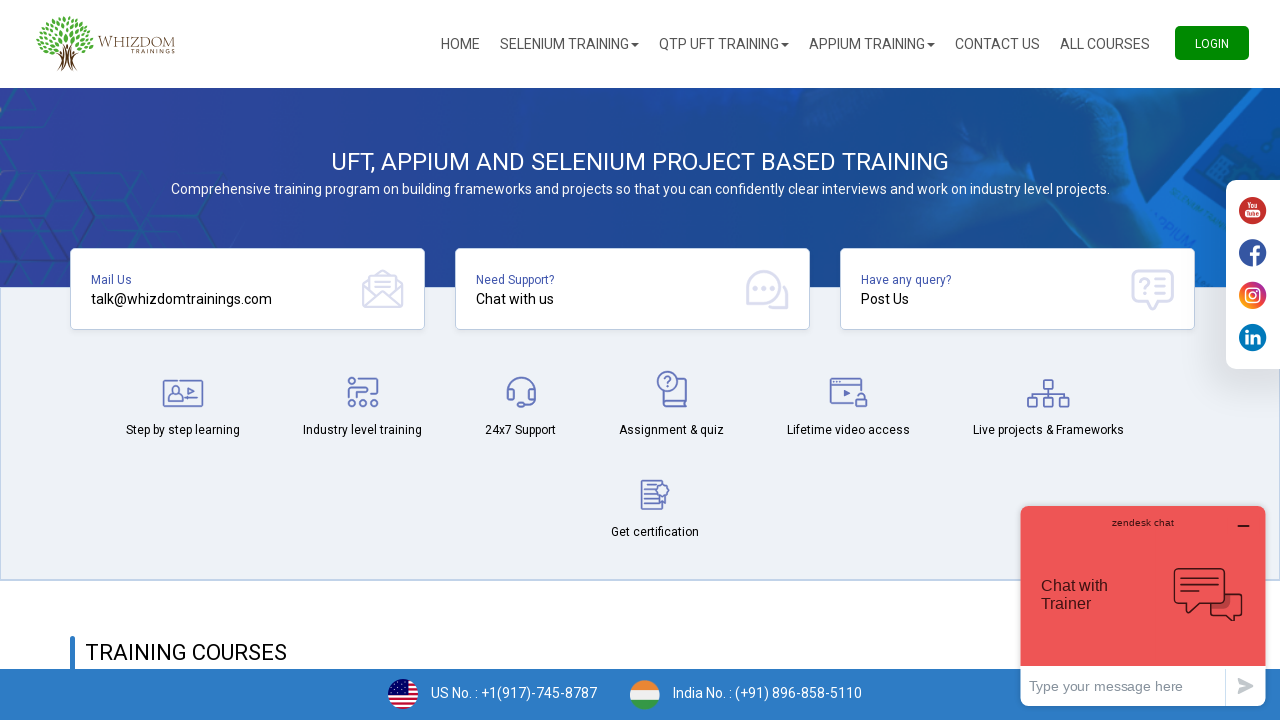

Printed dropdown option: 
											Guinea										
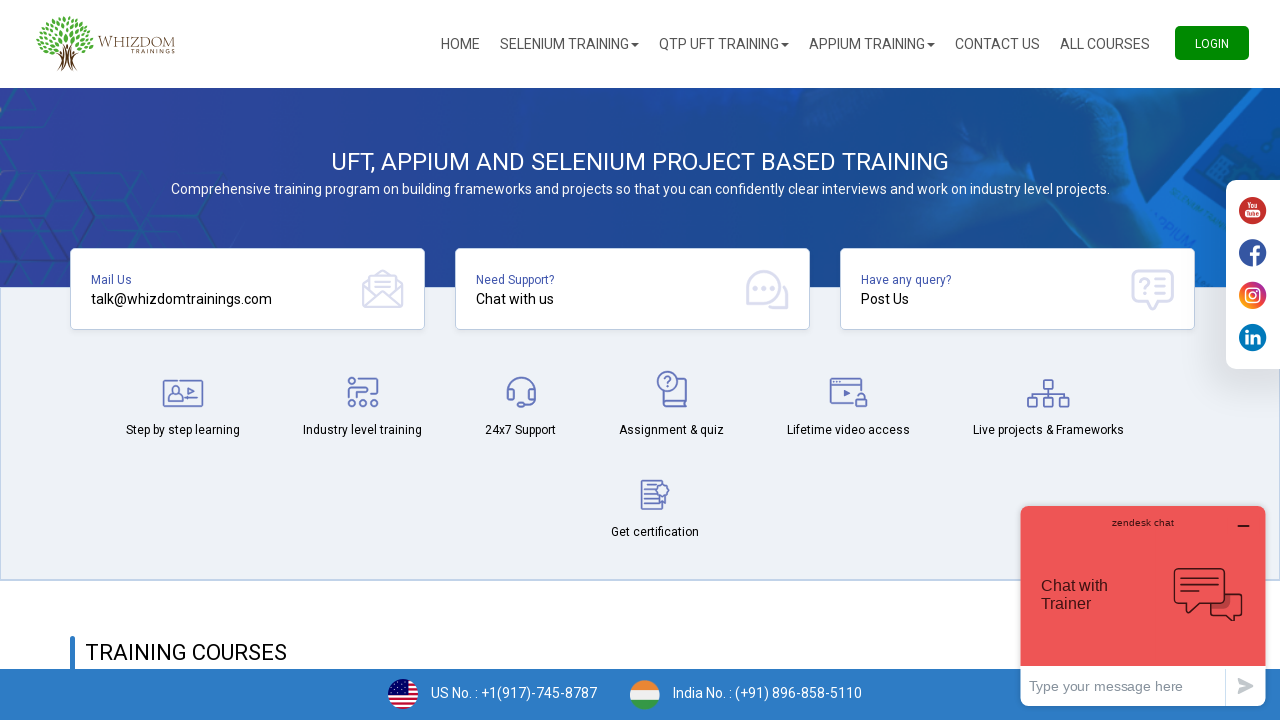

Printed dropdown option: 
											Guinea										
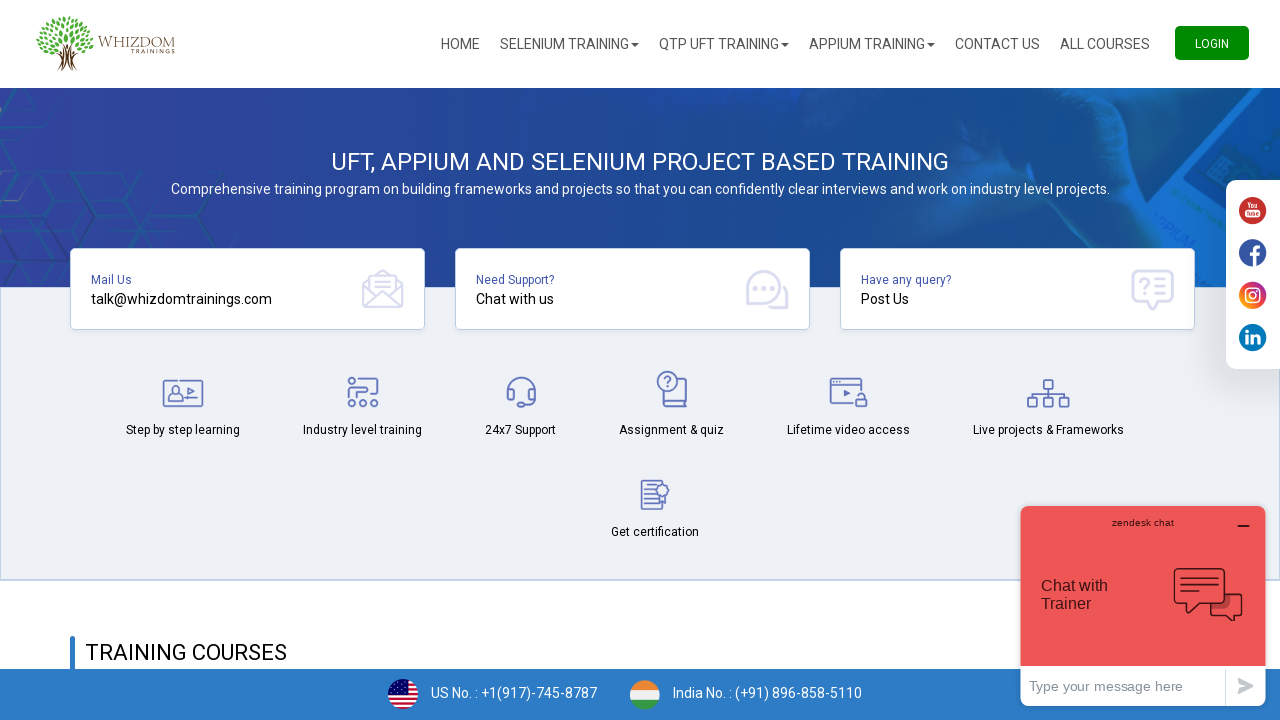

Printed dropdown option: 
											Guyana										
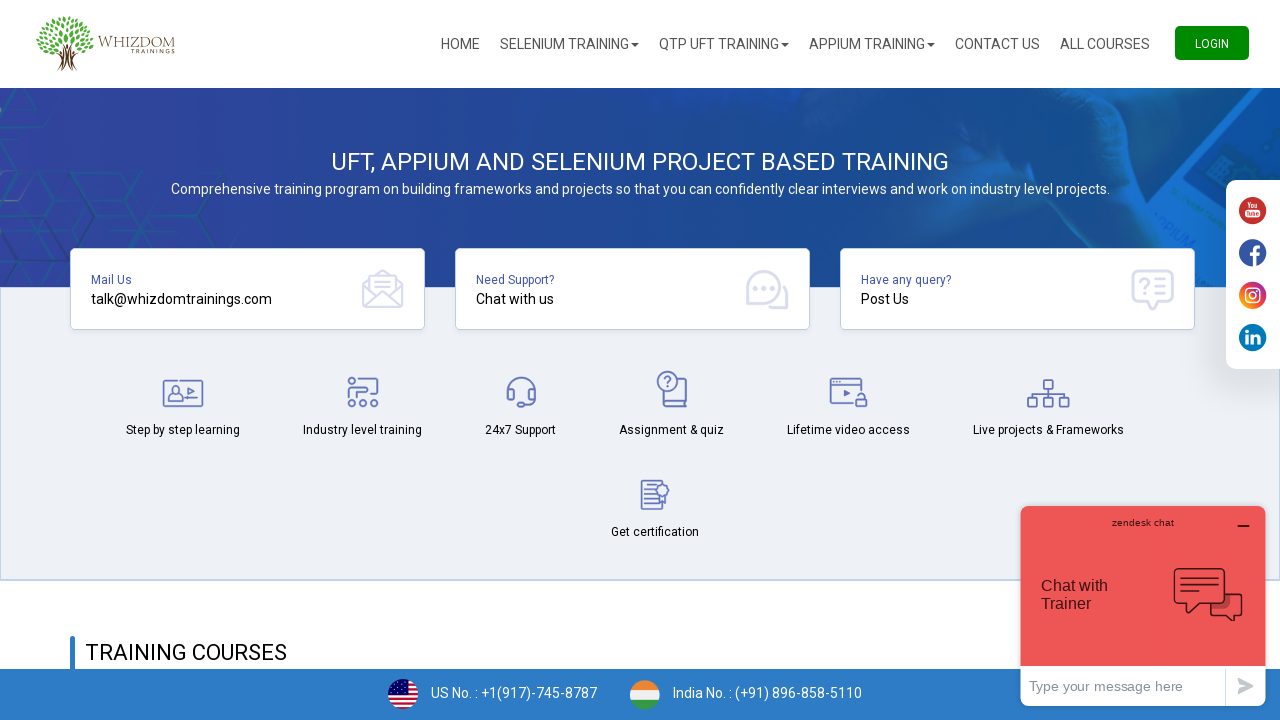

Printed dropdown option: 
											Haiti										
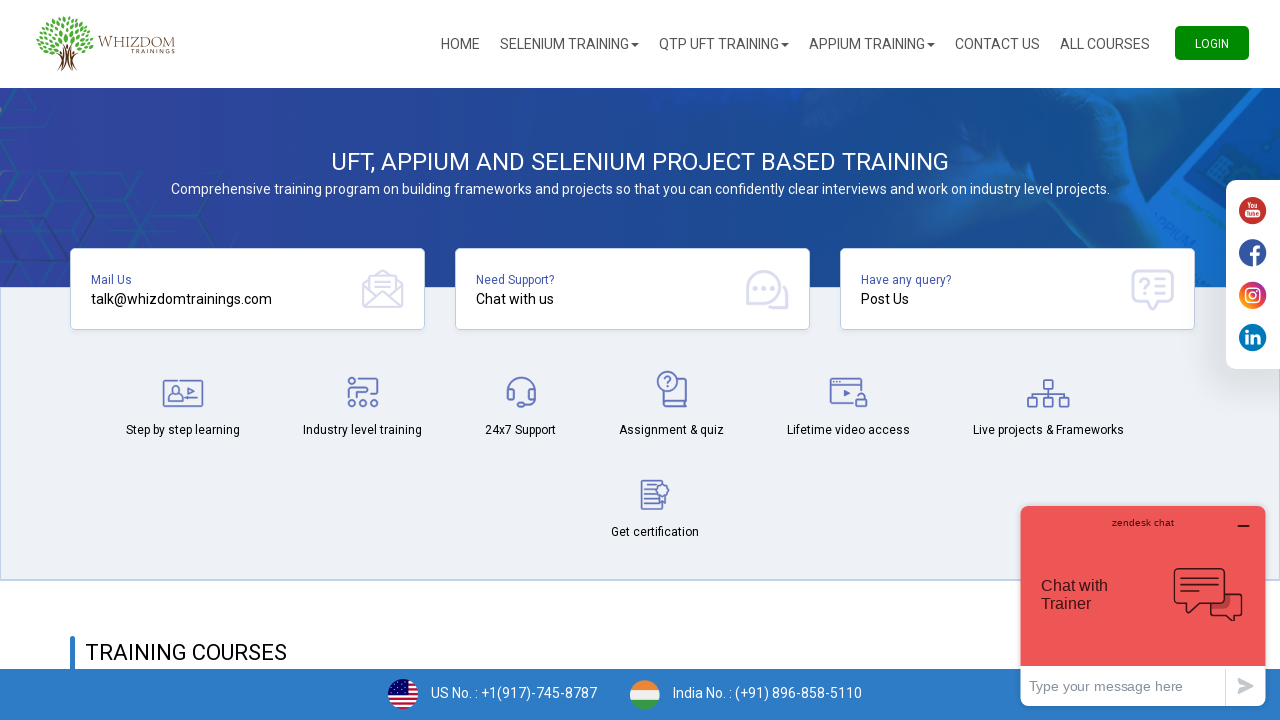

Printed dropdown option: 
											Heard and McDonald Islands										
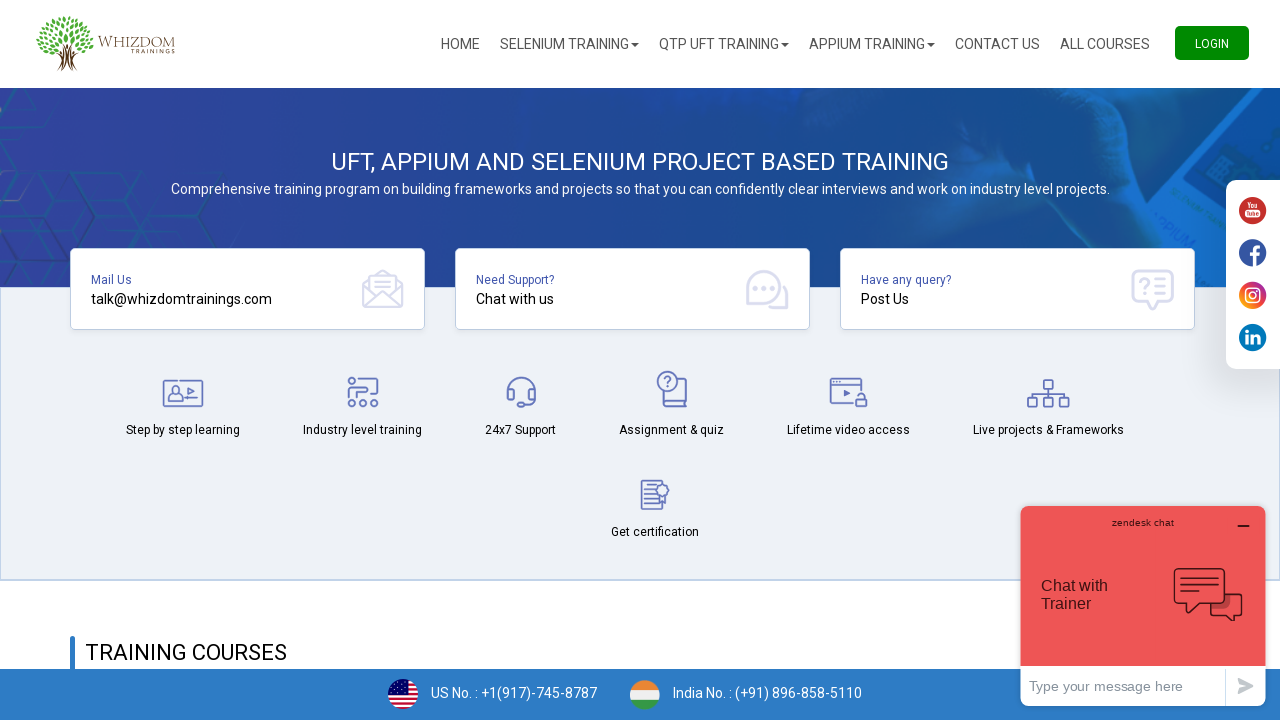

Printed dropdown option: 
											Honduras										
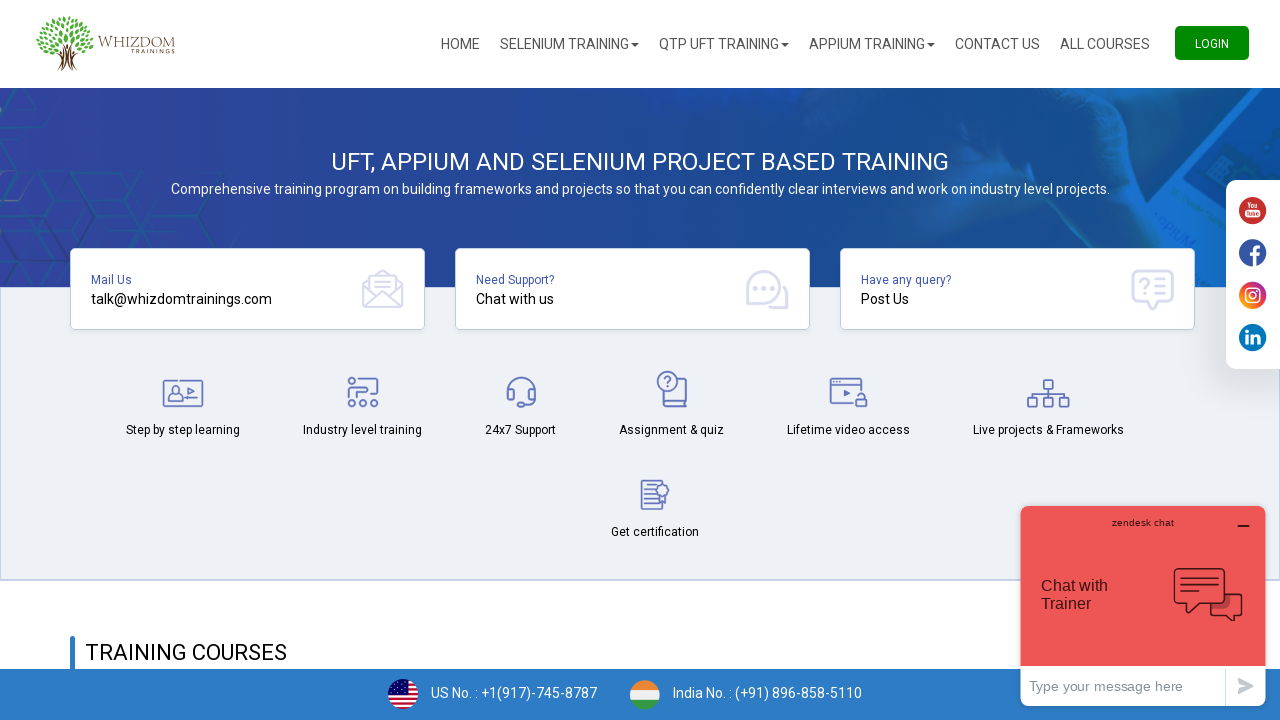

Printed dropdown option: 
											Hong Kong										
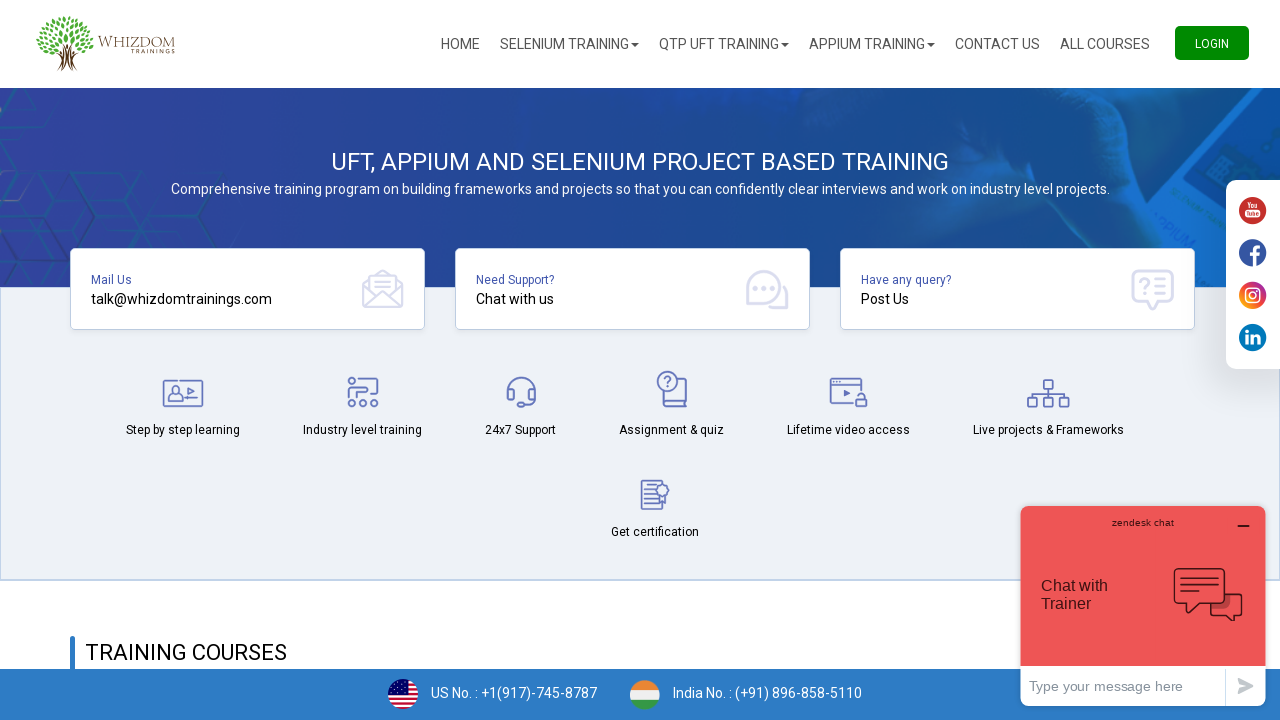

Printed dropdown option: 
											Hungary										
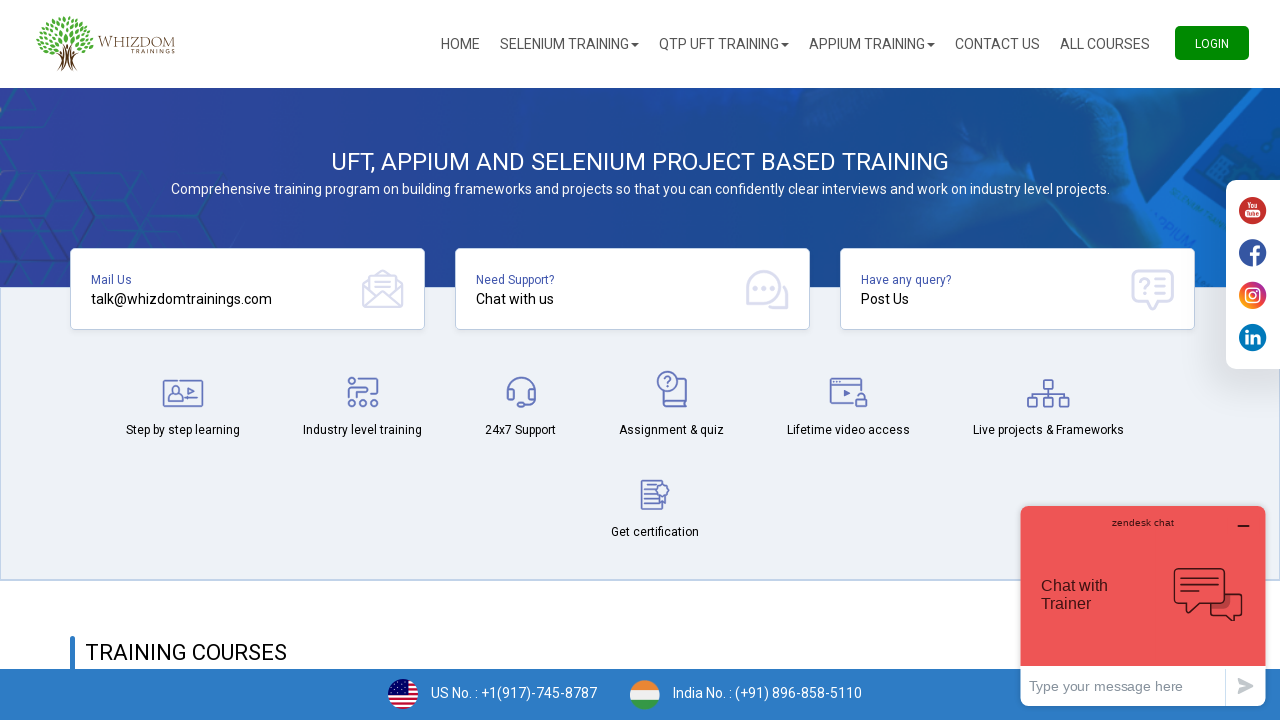

Printed dropdown option: 
											Iceland										
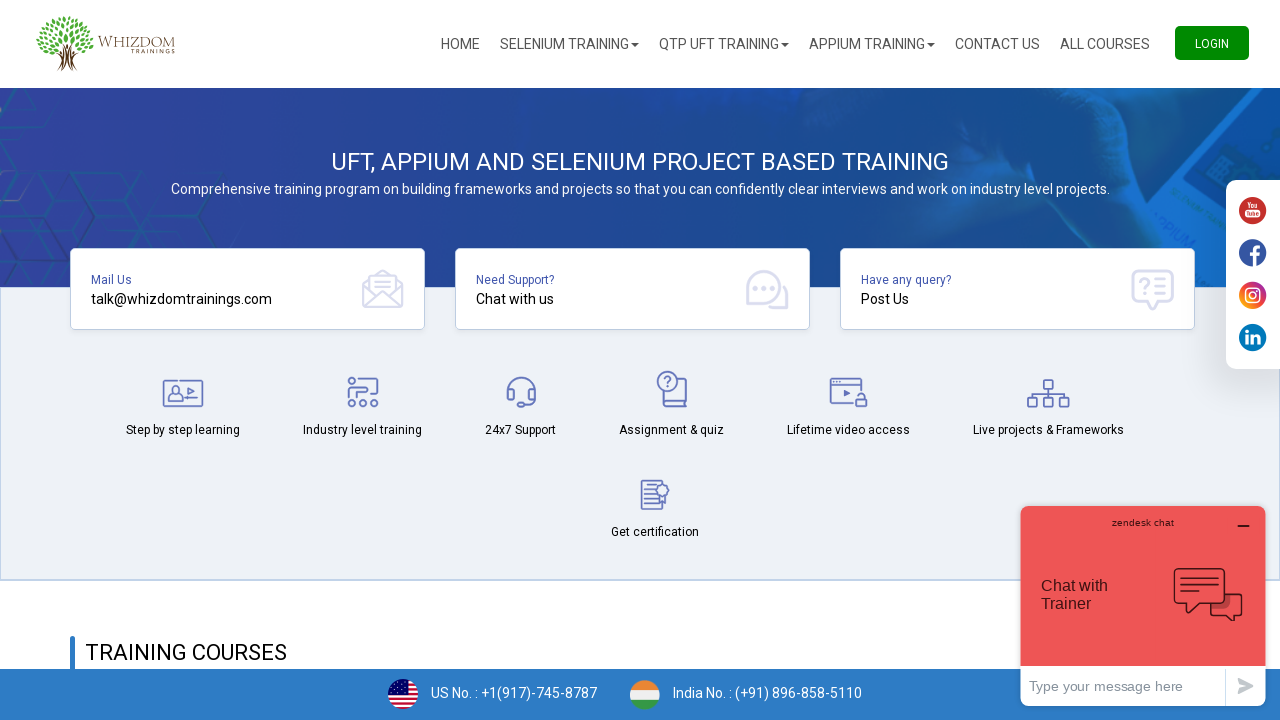

Printed dropdown option: 
											India										
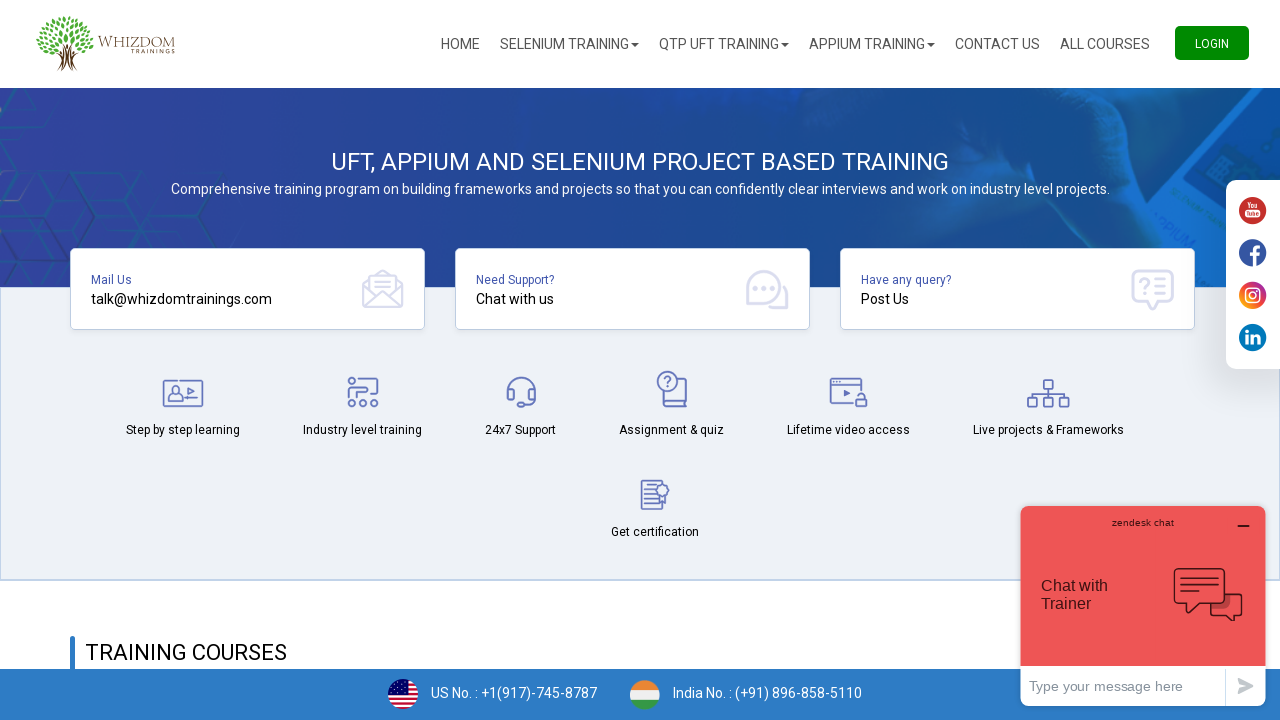

Printed dropdown option: 
											Indonesia										
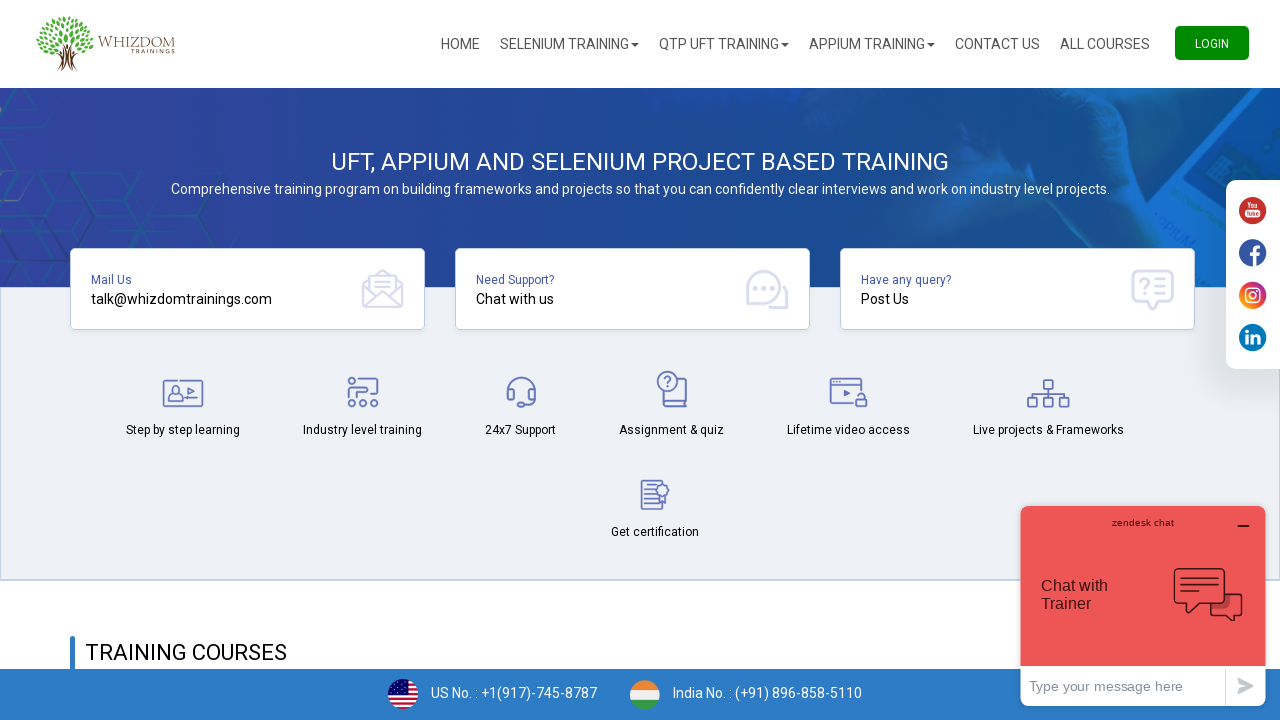

Printed dropdown option: 
											Iran										
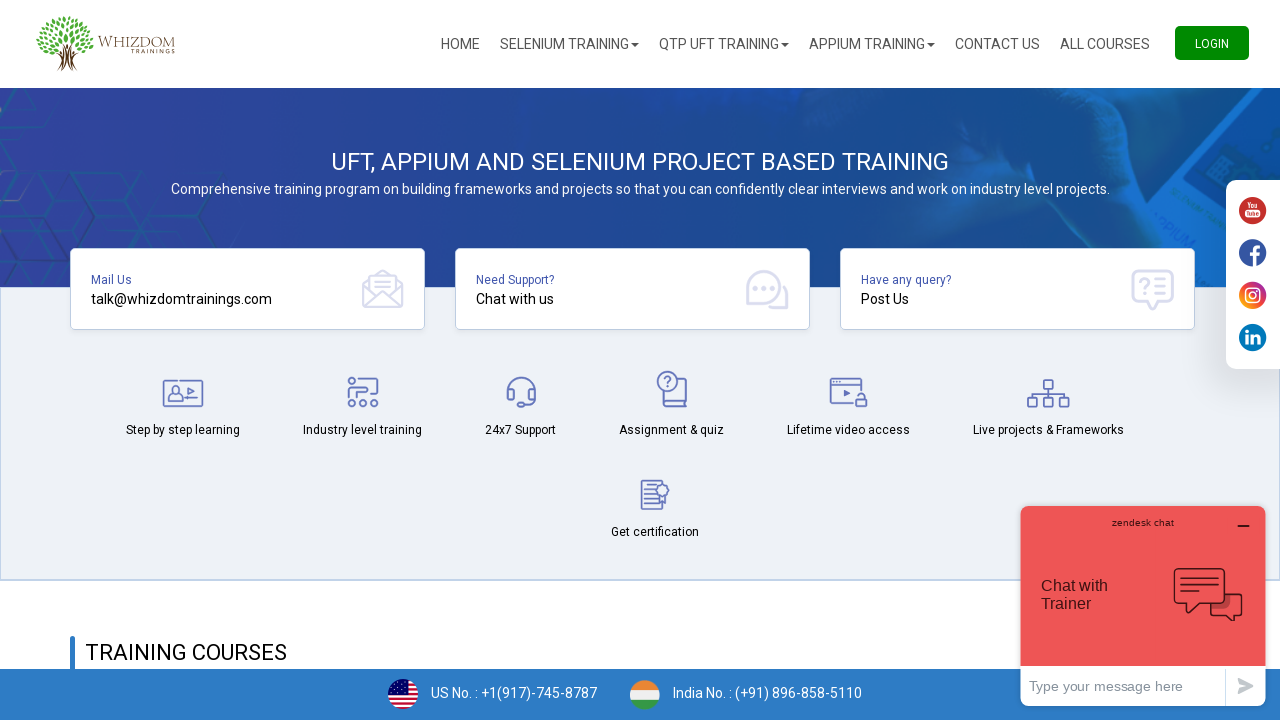

Printed dropdown option: 
											Iraq										
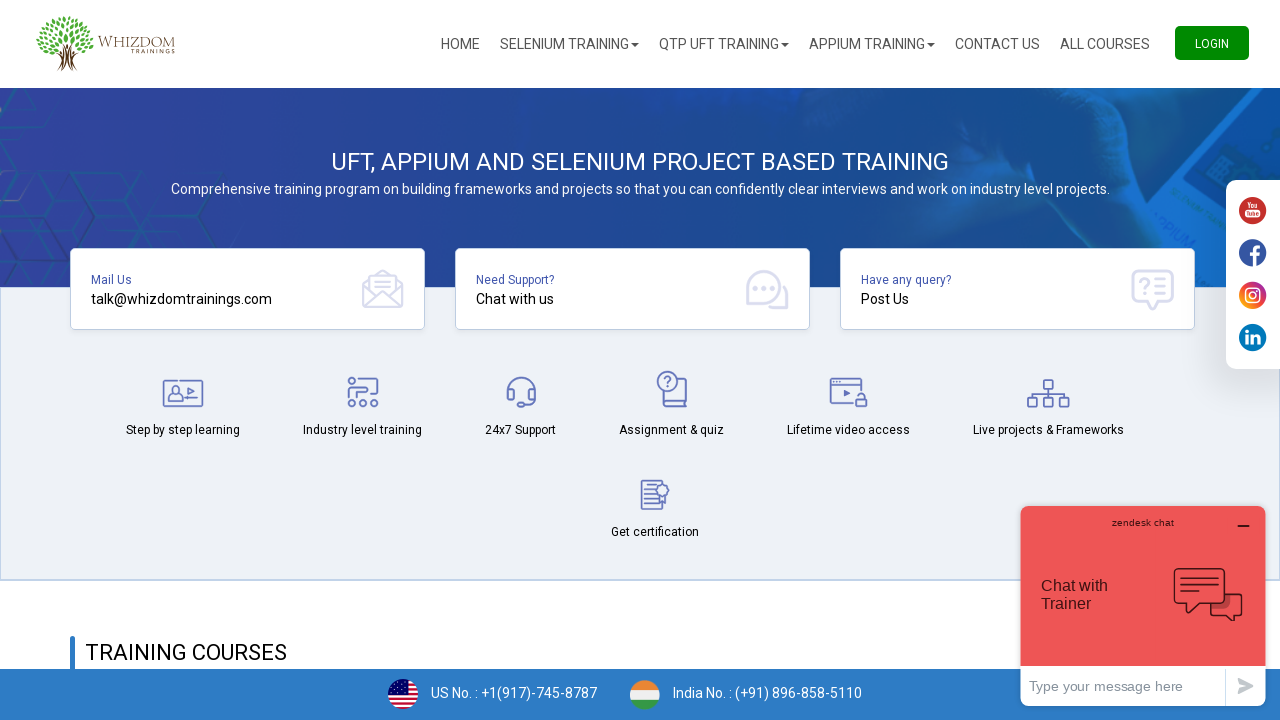

Printed dropdown option: 
											Ireland										
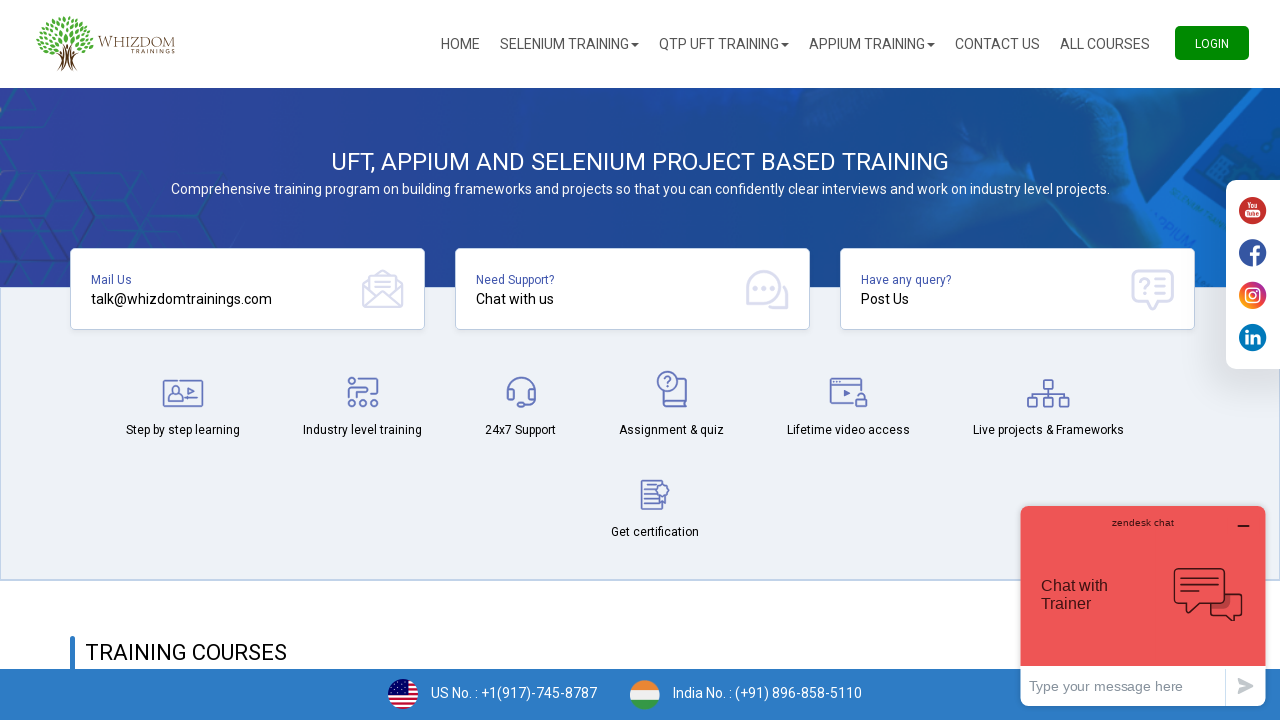

Printed dropdown option: 
											Israel										
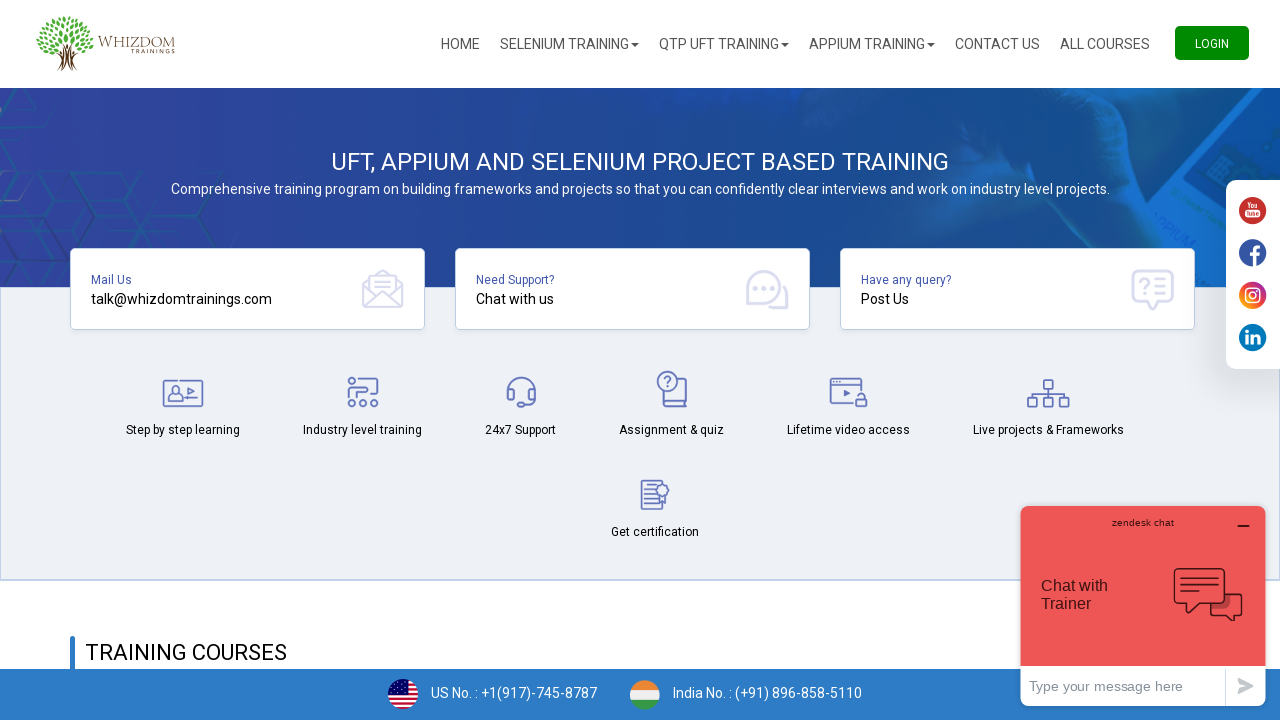

Printed dropdown option: 
											Isle of Man										
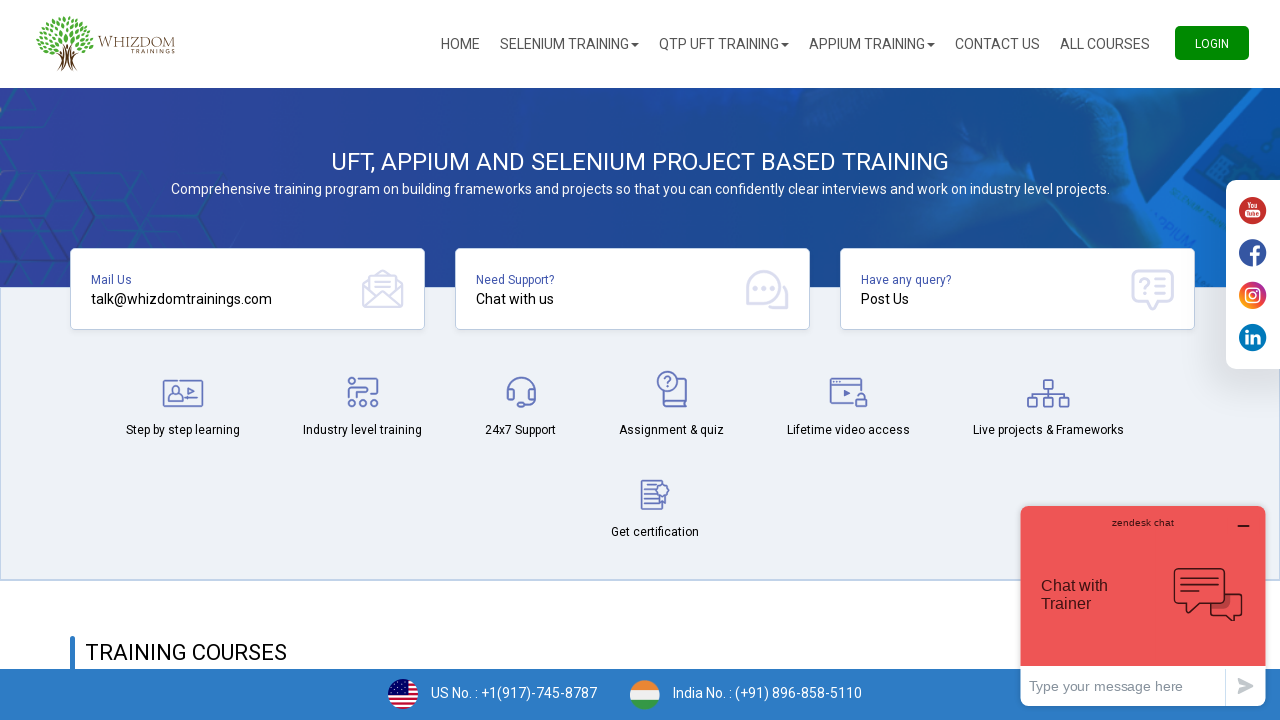

Printed dropdown option: 
											Italy										
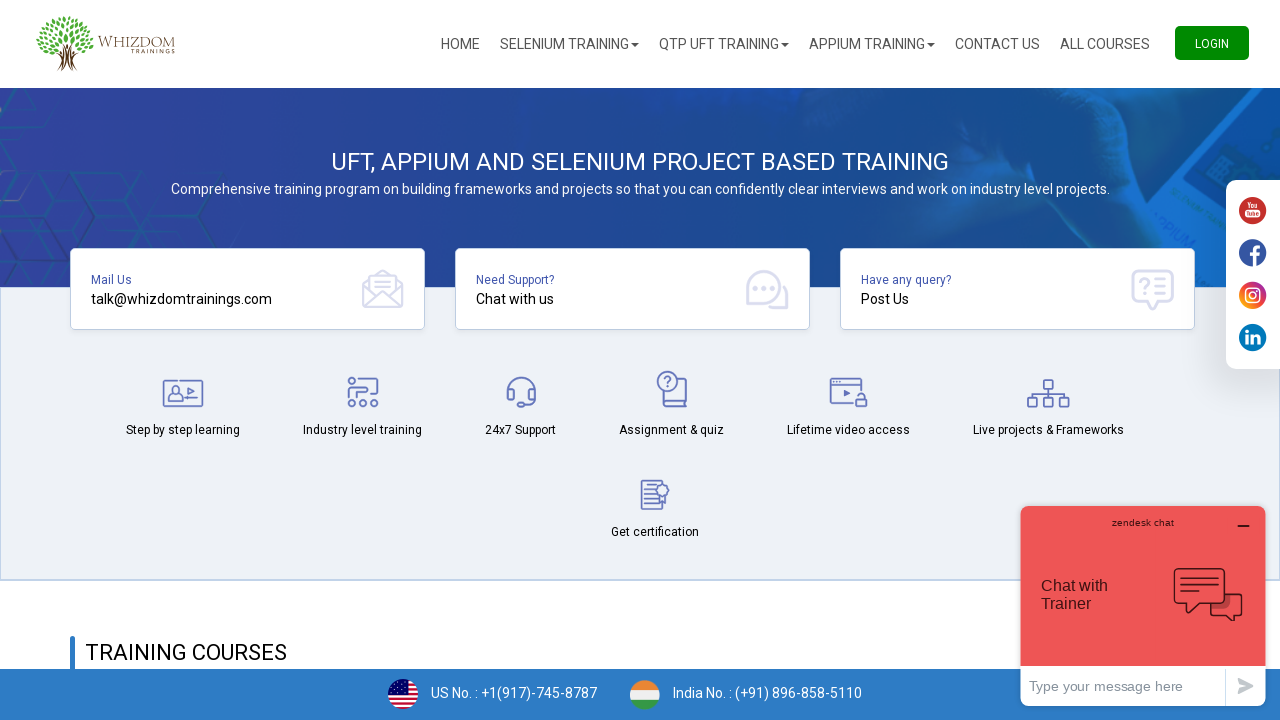

Printed dropdown option: 
											Jersey										
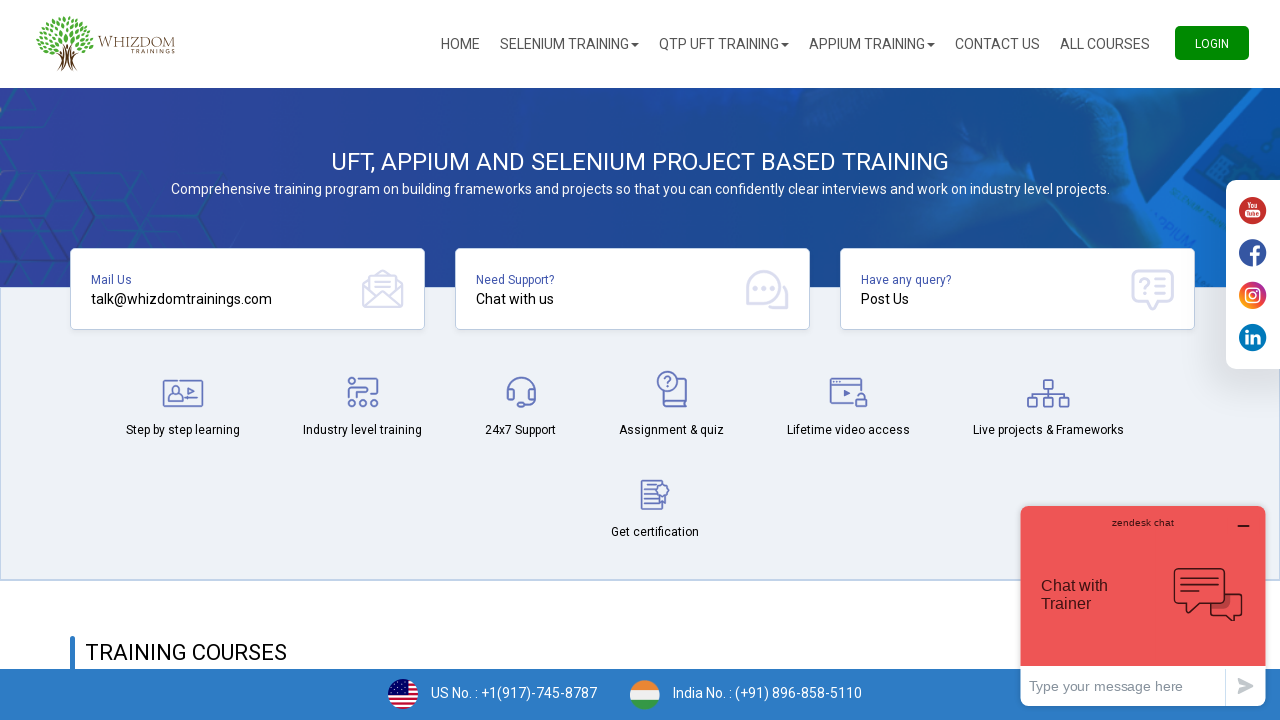

Printed dropdown option: 
											Jamaica										
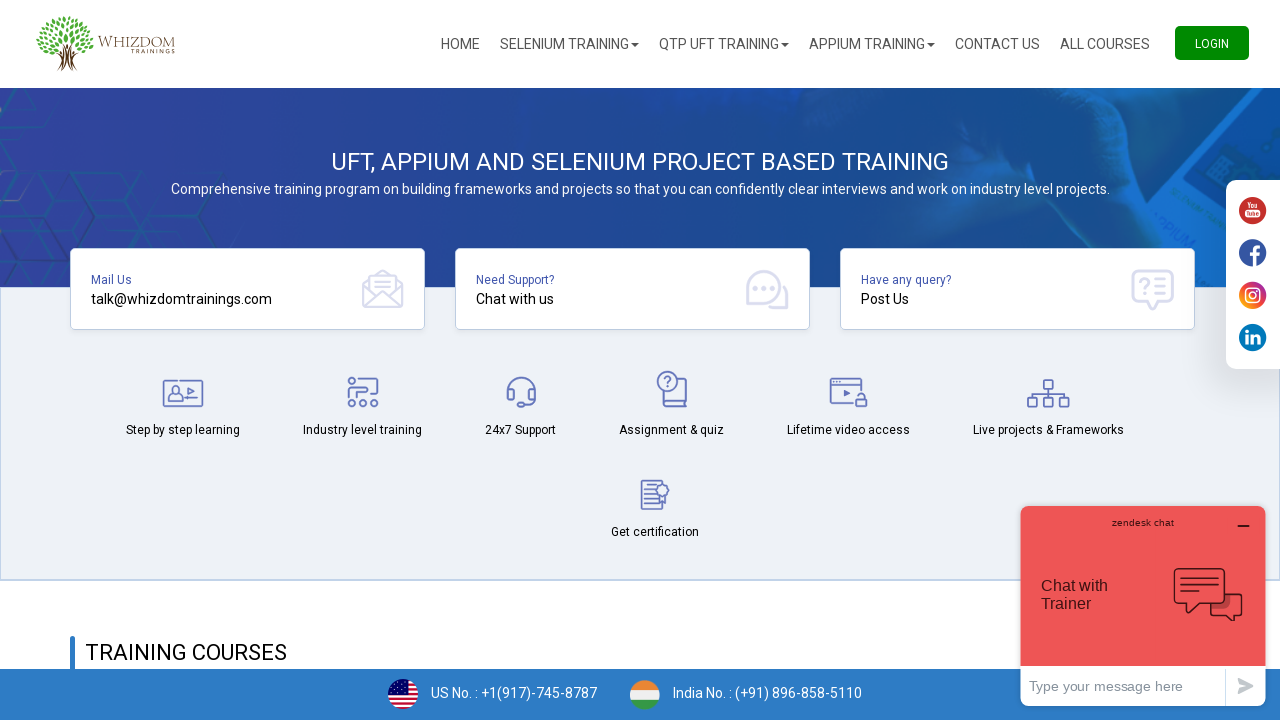

Printed dropdown option: 
											Japan										
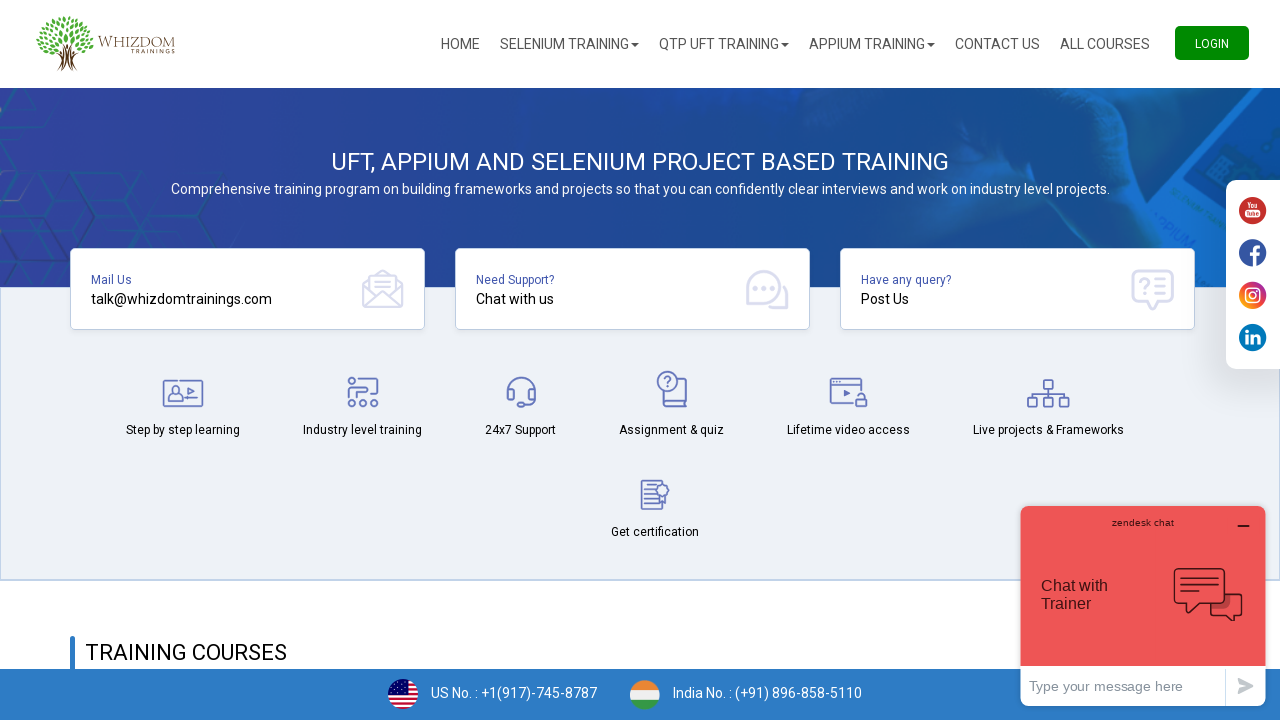

Printed dropdown option: 
											Jordan										
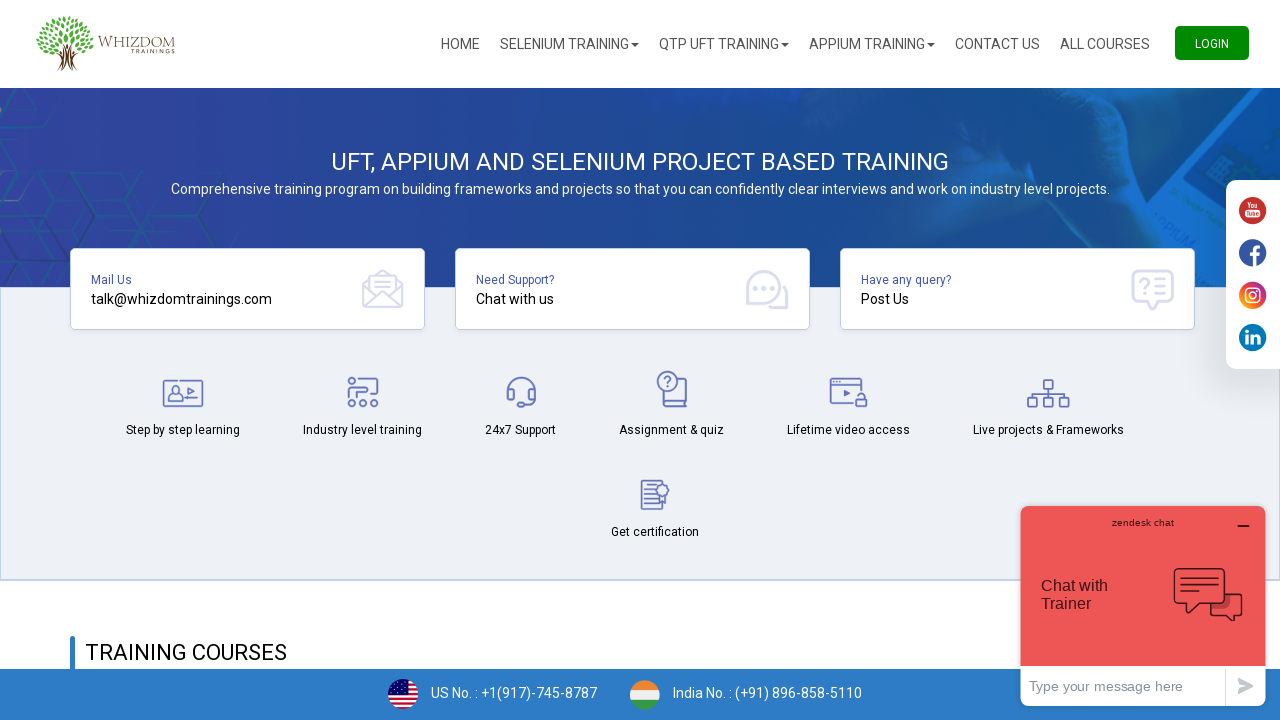

Printed dropdown option: 
											Kazakhstan										
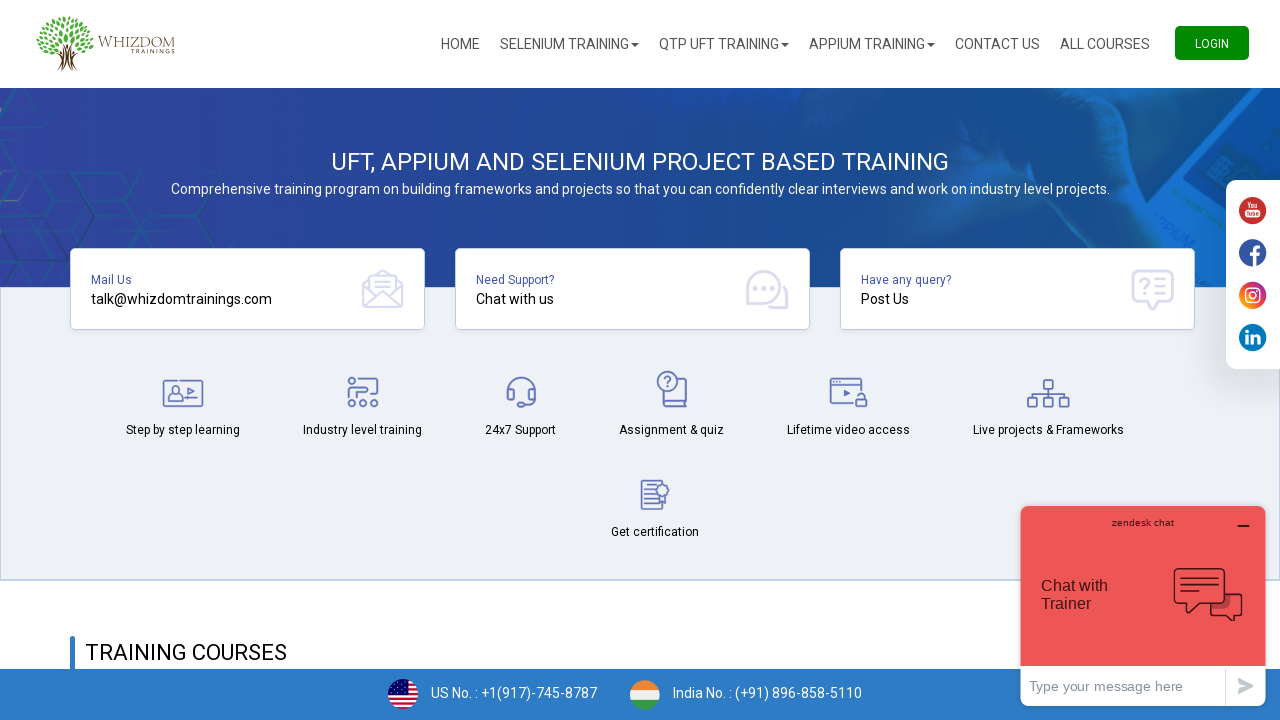

Printed dropdown option: 
											Kenya										
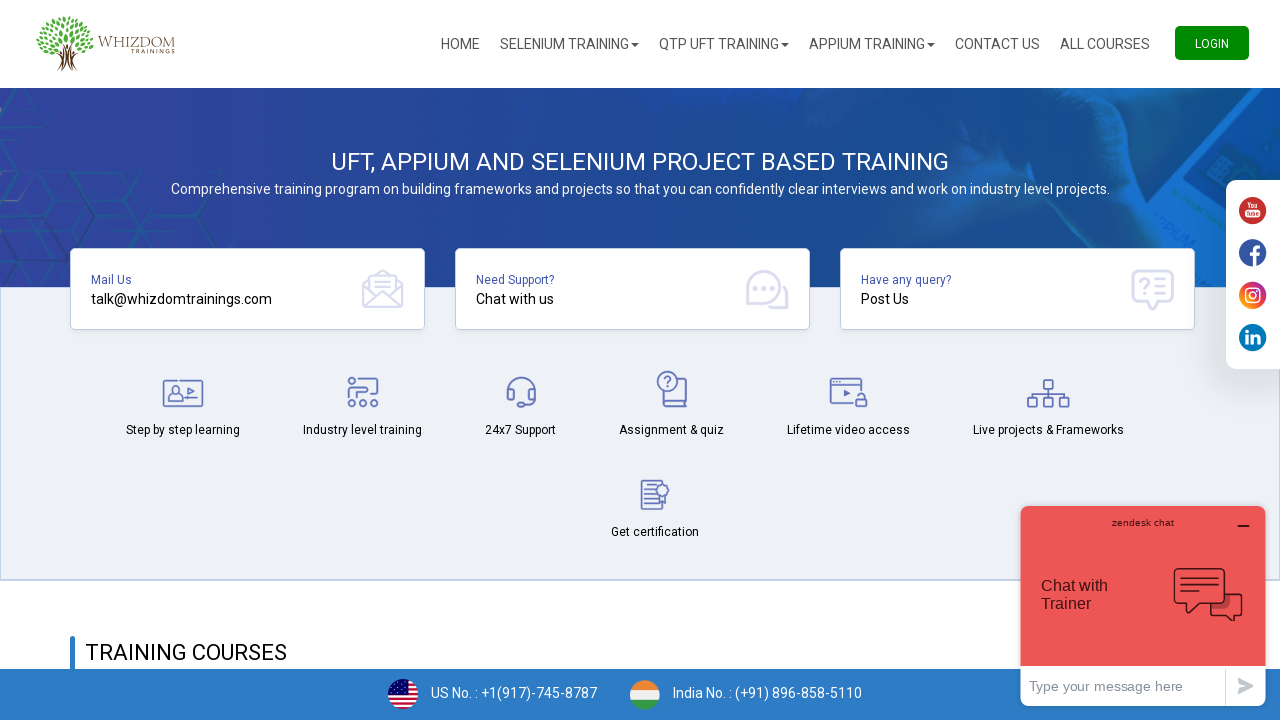

Printed dropdown option: 
											Kiribati										
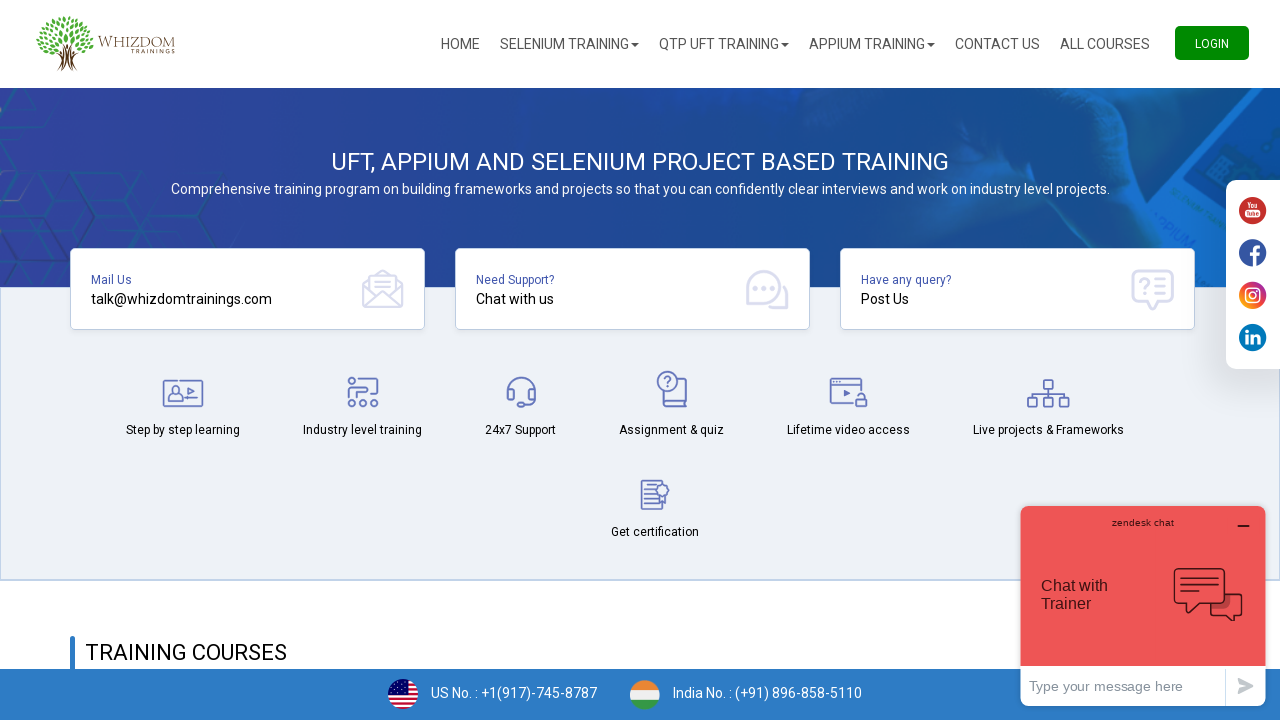

Printed dropdown option: 
											Korea (North)										
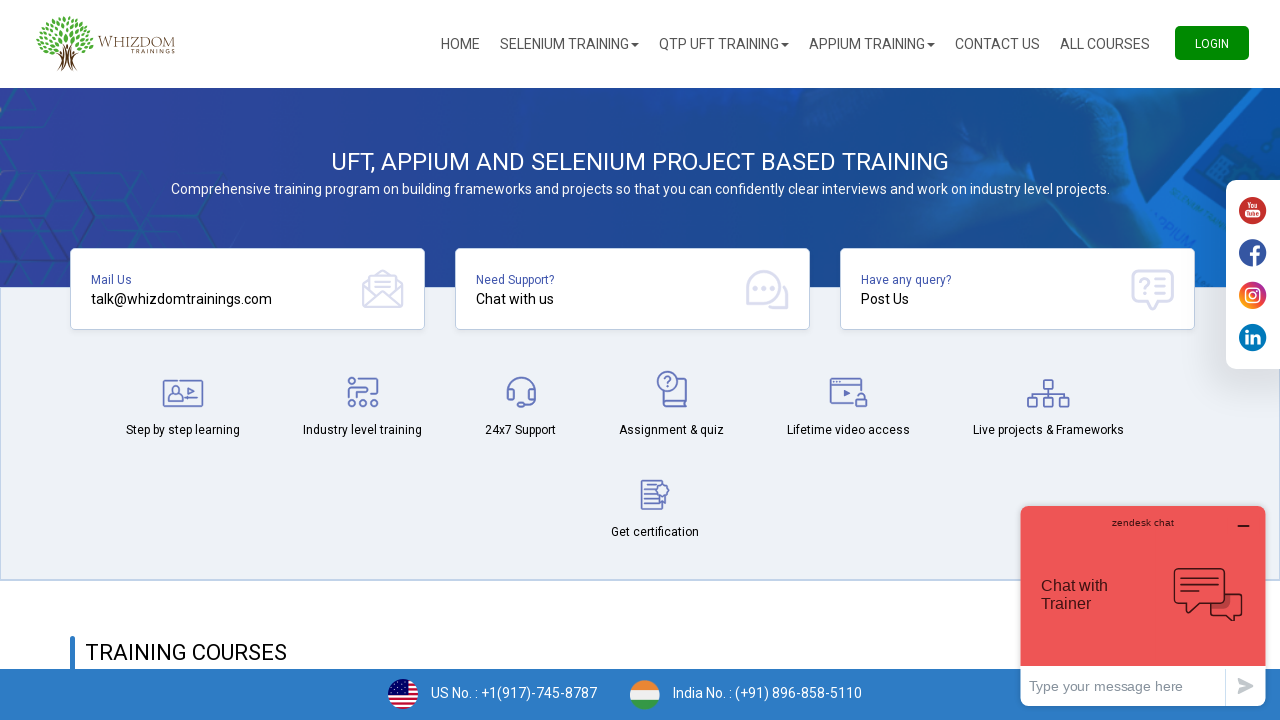

Printed dropdown option: 
											Korea (South)										
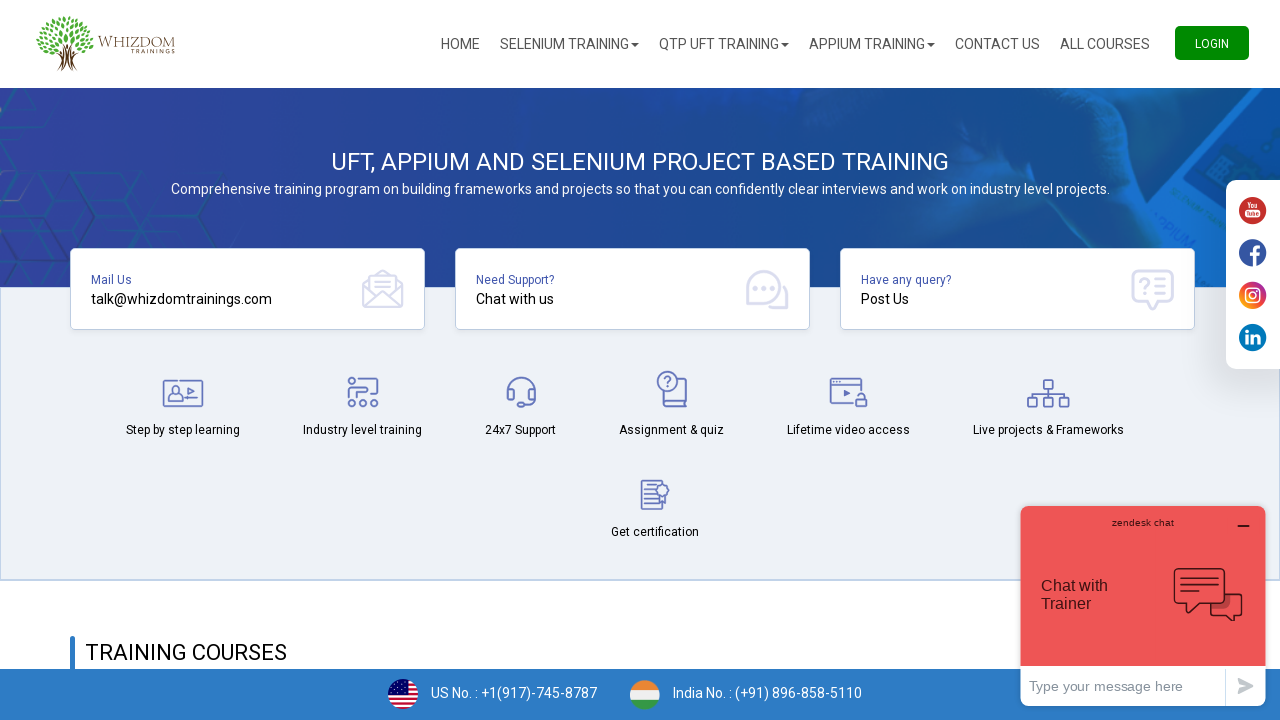

Printed dropdown option: 
											Kuwait										
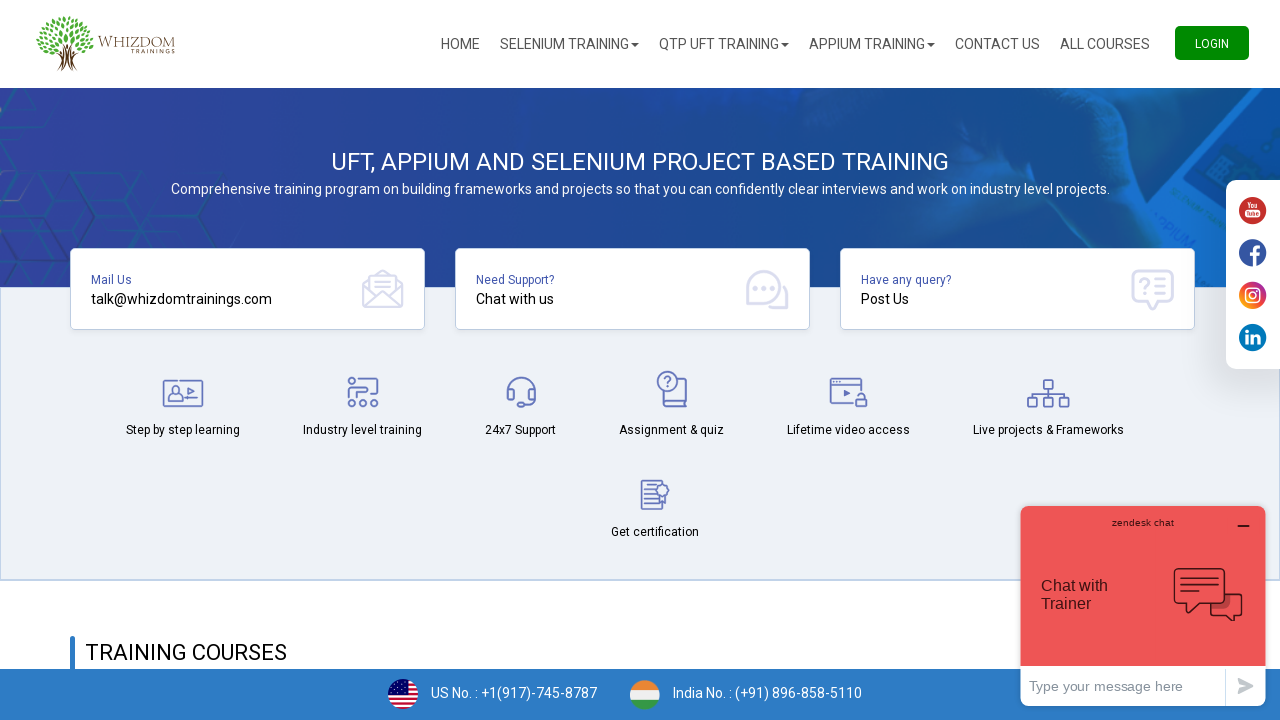

Printed dropdown option: 
											Kyrgyzstan										
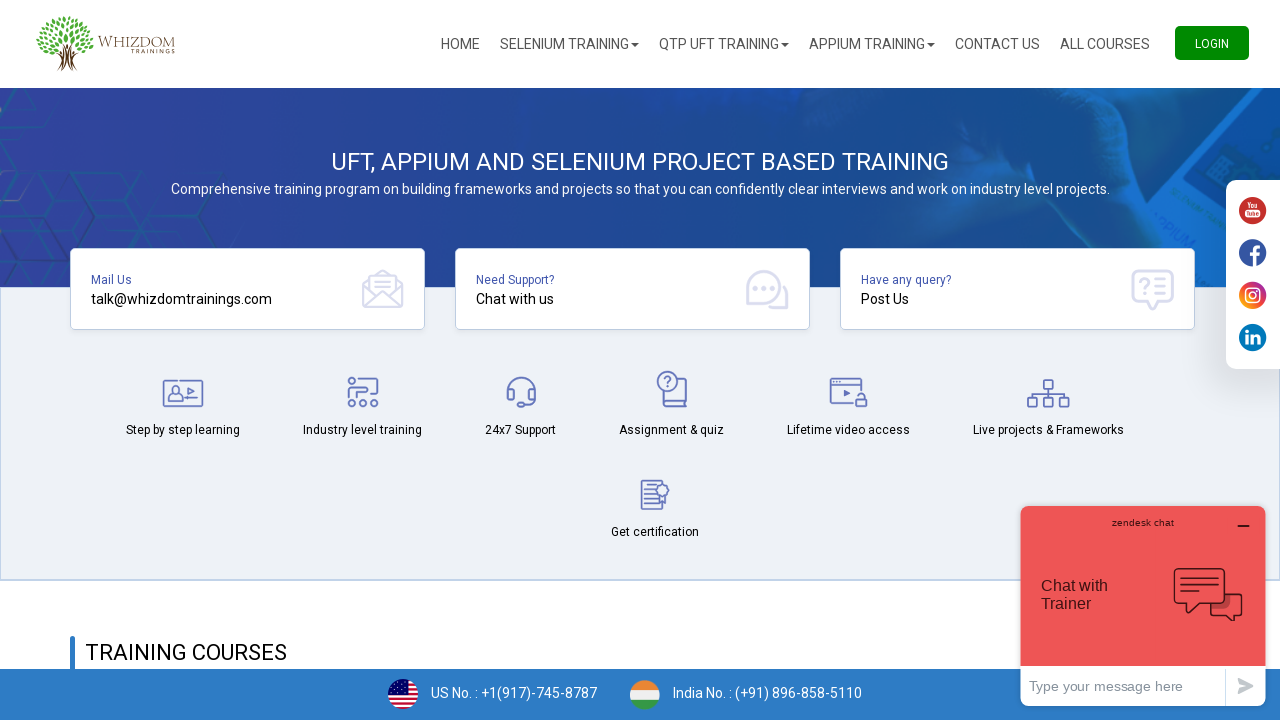

Printed dropdown option: 
											Laos										
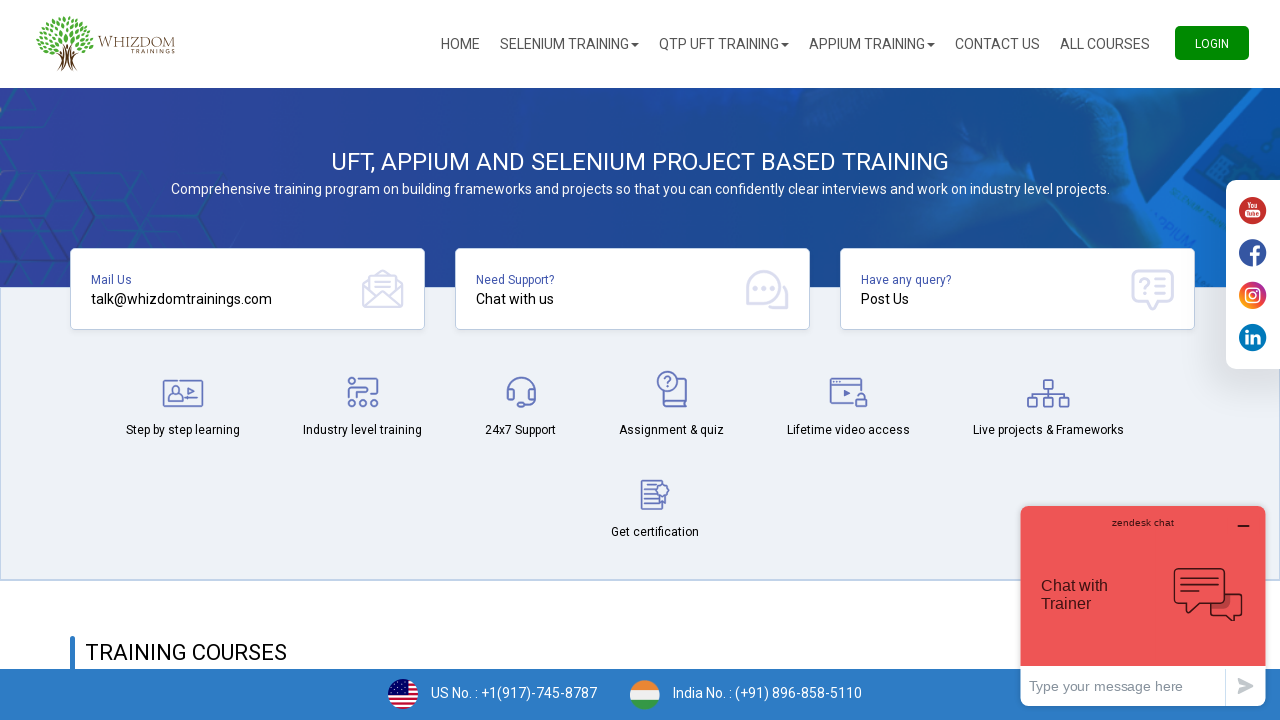

Printed dropdown option: 
											Latvia										
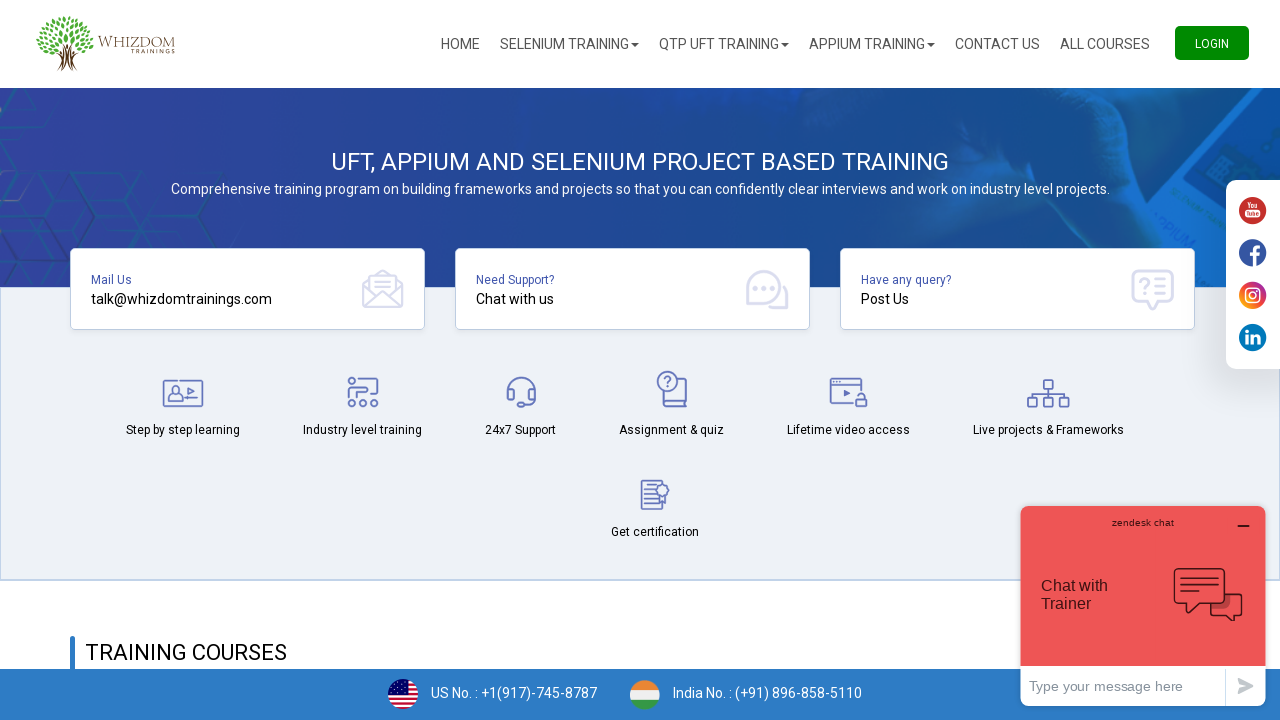

Printed dropdown option: 
											Lebanon										
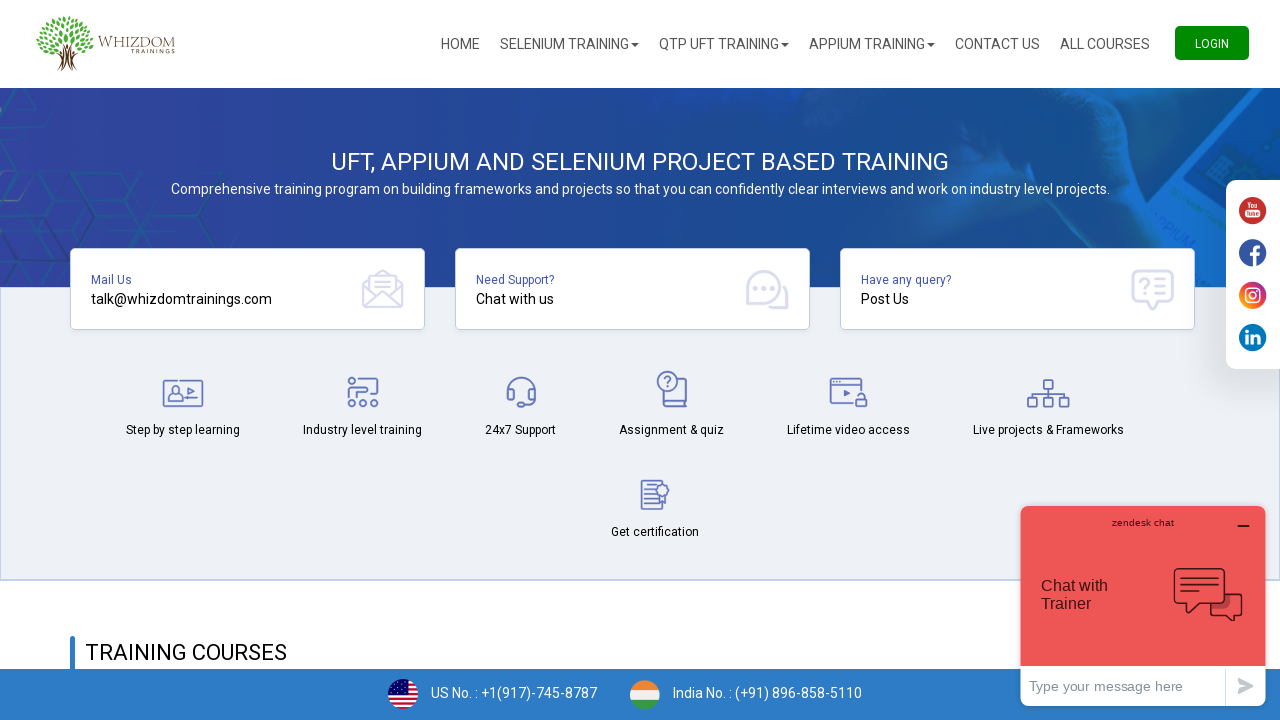

Printed dropdown option: 
											Liechtenstein										
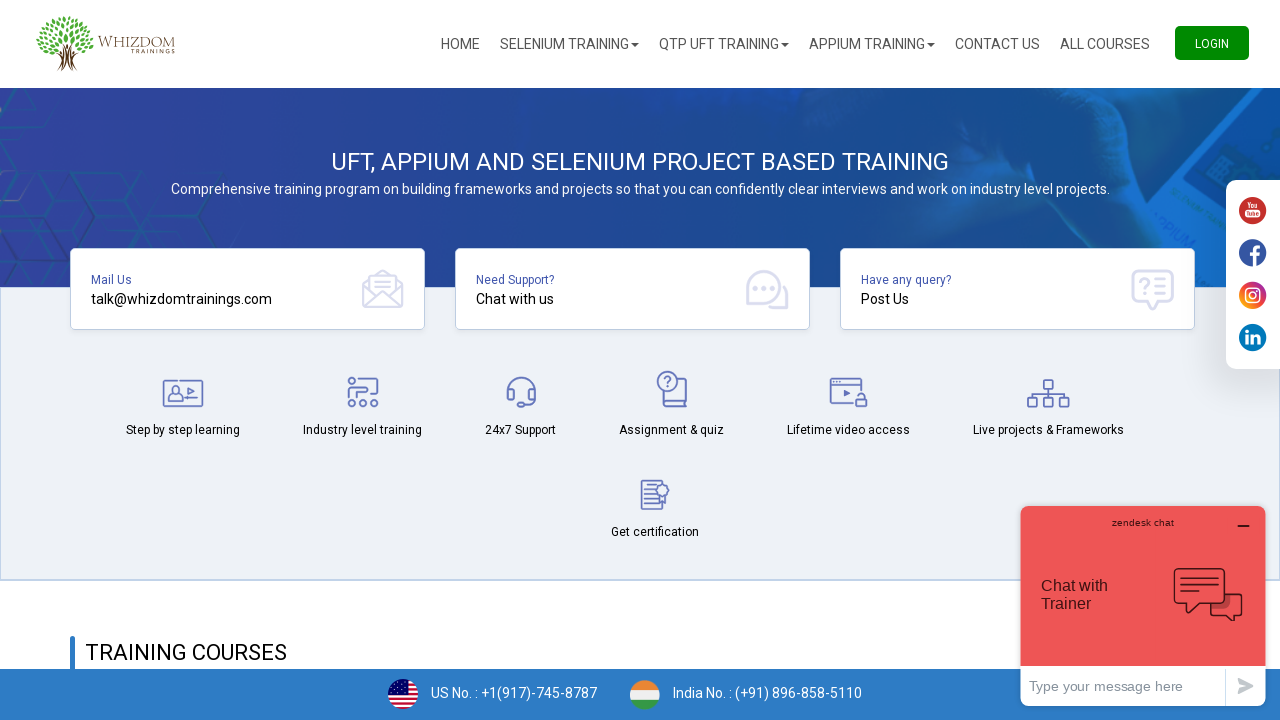

Printed dropdown option: 
											Liberia										
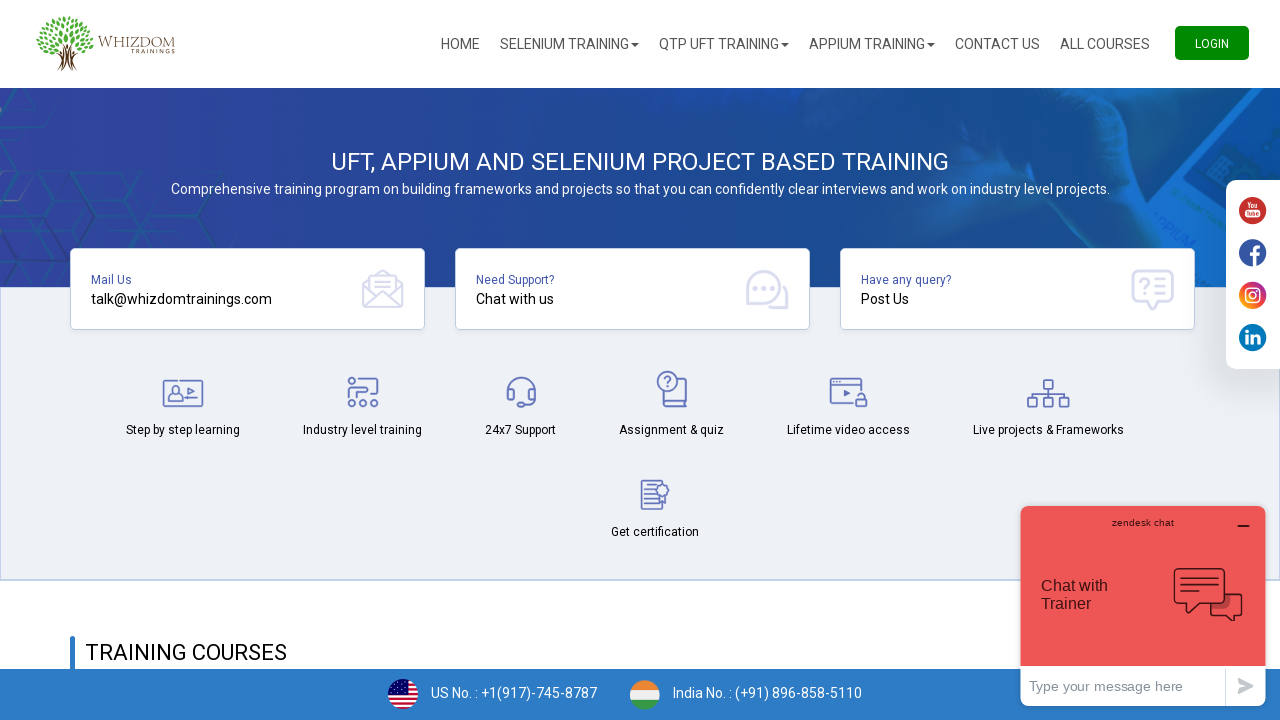

Printed dropdown option: 
											Libya										
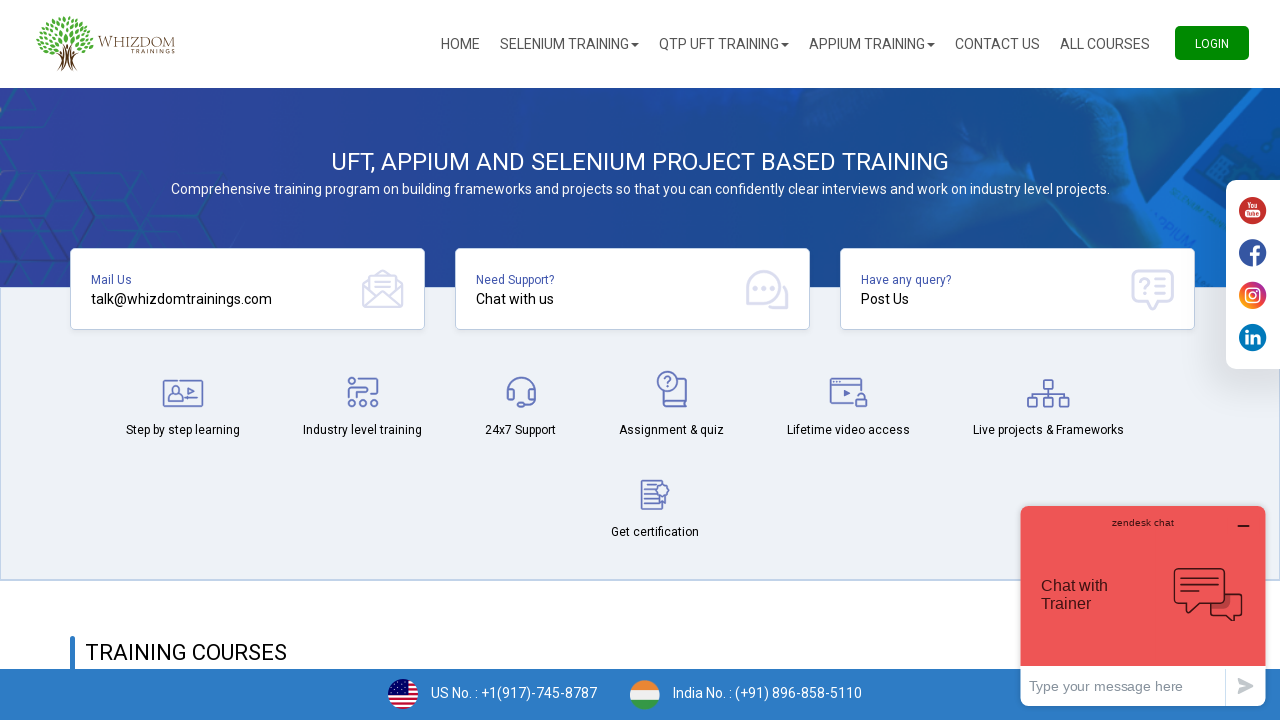

Printed dropdown option: 
											Lesotho										
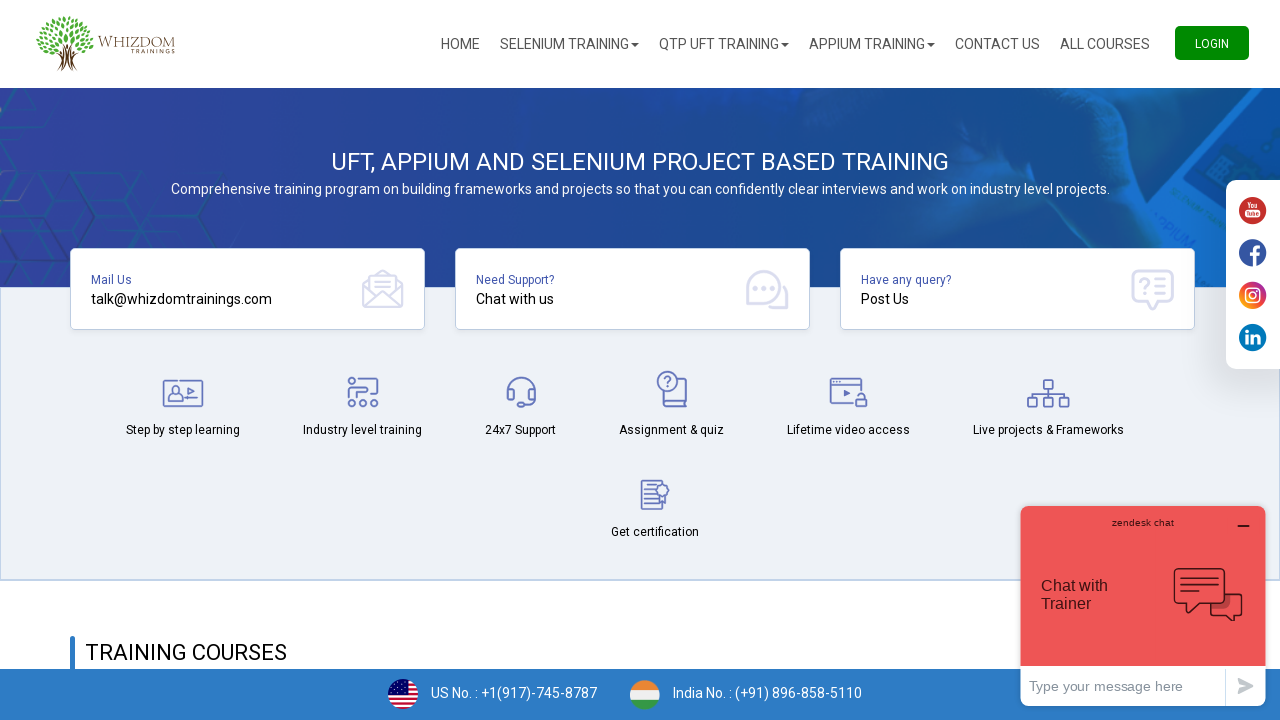

Printed dropdown option: 
											Lithuania										
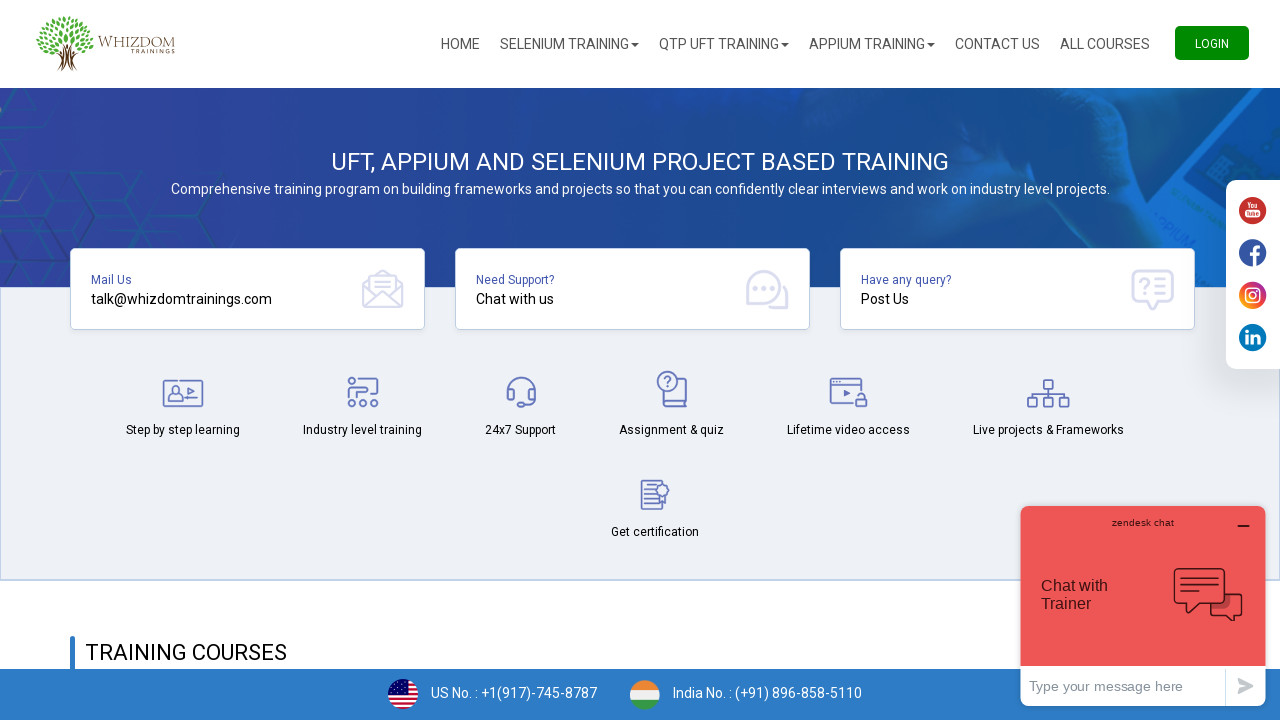

Printed dropdown option: 
											Luxembourg										
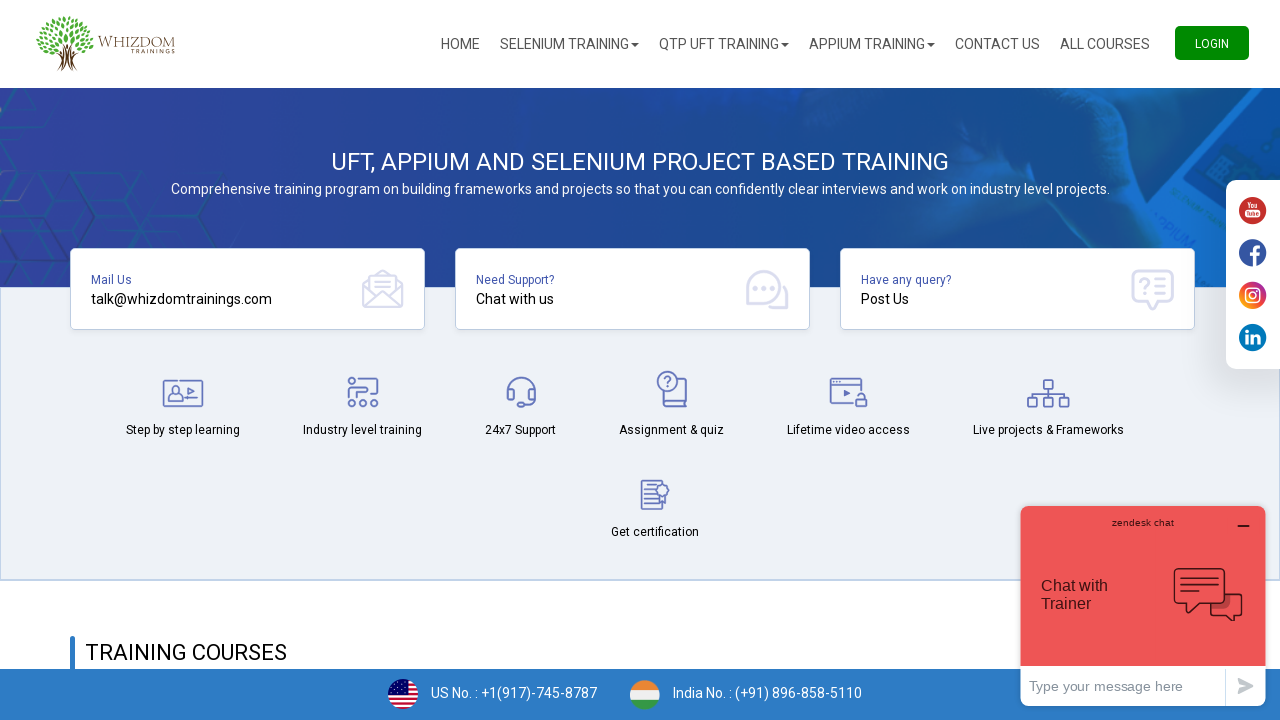

Printed dropdown option: 
											Macau										
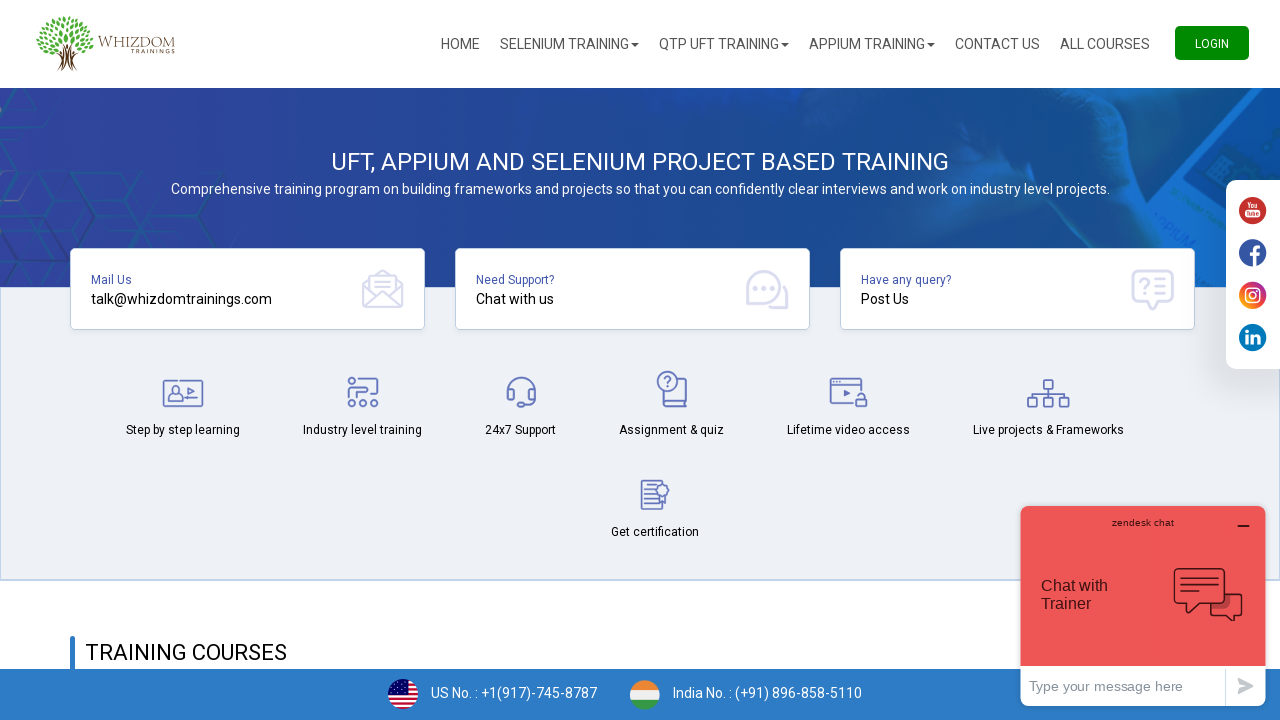

Printed dropdown option: 
											Madagascar										
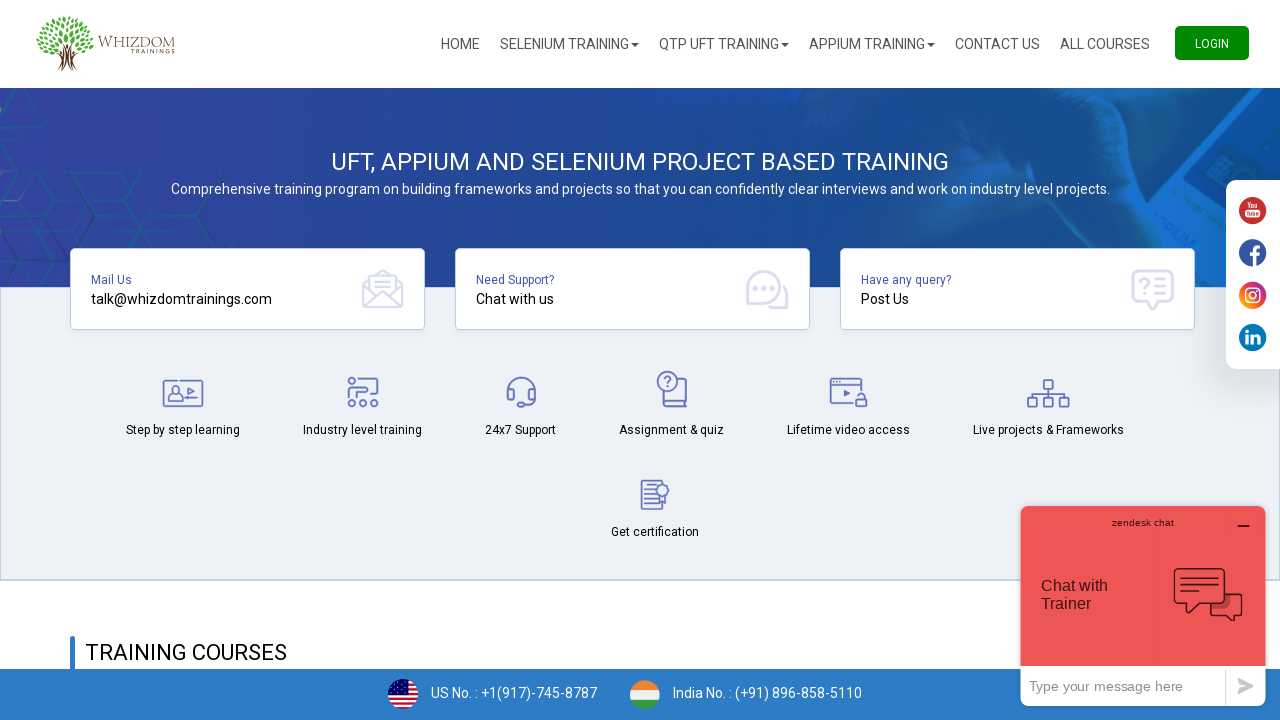

Printed dropdown option: 
											Malawi										
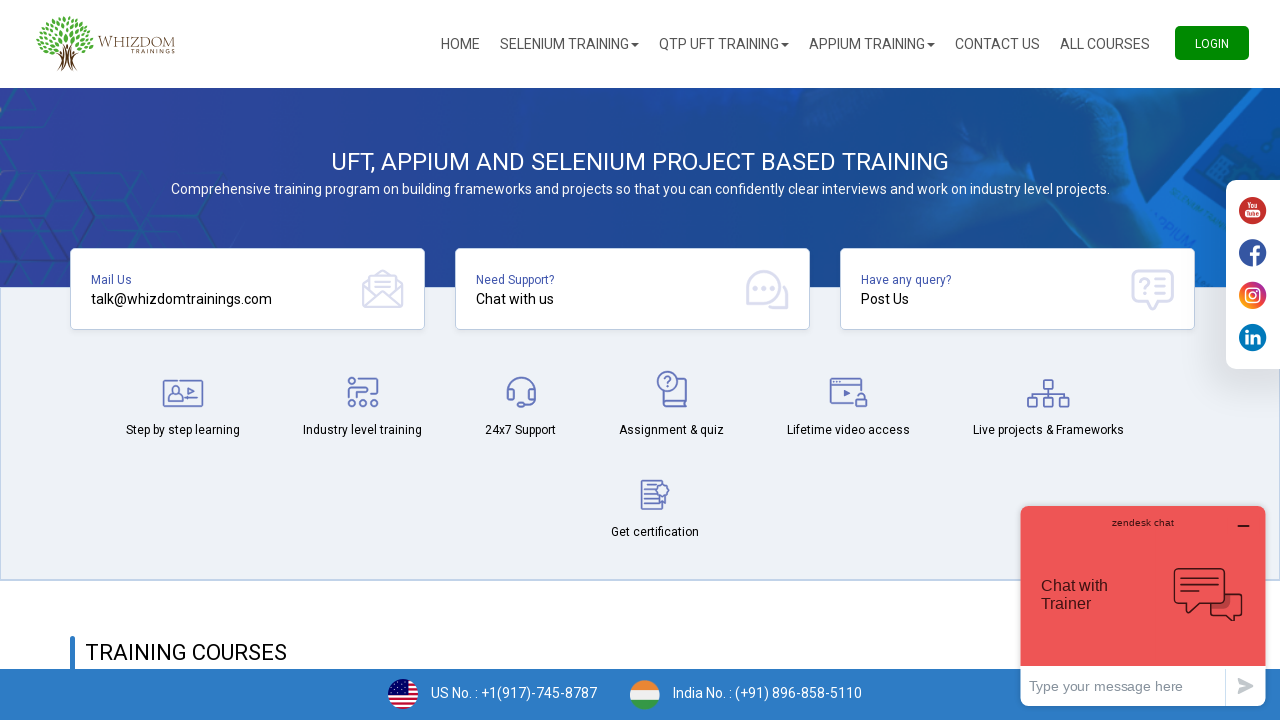

Printed dropdown option: 
											Malaysia										
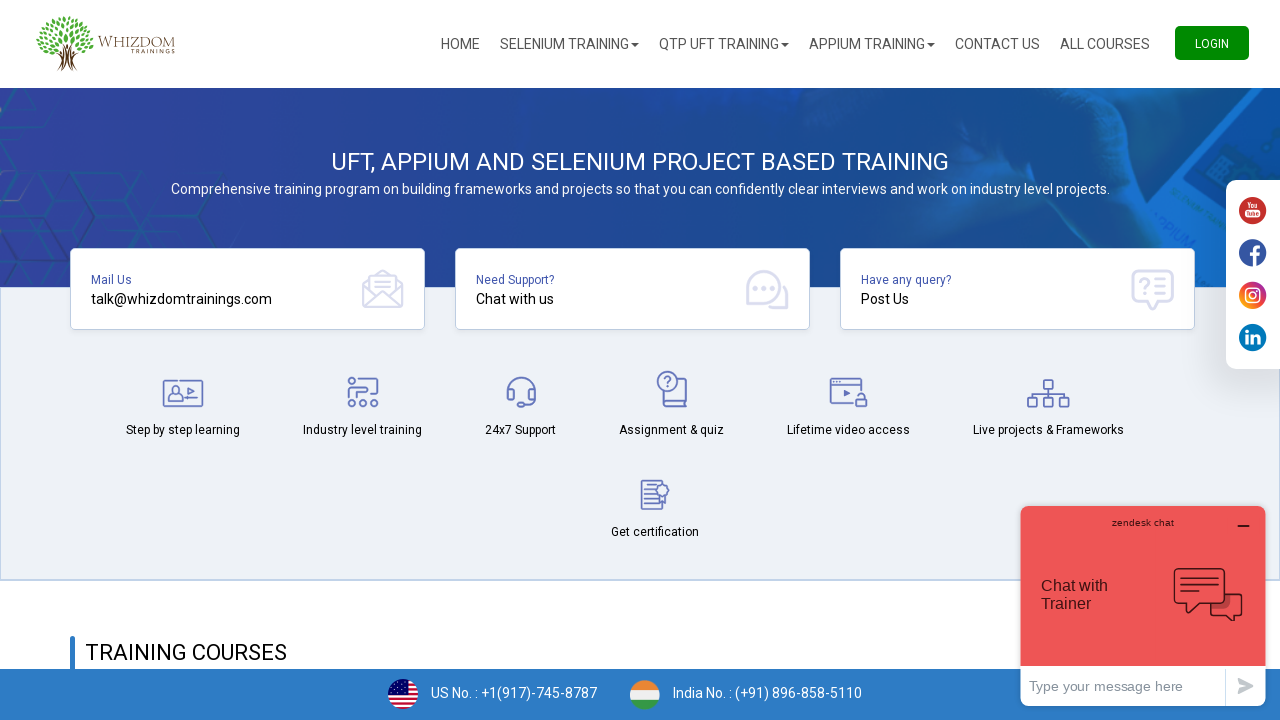

Printed dropdown option: 
											Maldives										
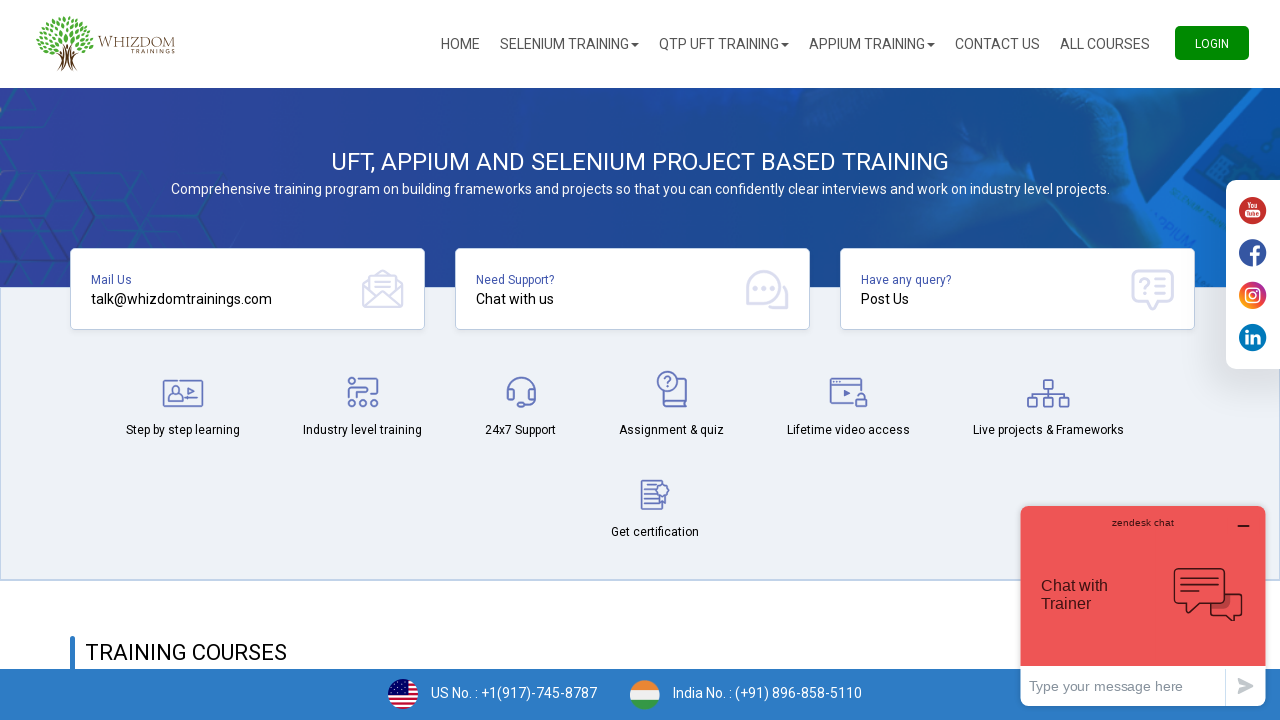

Printed dropdown option: 
											Mali										
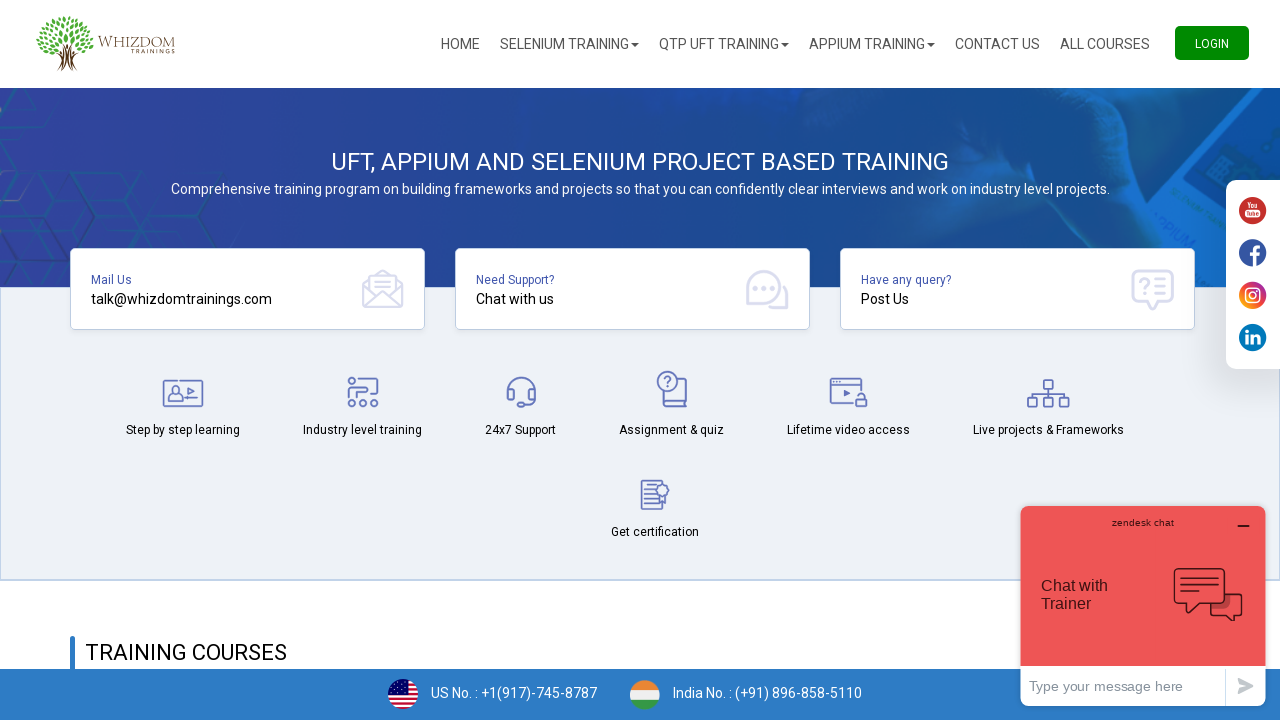

Printed dropdown option: 
											Malta										
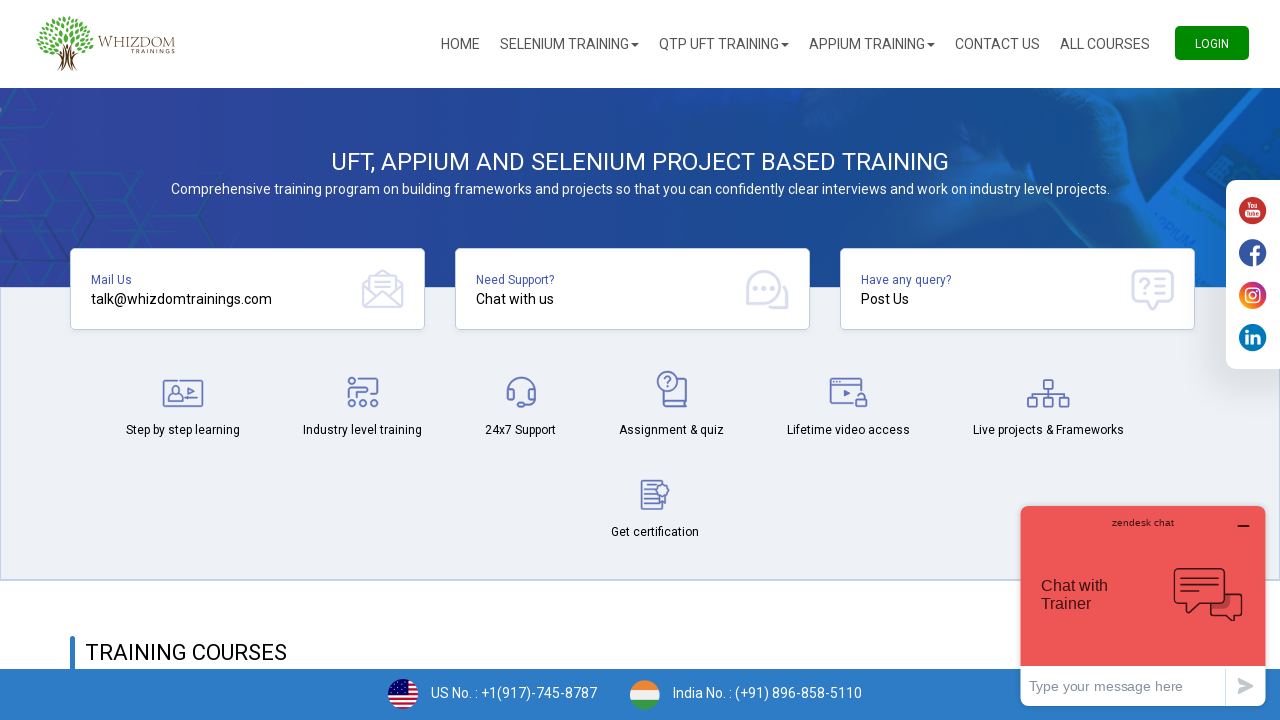

Printed dropdown option: 
											Marshall Islands										
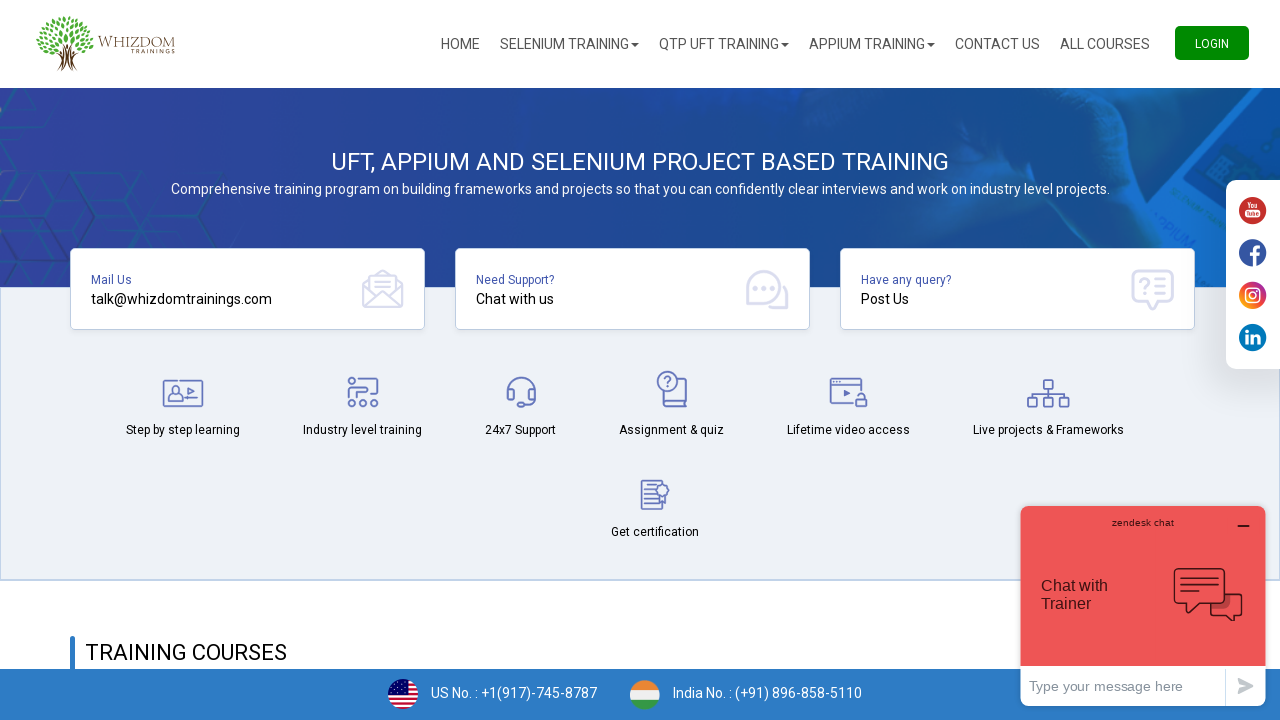

Printed dropdown option: 
											Martinique										
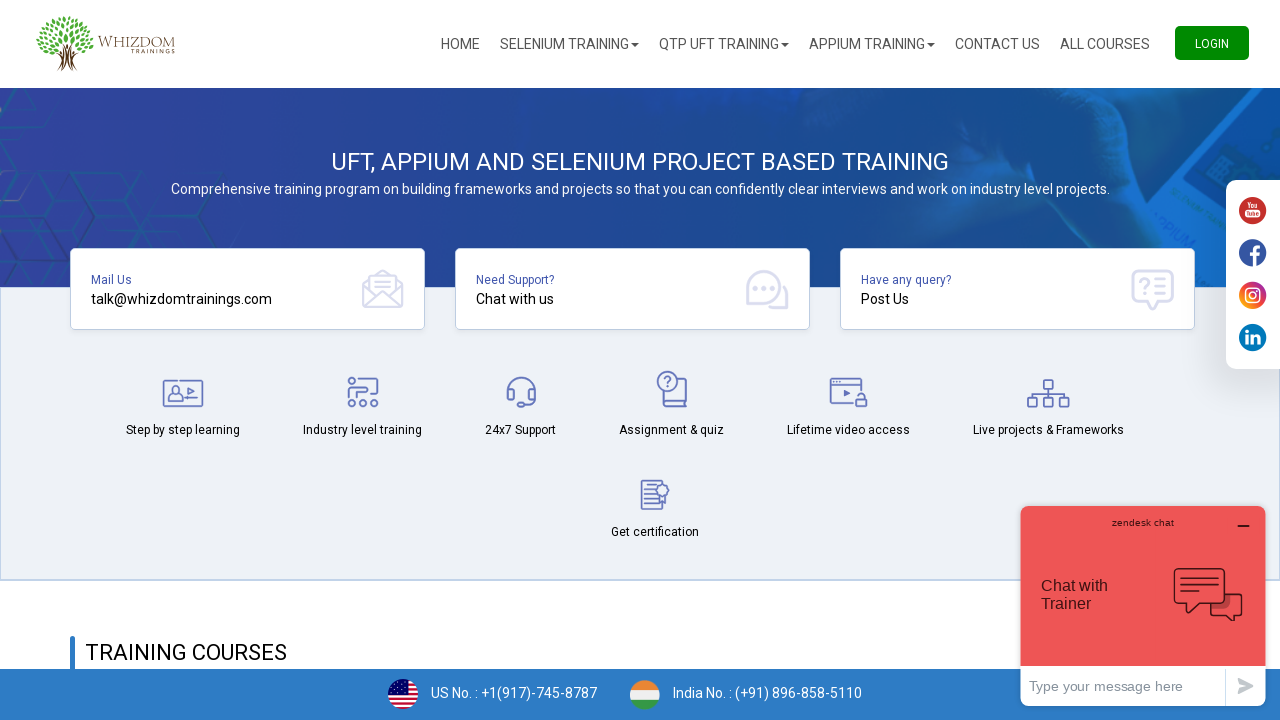

Printed dropdown option: 
											Mauritania										
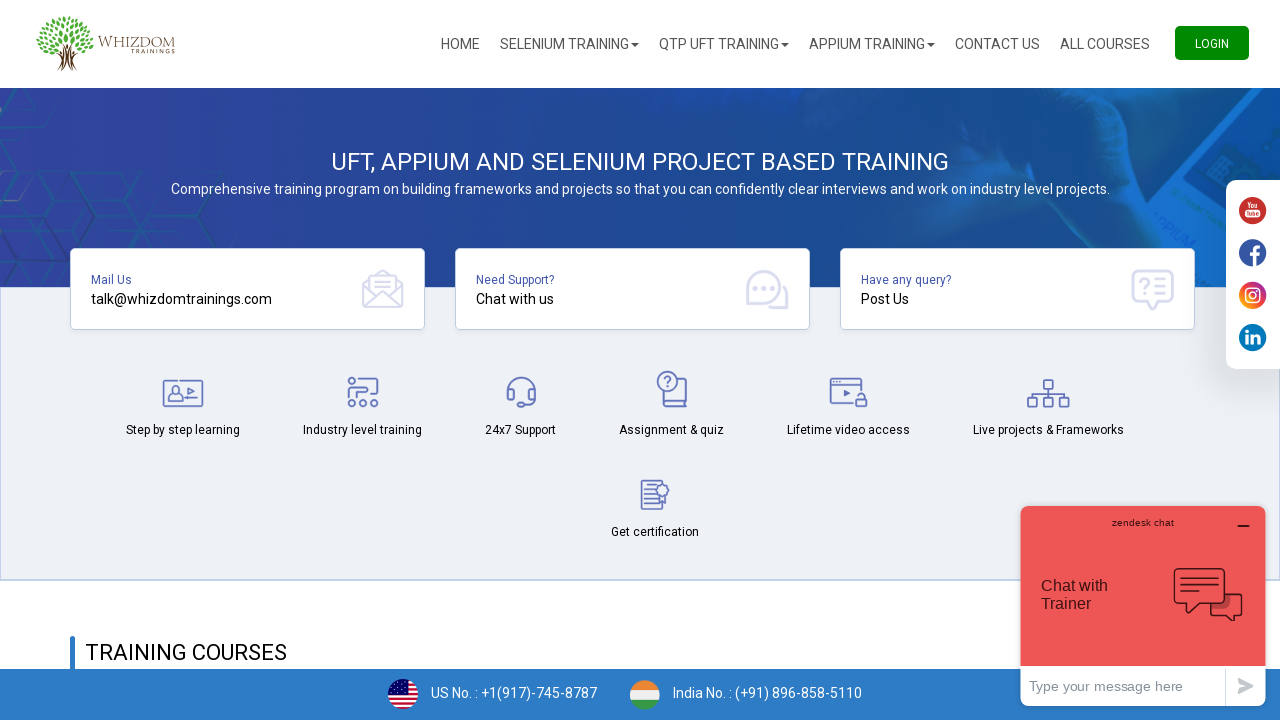

Printed dropdown option: 
											Mauritius										
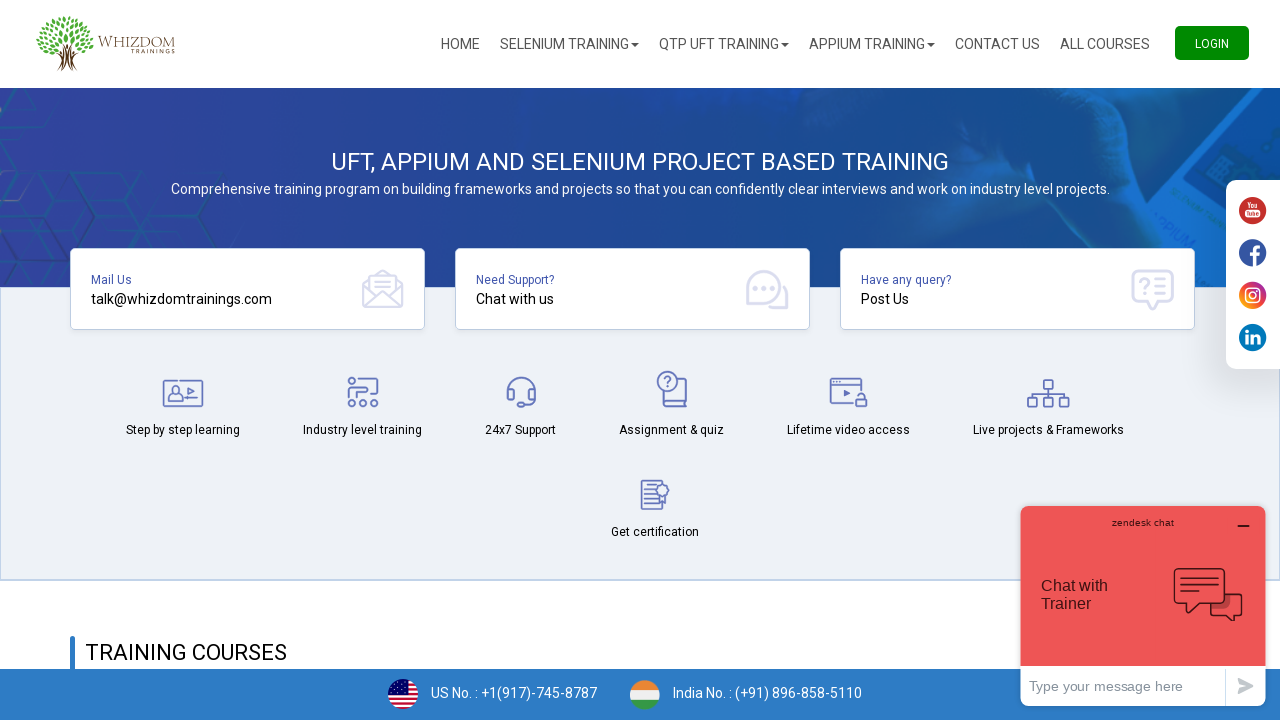

Printed dropdown option: 
											Mayotte										
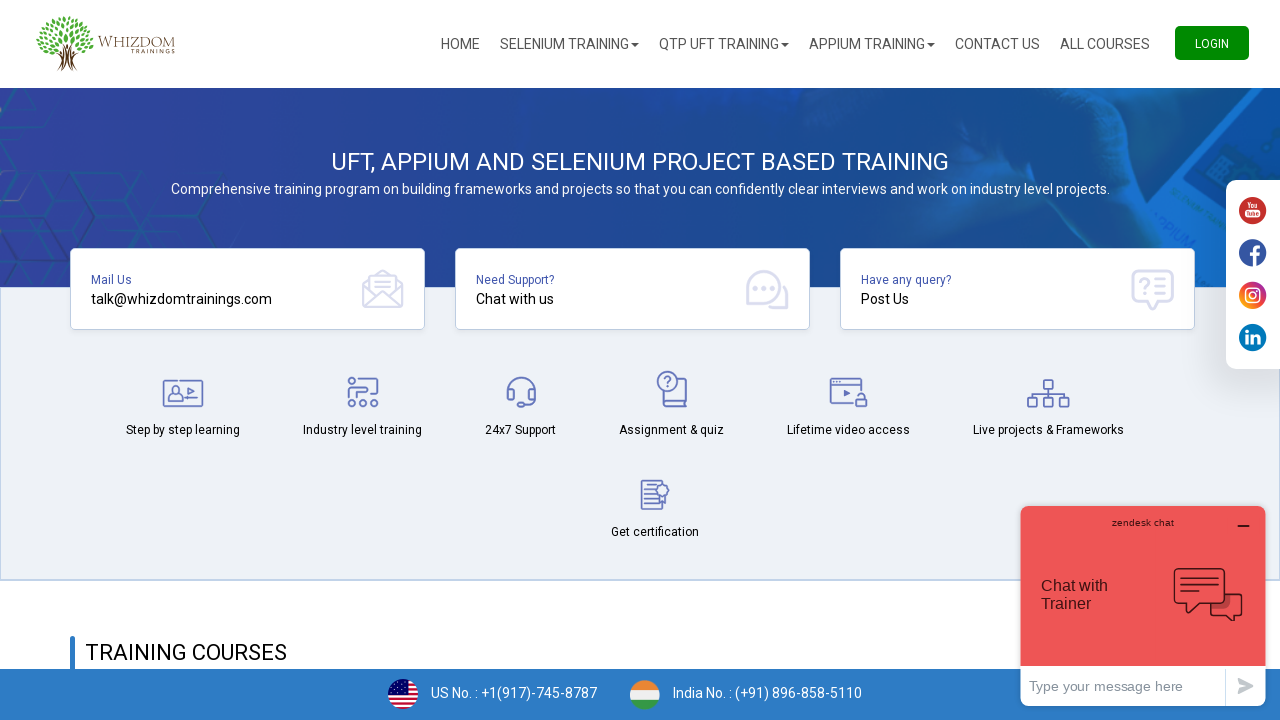

Printed dropdown option: 
											Mexico										
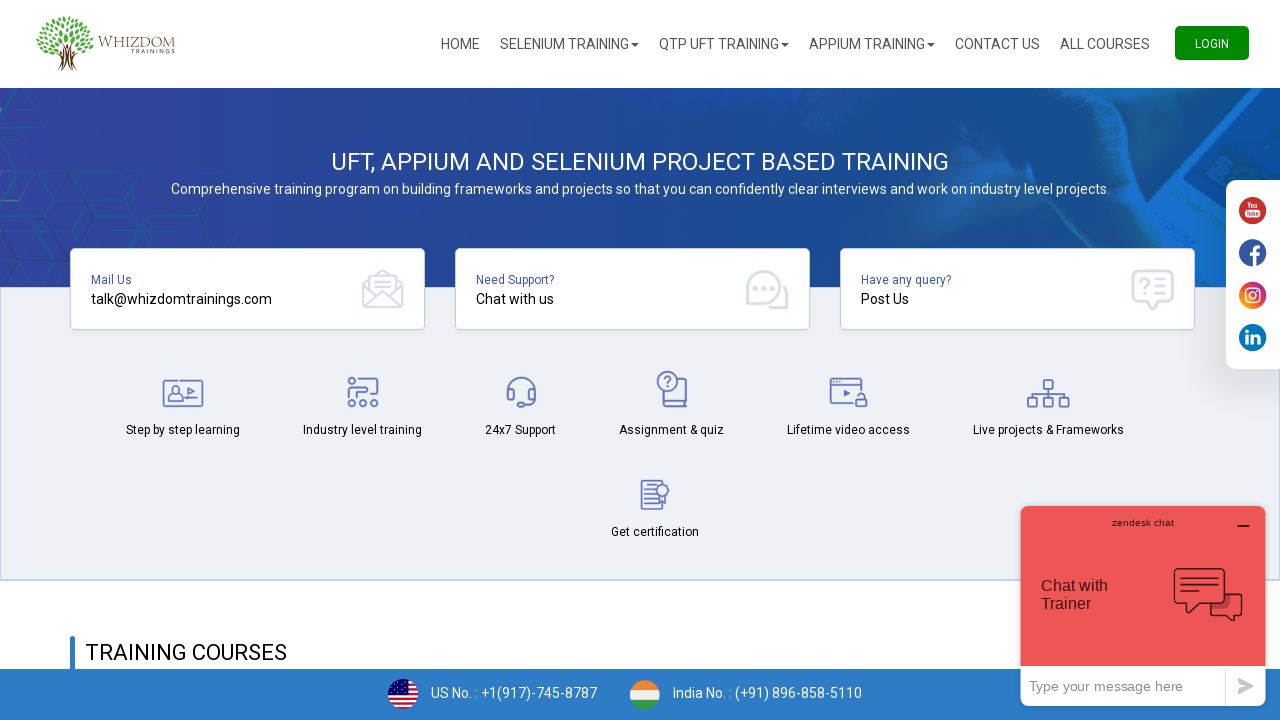

Printed dropdown option: 
											Micronesia										
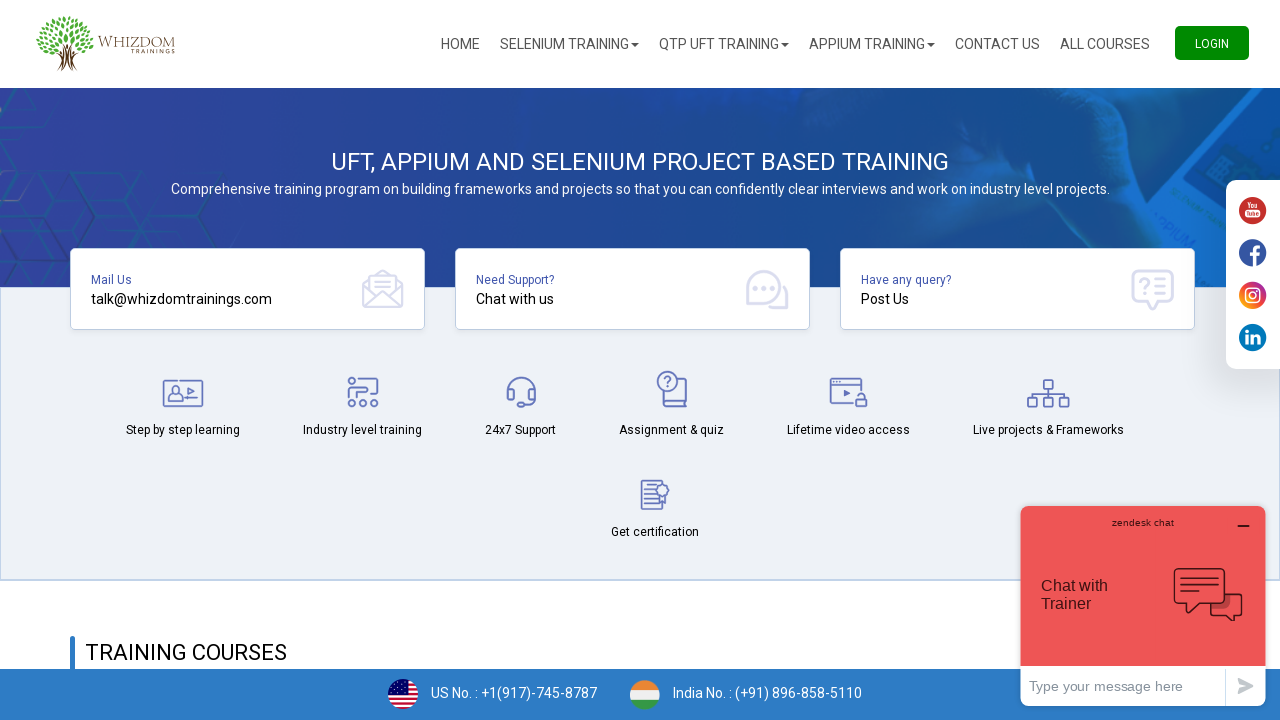

Printed dropdown option: 
											Monaco										
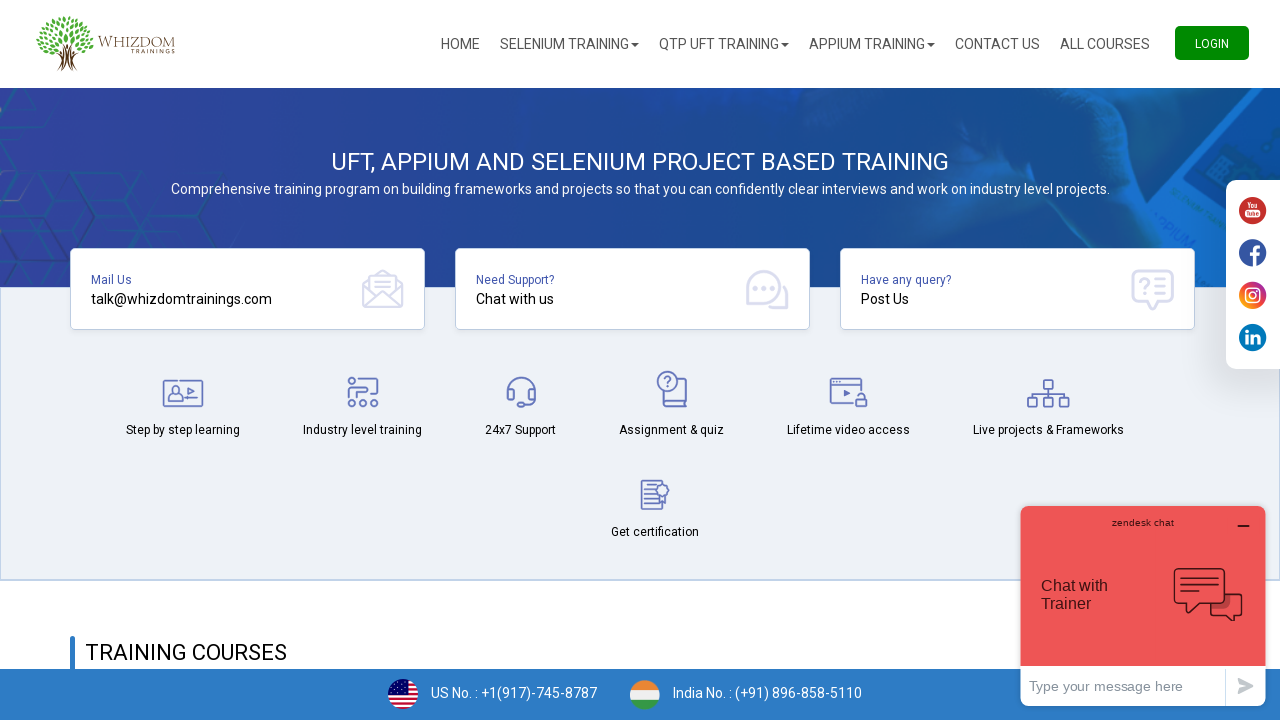

Printed dropdown option: 
											Moldova										
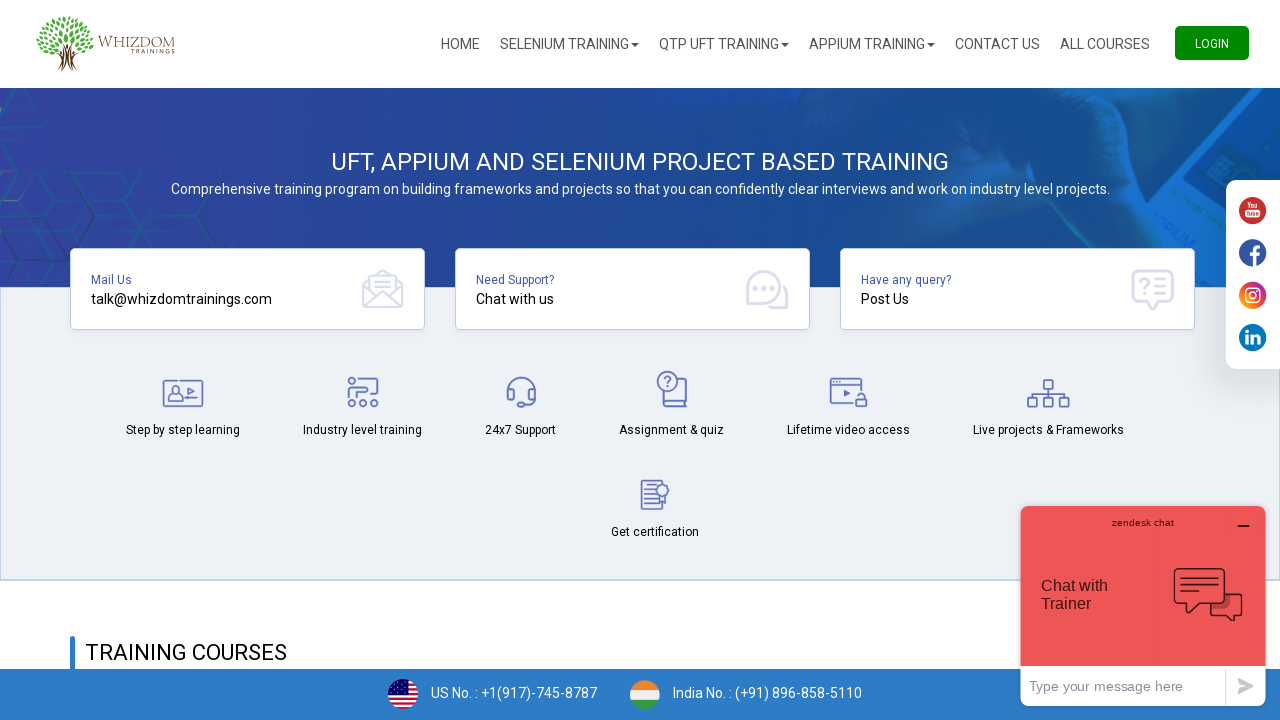

Printed dropdown option: 
											Mongolia										
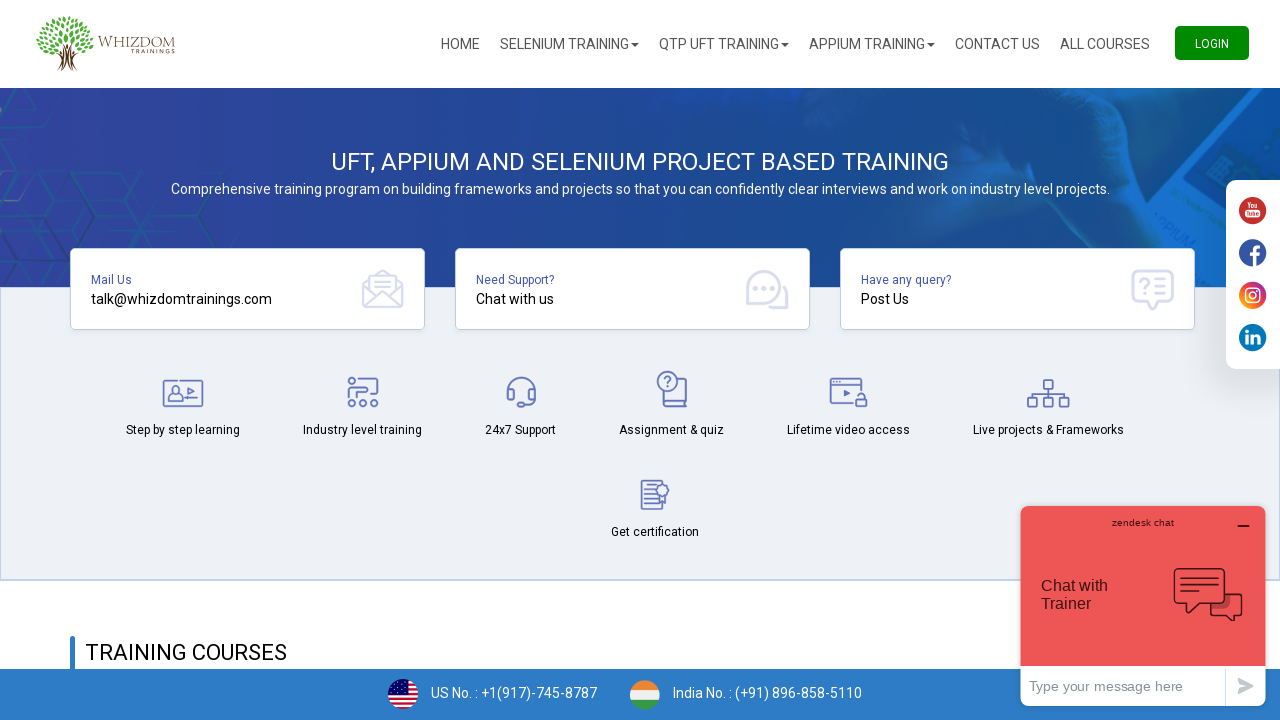

Printed dropdown option: 
											Montenegro										
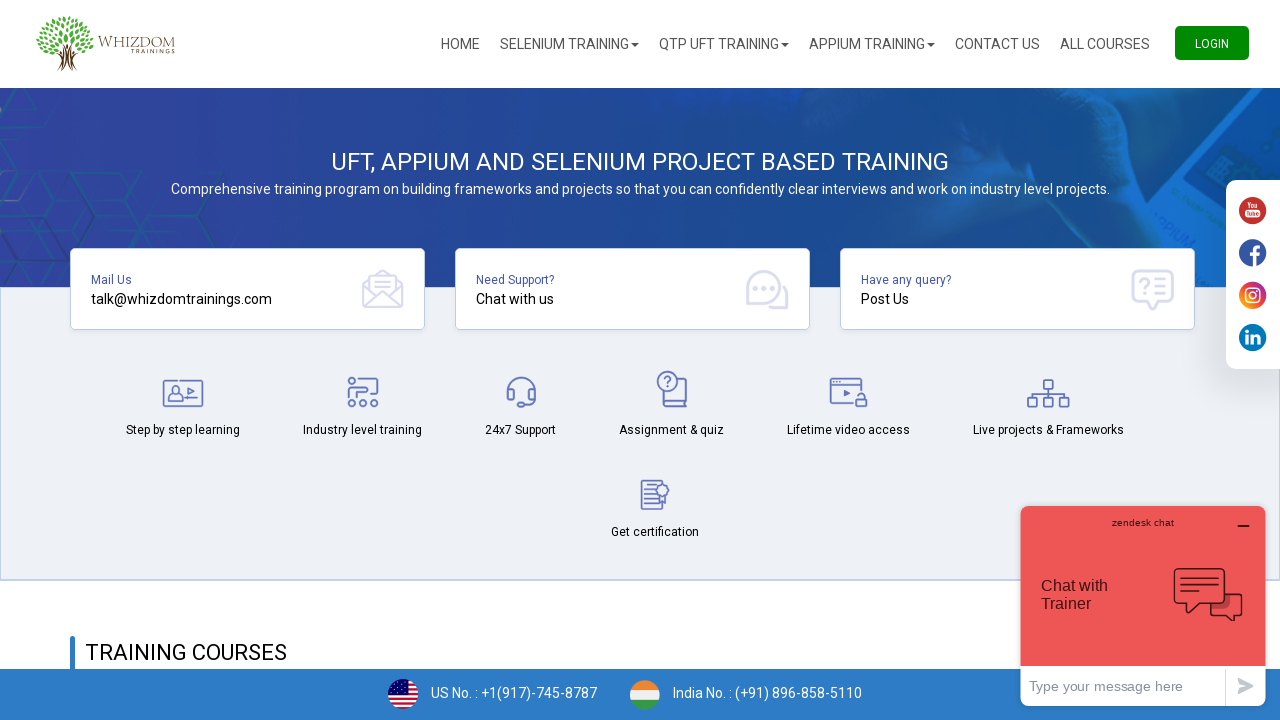

Printed dropdown option: 
											Montserrat										
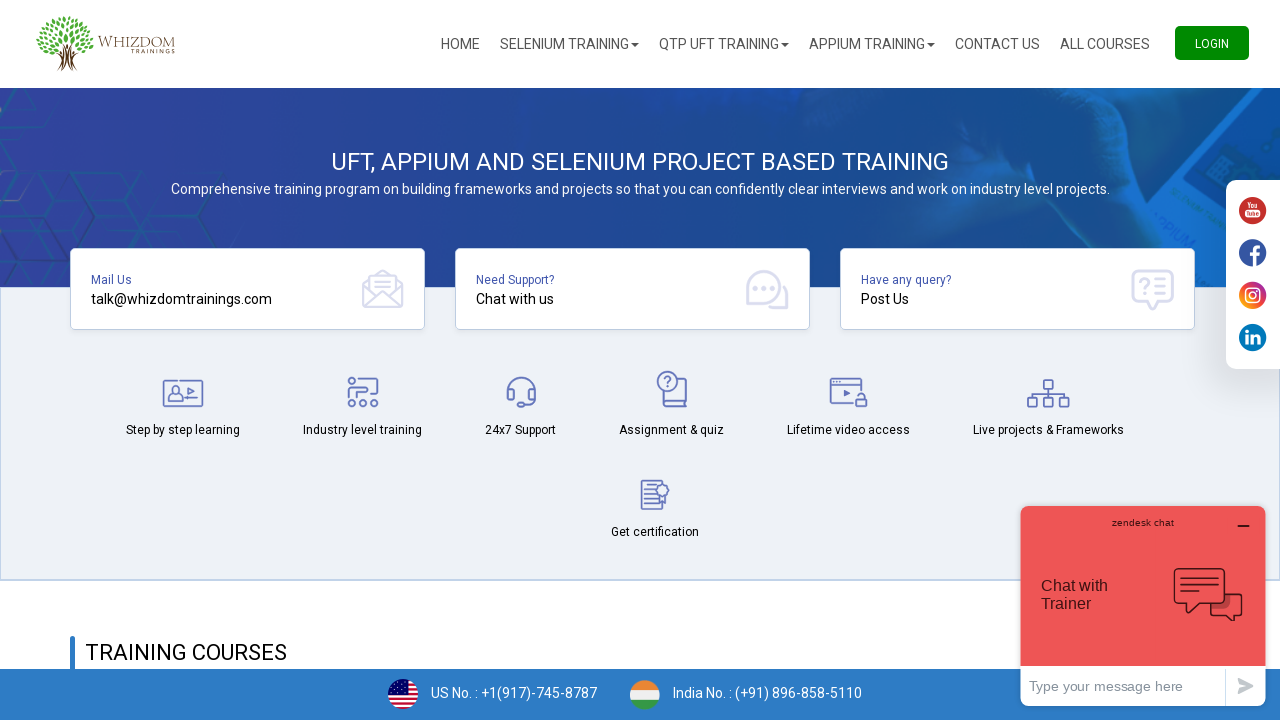

Printed dropdown option: 
											Morocco										
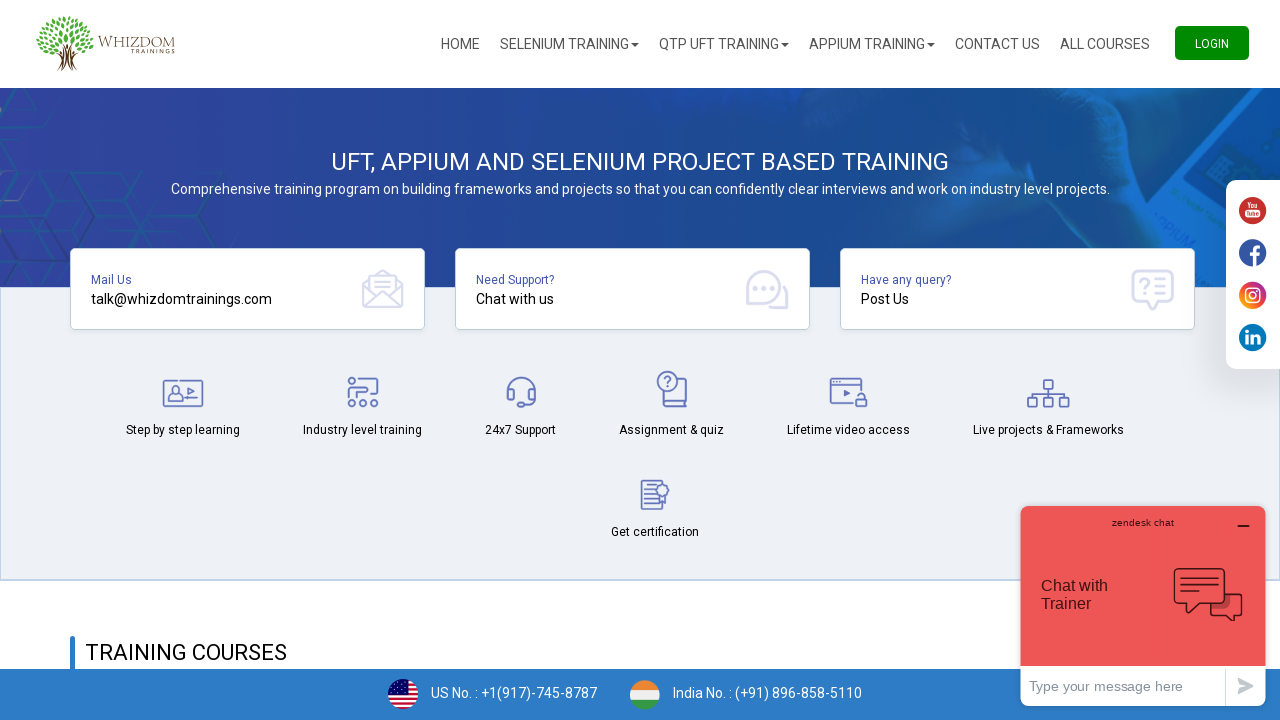

Printed dropdown option: 
											Mozambique										
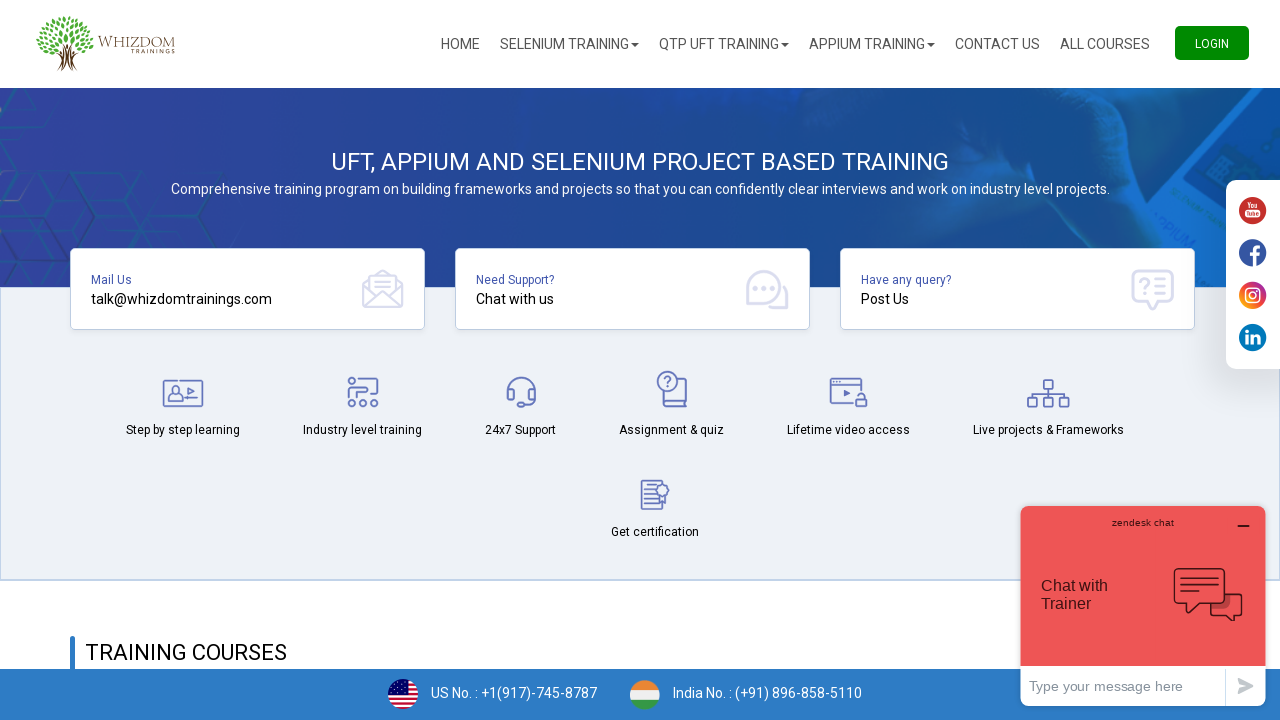

Printed dropdown option: 
											Myanmar										
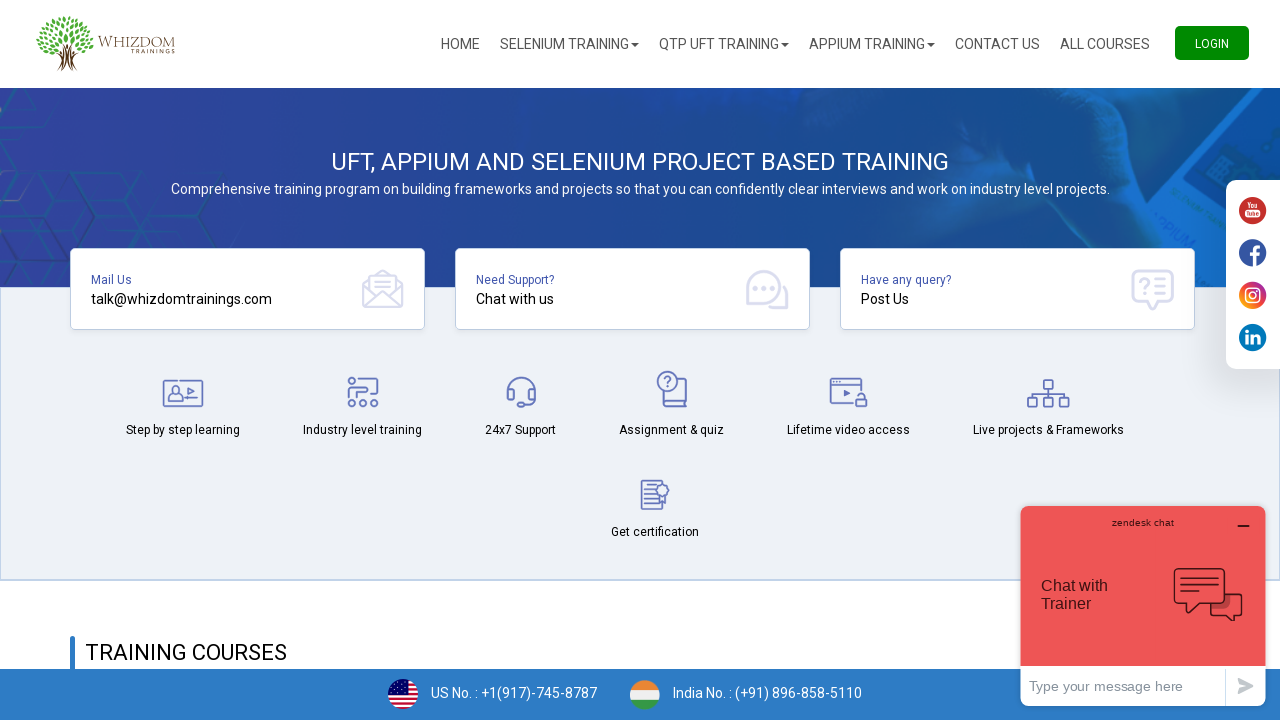

Printed dropdown option: 
											Namibia										
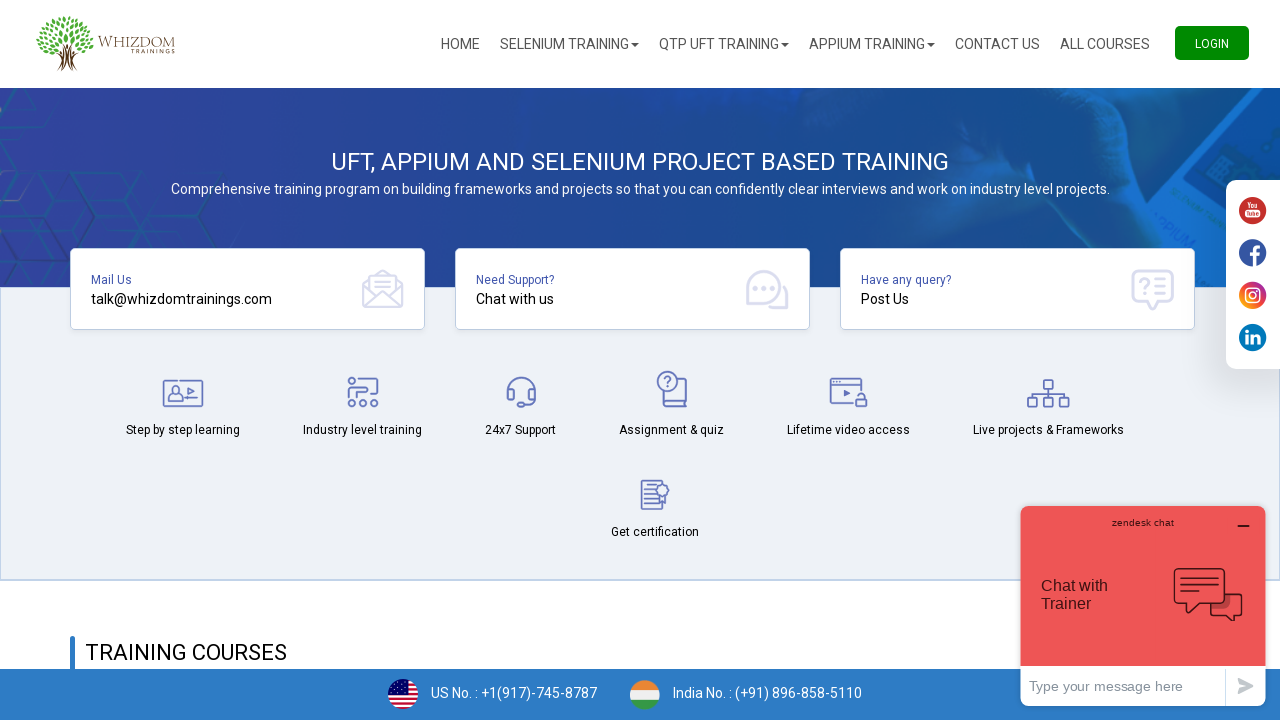

Printed dropdown option: 
											Nauru										
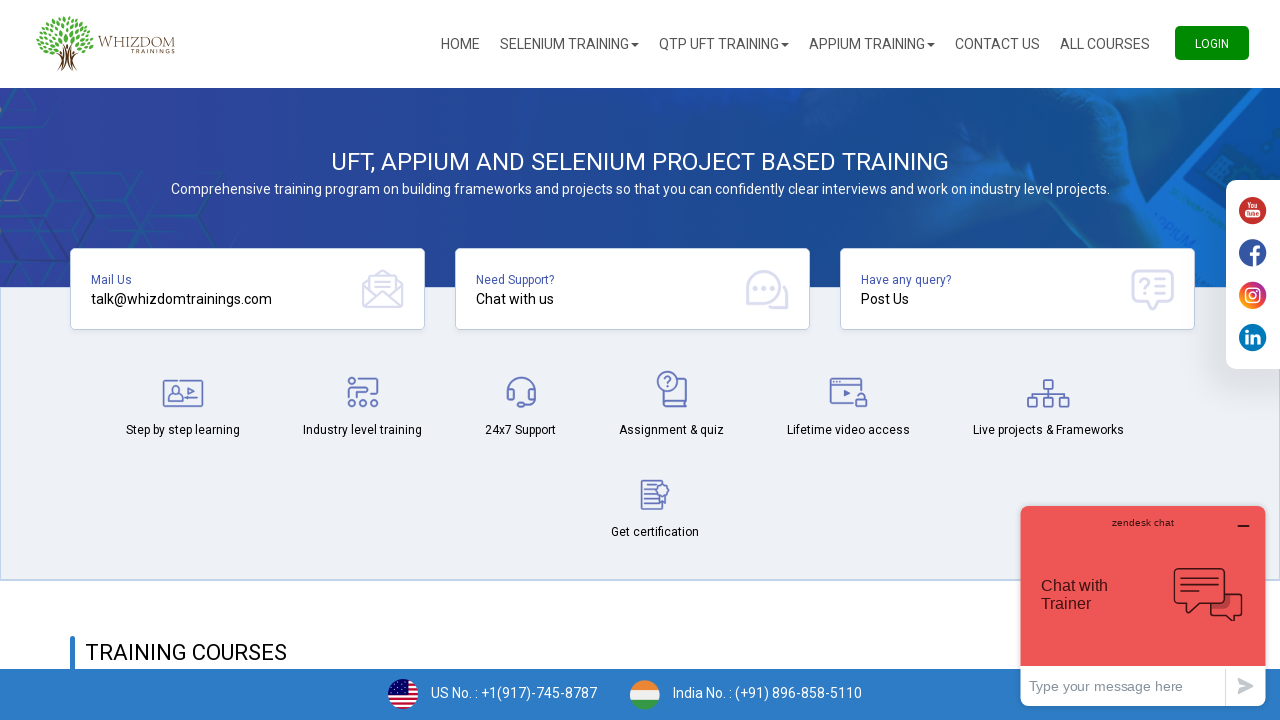

Printed dropdown option: 
											Nepal										
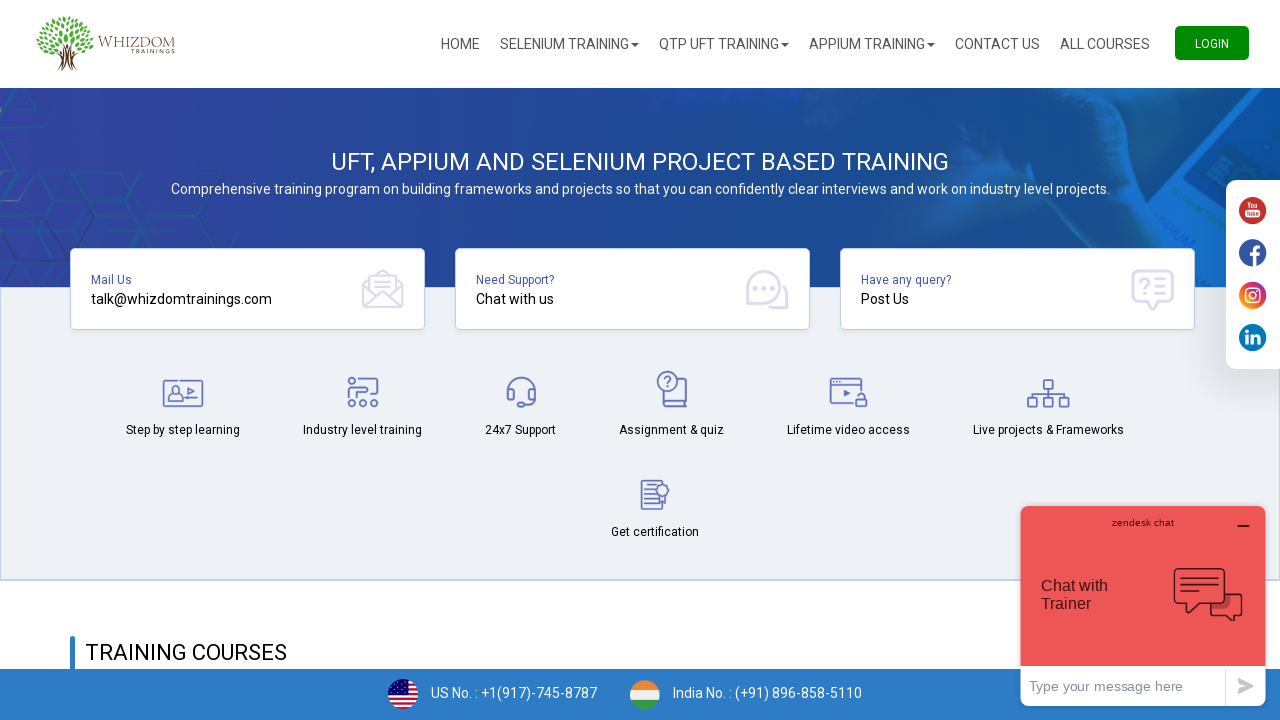

Printed dropdown option: 
											Netherlands										
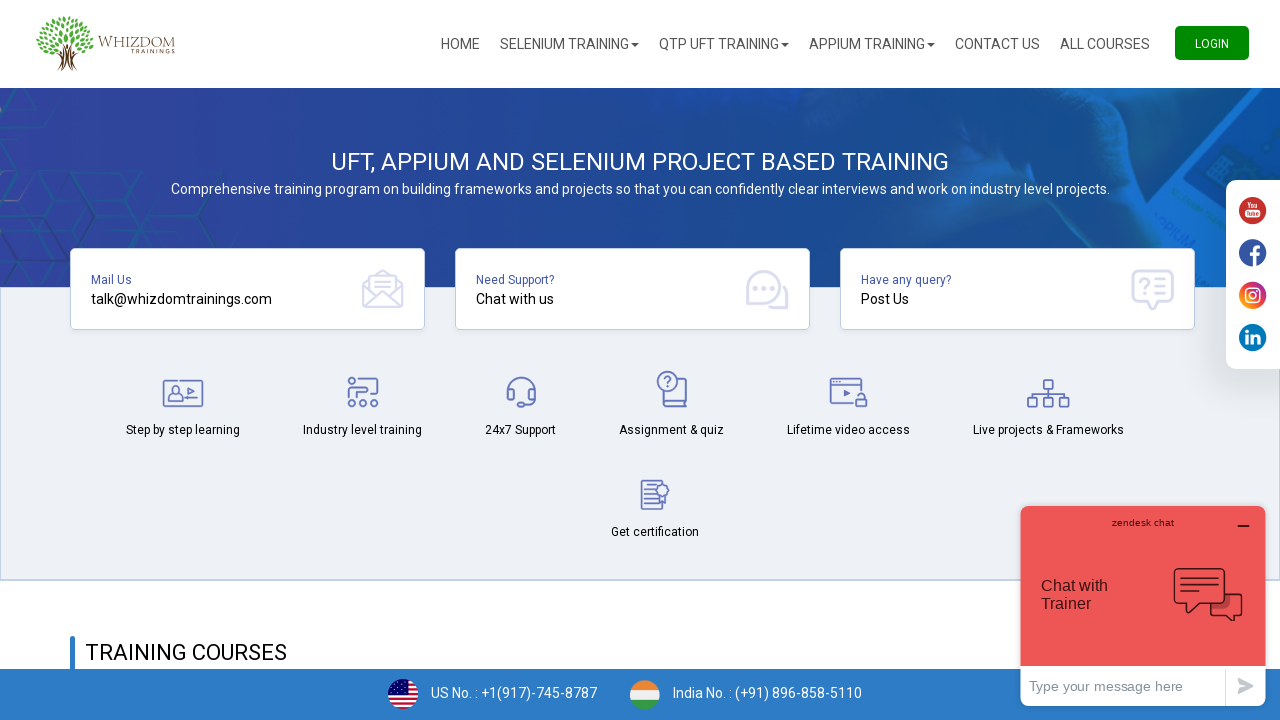

Printed dropdown option: 
											Netherlands Antilles										
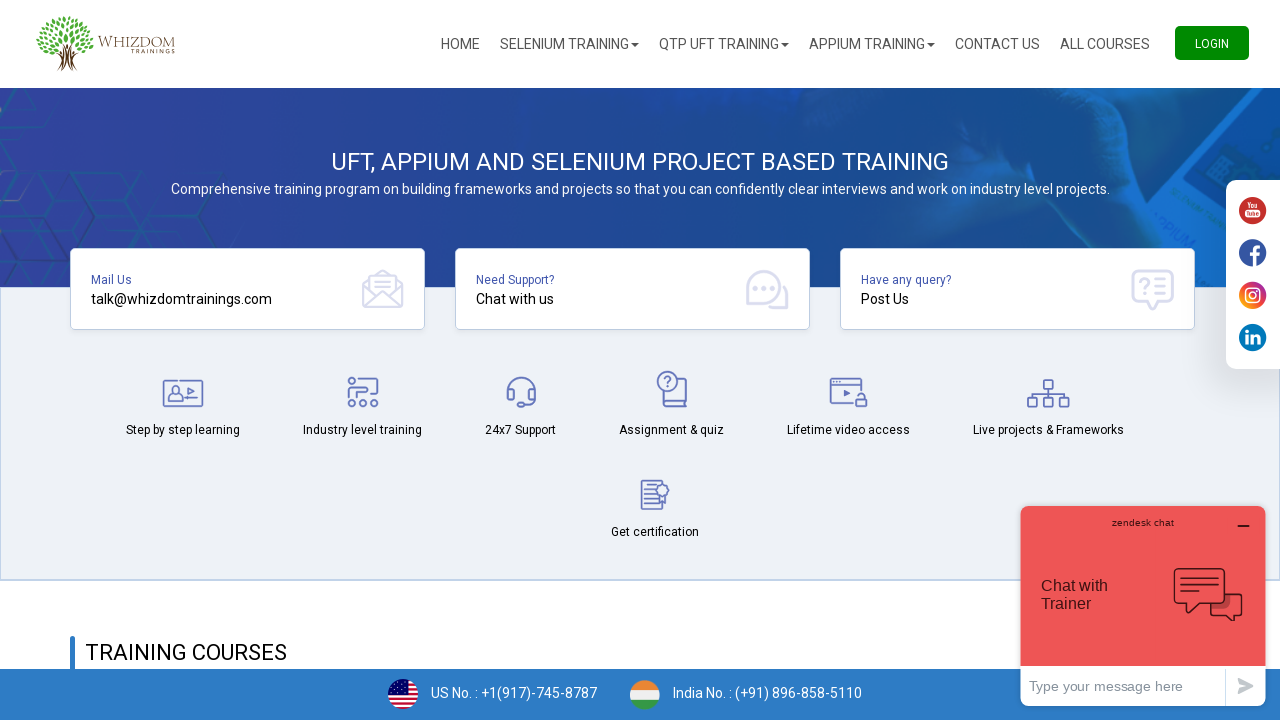

Printed dropdown option: 
											Neutral Zone										
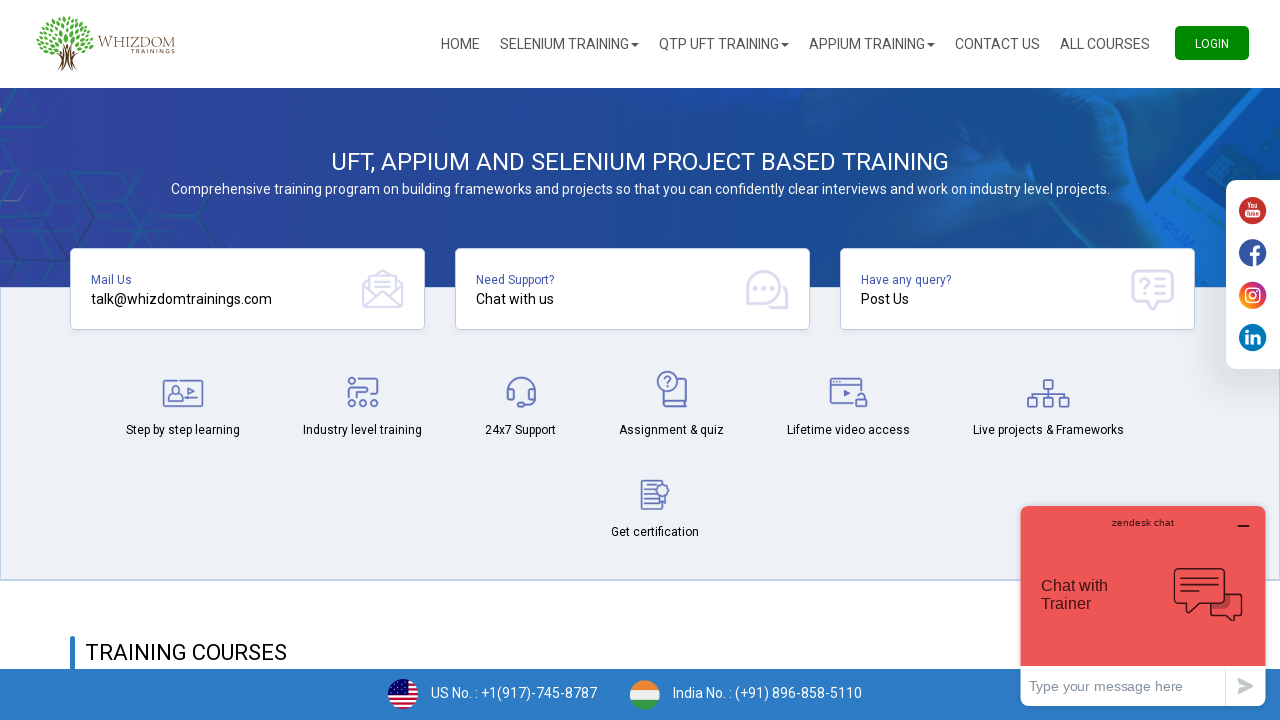

Printed dropdown option: 
											New Caledonia										
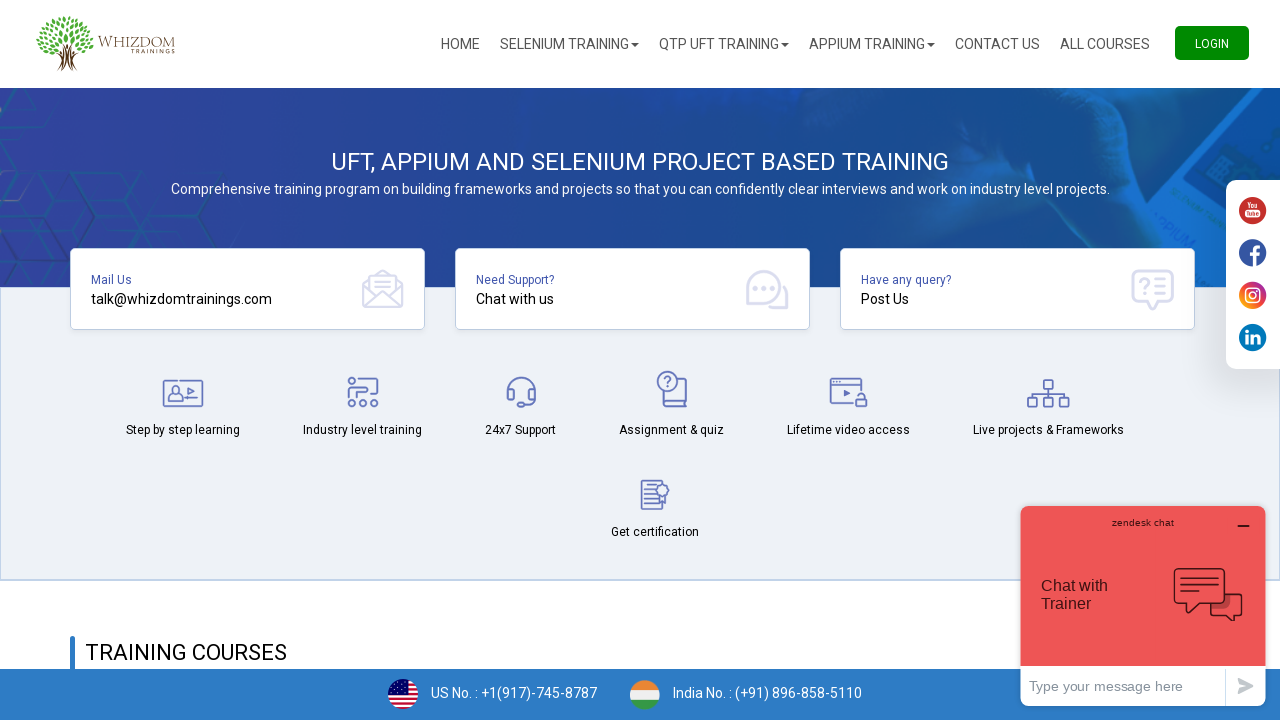

Printed dropdown option: 
											New Zealand (Aotearoa)										
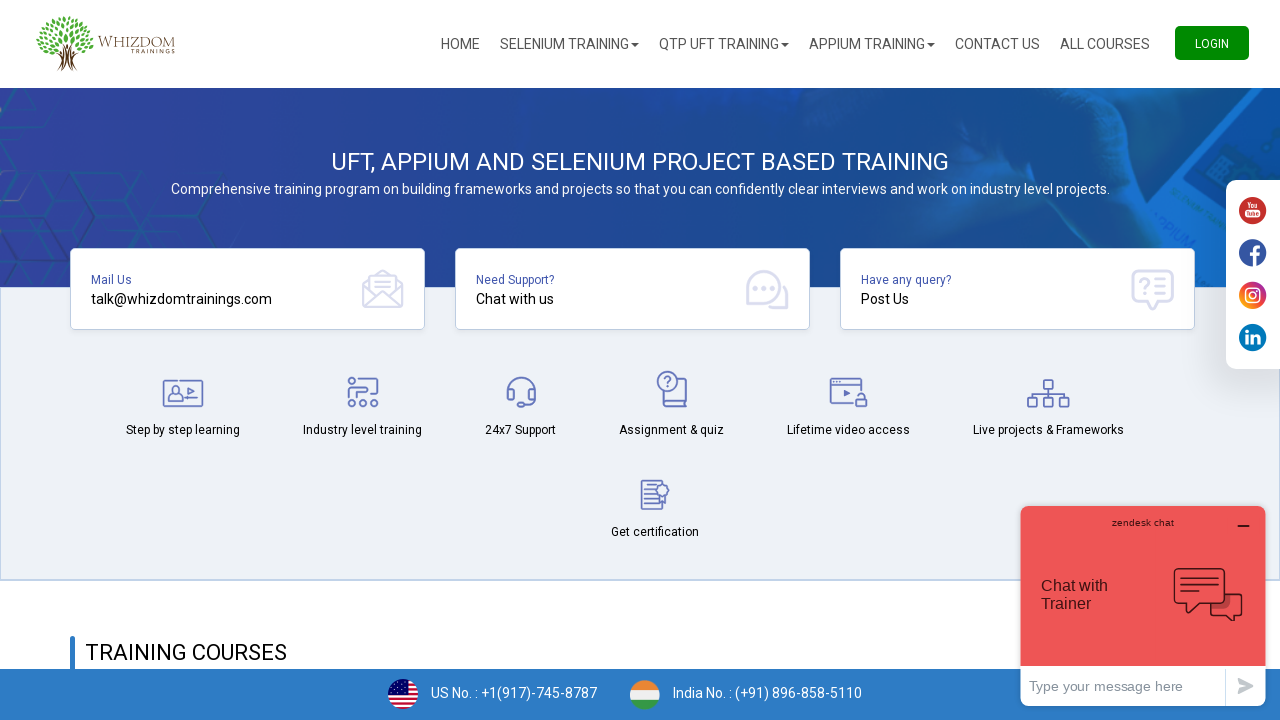

Printed dropdown option: 
											Nicaragua										
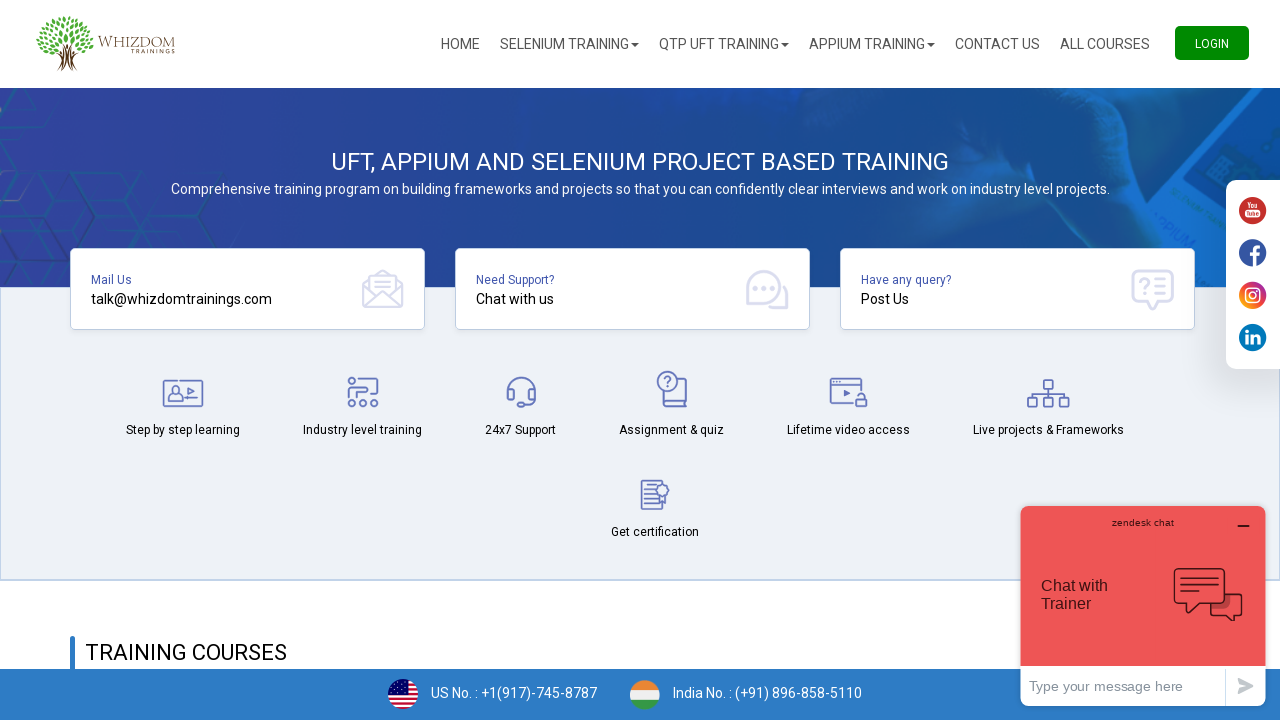

Printed dropdown option: 
											Niger										
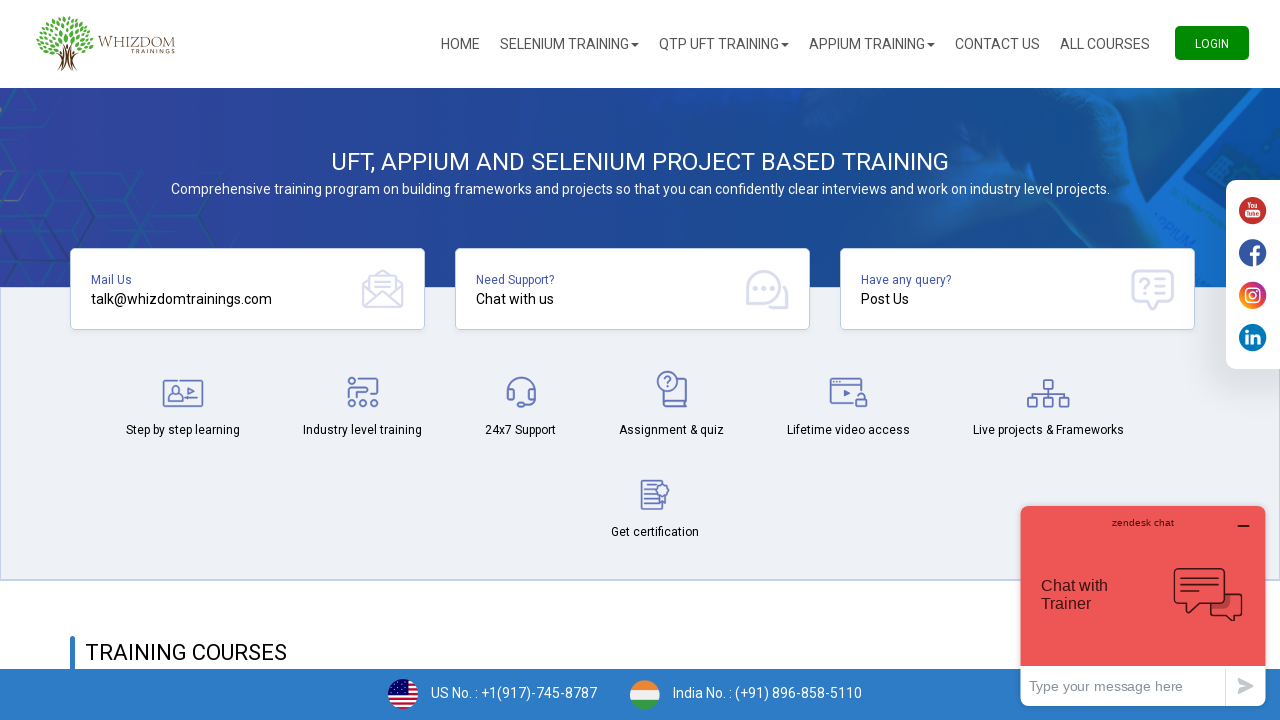

Printed dropdown option: 
											Nigeria										
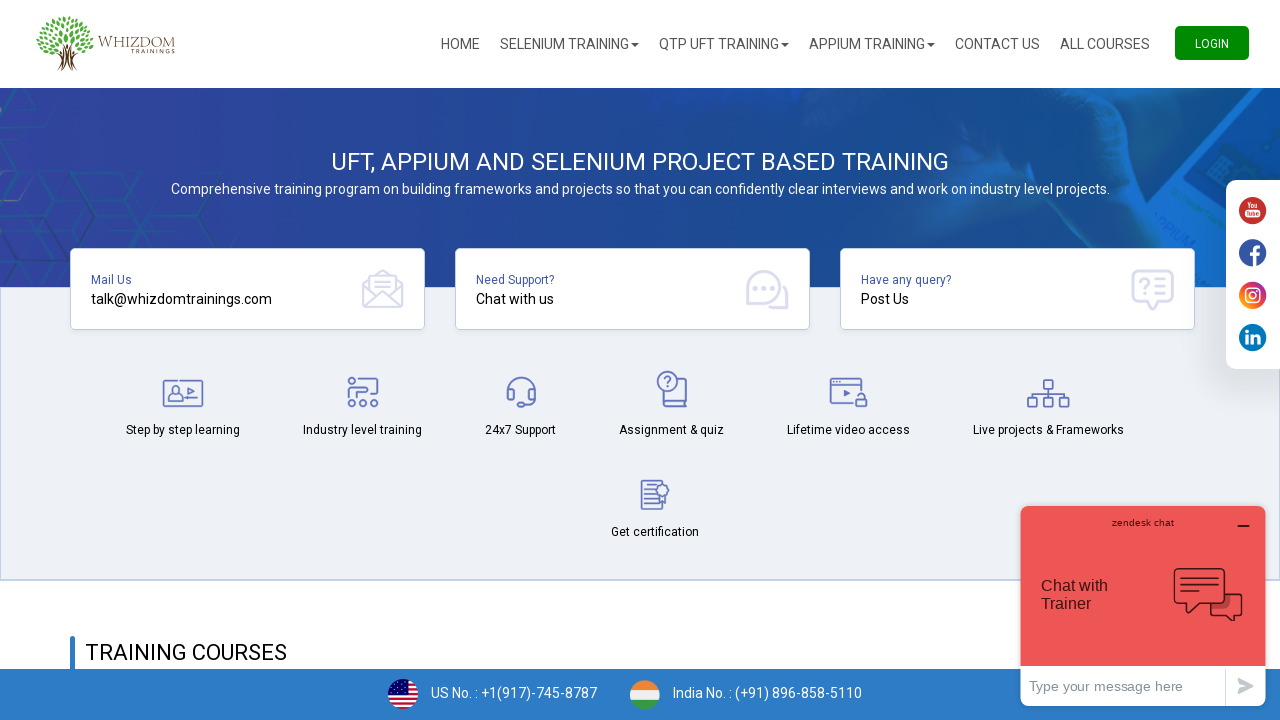

Printed dropdown option: 
											Niue										
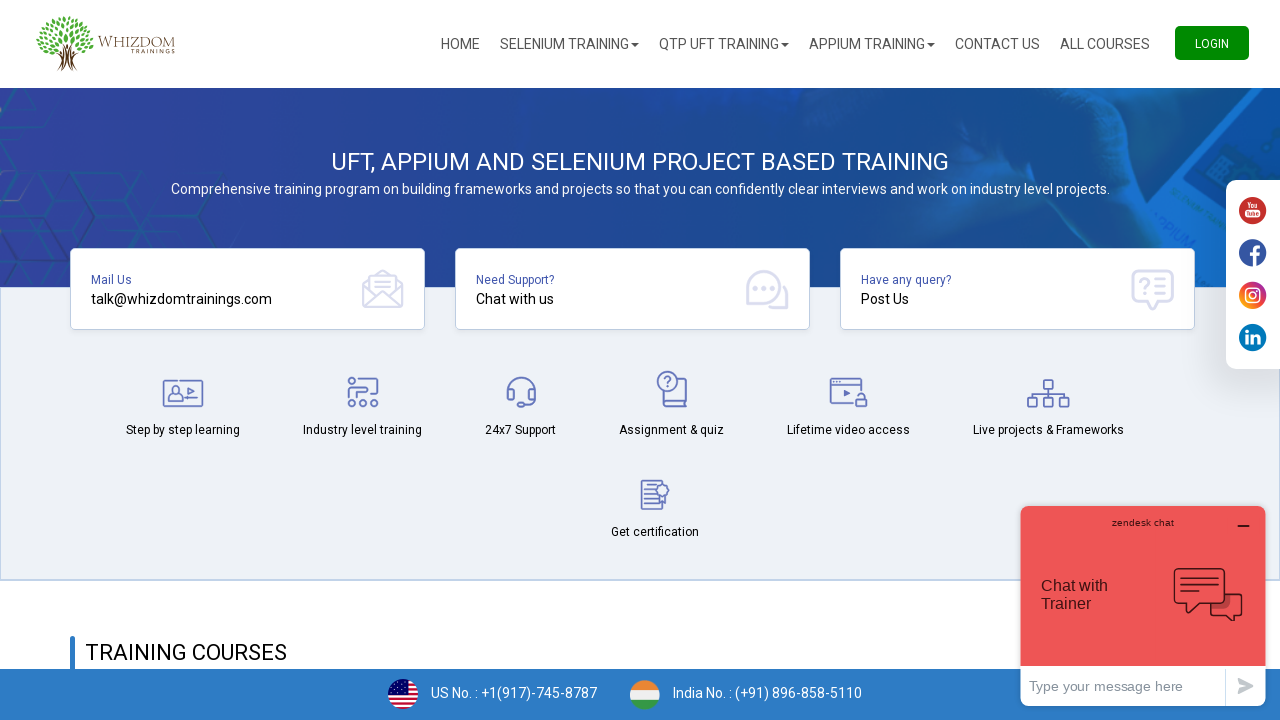

Printed dropdown option: 
											Norfolk Island										
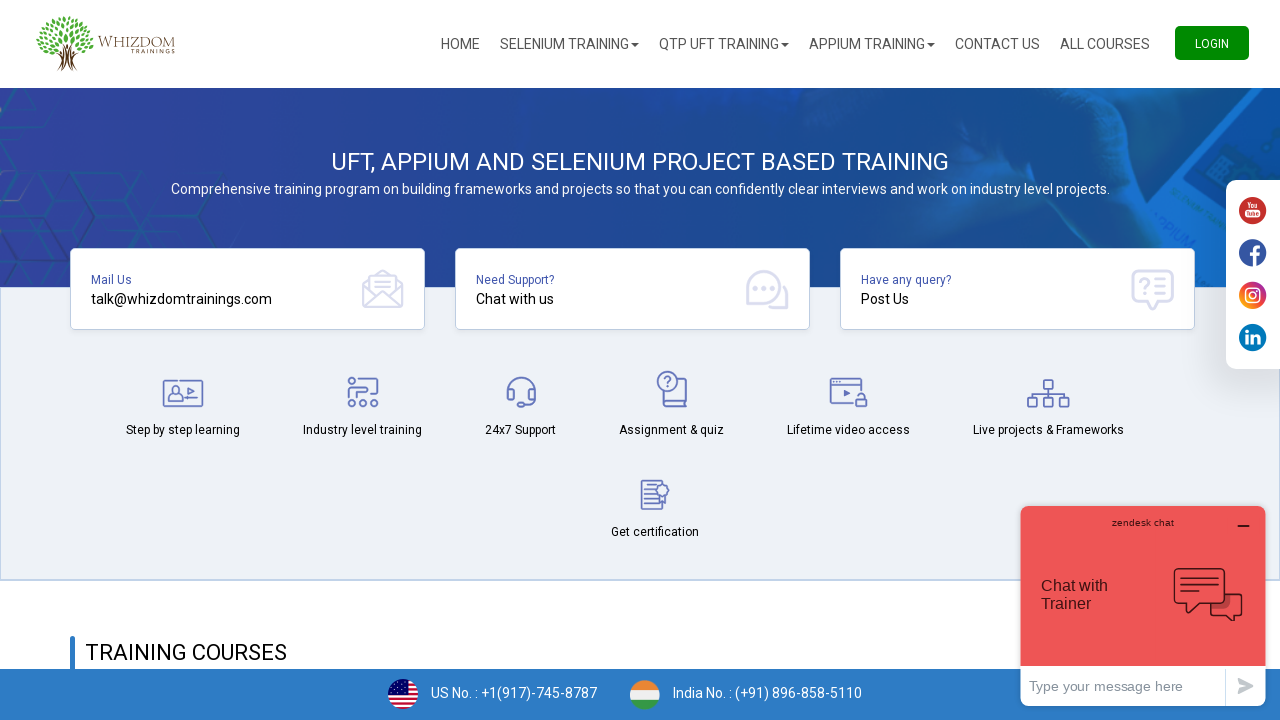

Printed dropdown option: 
											Northern Mariana Islands										
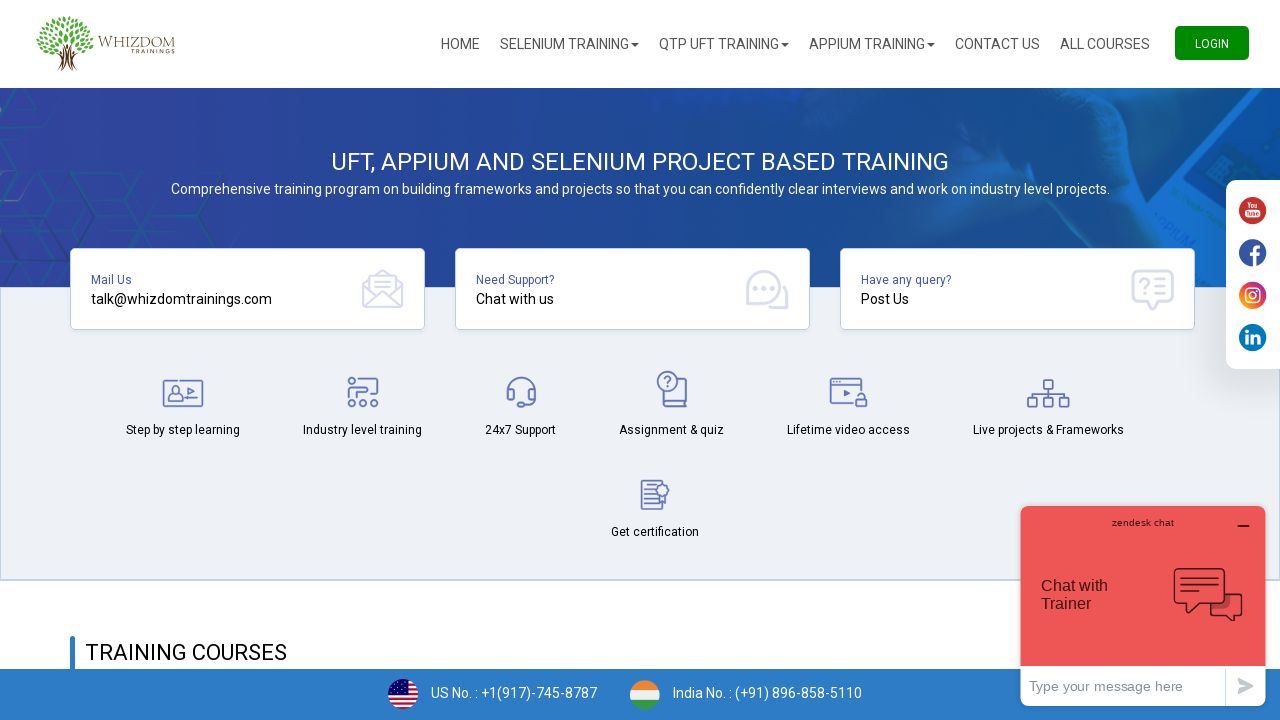

Printed dropdown option: 
											Norway										
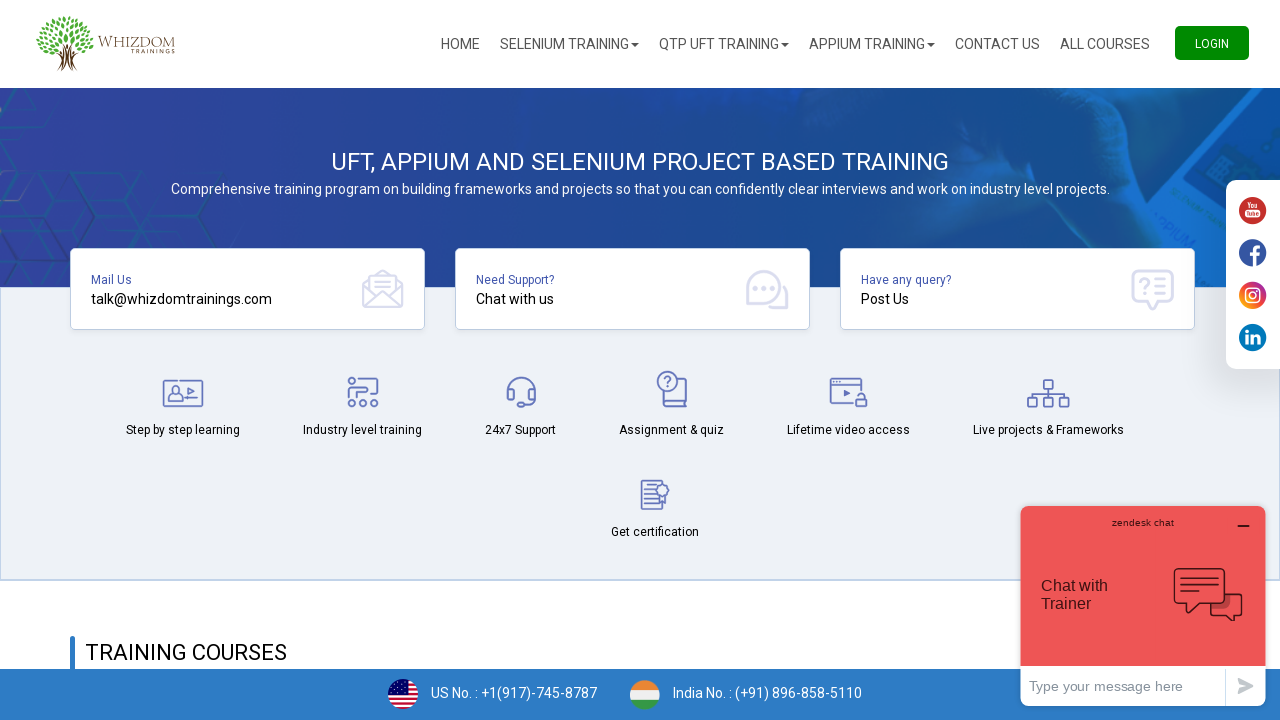

Printed dropdown option: 
											Oman										
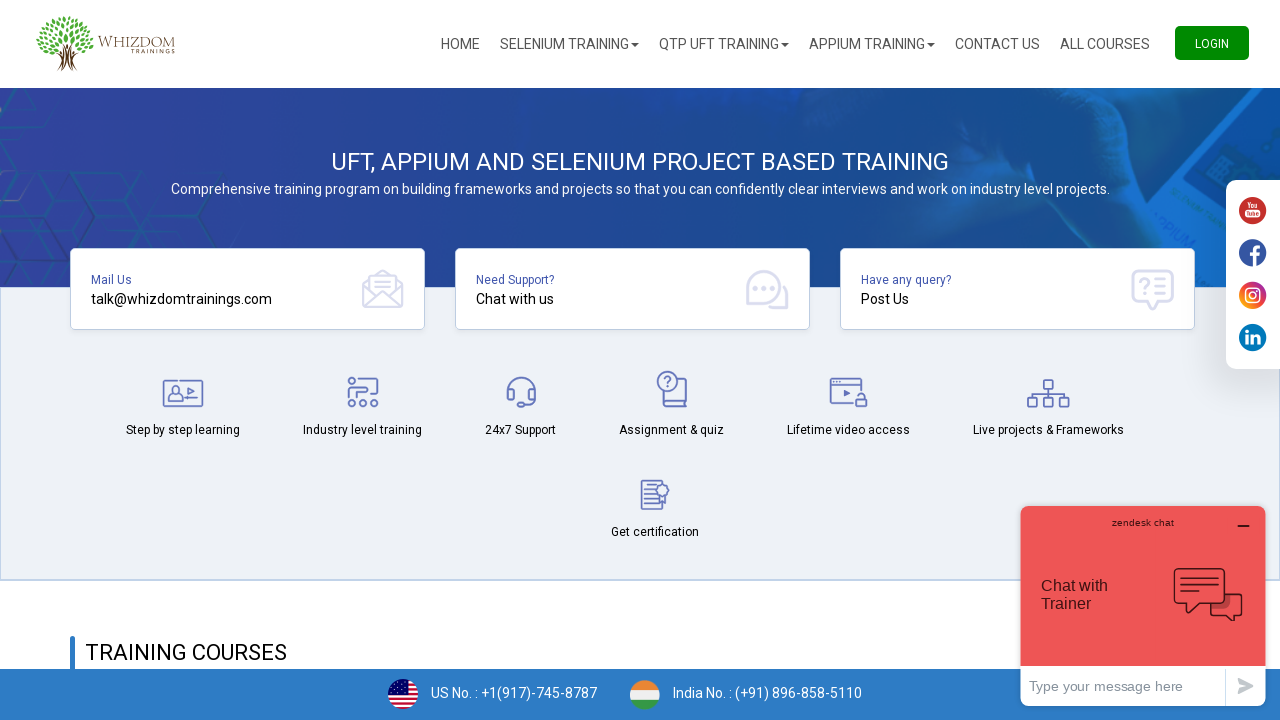

Printed dropdown option: 
											Pakistan										
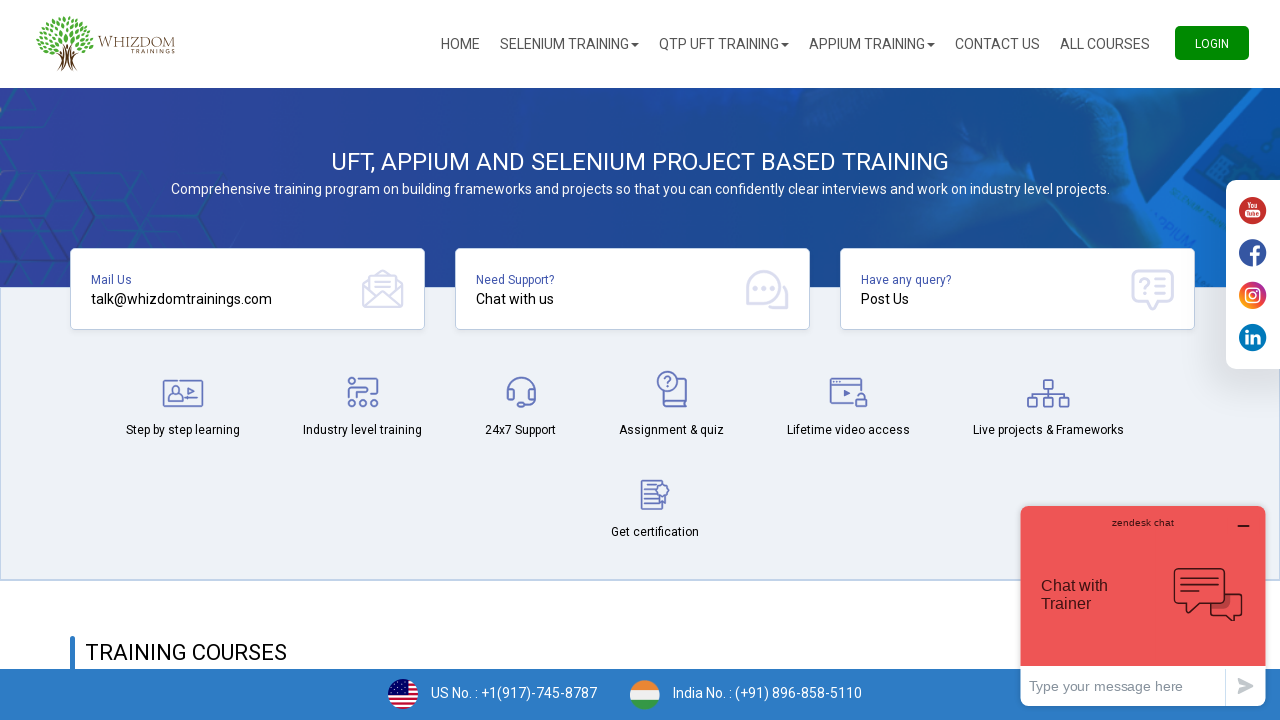

Printed dropdown option: 
											Palau										
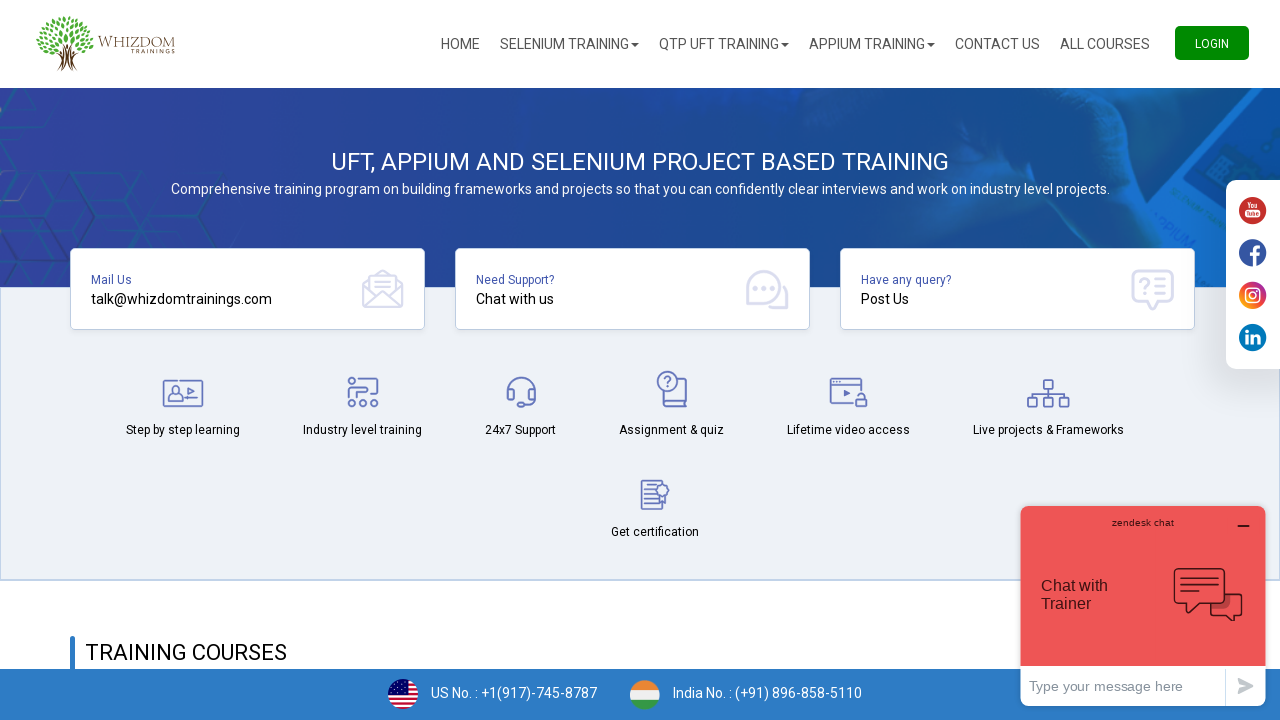

Printed dropdown option: 
											Palestinian Territory, Occupied										
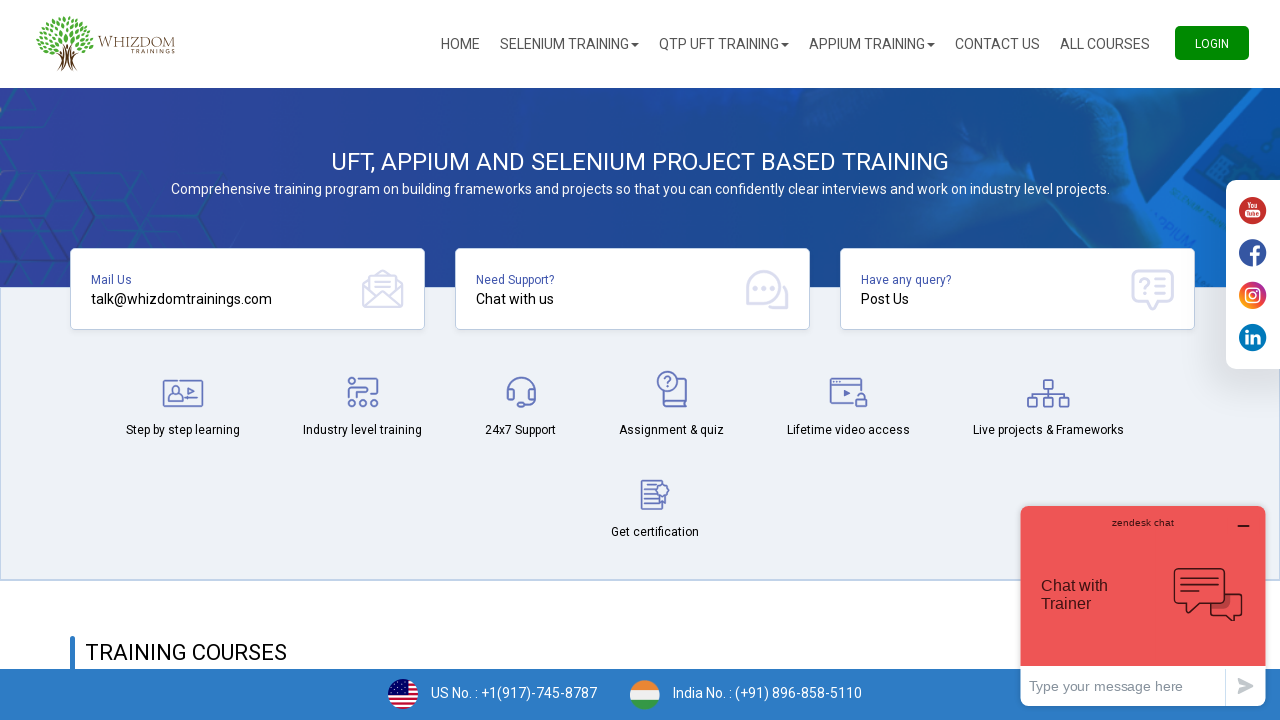

Printed dropdown option: 
											Panama										
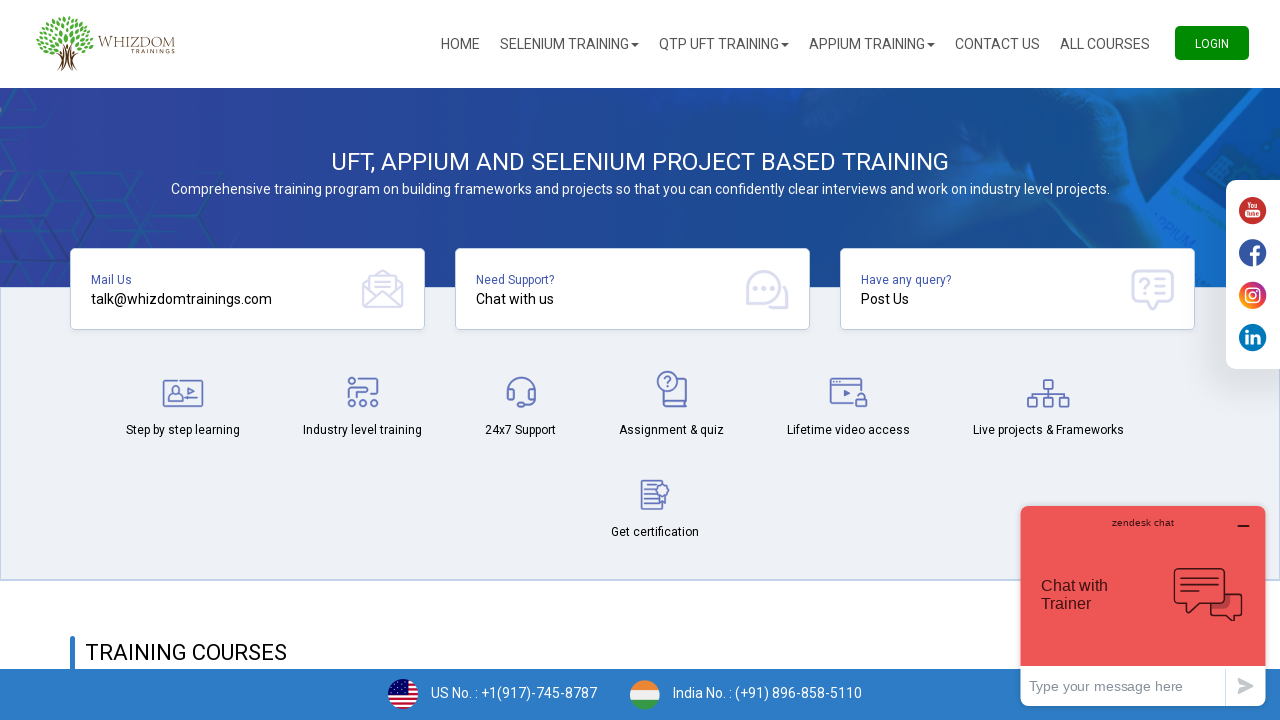

Printed dropdown option: 
											Papua New Guinea										
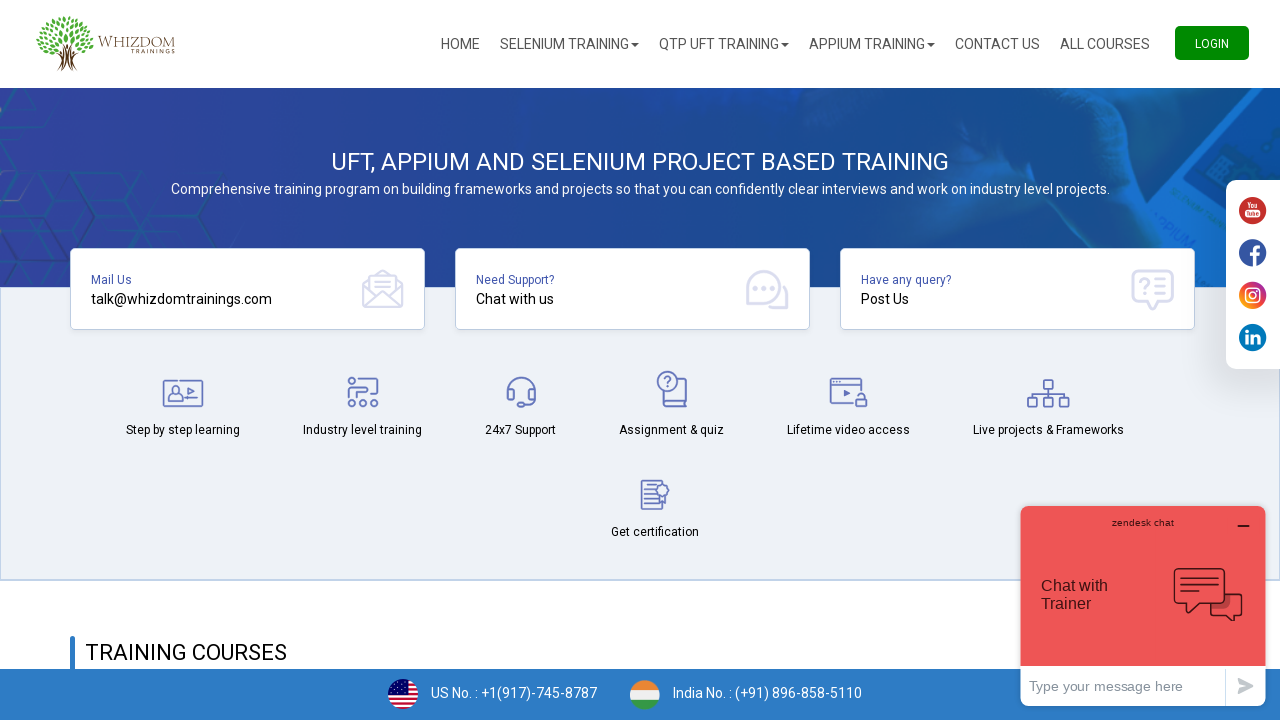

Printed dropdown option: 
											Paraguay										
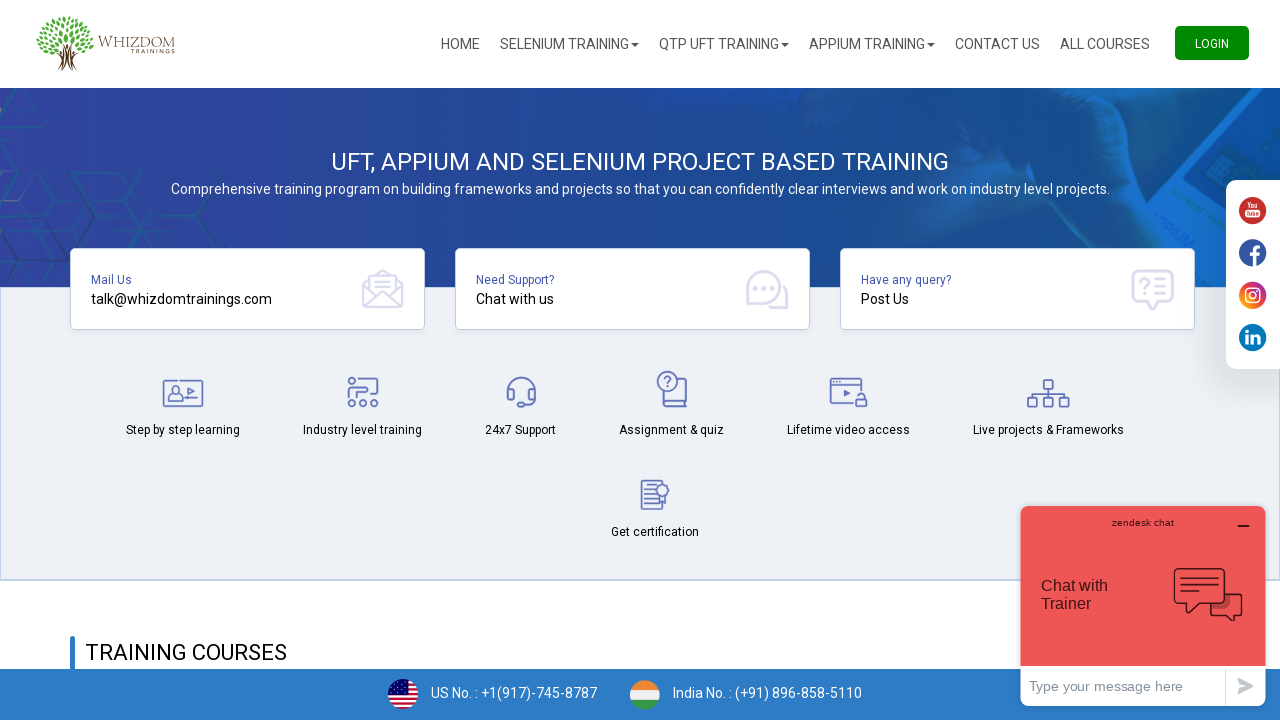

Printed dropdown option: 
											Peru										
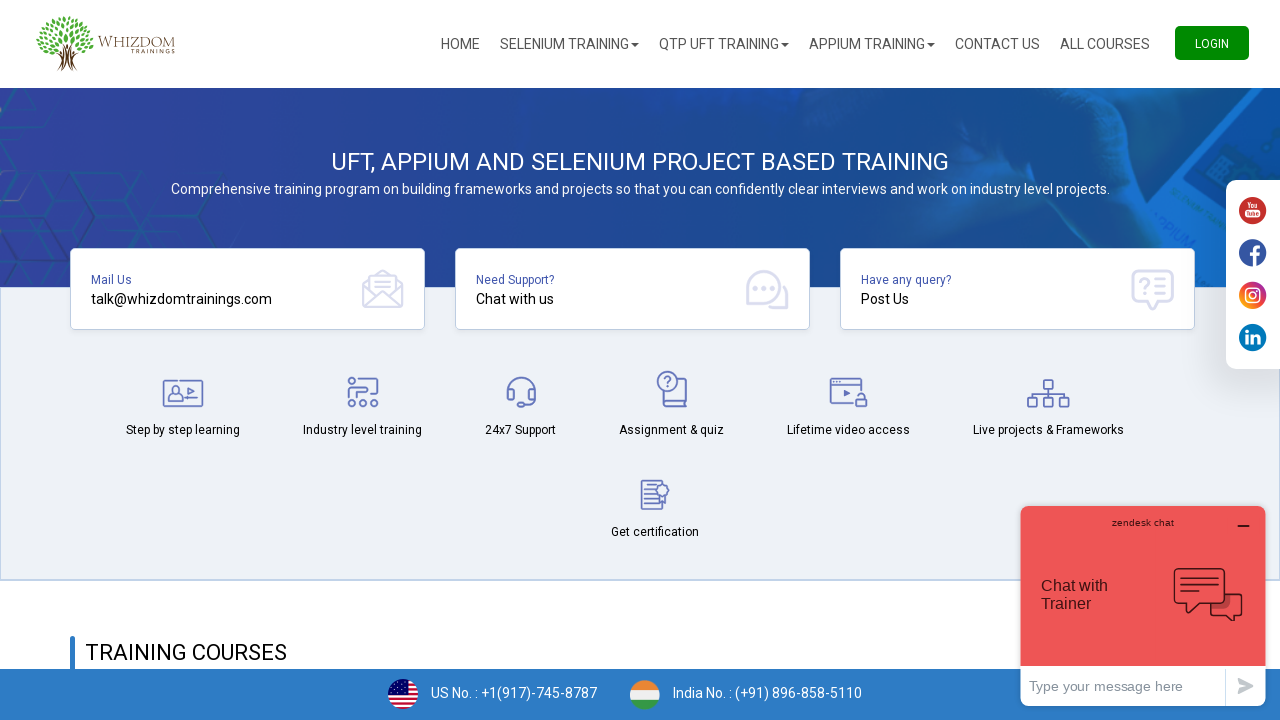

Printed dropdown option: 
											Philippines										
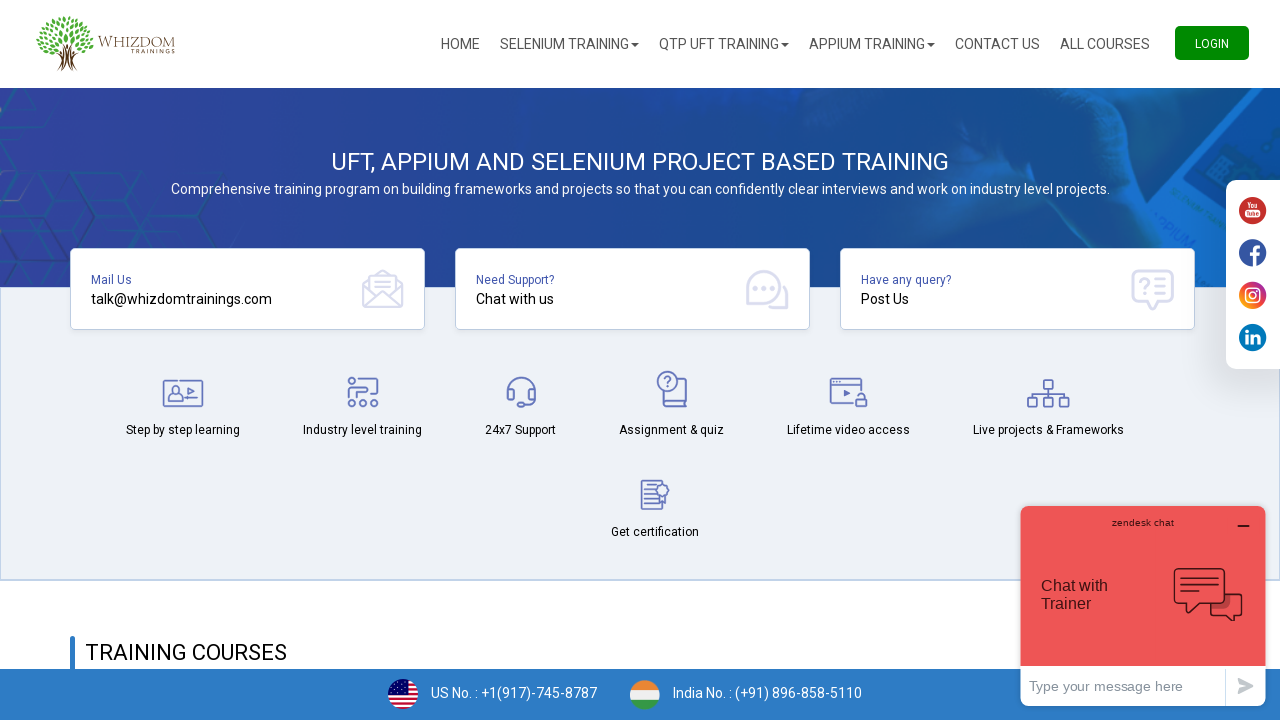

Printed dropdown option: 
											Pitcairn										
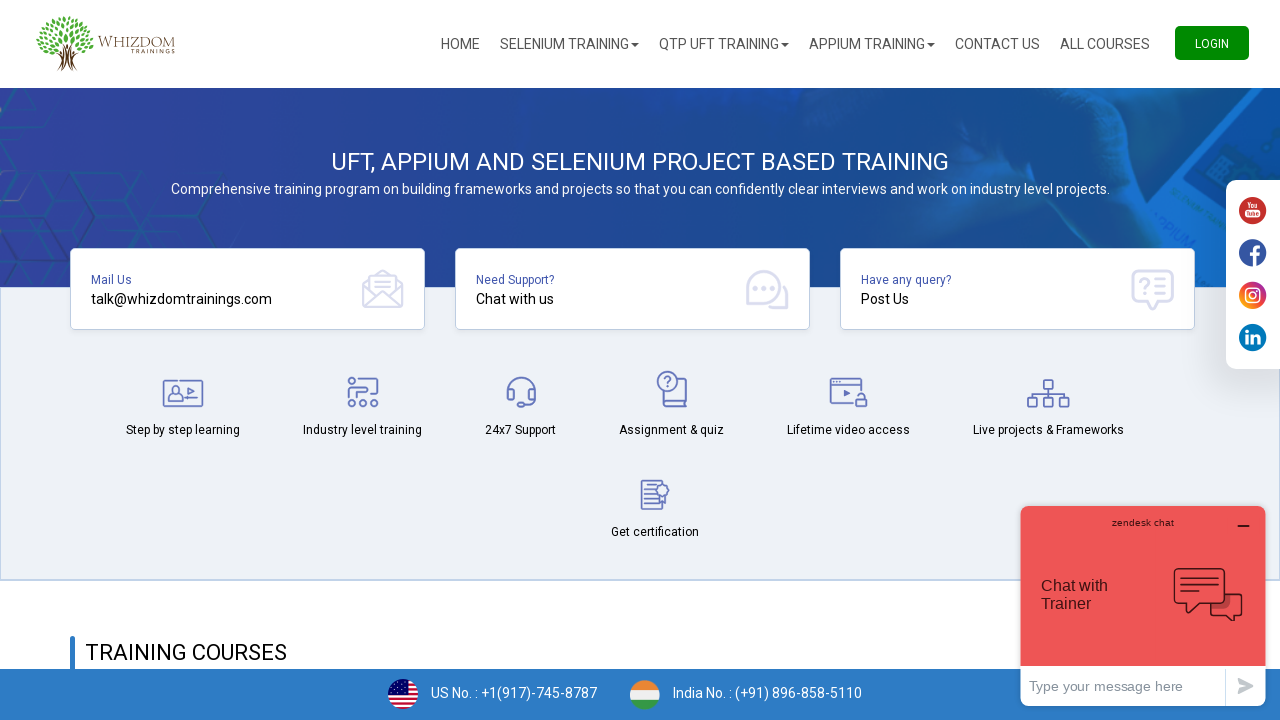

Printed dropdown option: 
											Poland										
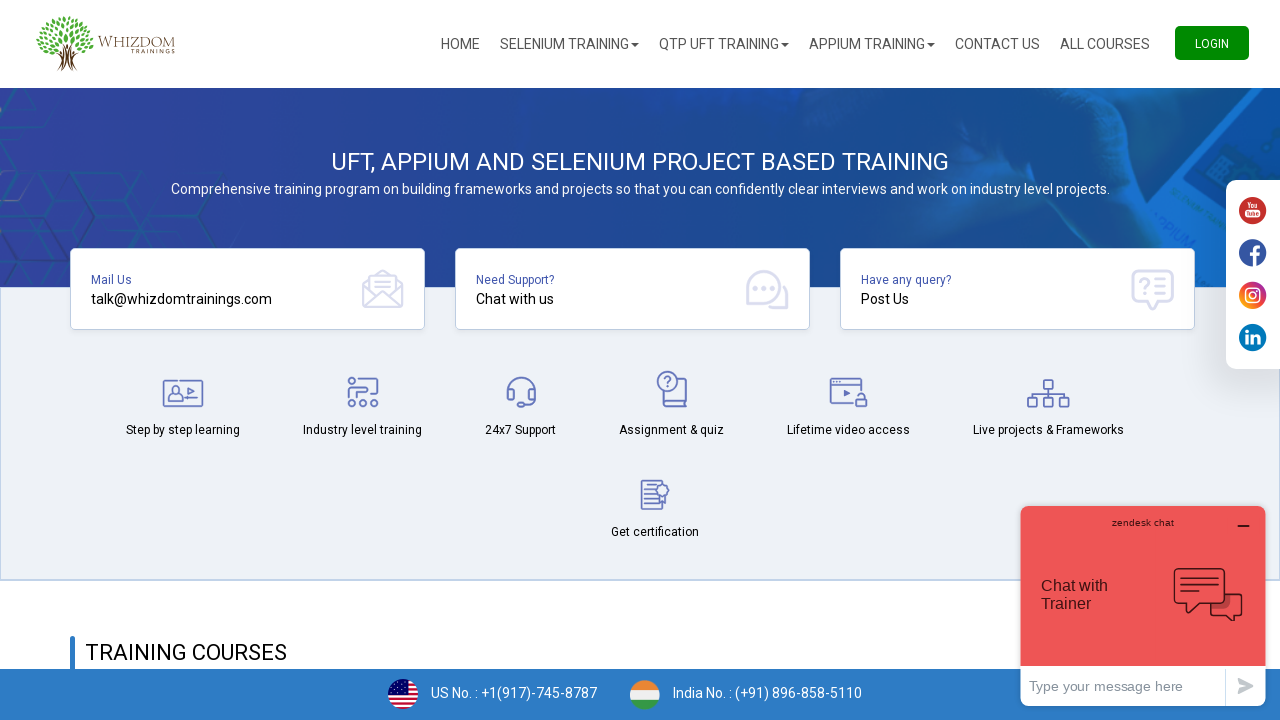

Printed dropdown option: 
											Portugal										
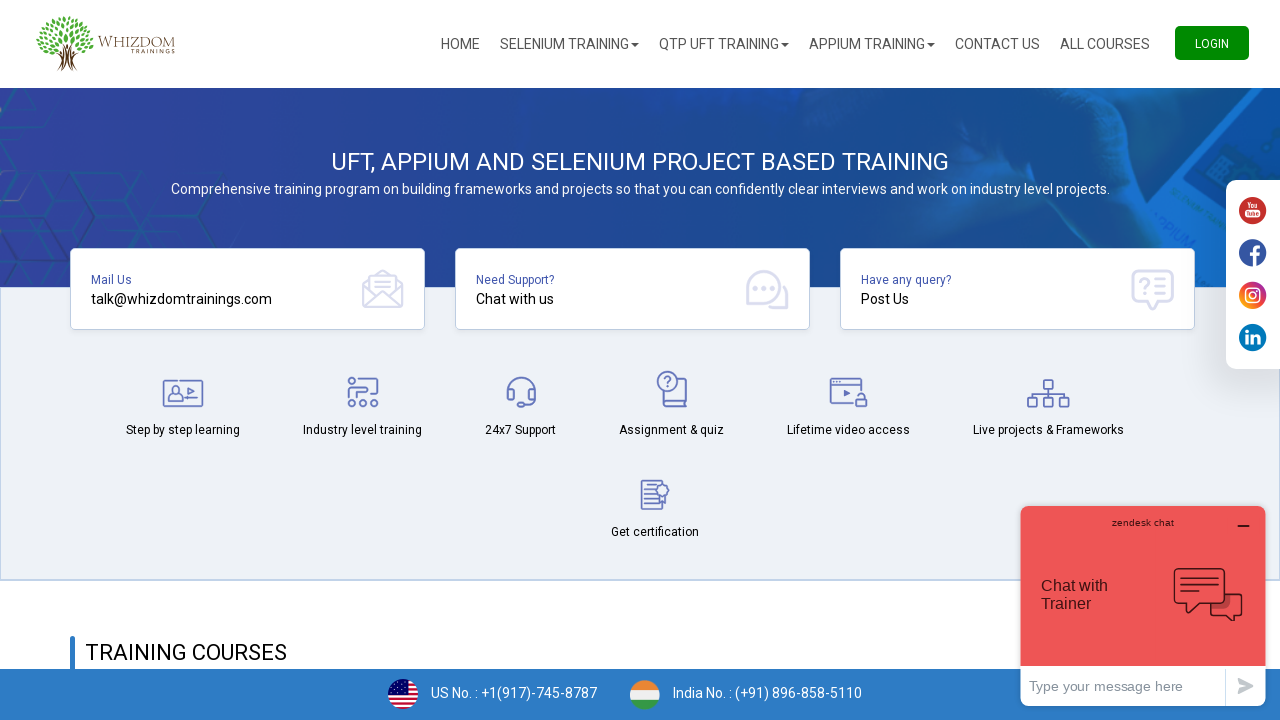

Printed dropdown option: 
											Puerto Rico										
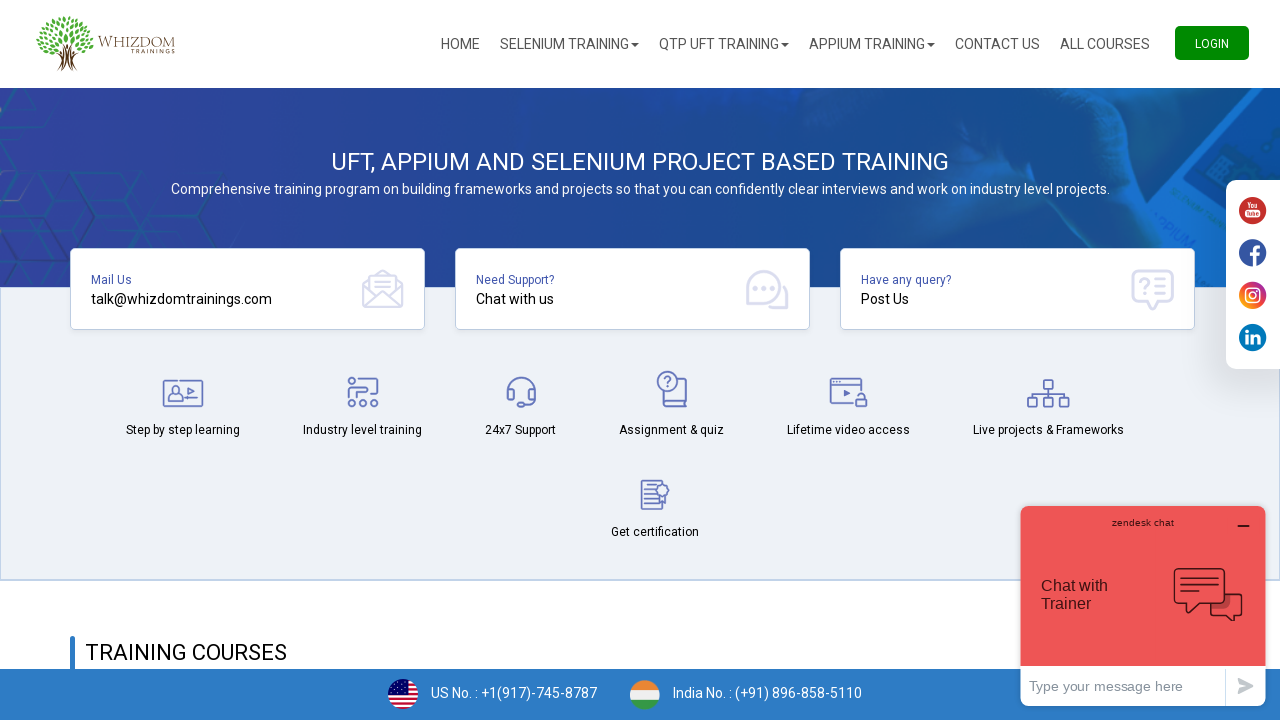

Printed dropdown option: 
											Qatar										
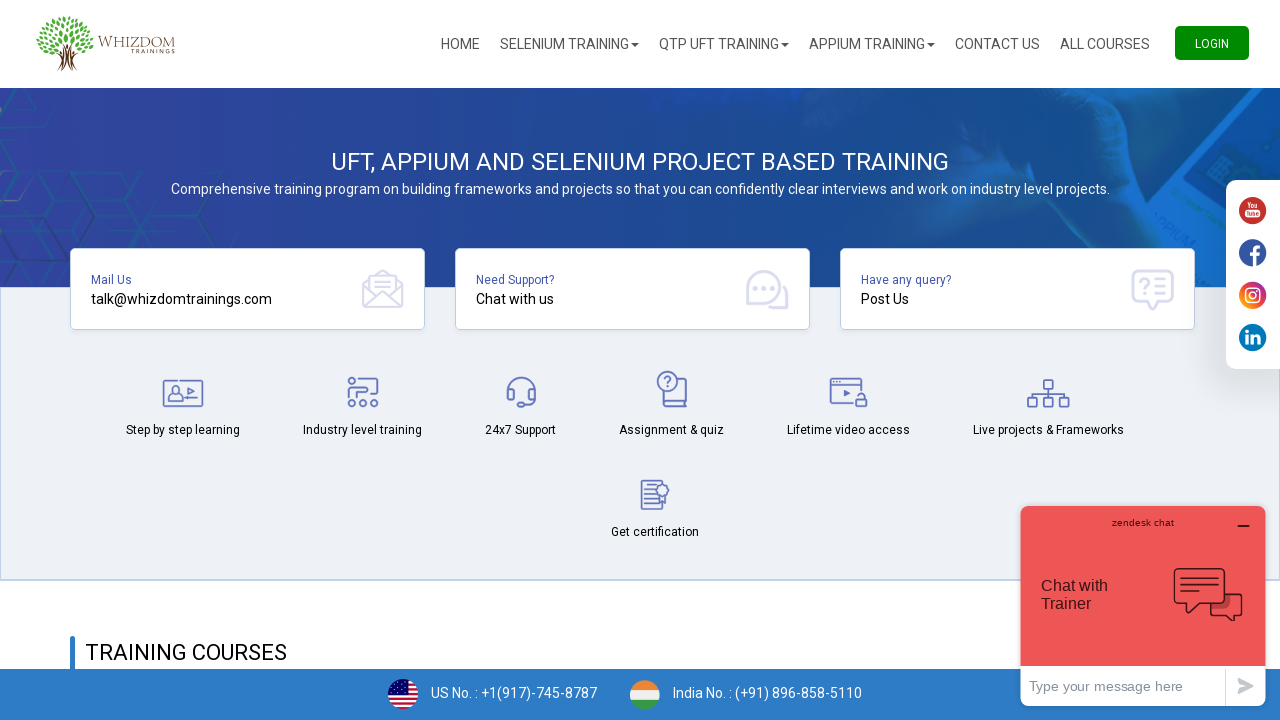

Printed dropdown option: 
											Reunion										
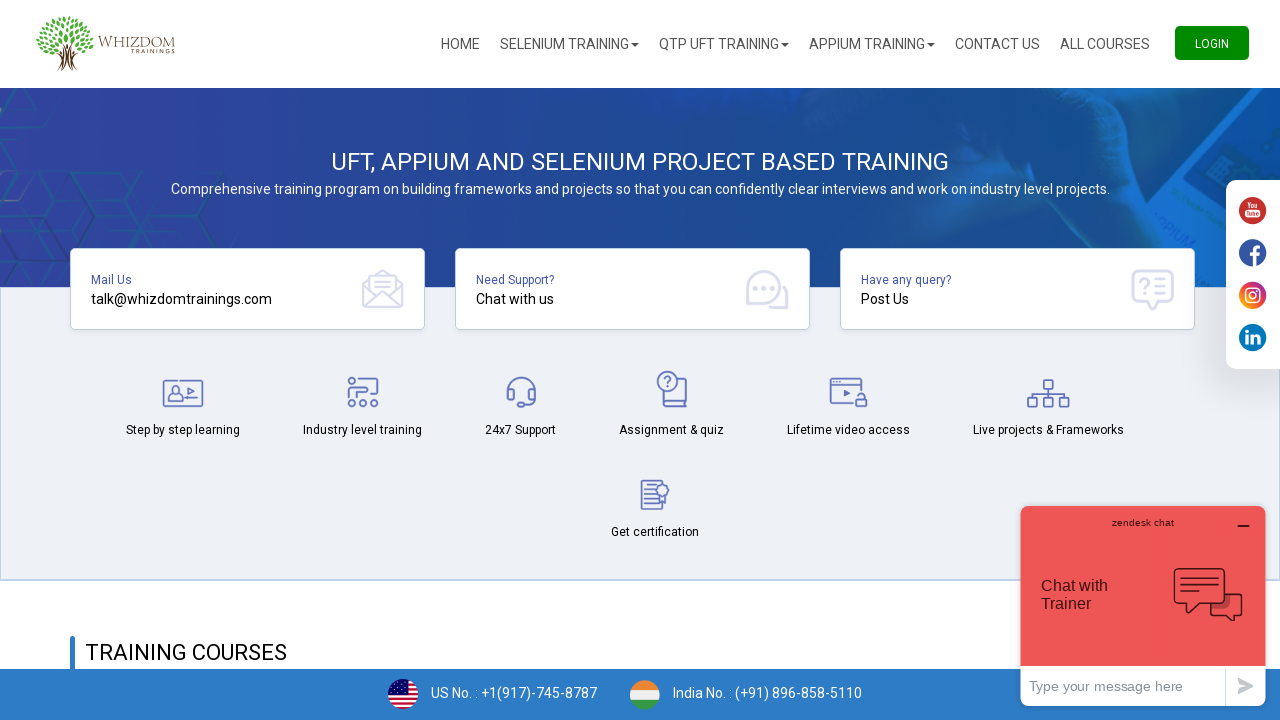

Printed dropdown option: 
											Romania										
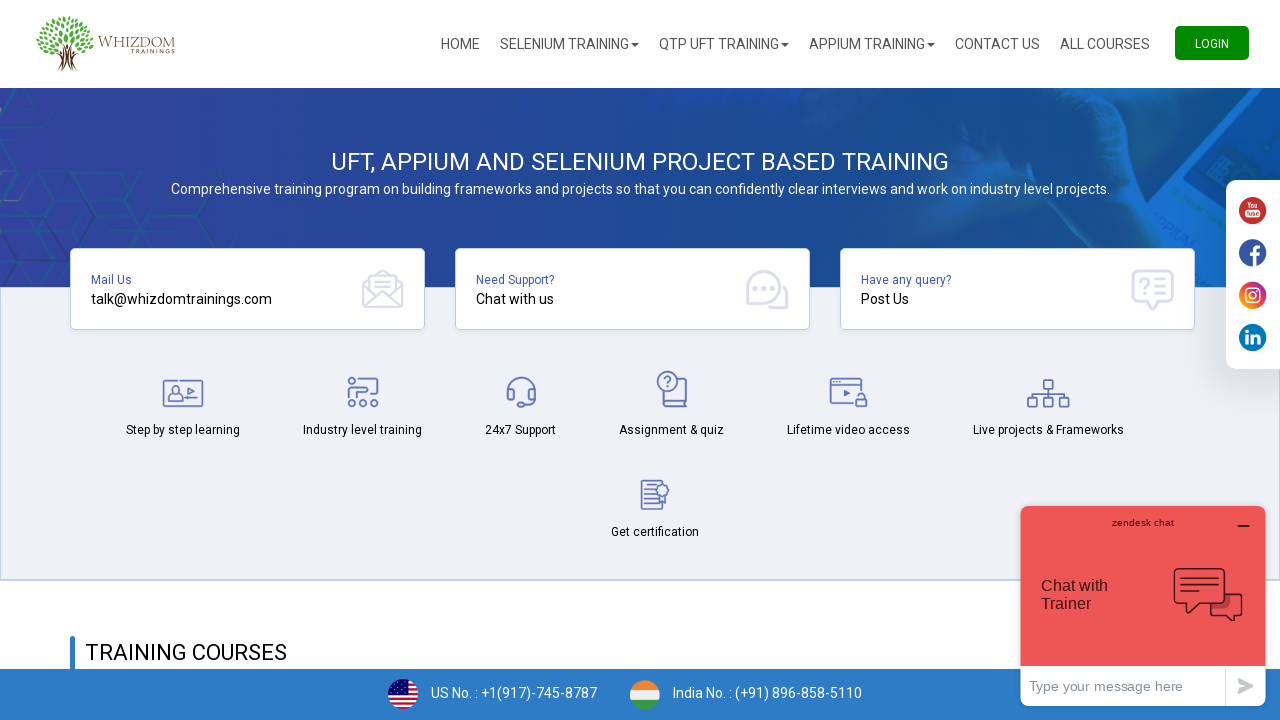

Printed dropdown option: 
											Russian Federation										
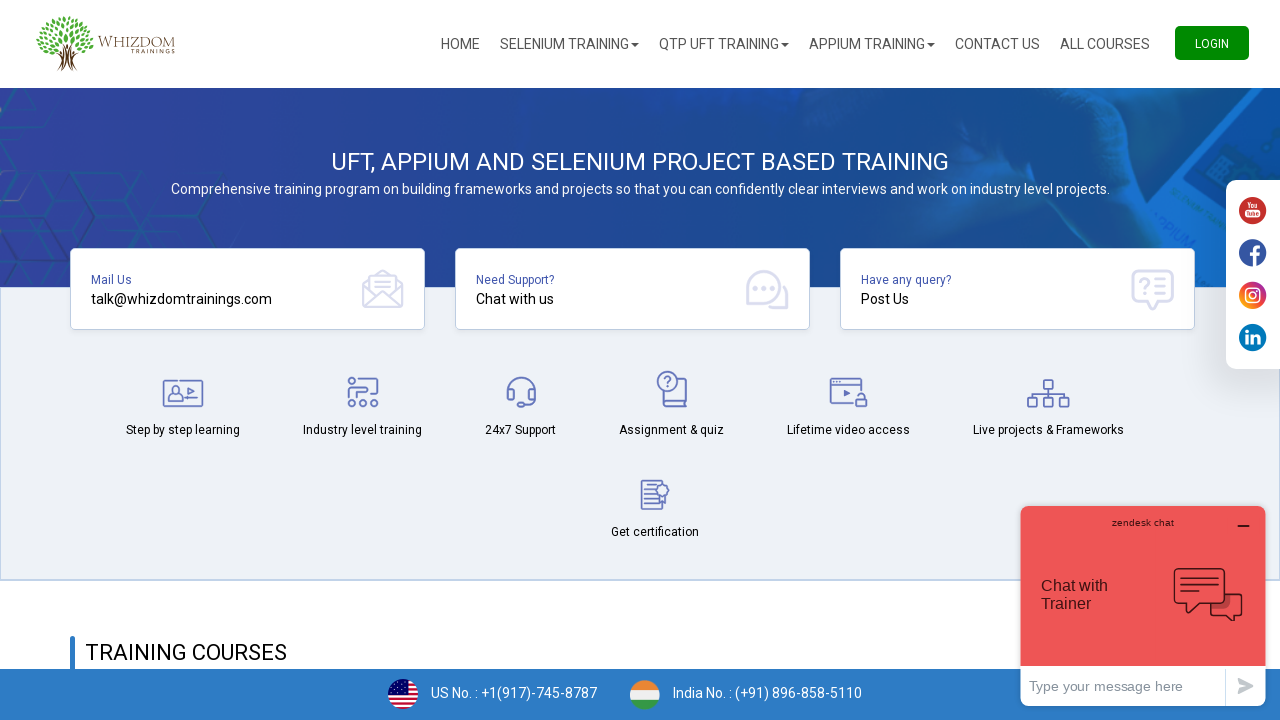

Printed dropdown option: 
											Rwanda										
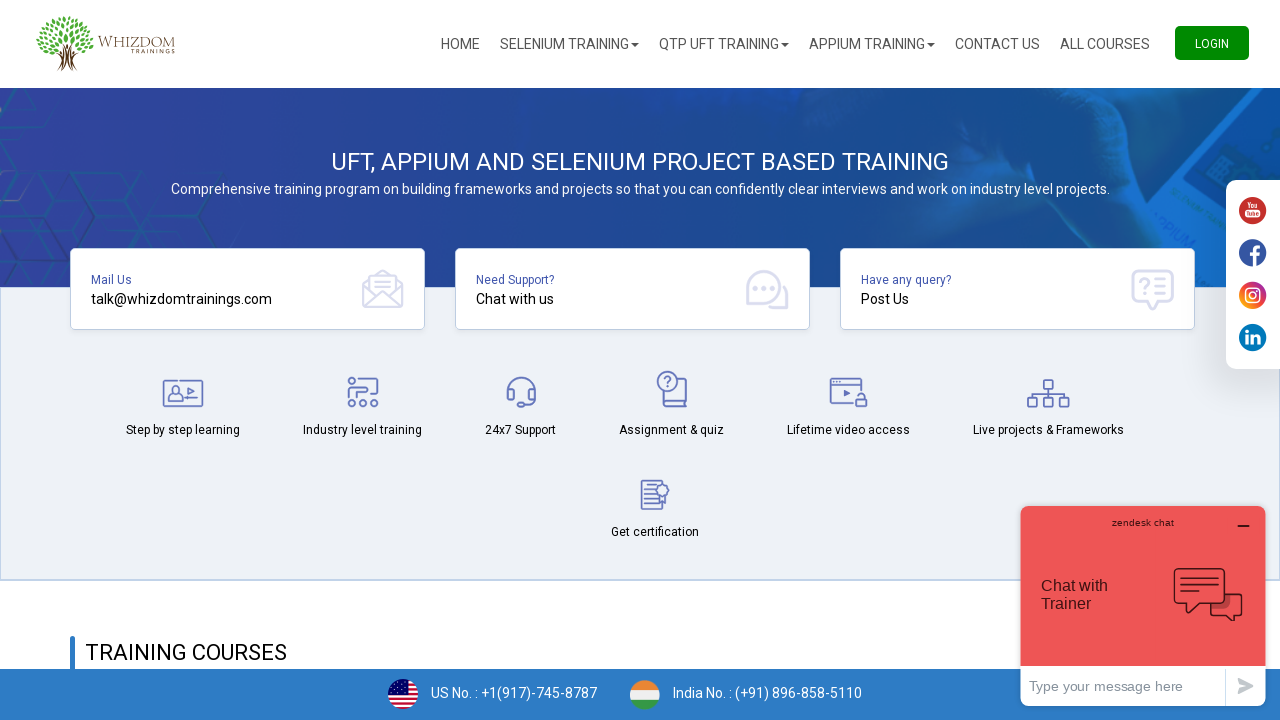

Printed dropdown option: 
											S. Georgia and S. Sandwich Isls.										
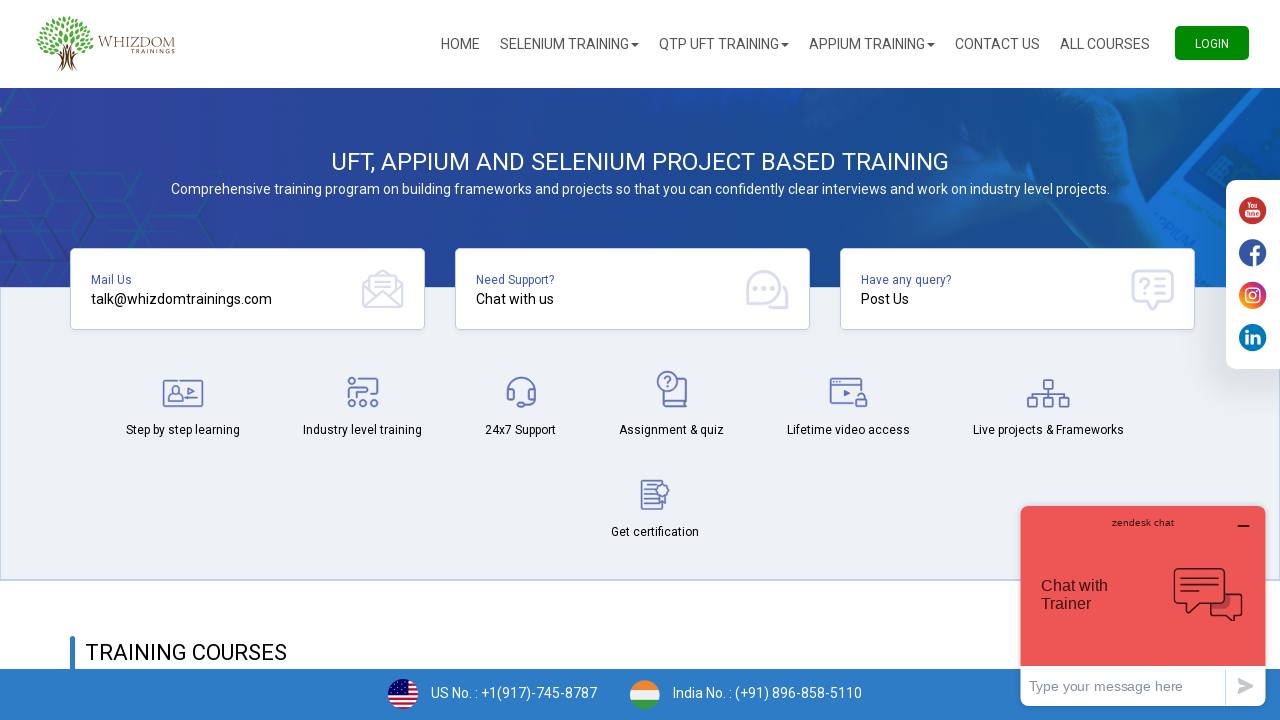

Printed dropdown option: 
											Saint Kitts and Nevis										
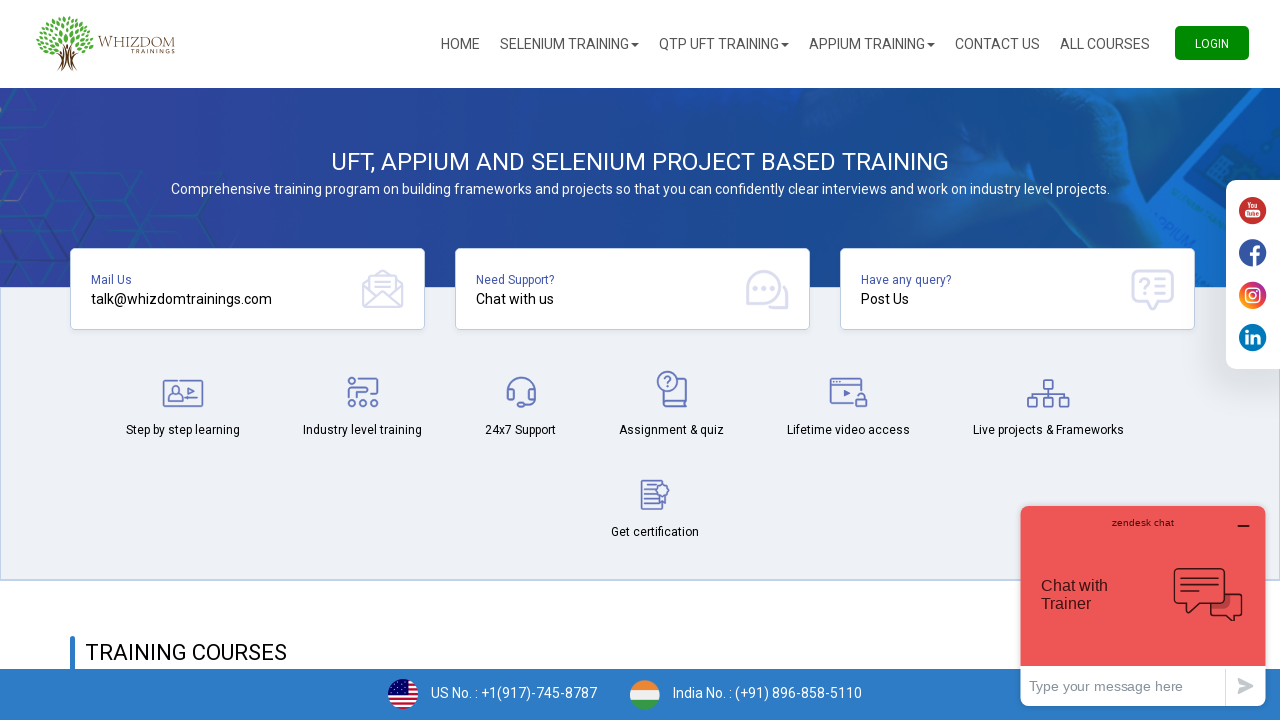

Printed dropdown option: 
											Saint Lucia										
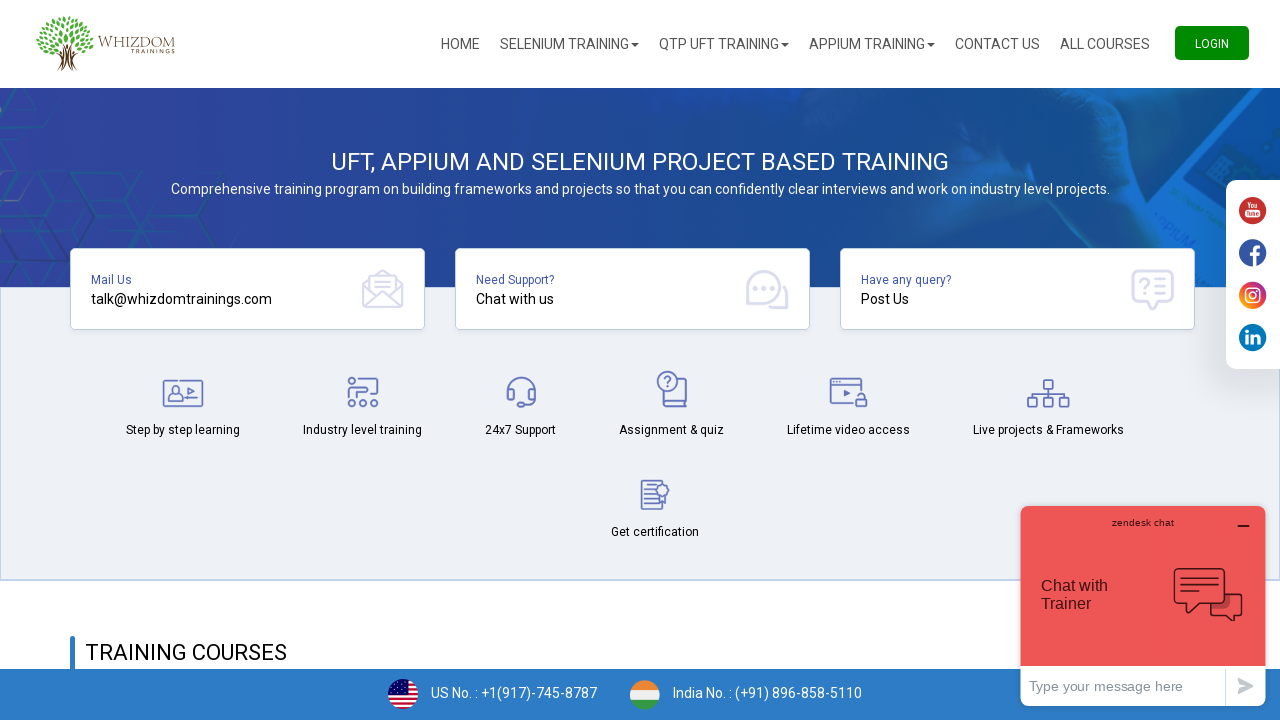

Printed dropdown option: 
											Saint Vincent & the Grenadines										
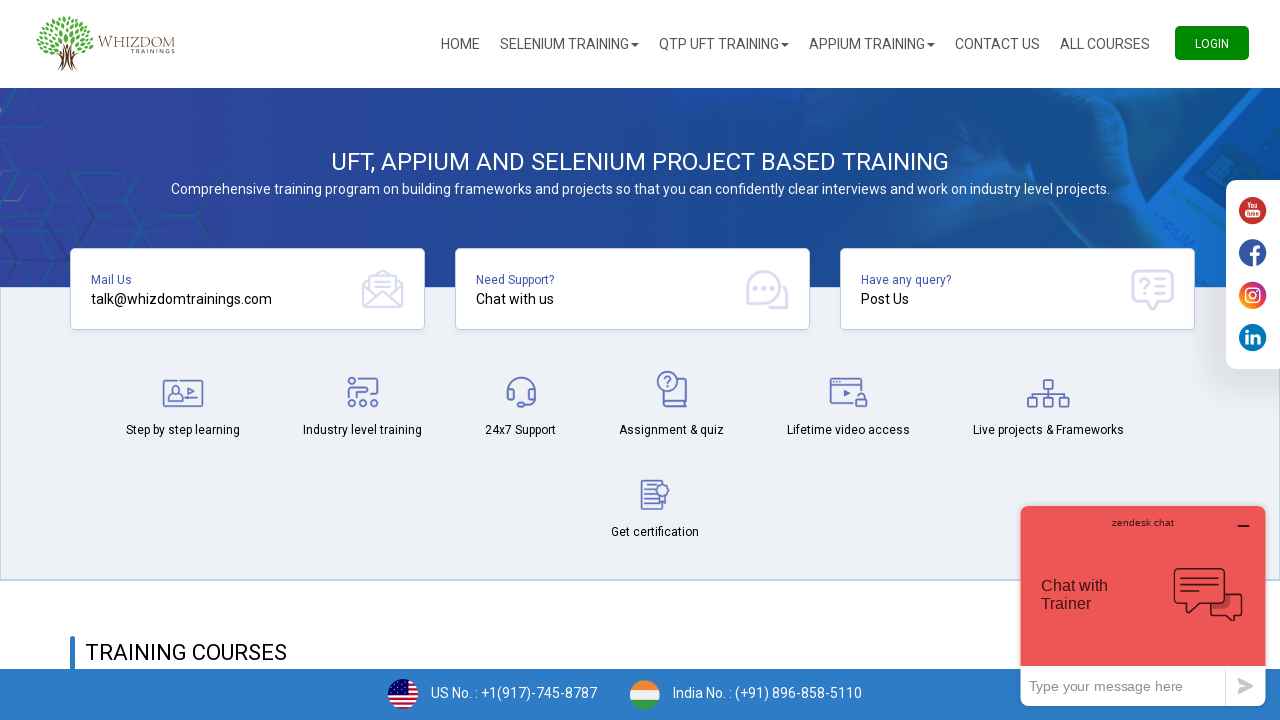

Printed dropdown option: 
											Samoa										
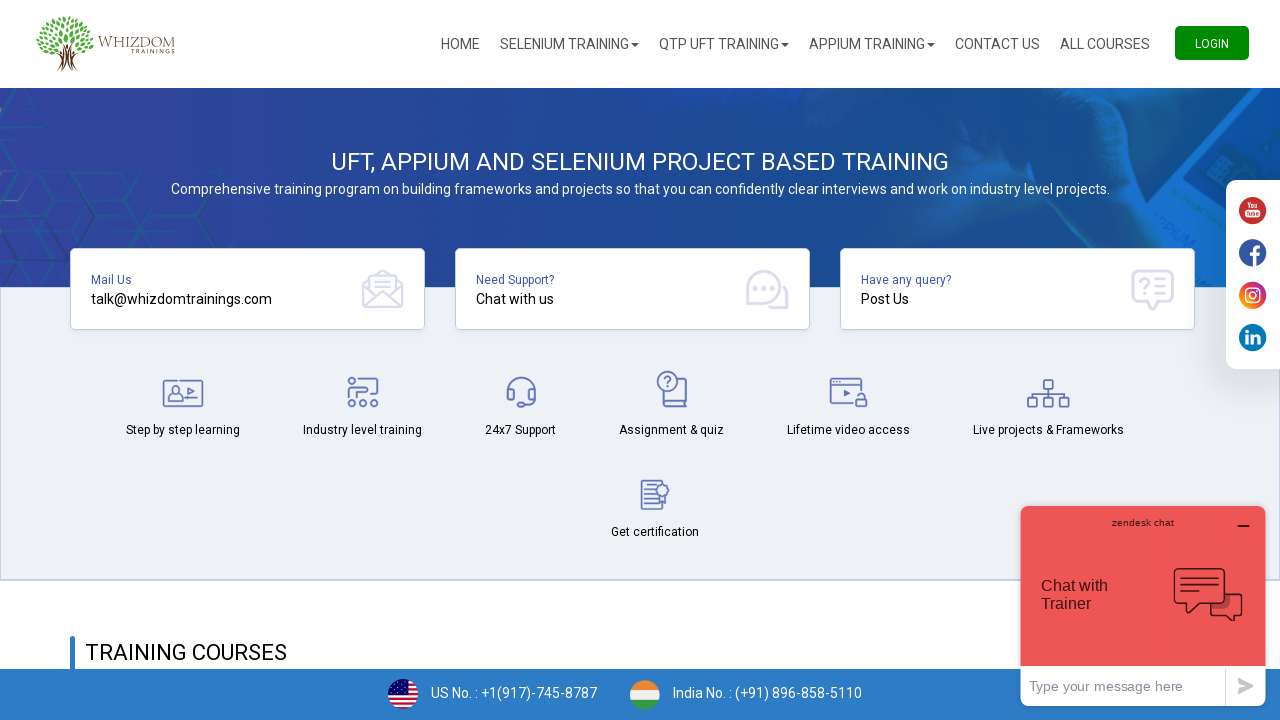

Printed dropdown option: 
											San Marino										
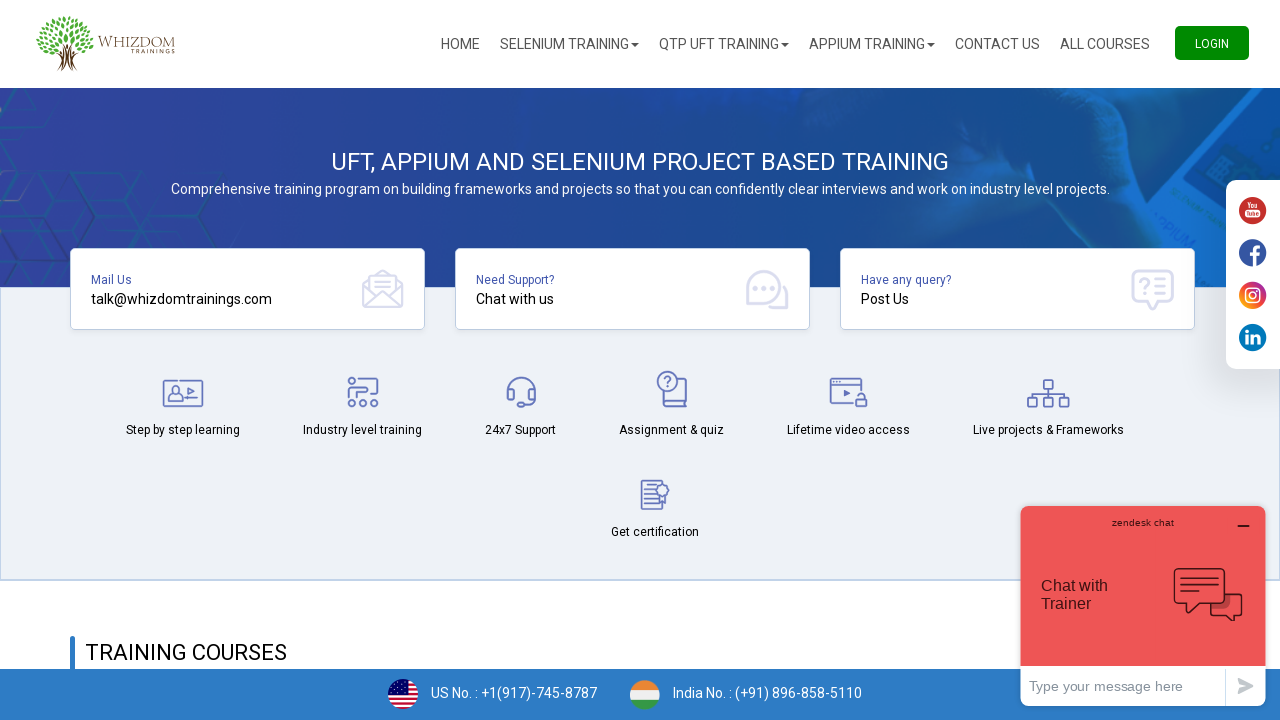

Printed dropdown option: 
											Sao Tome and Principe										
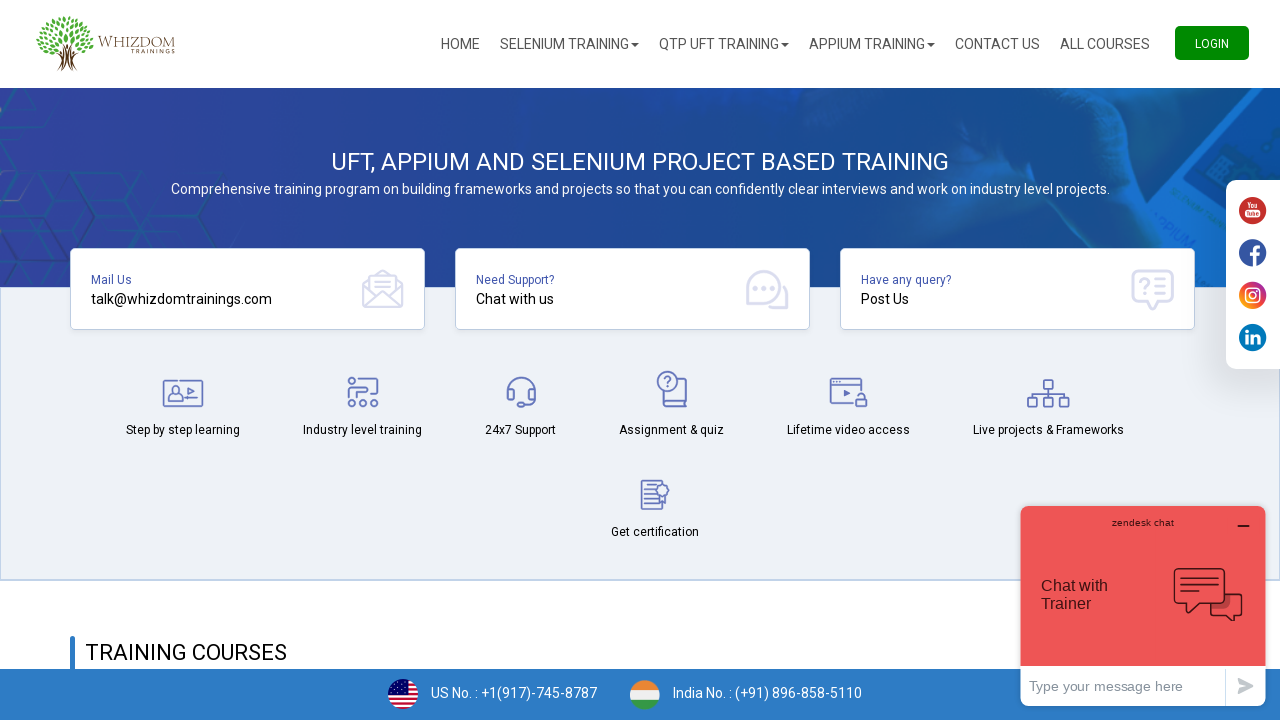

Printed dropdown option: 
											Saudi Arabia										
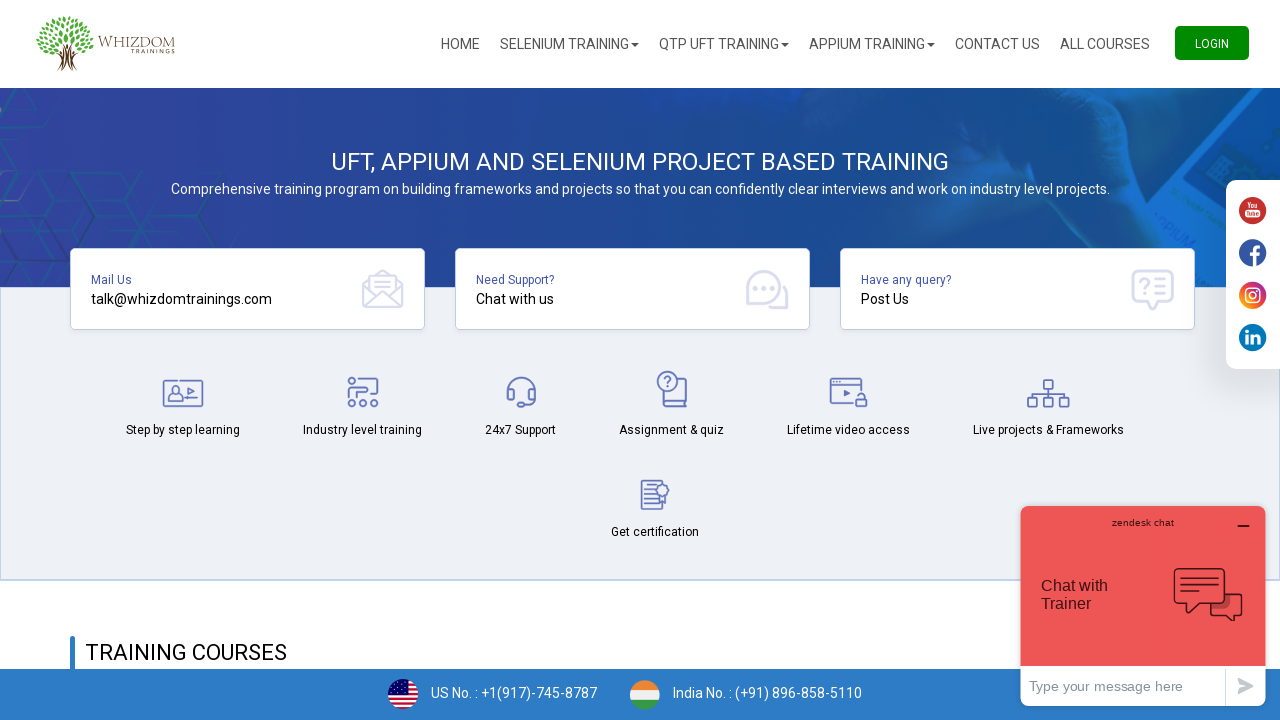

Printed dropdown option: 
											Senegal										
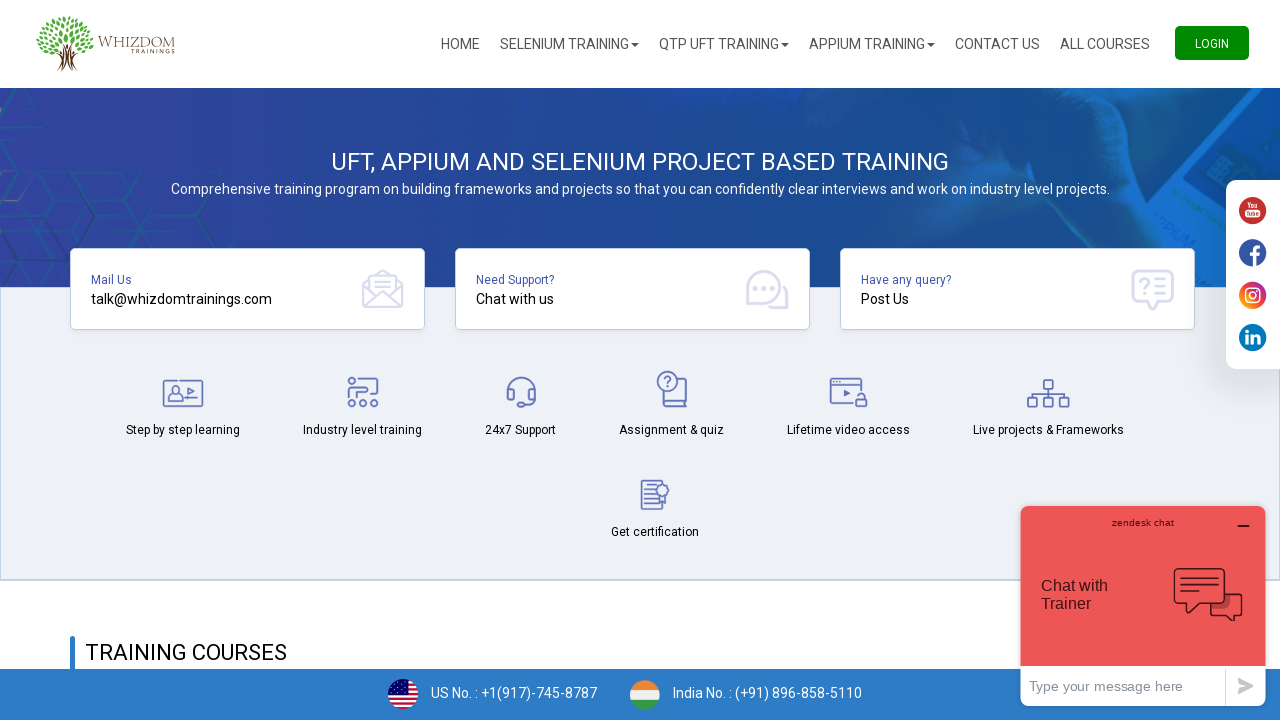

Printed dropdown option: 
											Serbia										
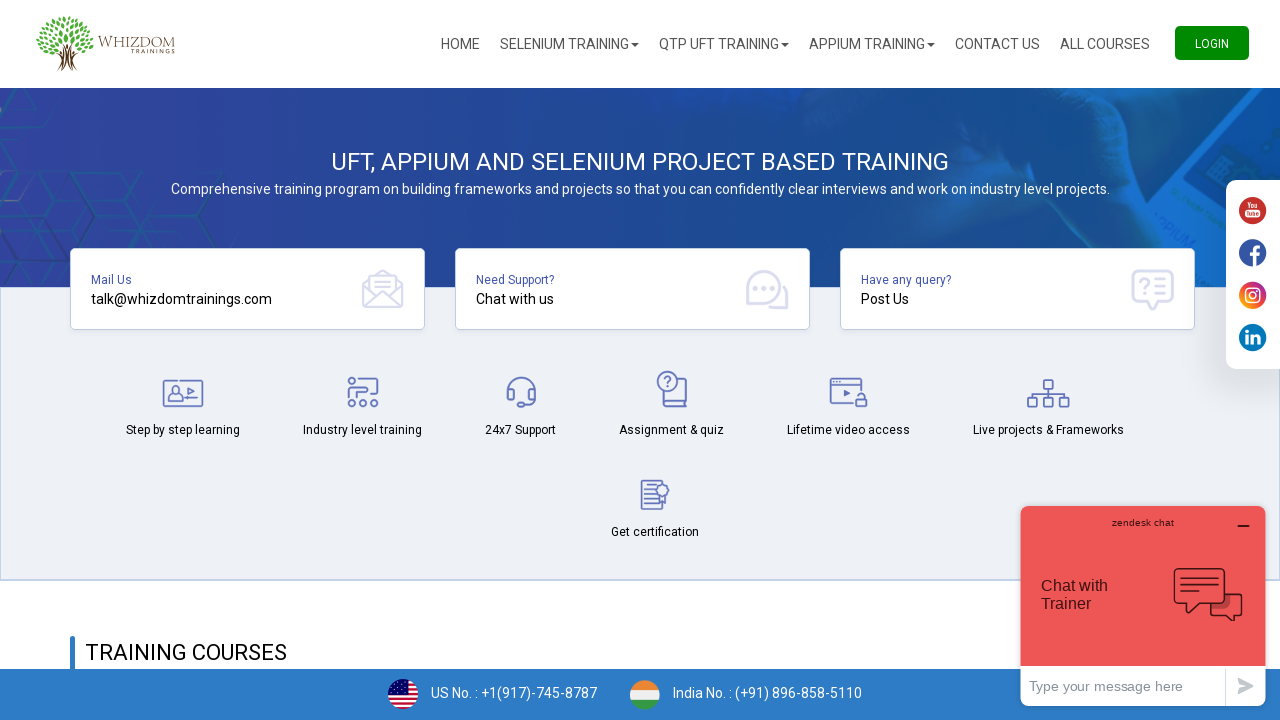

Printed dropdown option: 
											Serbia and Montenegro (former)										
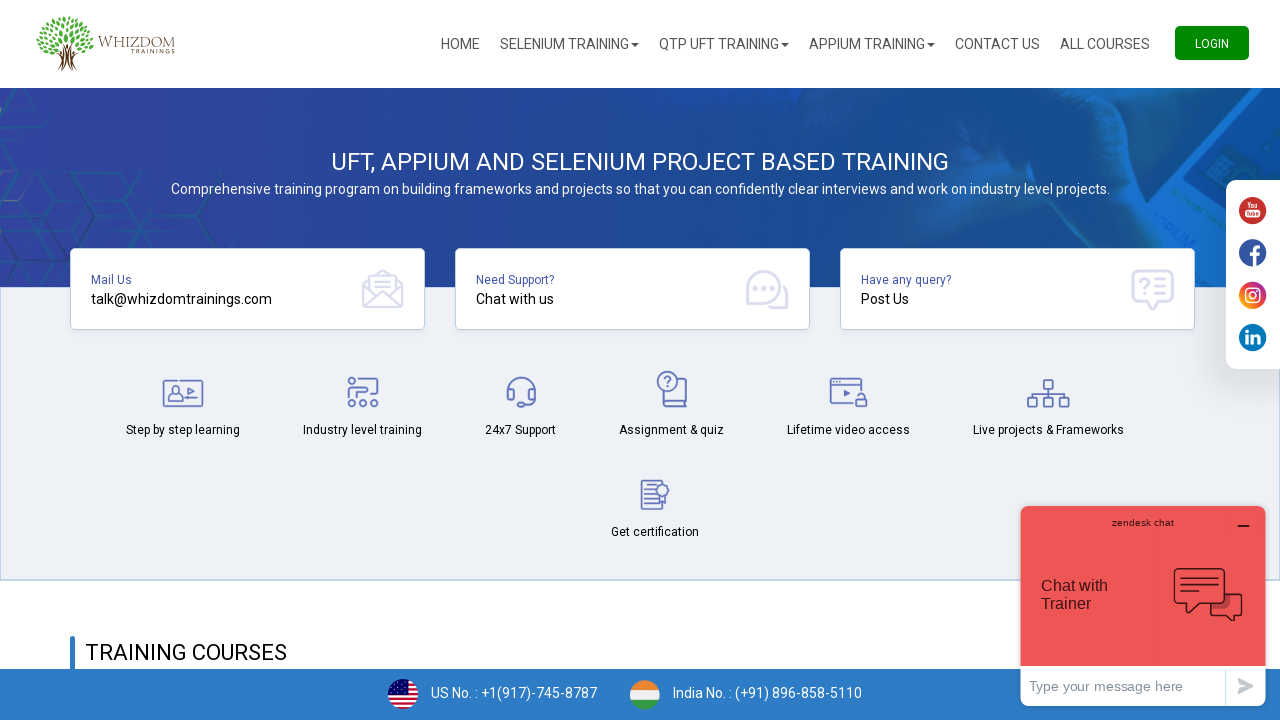

Printed dropdown option: 
											Seychelles										
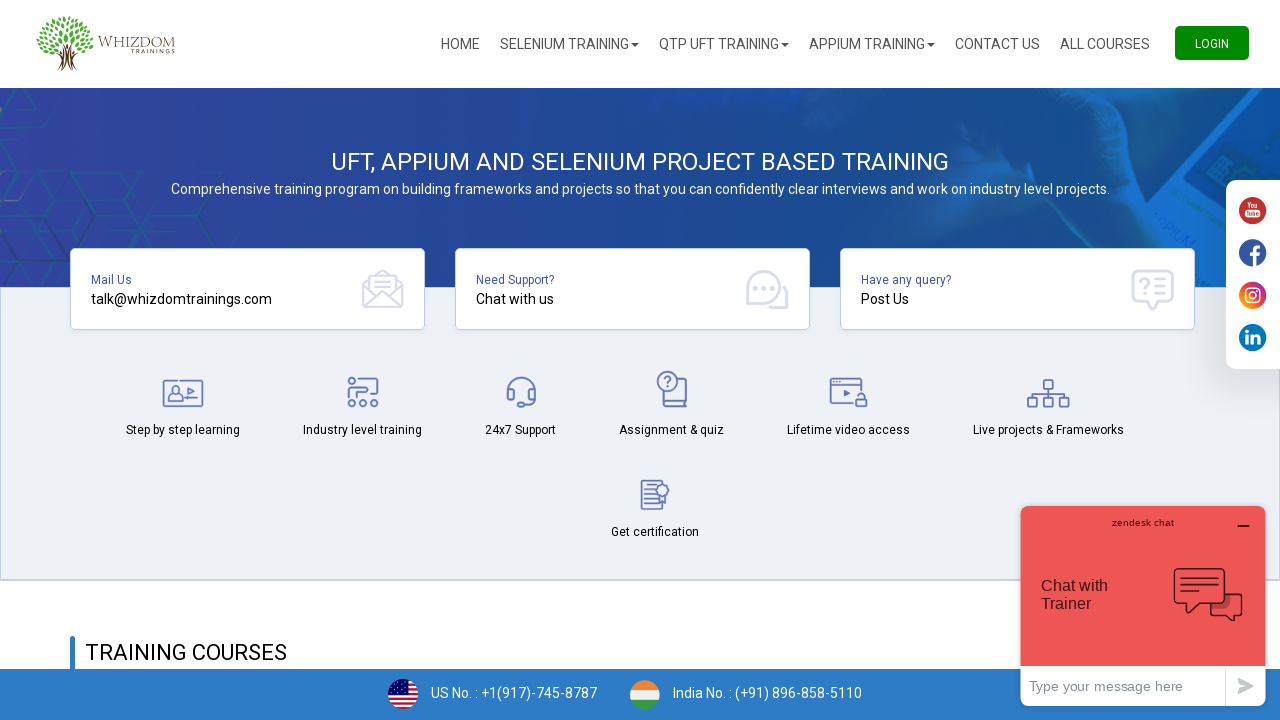

Printed dropdown option: 
											Sierra Leone										
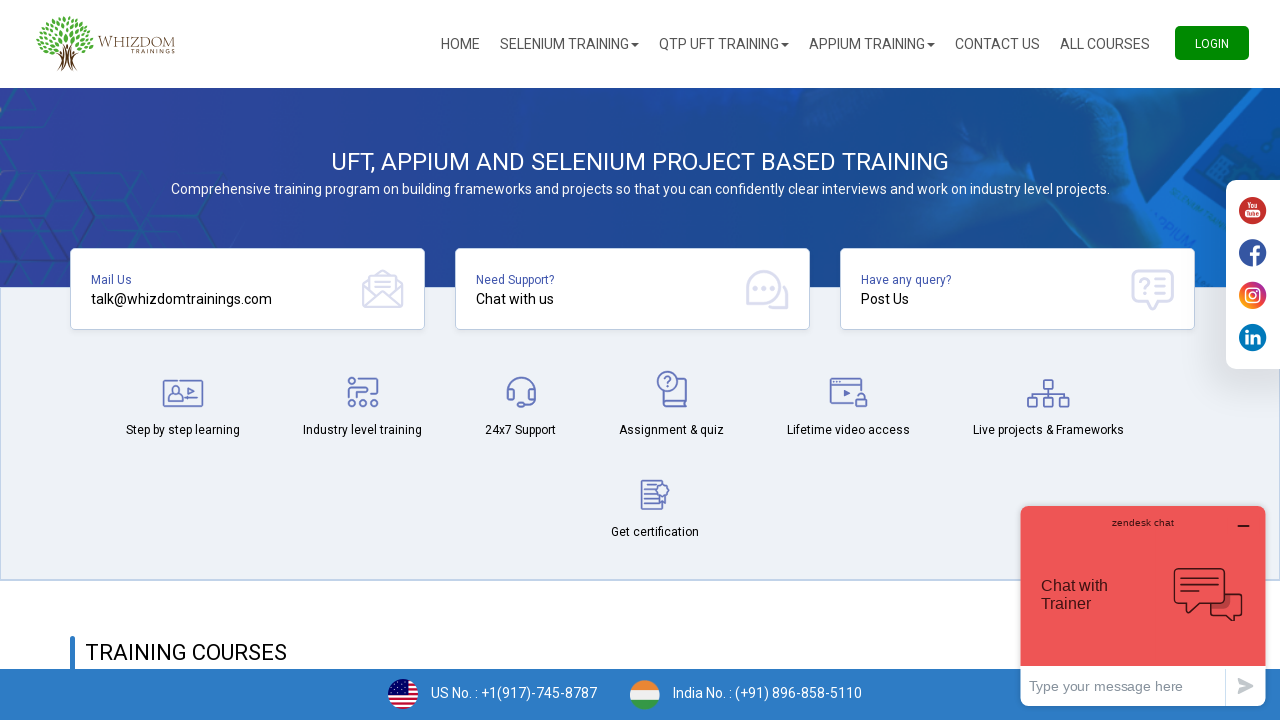

Printed dropdown option: 
											Singapore										
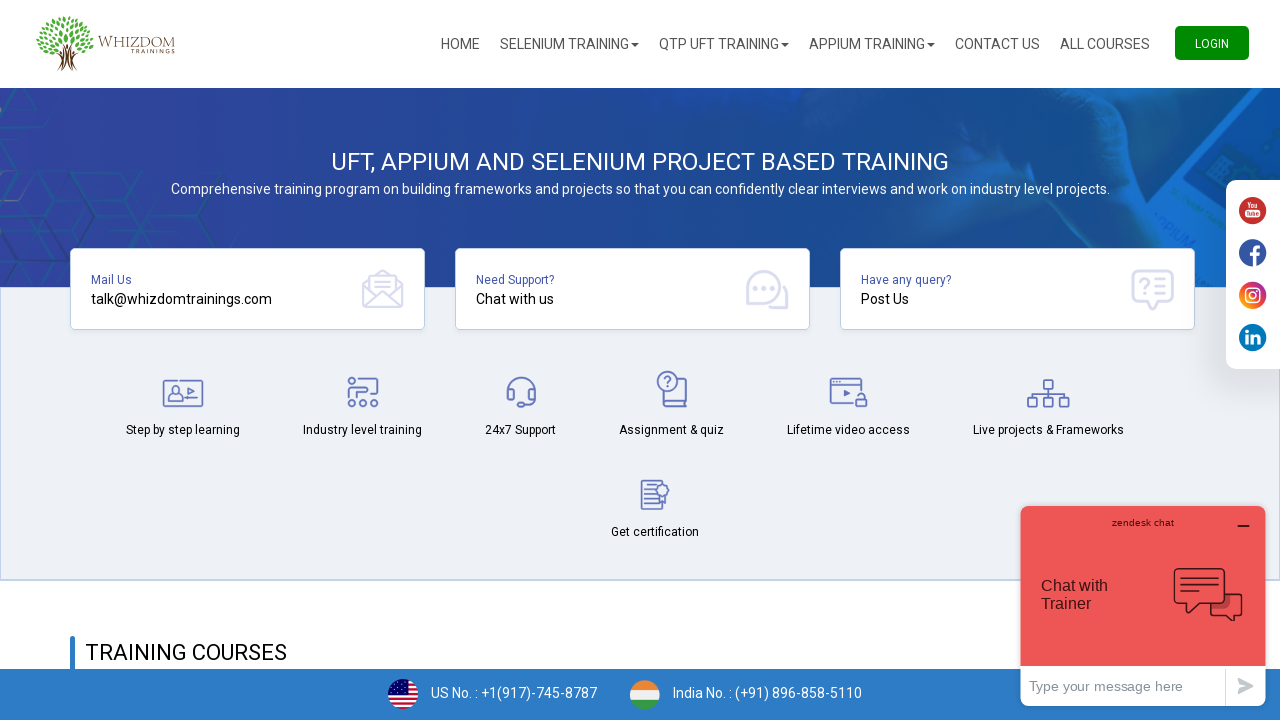

Printed dropdown option: 
											Slovenia										
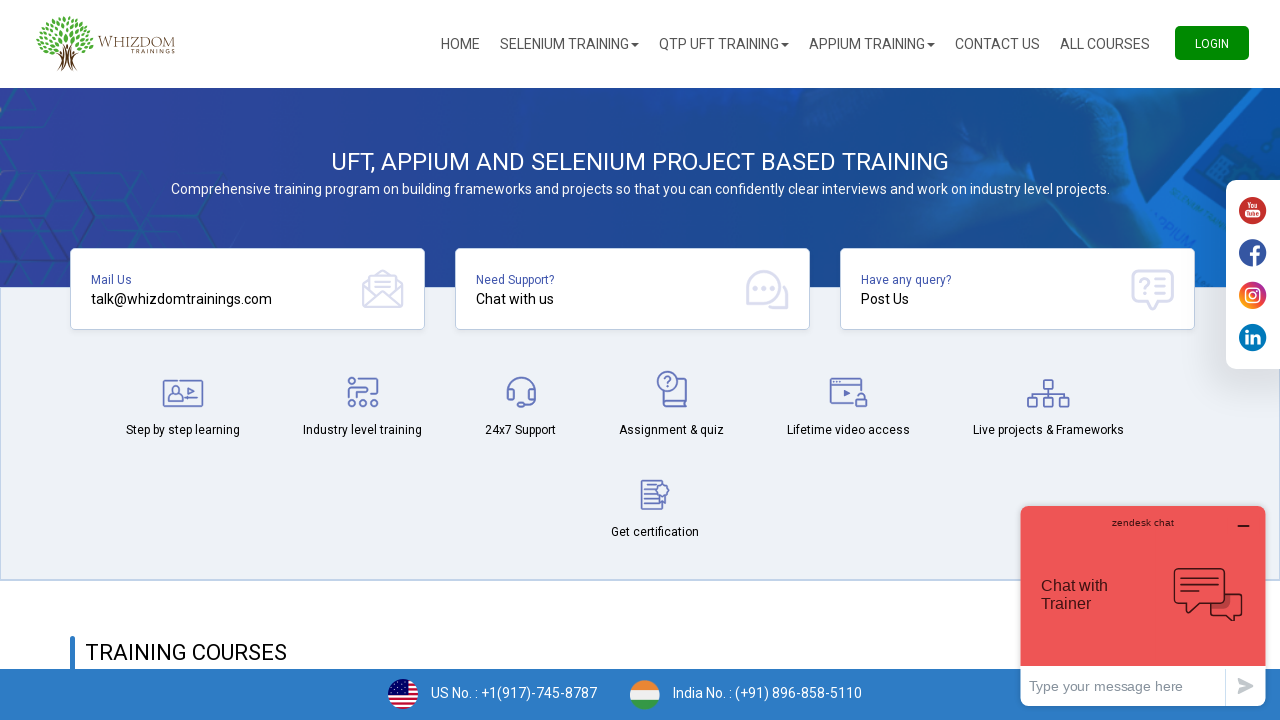

Printed dropdown option: 
											Slovak Republic										
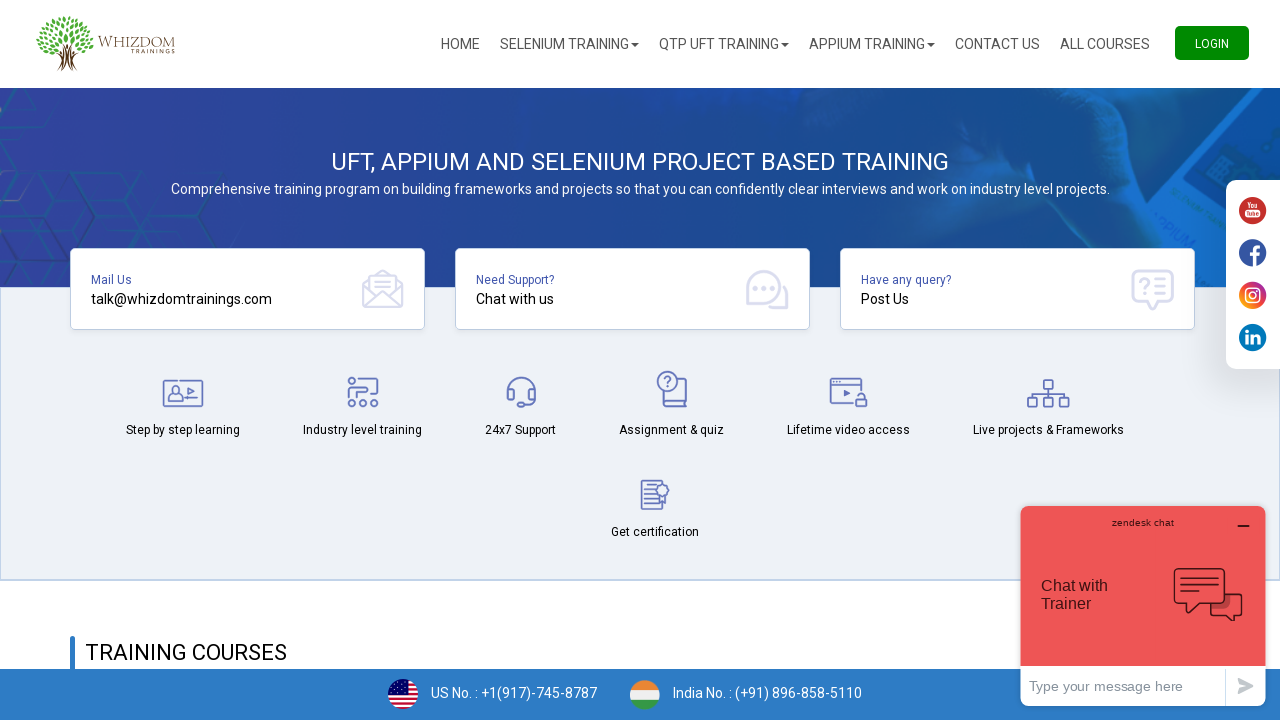

Printed dropdown option: 
											Solomon Islands										
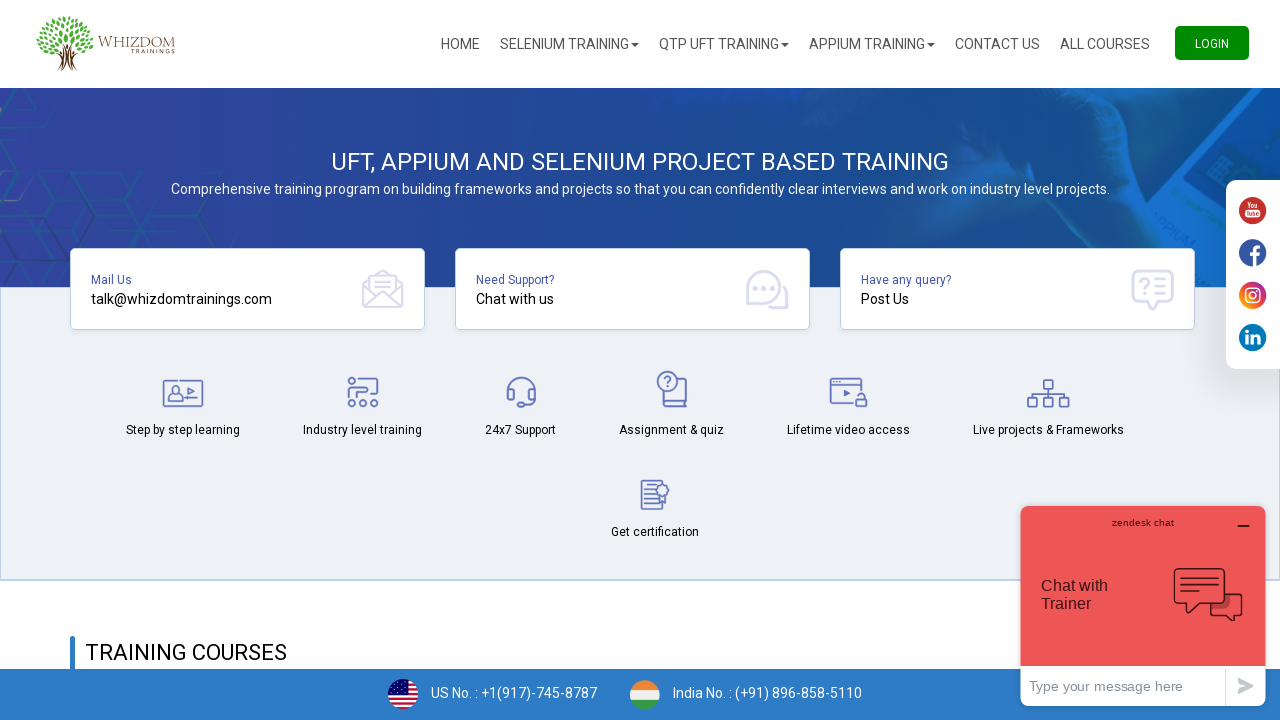

Printed dropdown option: 
											Somalia										
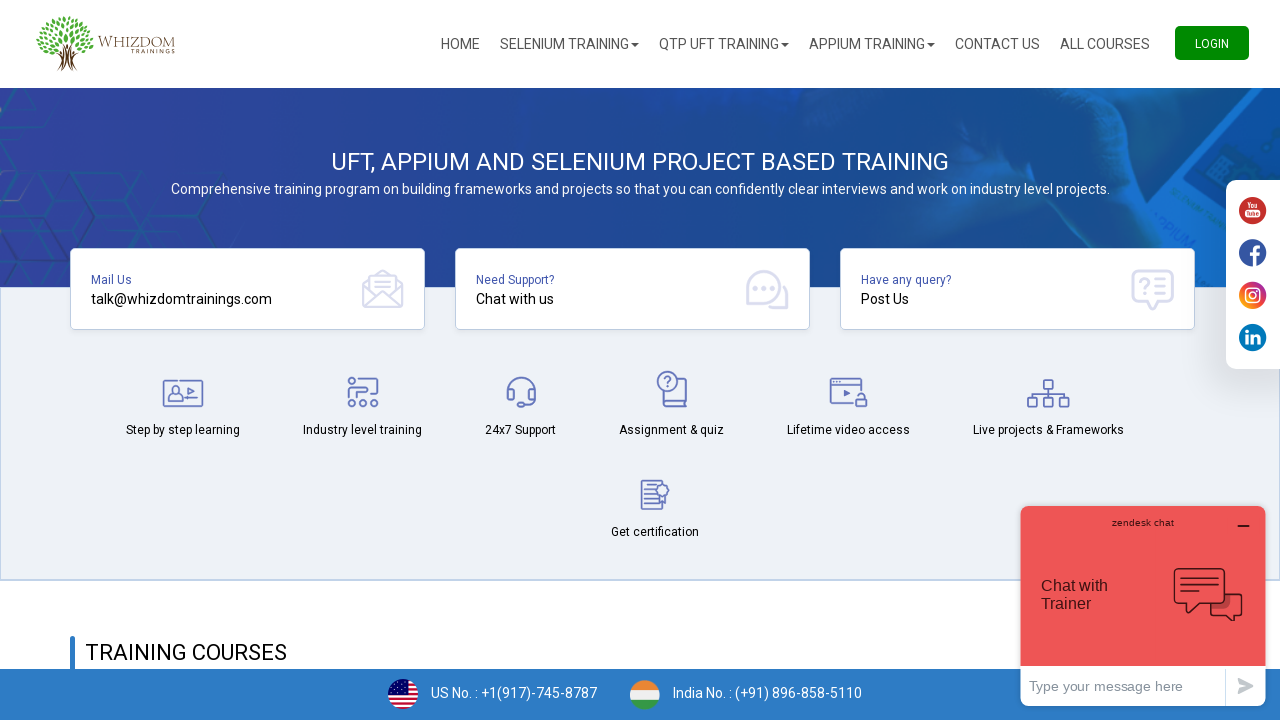

Printed dropdown option: 
											South Africa										
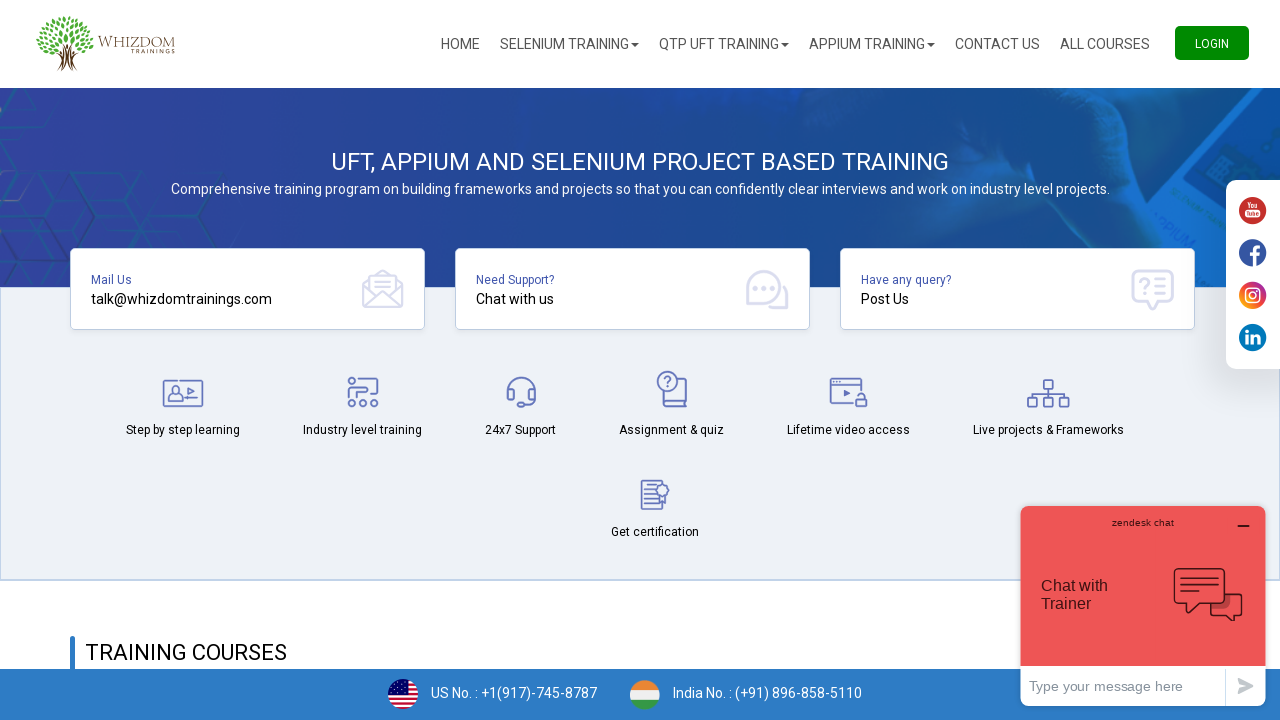

Printed dropdown option: 
											Spain										
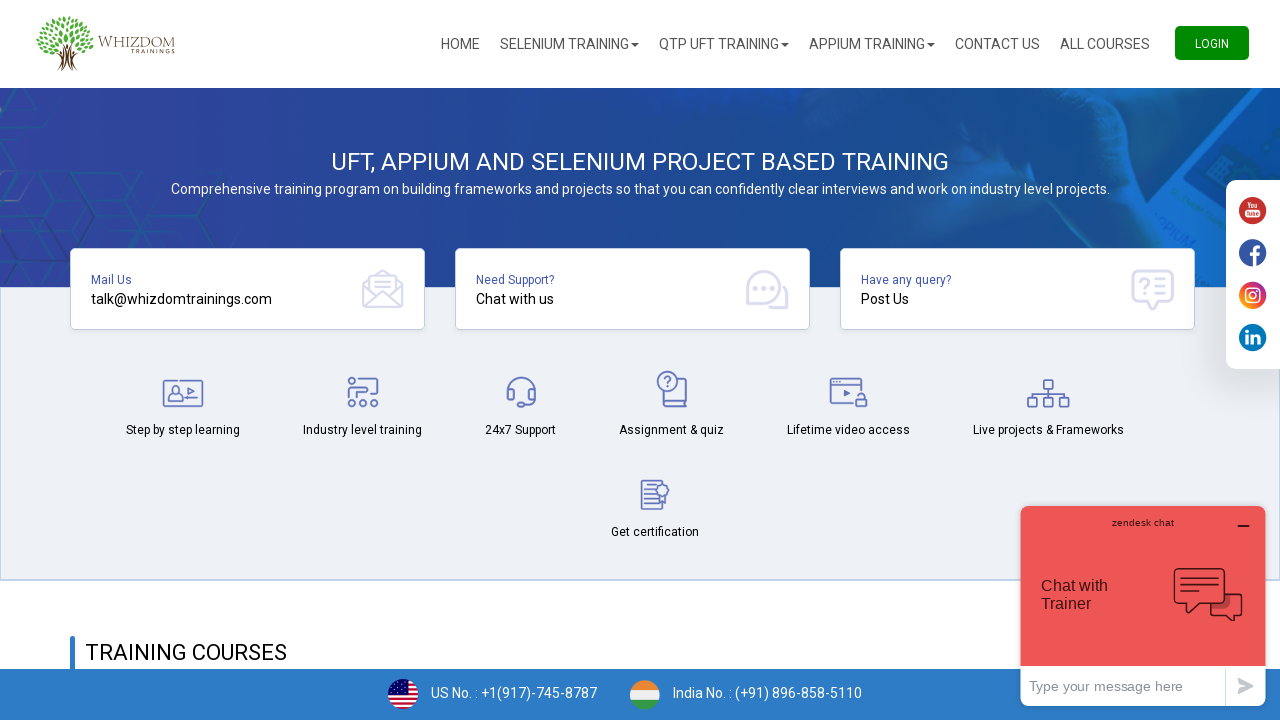

Printed dropdown option: 
											Sri Lanka										
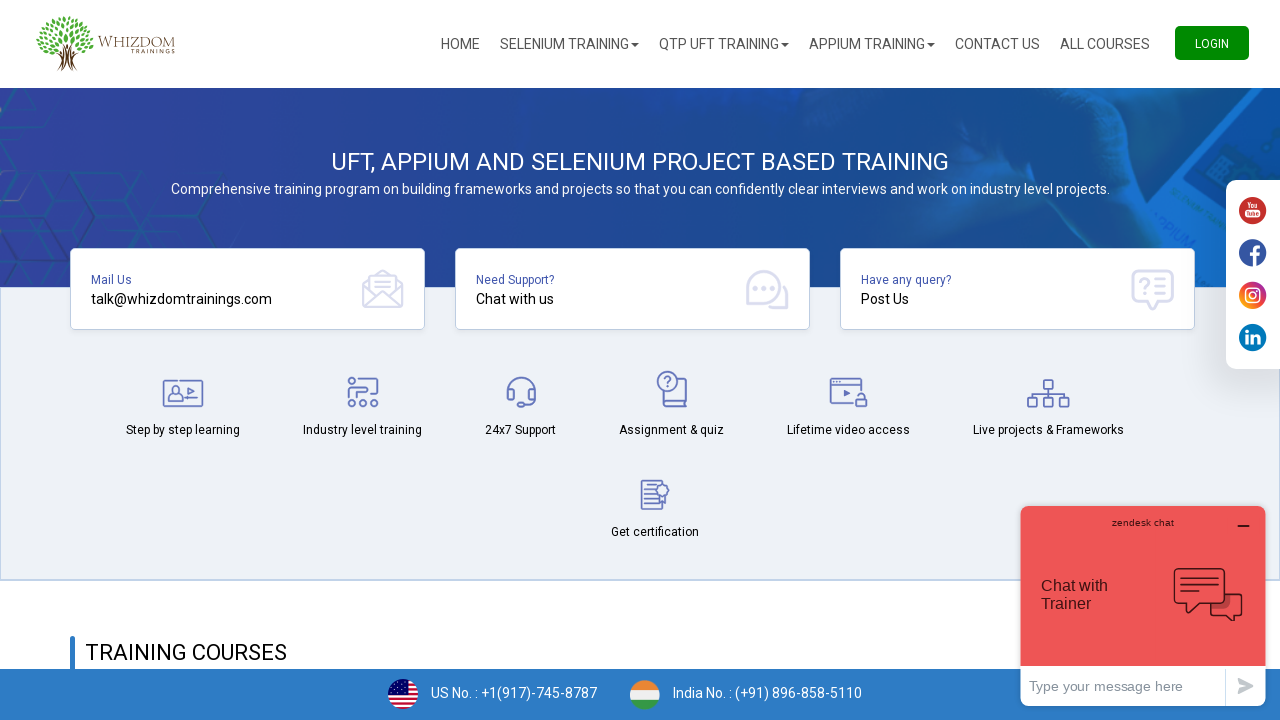

Printed dropdown option: 
											St. Helena										
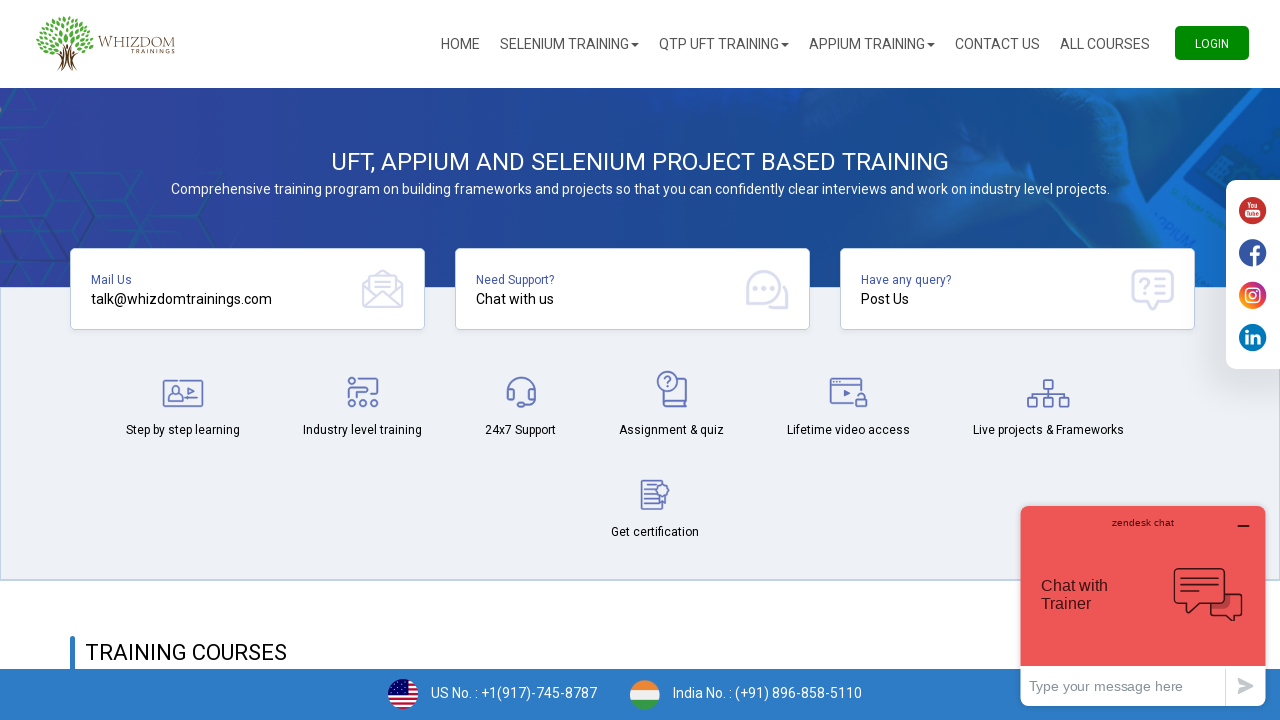

Printed dropdown option: 
											St. Pierre and Miquelon										
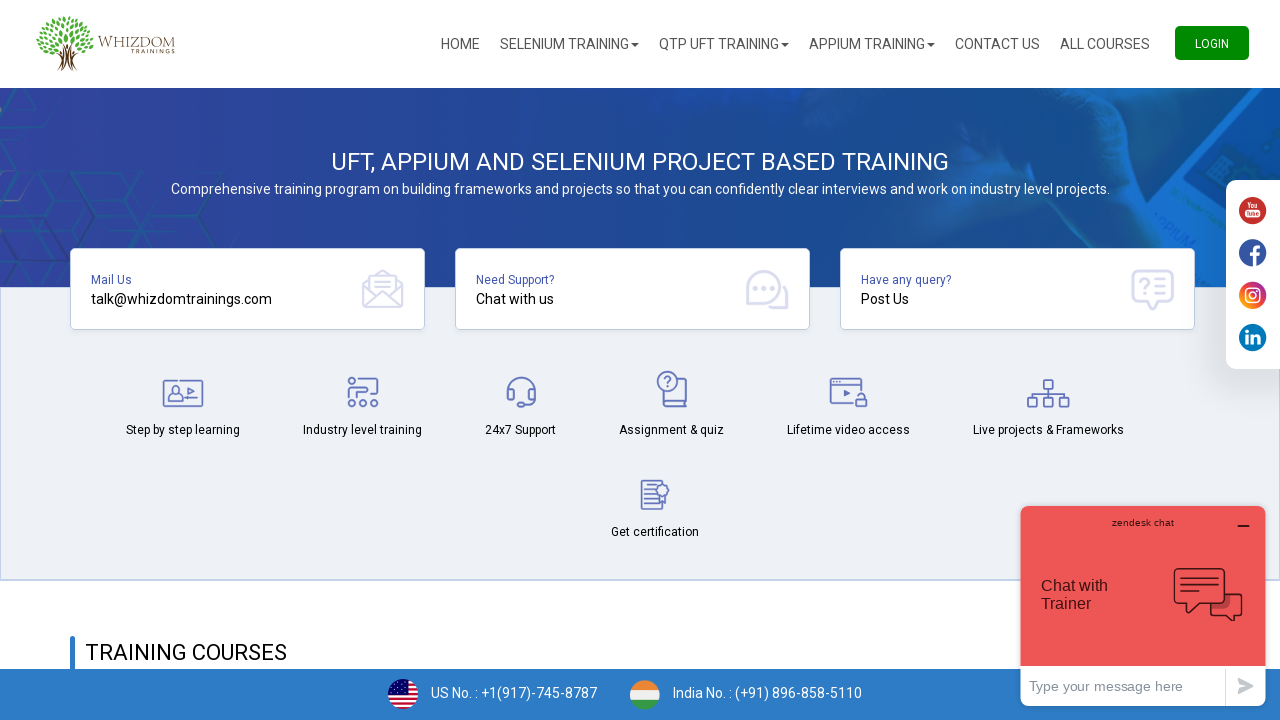

Printed dropdown option: 
											Sudan										
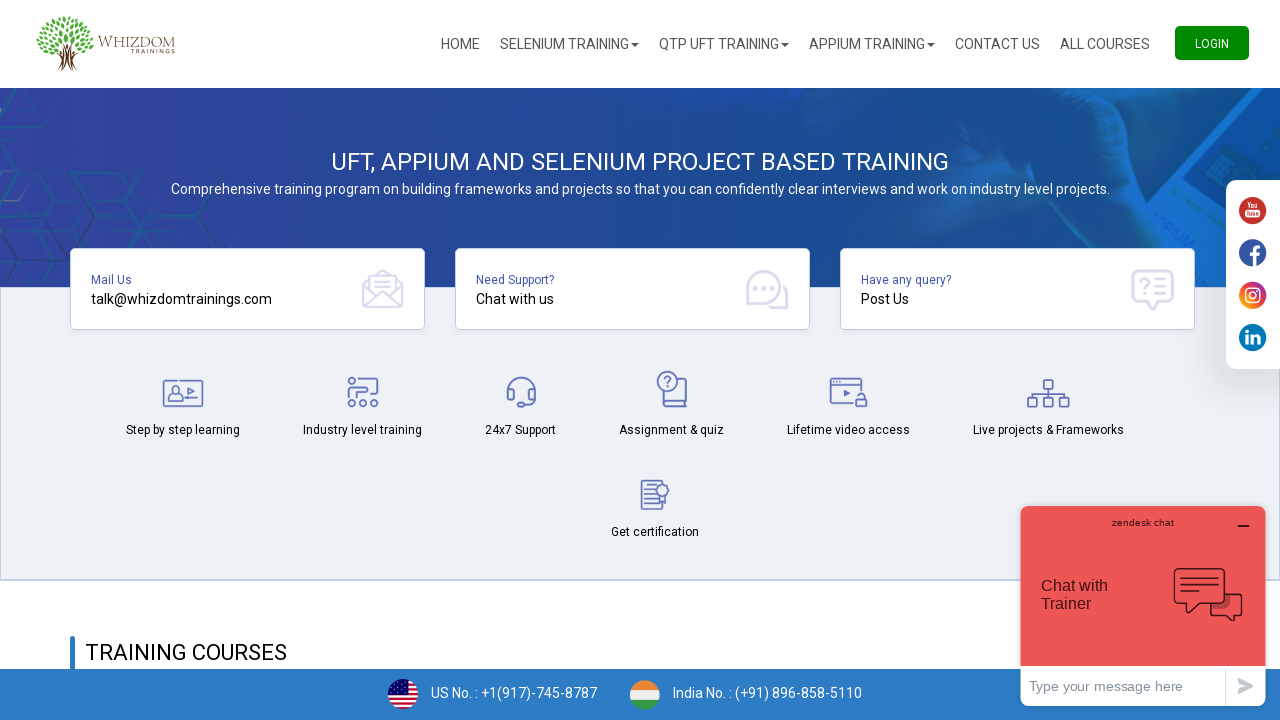

Printed dropdown option: 
											Suriname										
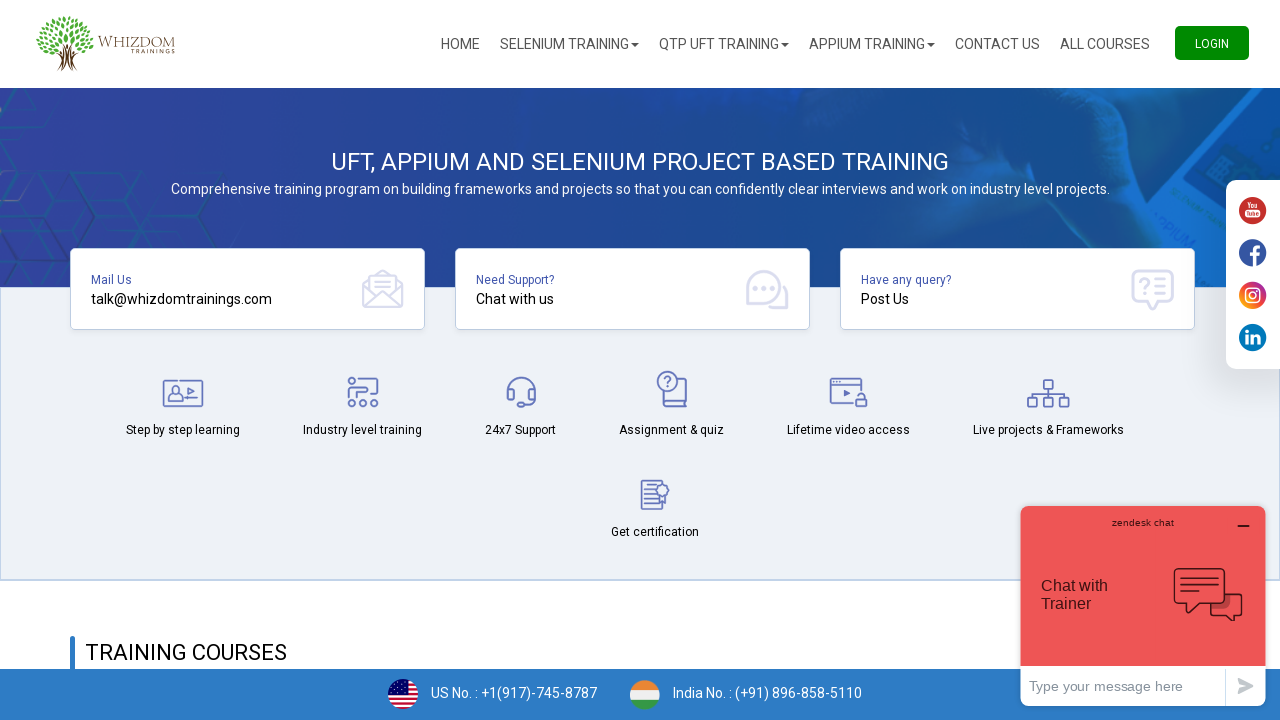

Printed dropdown option: 
											Svalbard & Jan Mayen Islands										
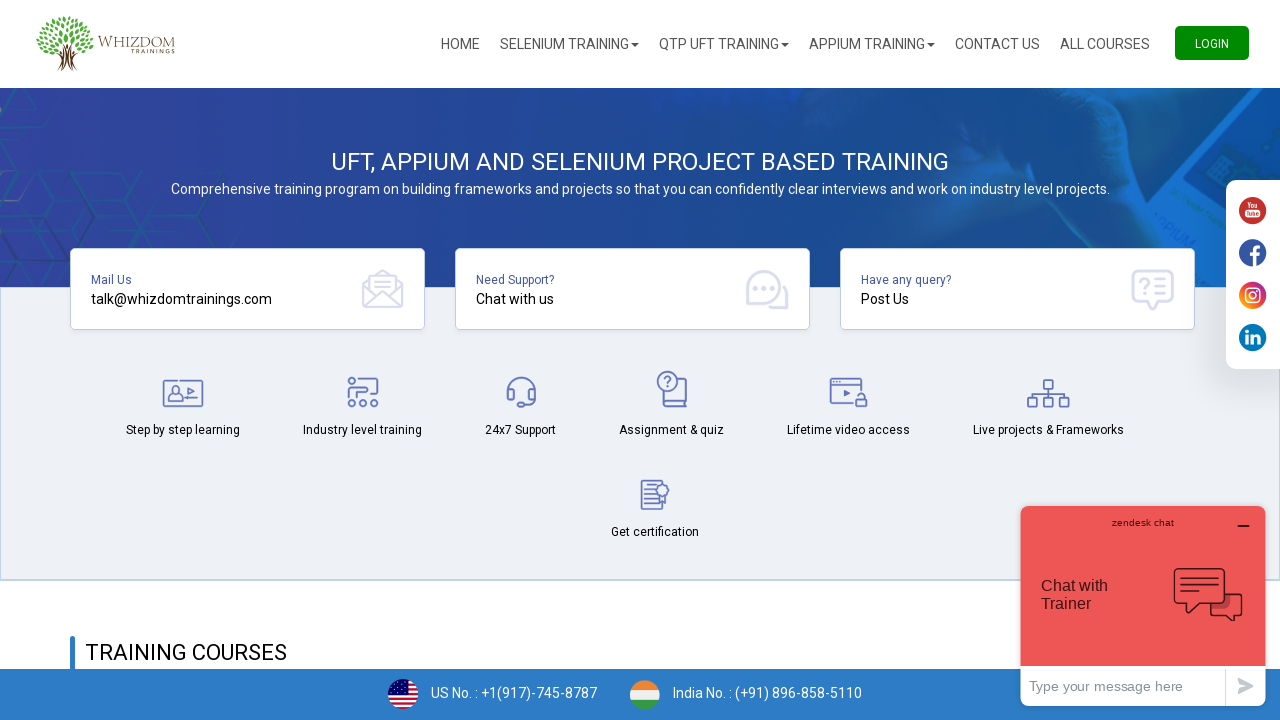

Printed dropdown option: 
											Swaziland										
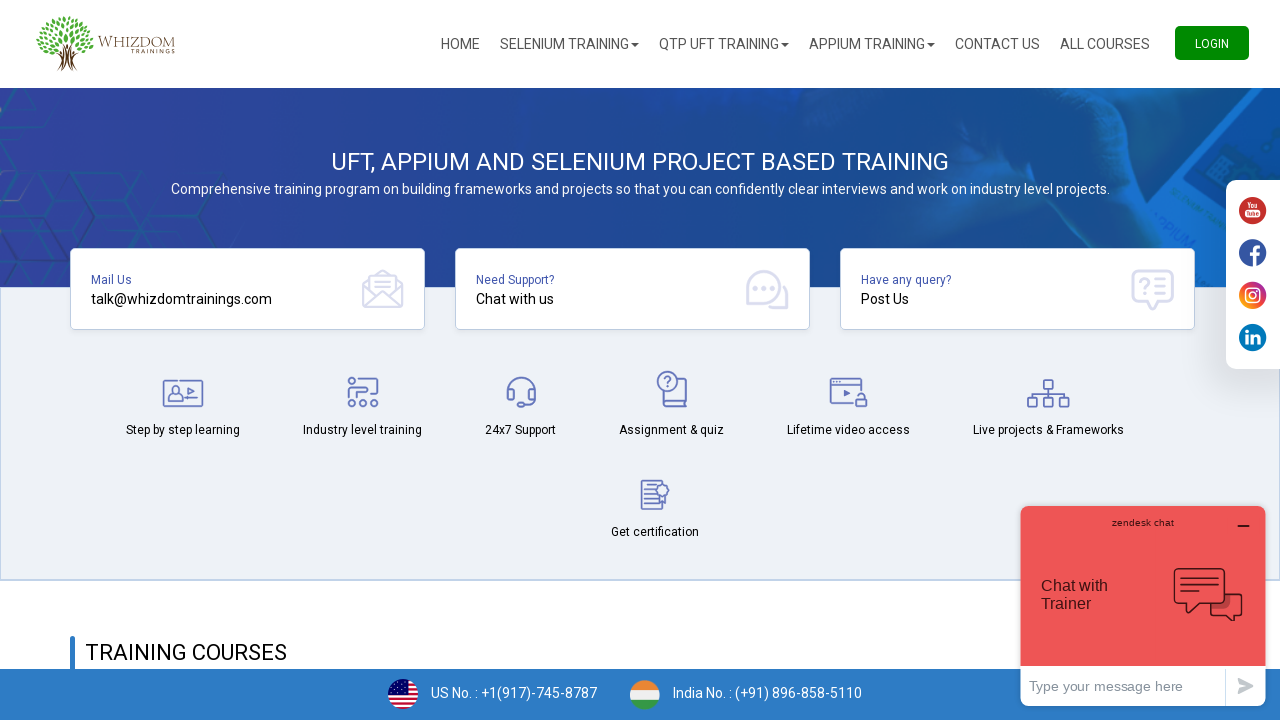

Printed dropdown option: 
											Sweden										
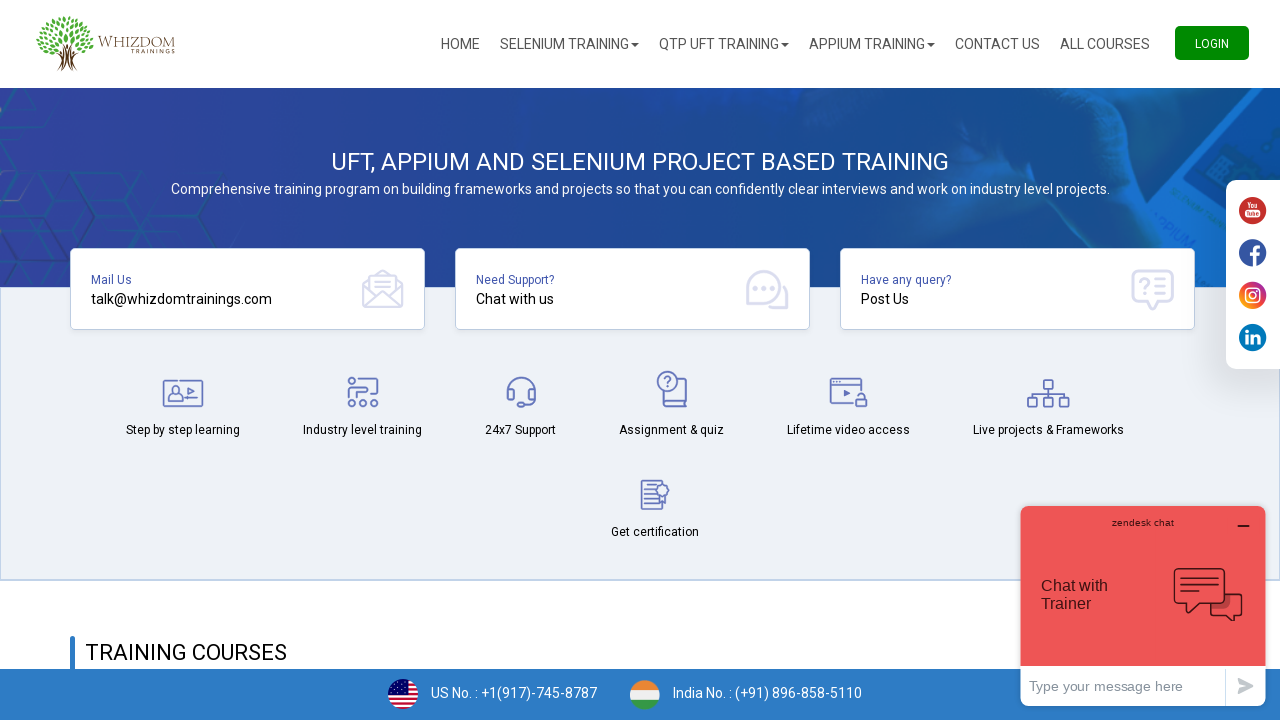

Printed dropdown option: 
											Switzerland										
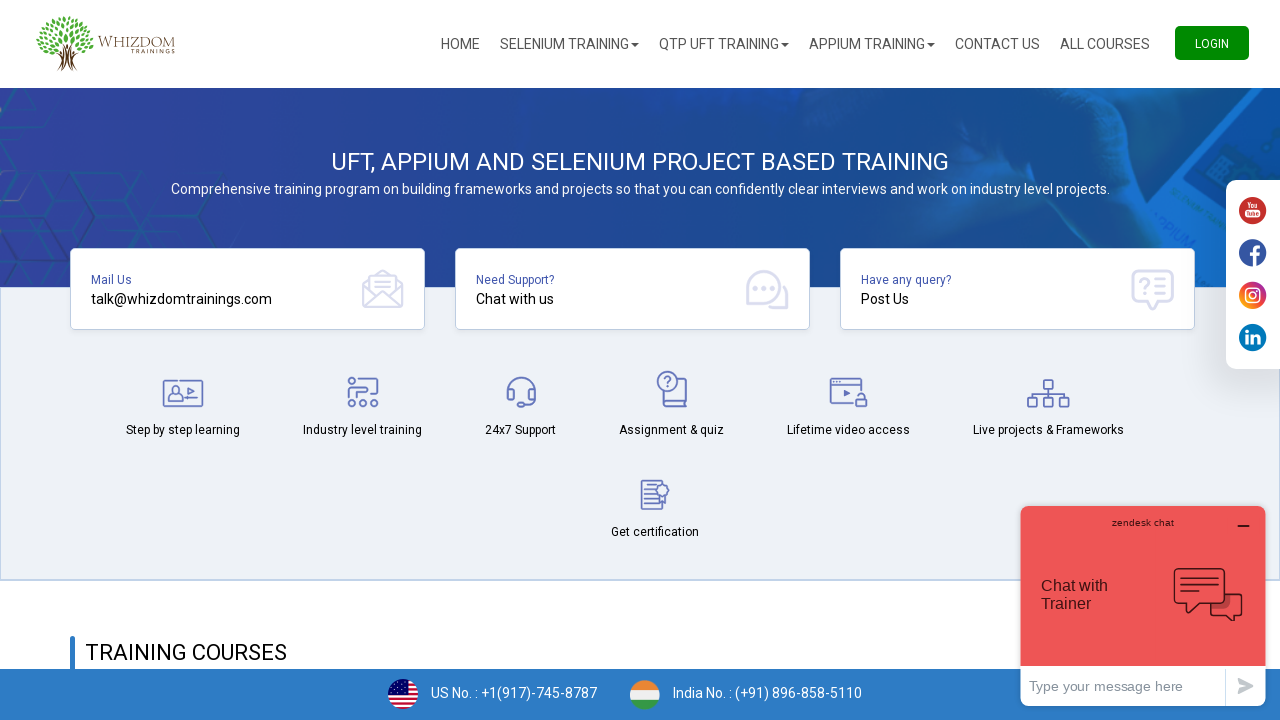

Printed dropdown option: 
											Syria										
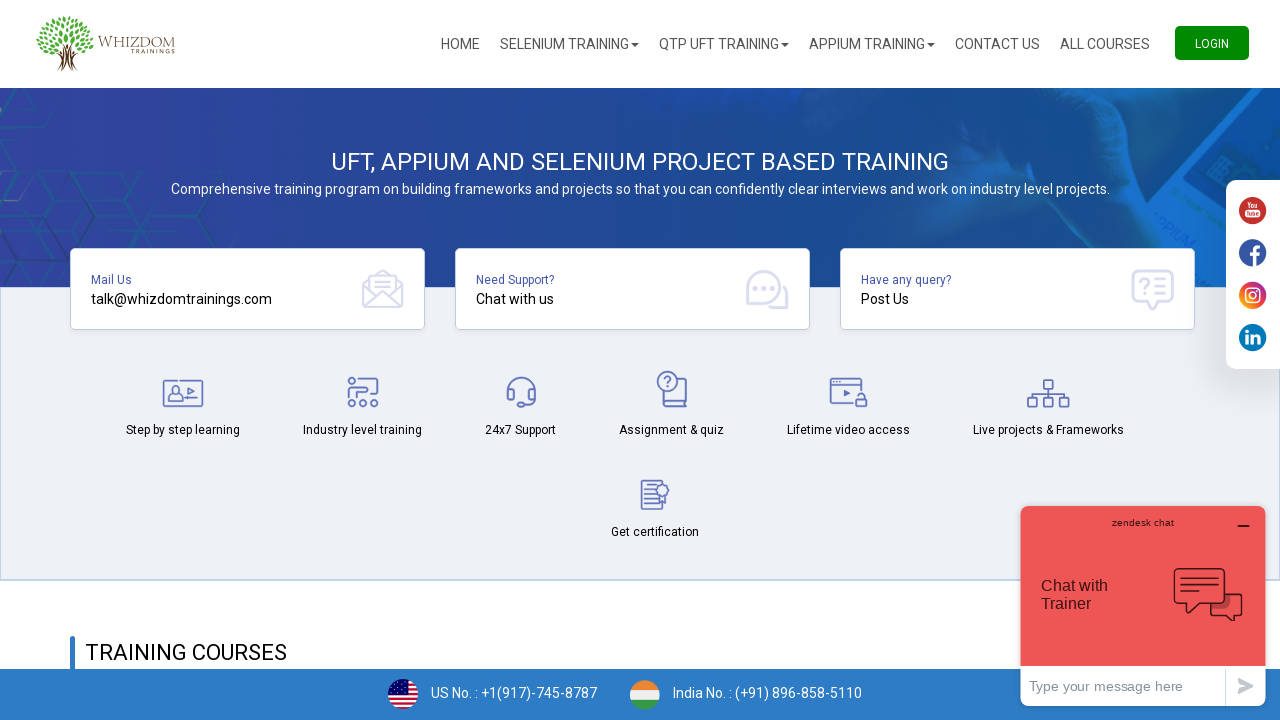

Printed dropdown option: 
											Taiwan										
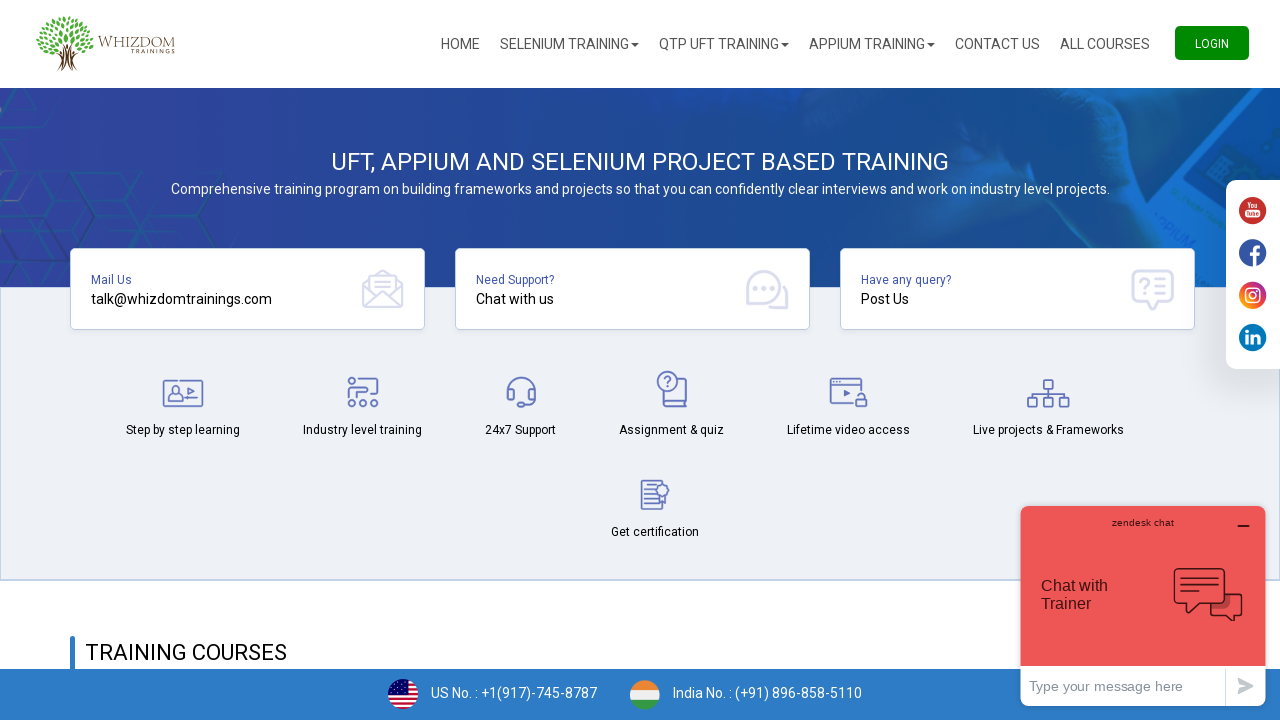

Printed dropdown option: 
											Tajikistan										
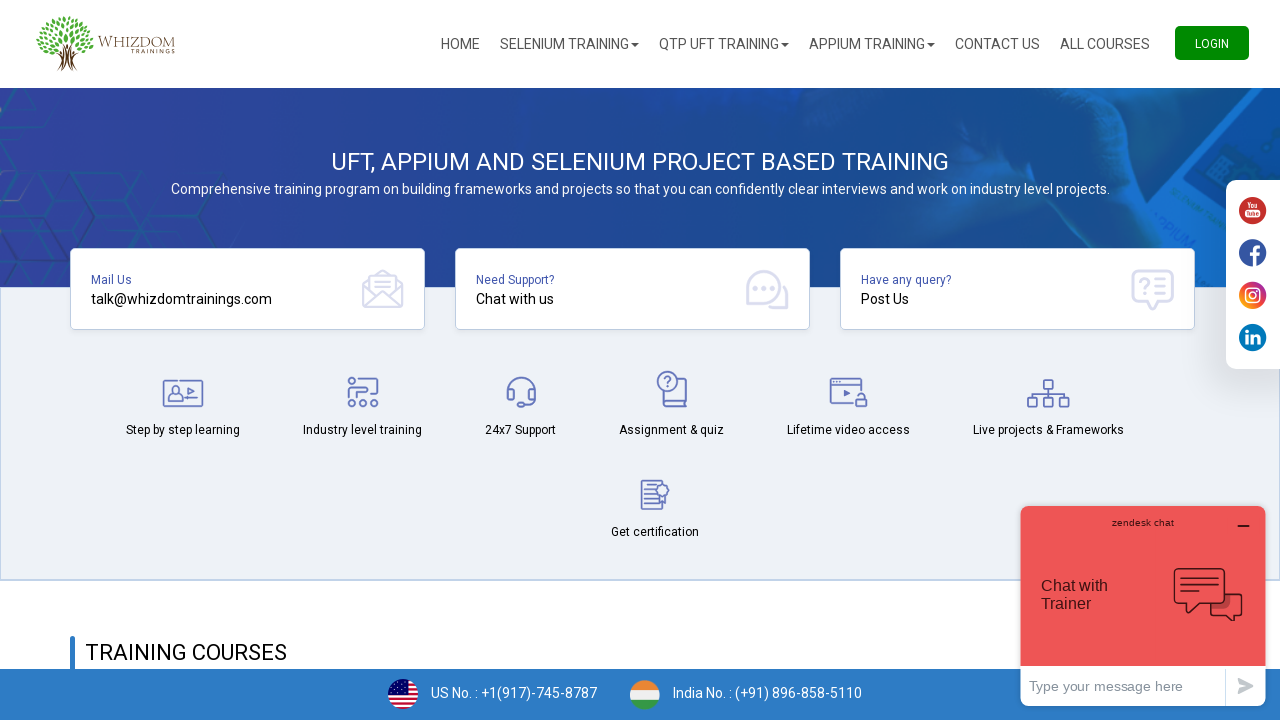

Printed dropdown option: 
											Tanzania										
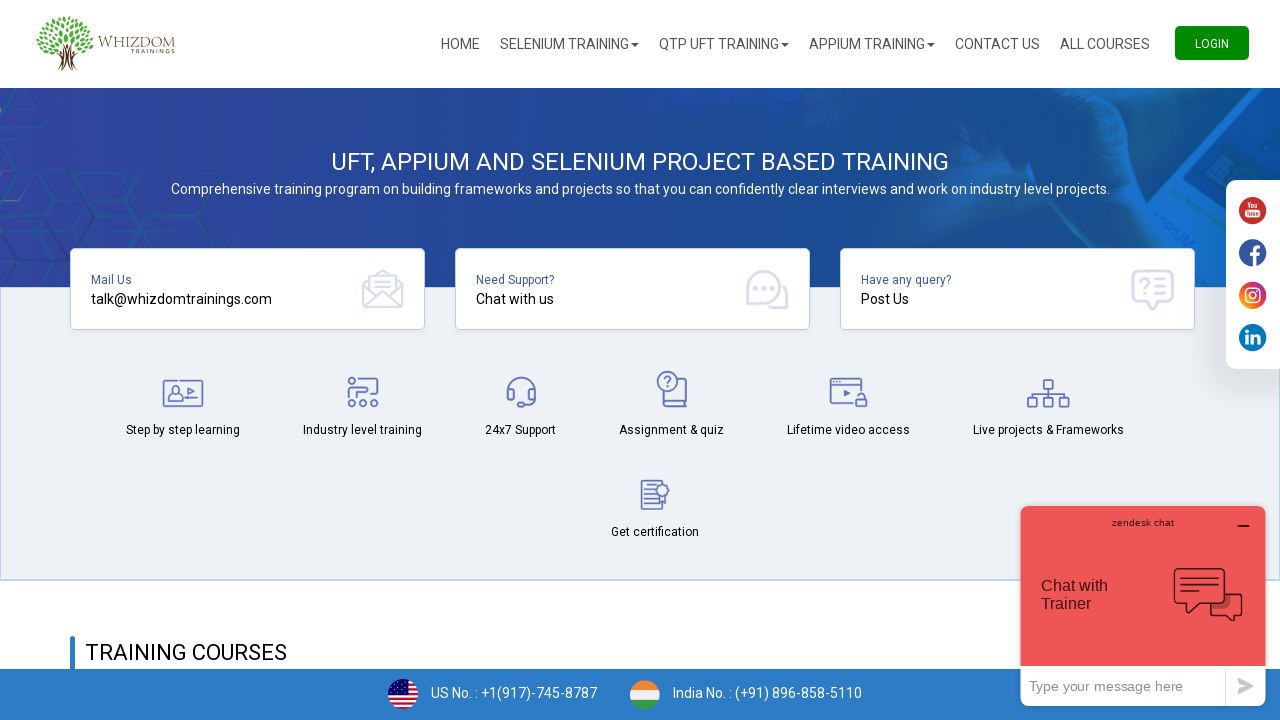

Printed dropdown option: 
											Thailand										
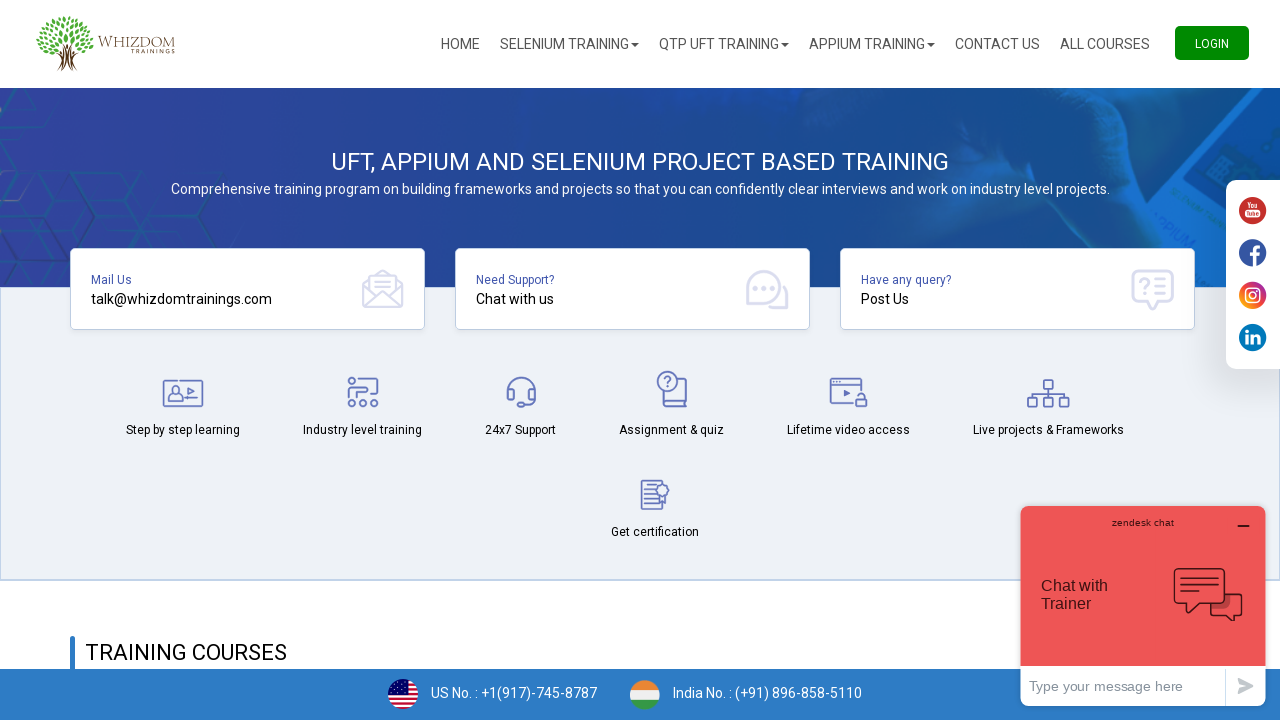

Printed dropdown option: 
											Togo										
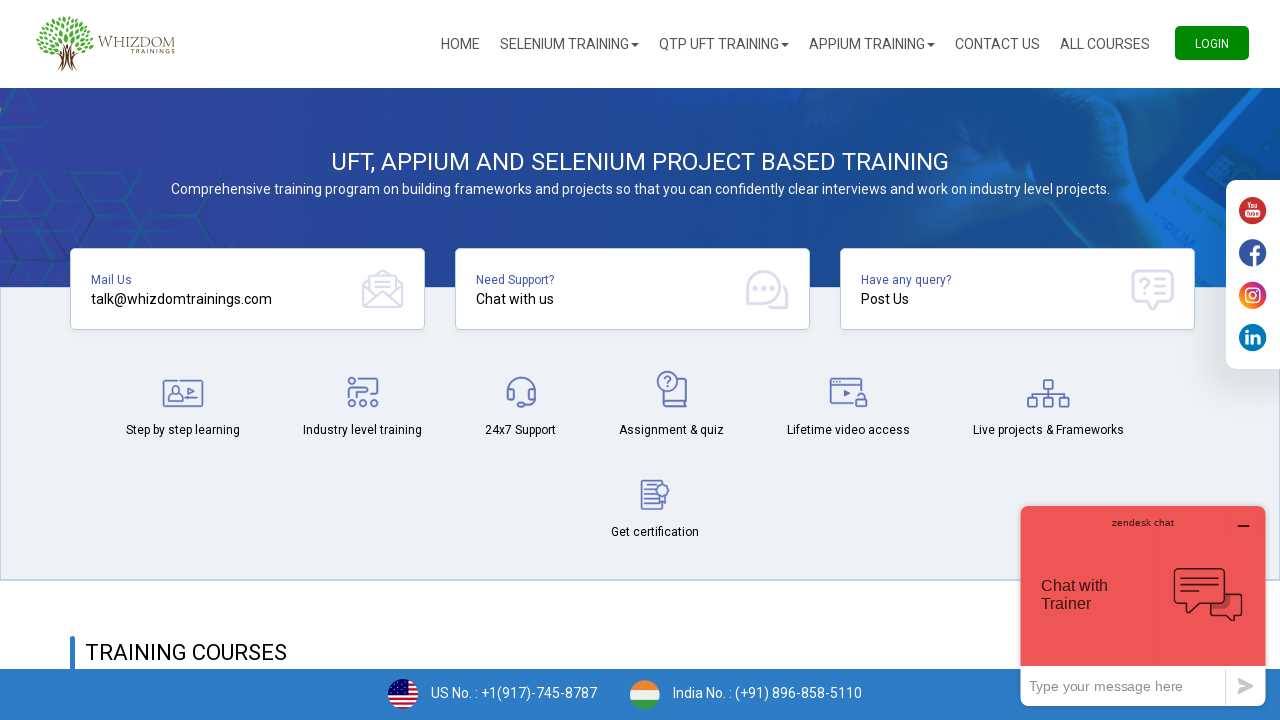

Printed dropdown option: 
											Tokelau										
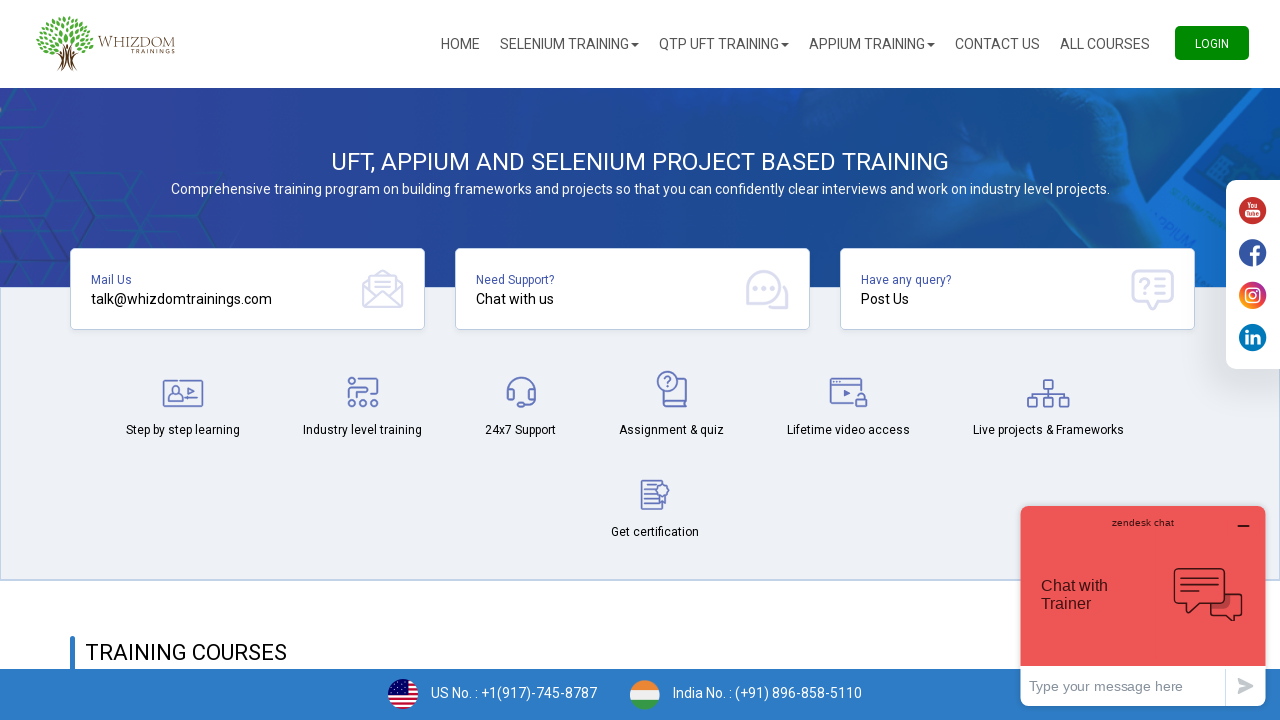

Printed dropdown option: 
											Tonga										
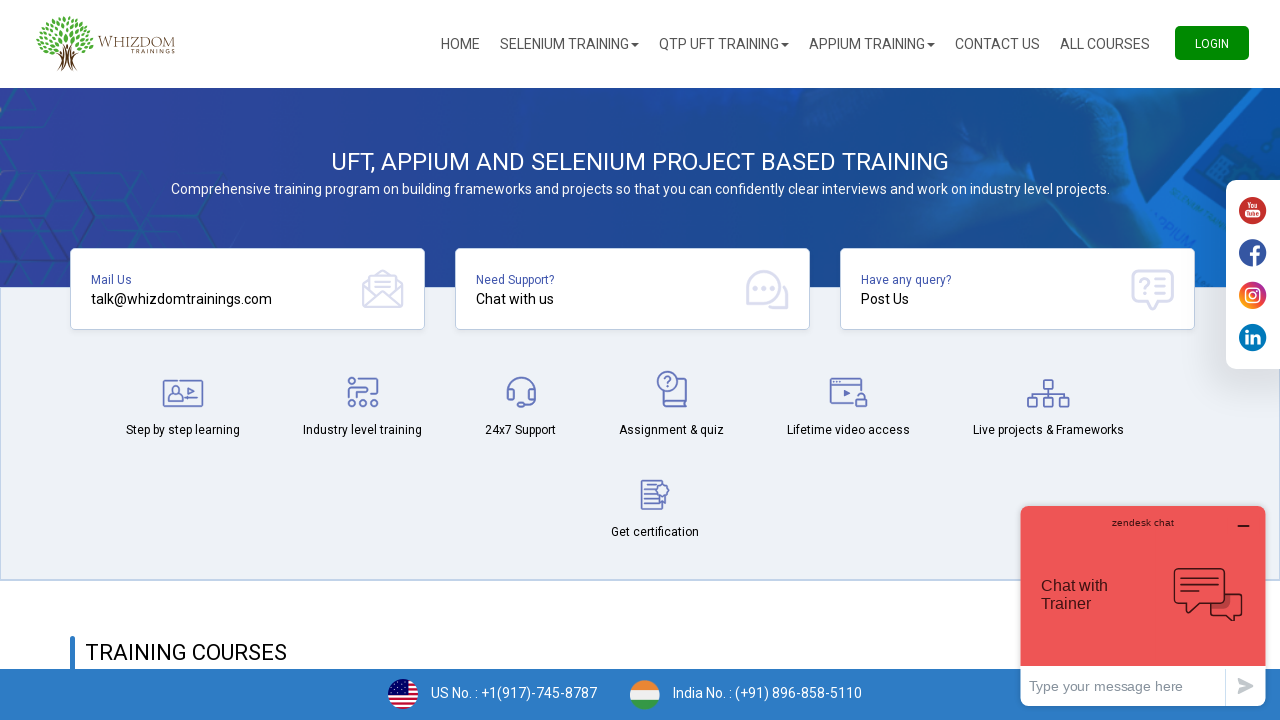

Printed dropdown option: 
											Trinidad and Tobago										
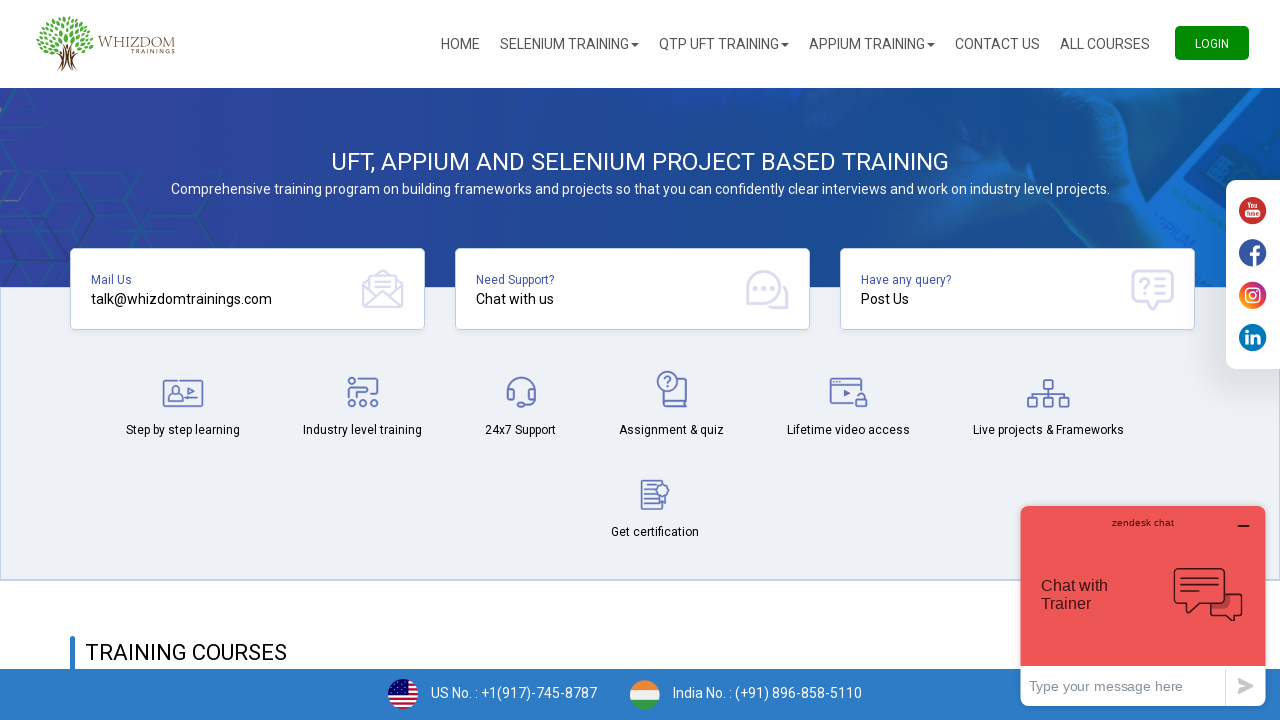

Printed dropdown option: 
											Tunisia										
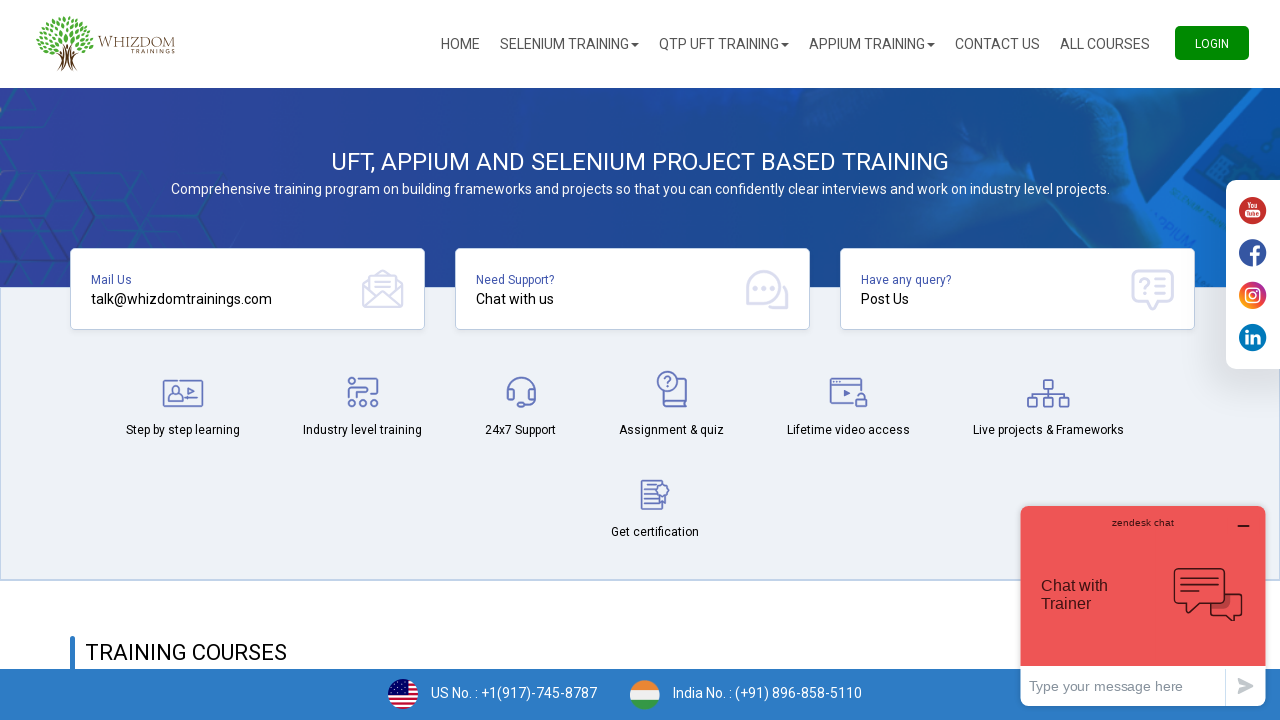

Printed dropdown option: 
											Turkey										
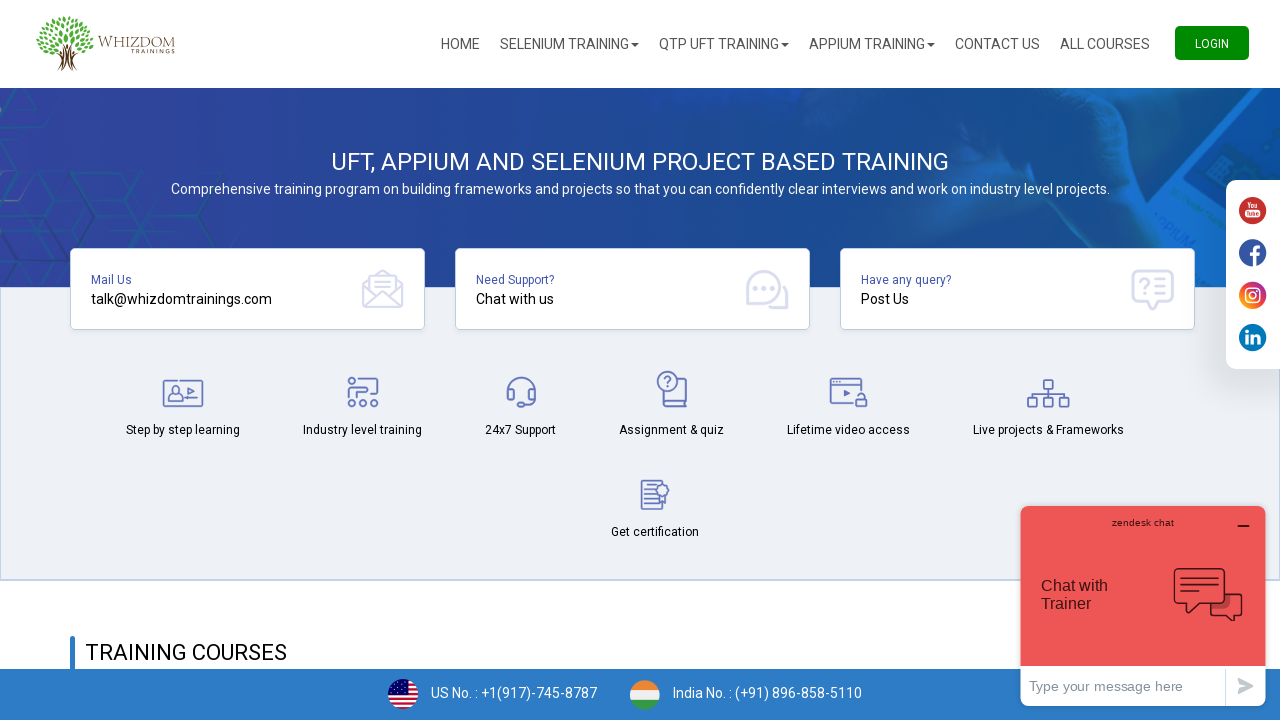

Printed dropdown option: 
											Turkmenistan										
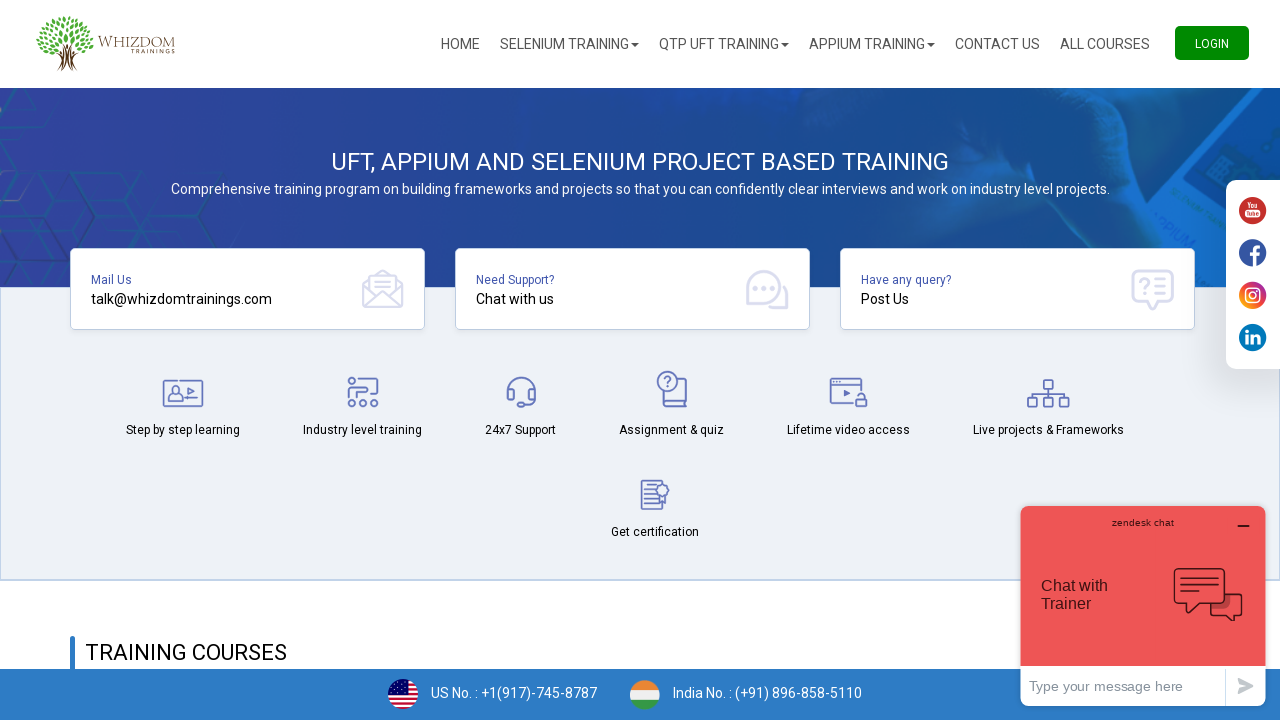

Printed dropdown option: 
											Turks and Caicos Islands										
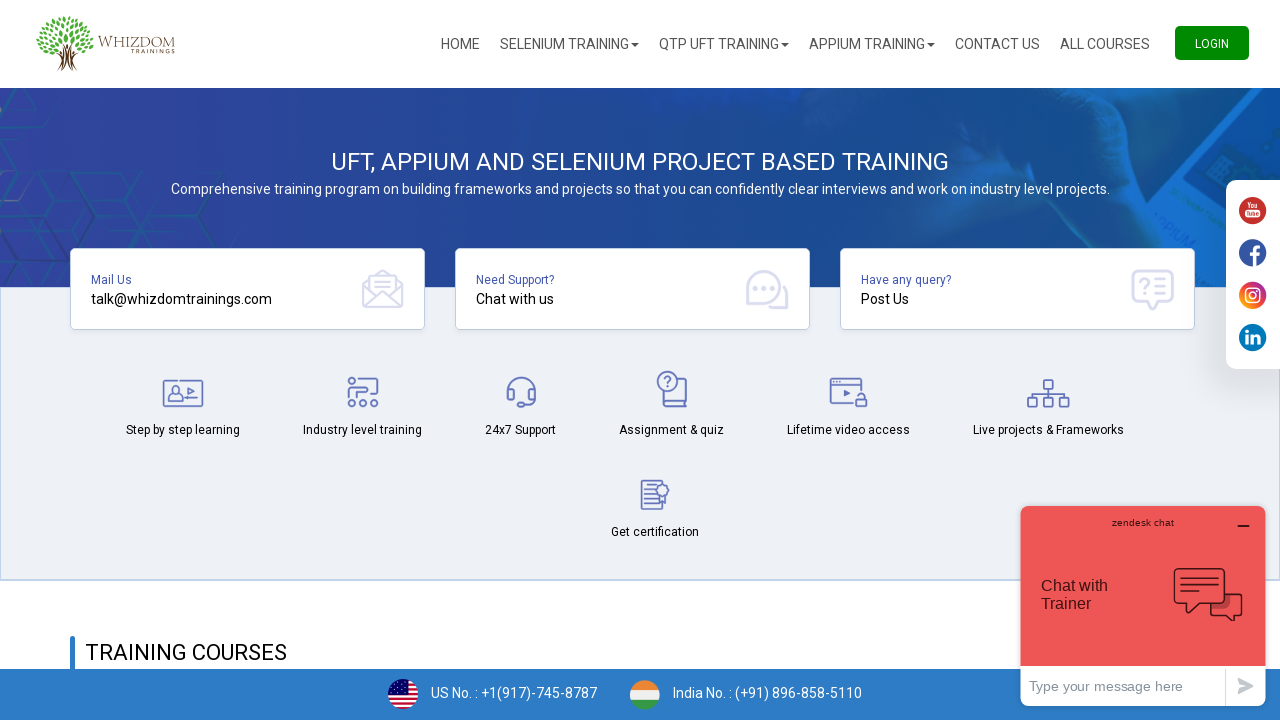

Printed dropdown option: 
											Tuvalu										
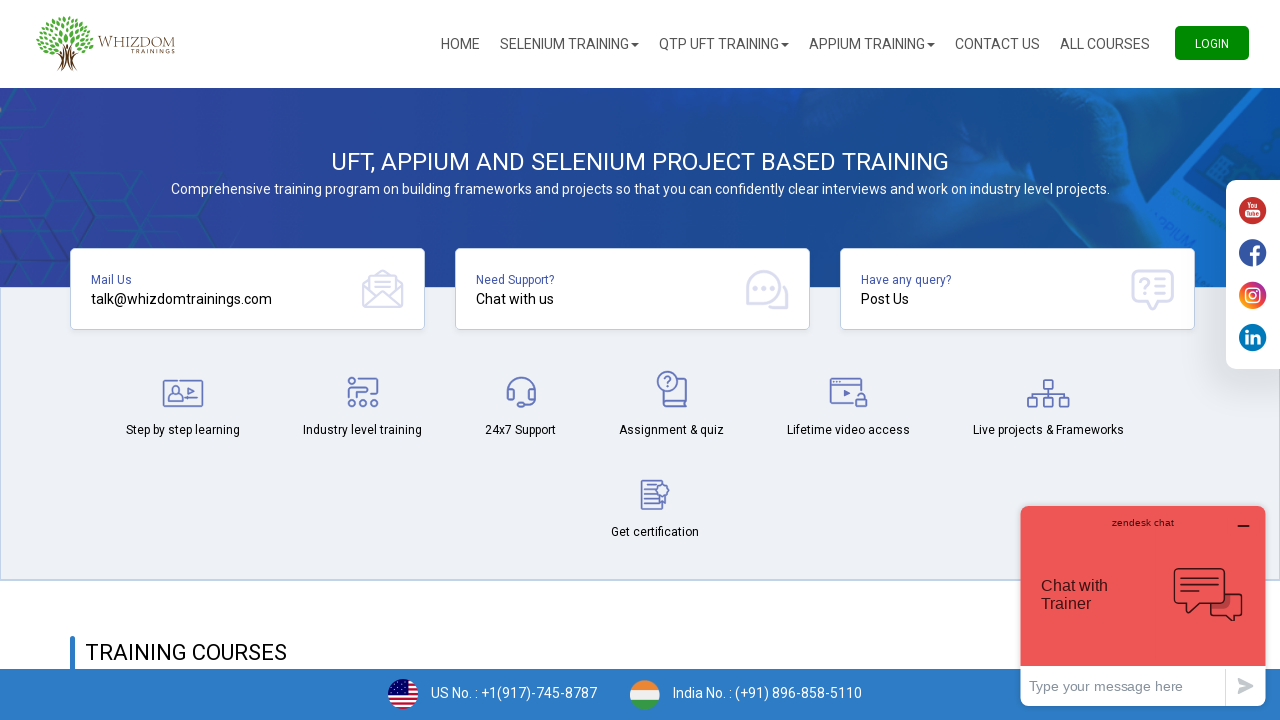

Printed dropdown option: 
											Uganda										
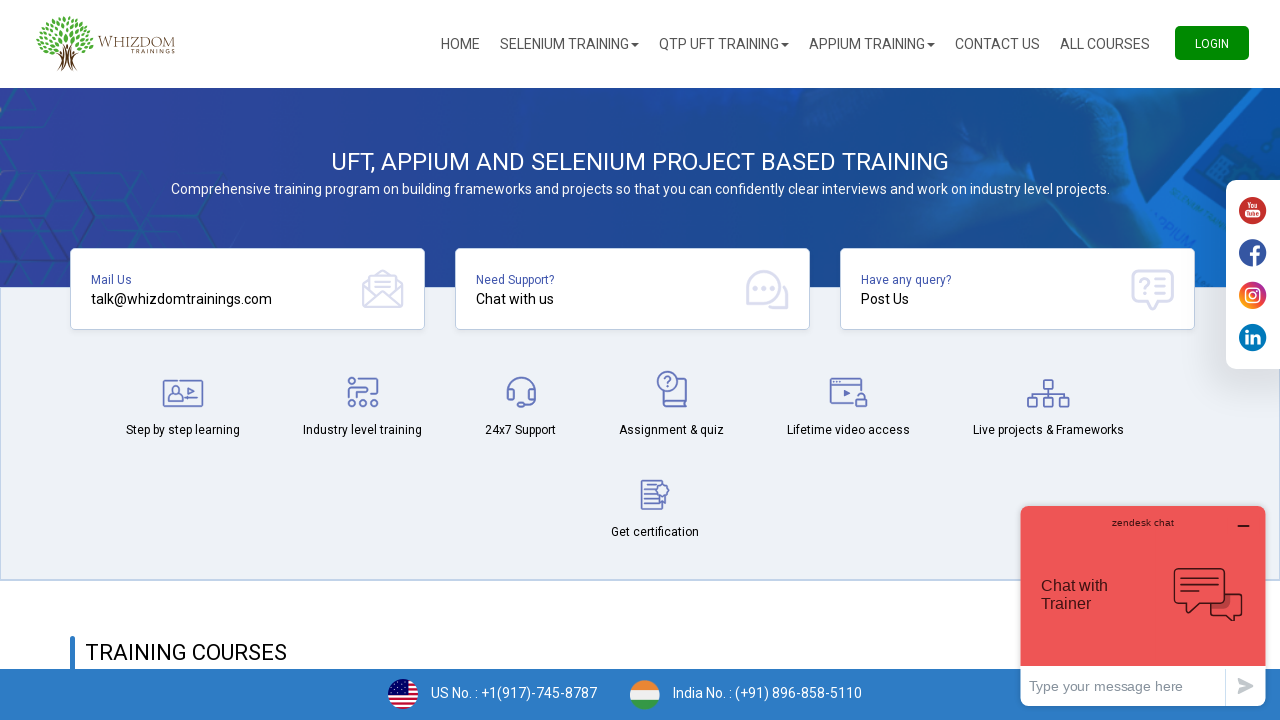

Printed dropdown option: 
											Ukraine										
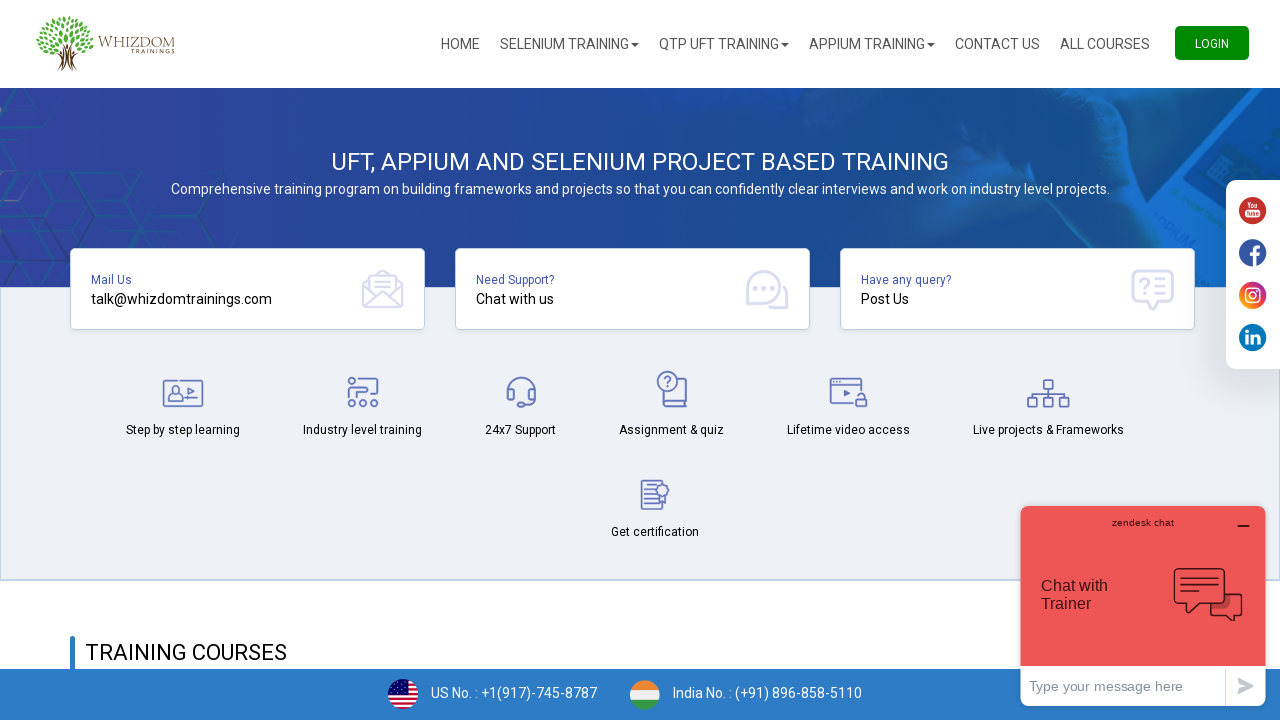

Printed dropdown option: 
											United Arab Emirates										
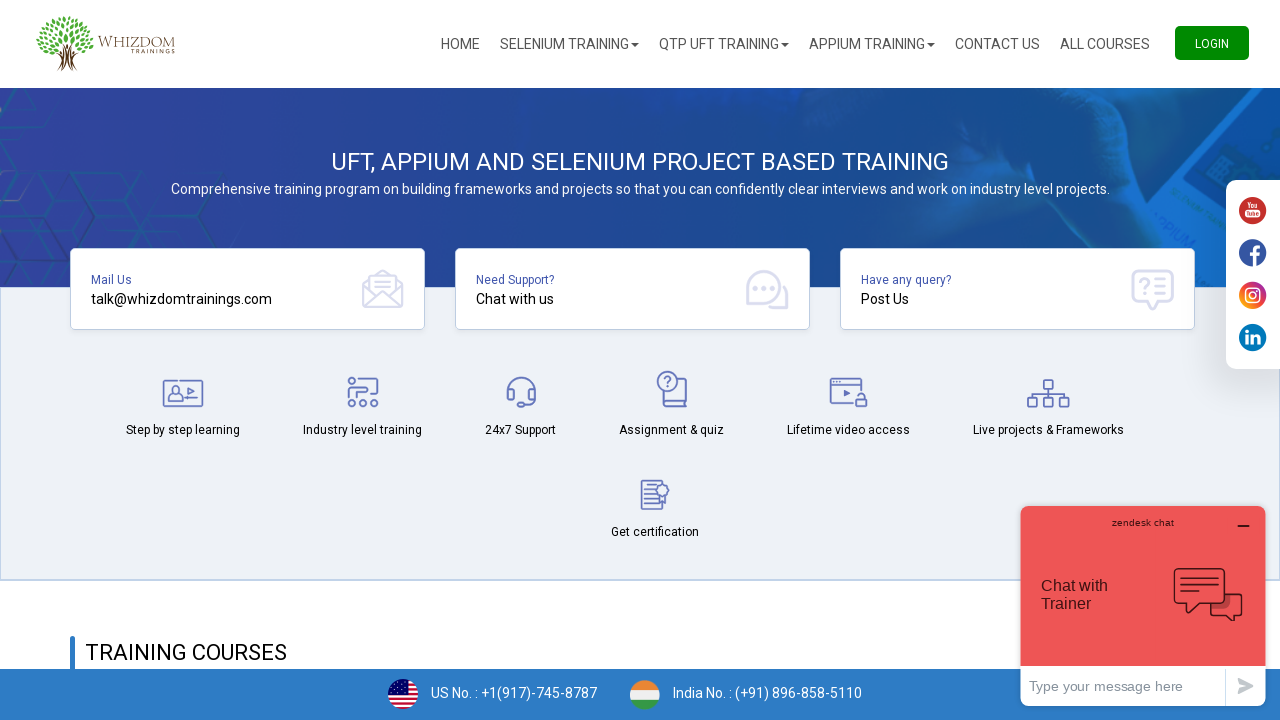

Printed dropdown option: 
											United Kingdom										
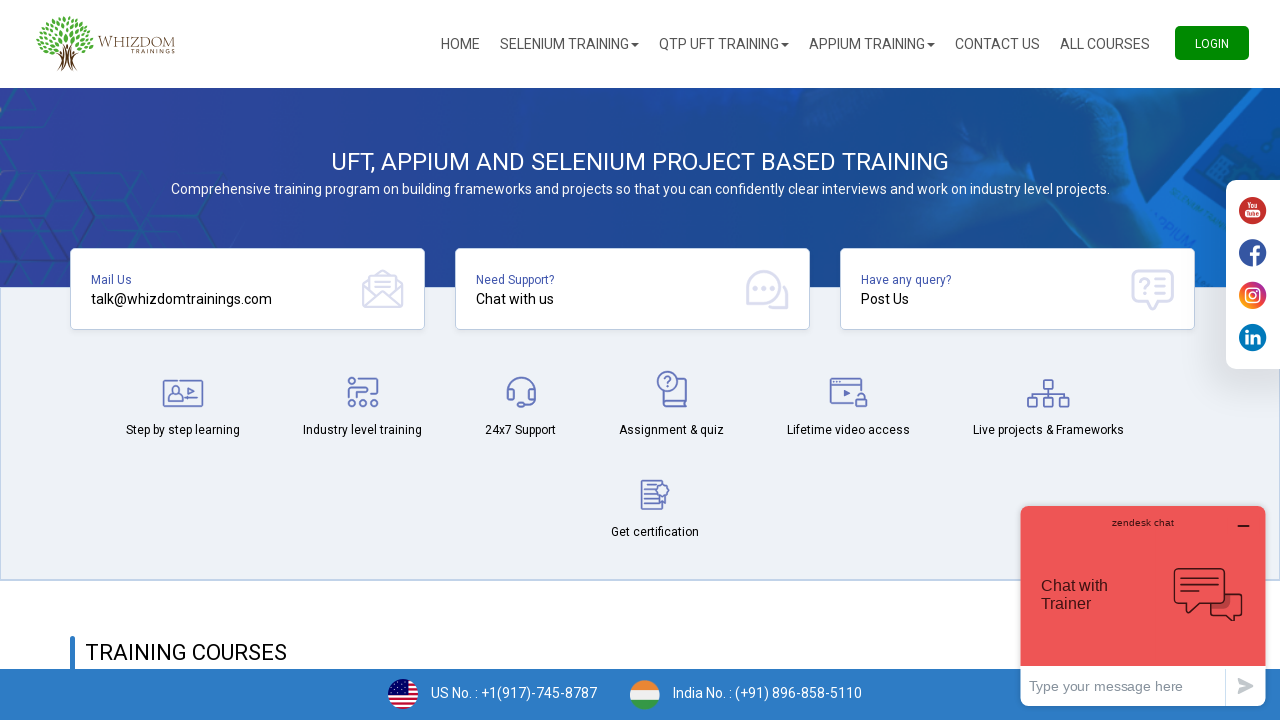

Printed dropdown option: 
											United States										
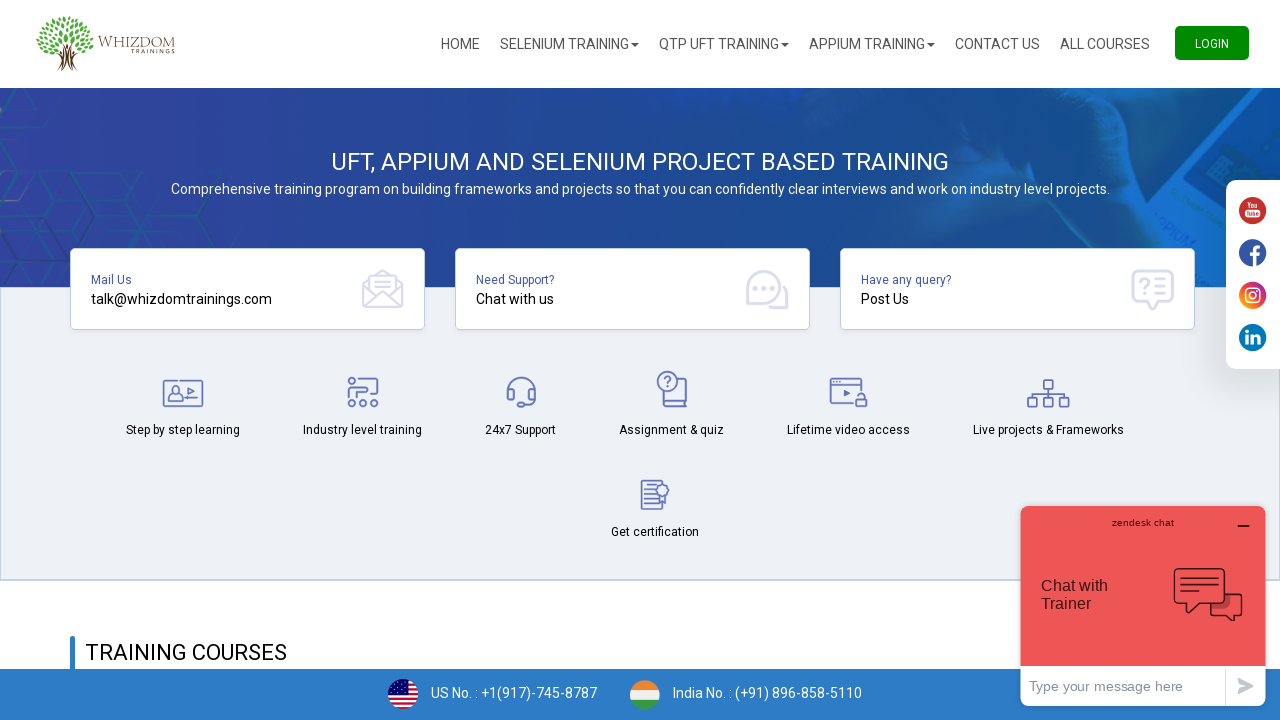

Printed dropdown option: 
											US Minor Outlying Islands										
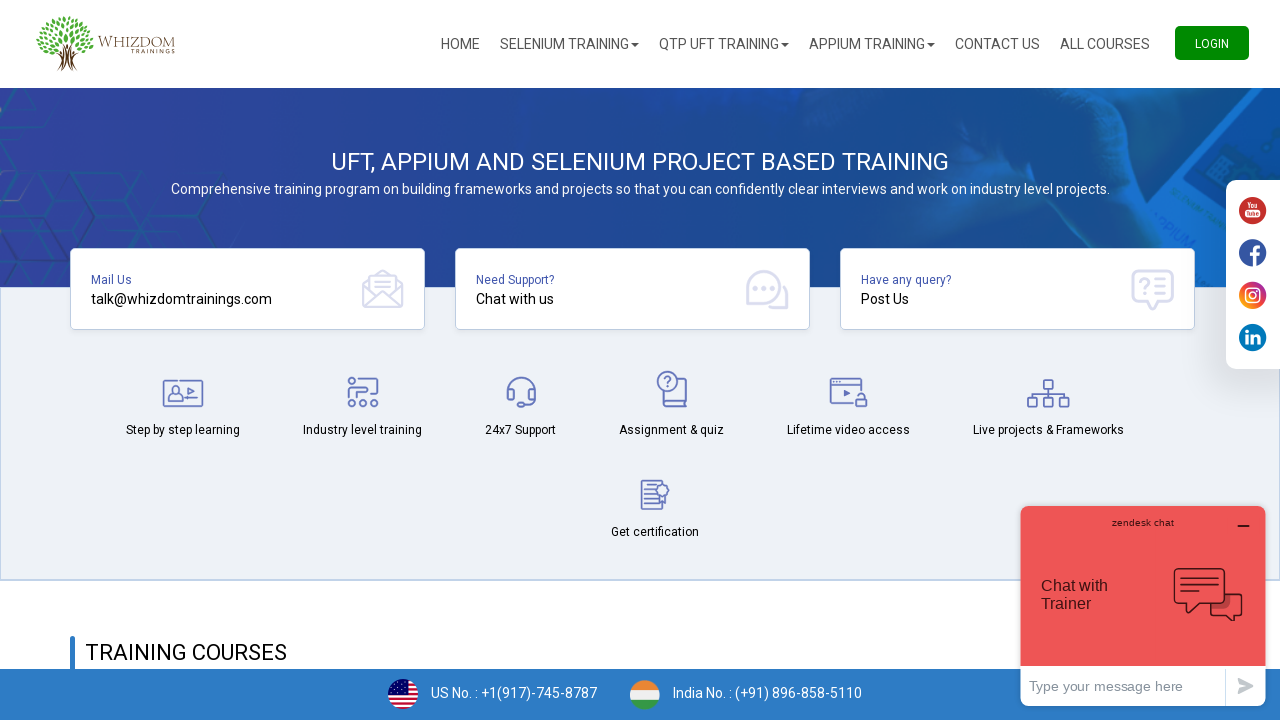

Printed dropdown option: 
											Uruguay										
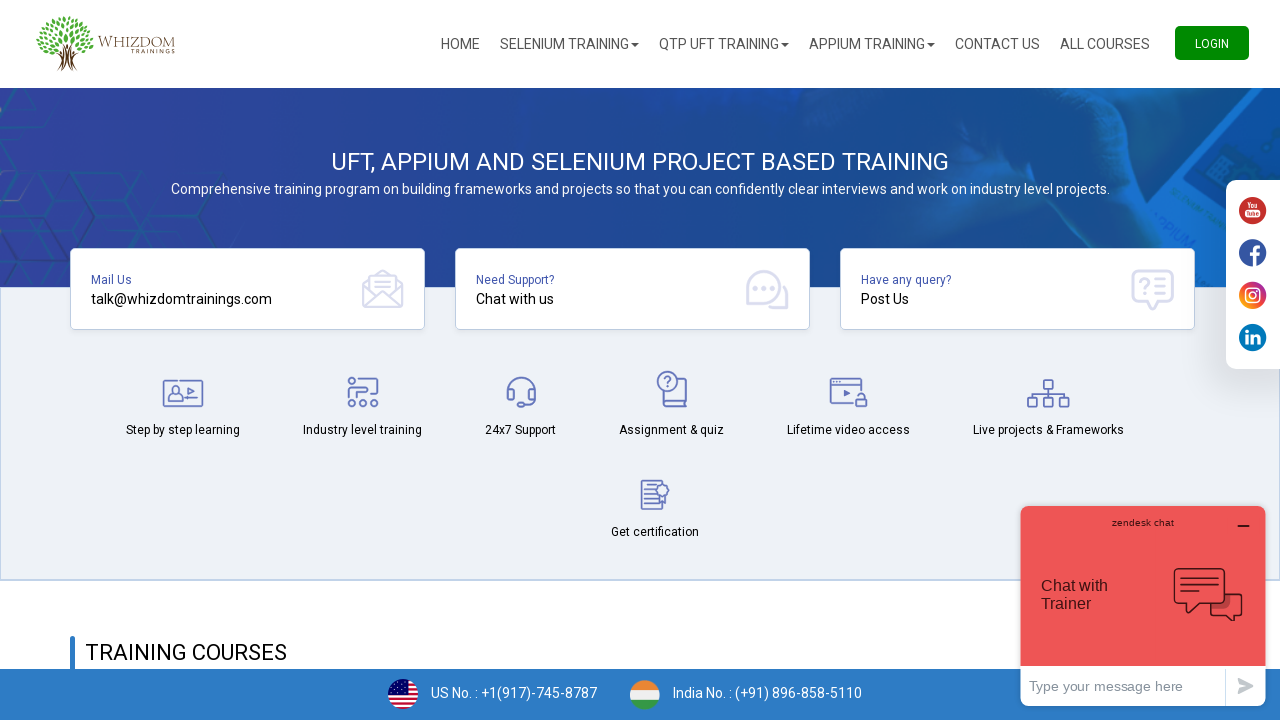

Printed dropdown option: 
											USSR (former)										
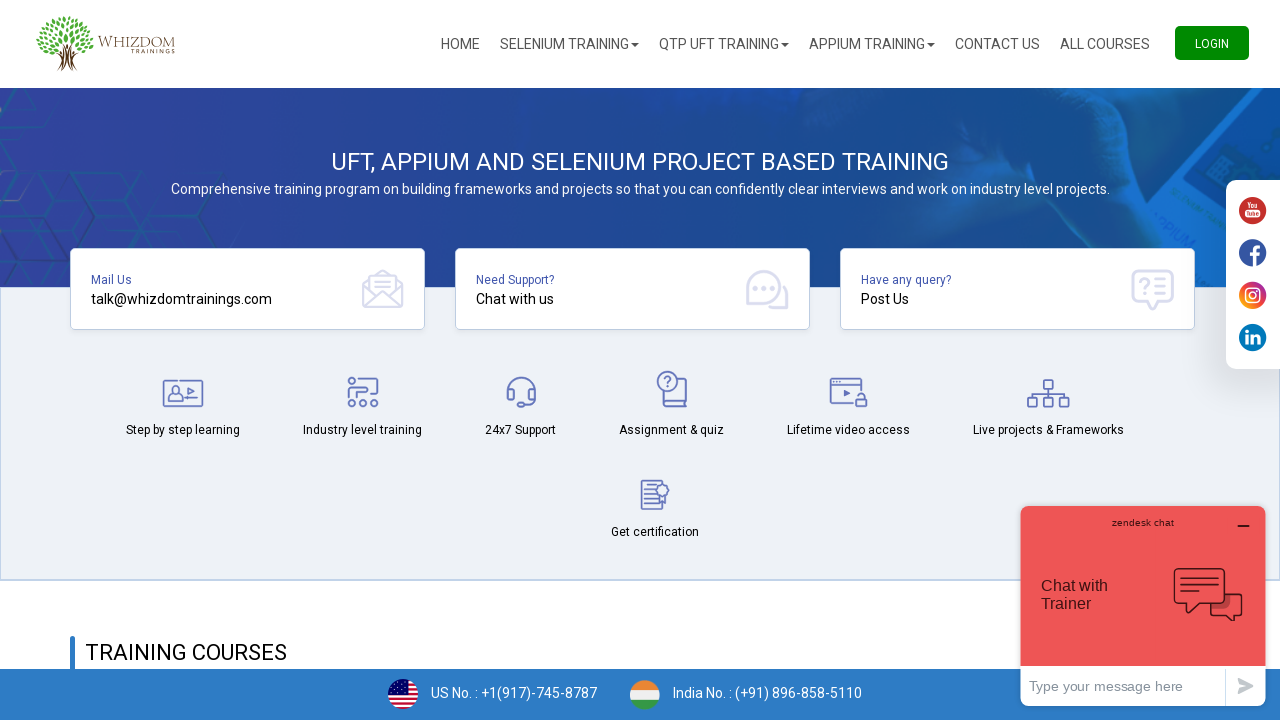

Printed dropdown option: 
											Uzbekistan										
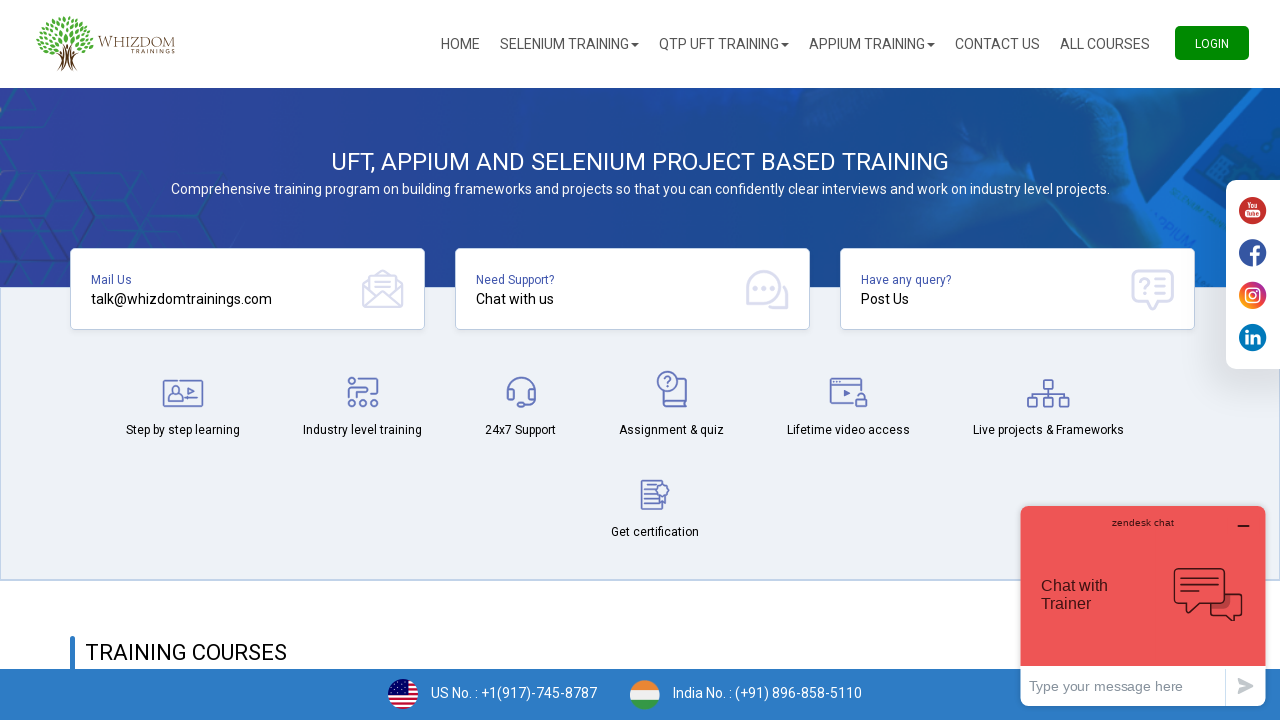

Printed dropdown option: 
											Vanuatu										
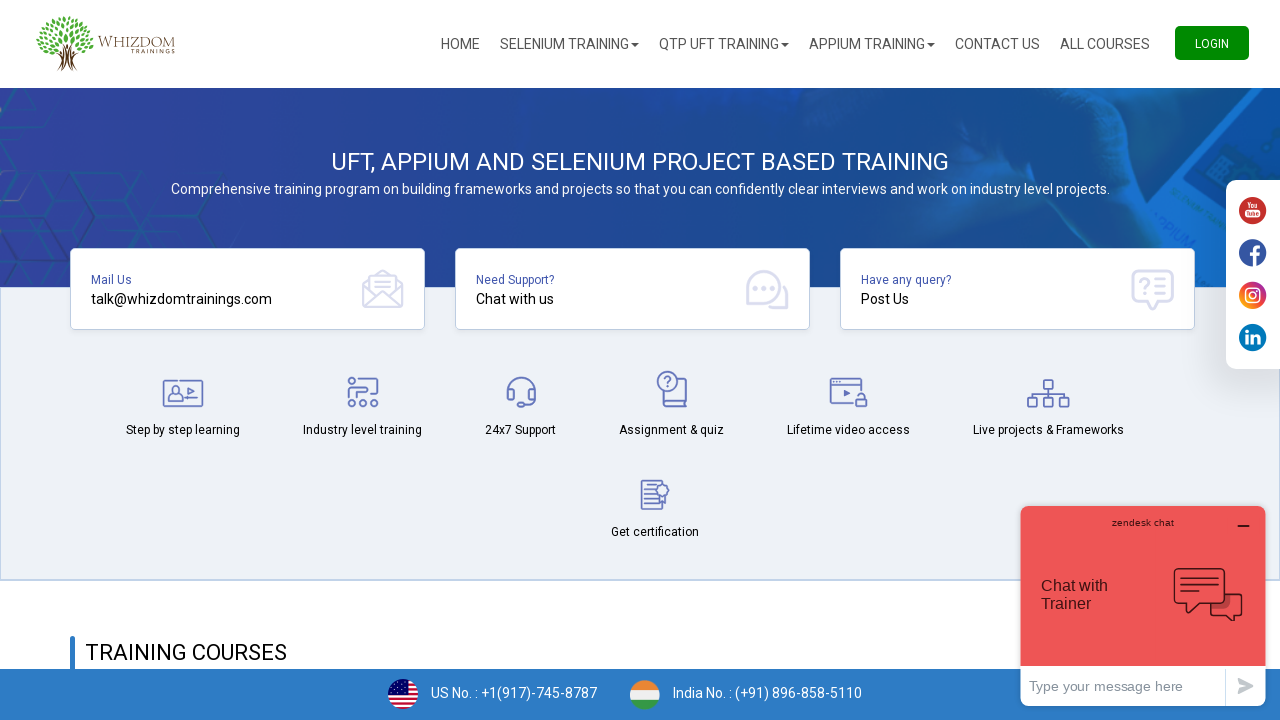

Printed dropdown option: 
											Vatican City State (Holy See)										
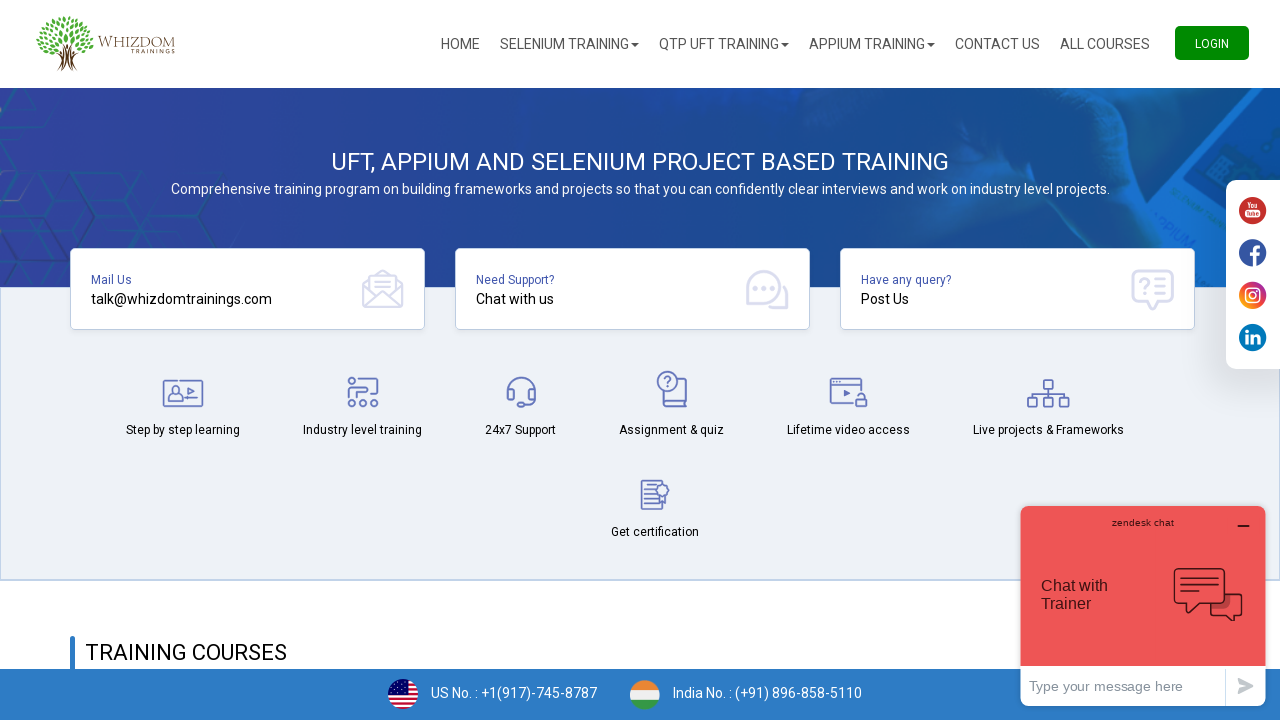

Printed dropdown option: 
											Venezuela										
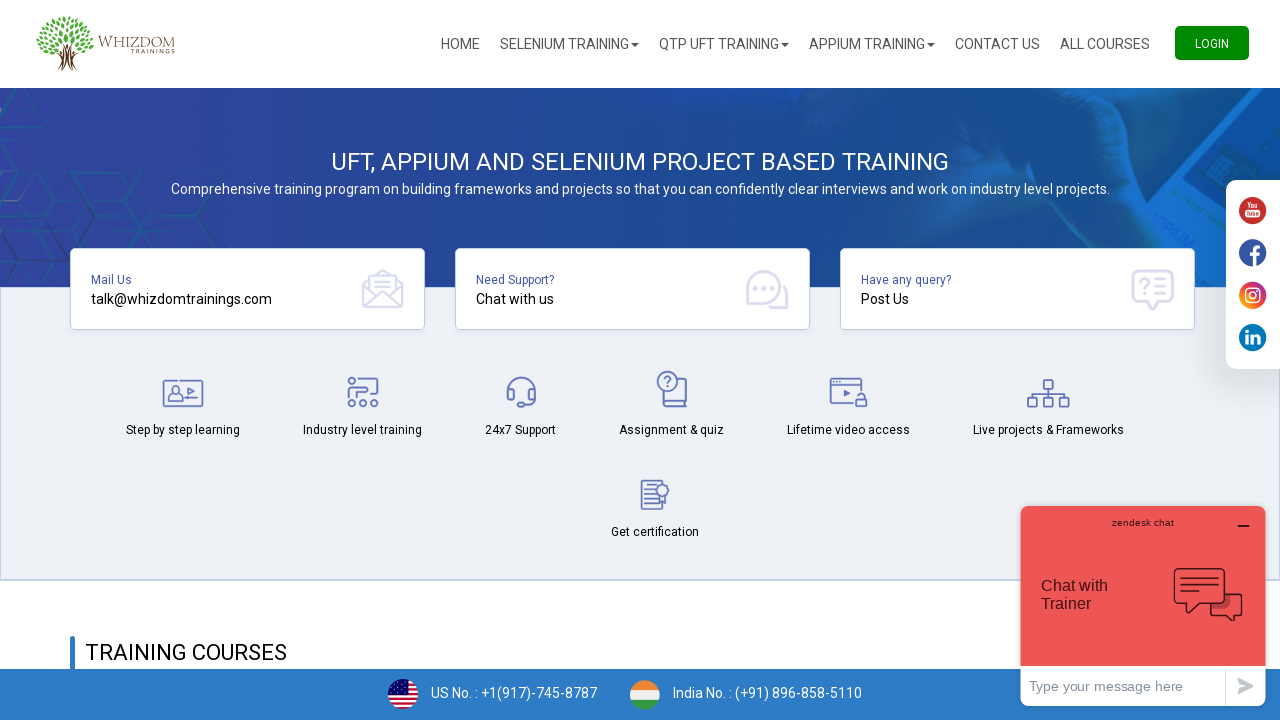

Printed dropdown option: 
											Viet Nam										
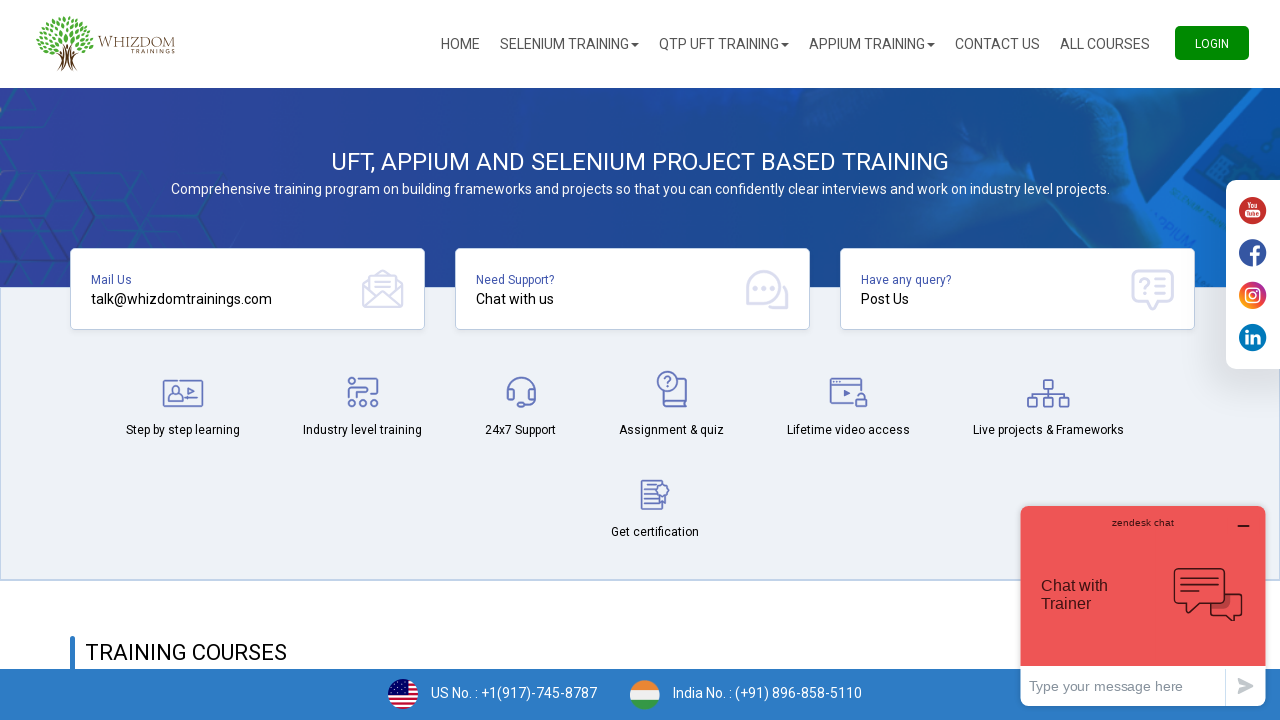

Printed dropdown option: 
											British Virgin Islands										
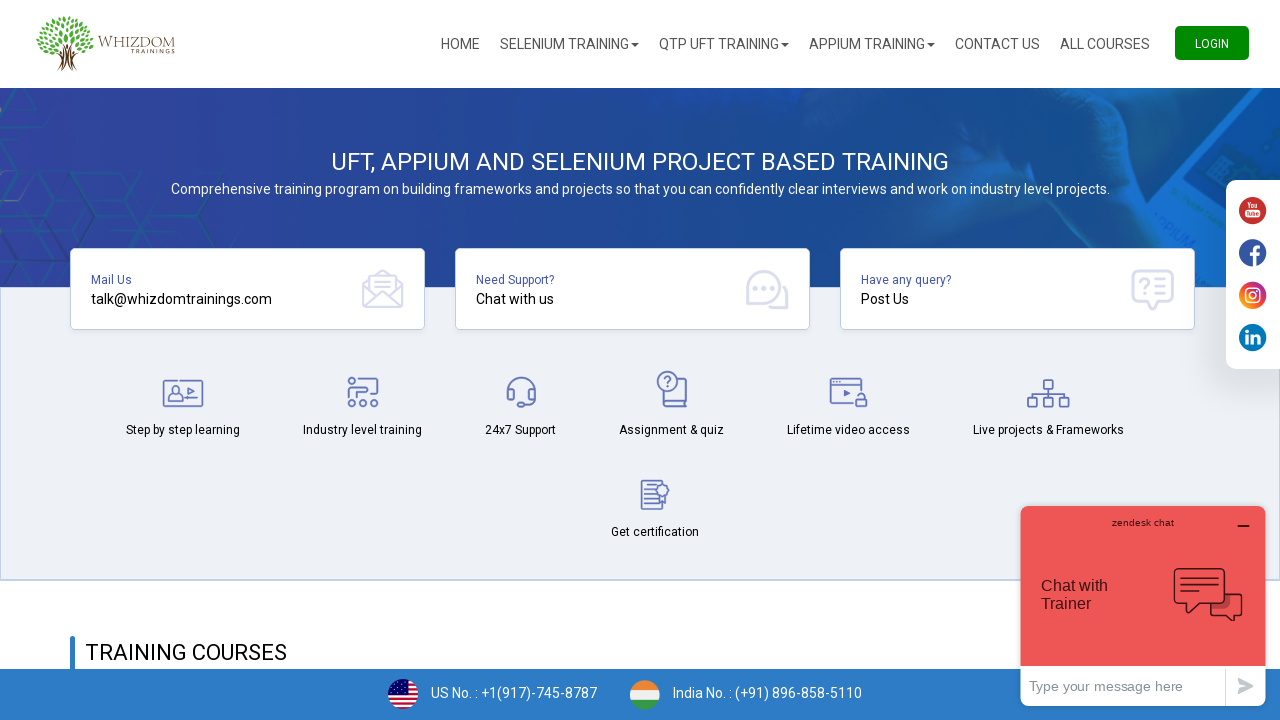

Printed dropdown option: 
											Virgin Islands (U.S.)										
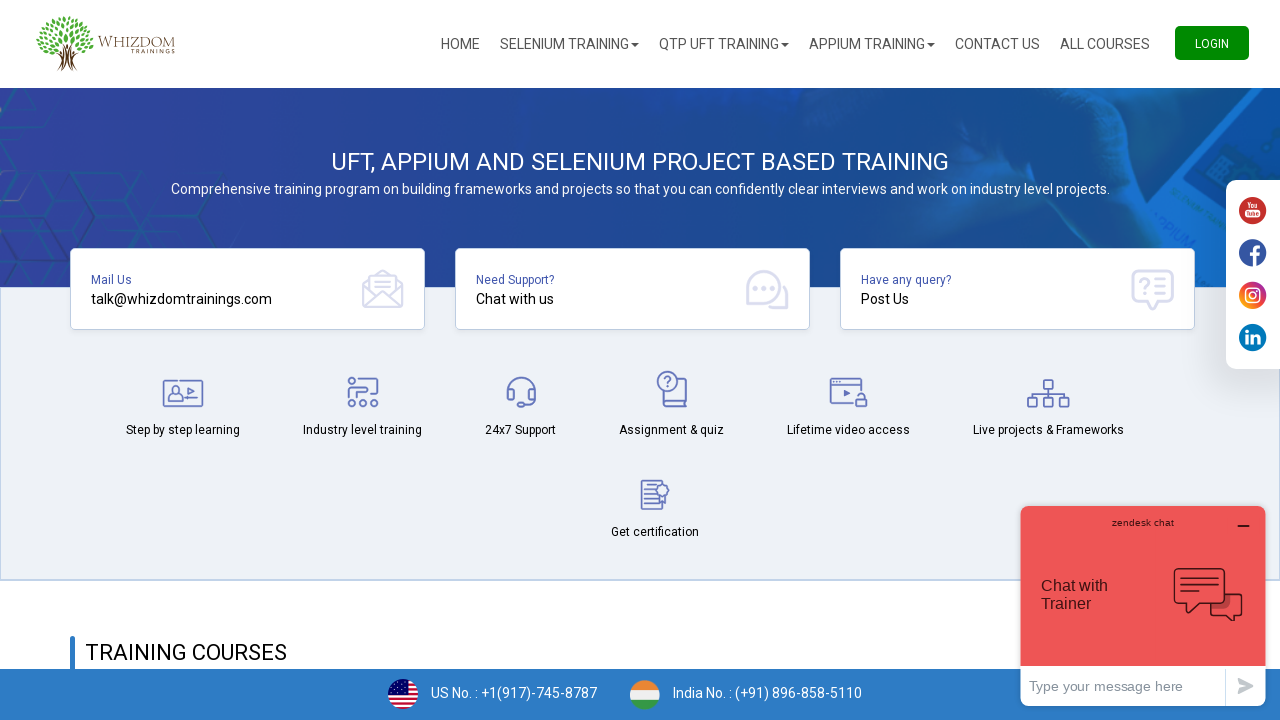

Printed dropdown option: 
											Wallis and Futuna Islands										
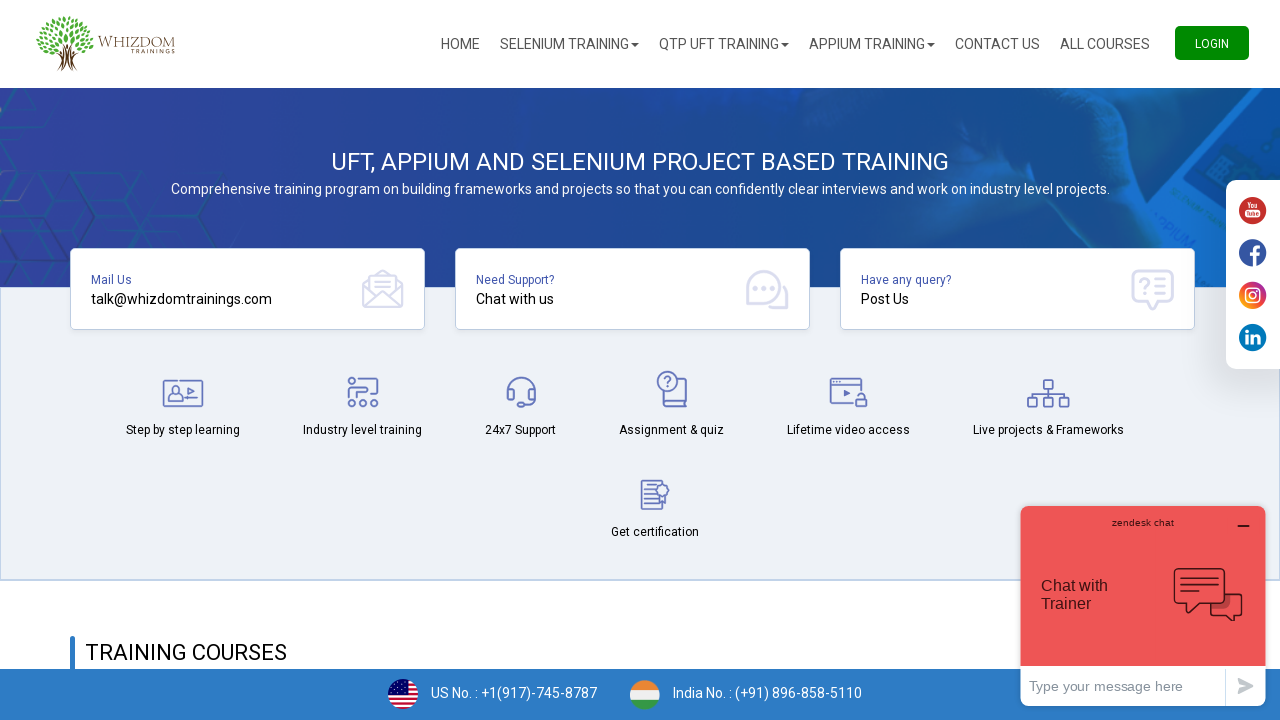

Printed dropdown option: 
											Western Sahara										
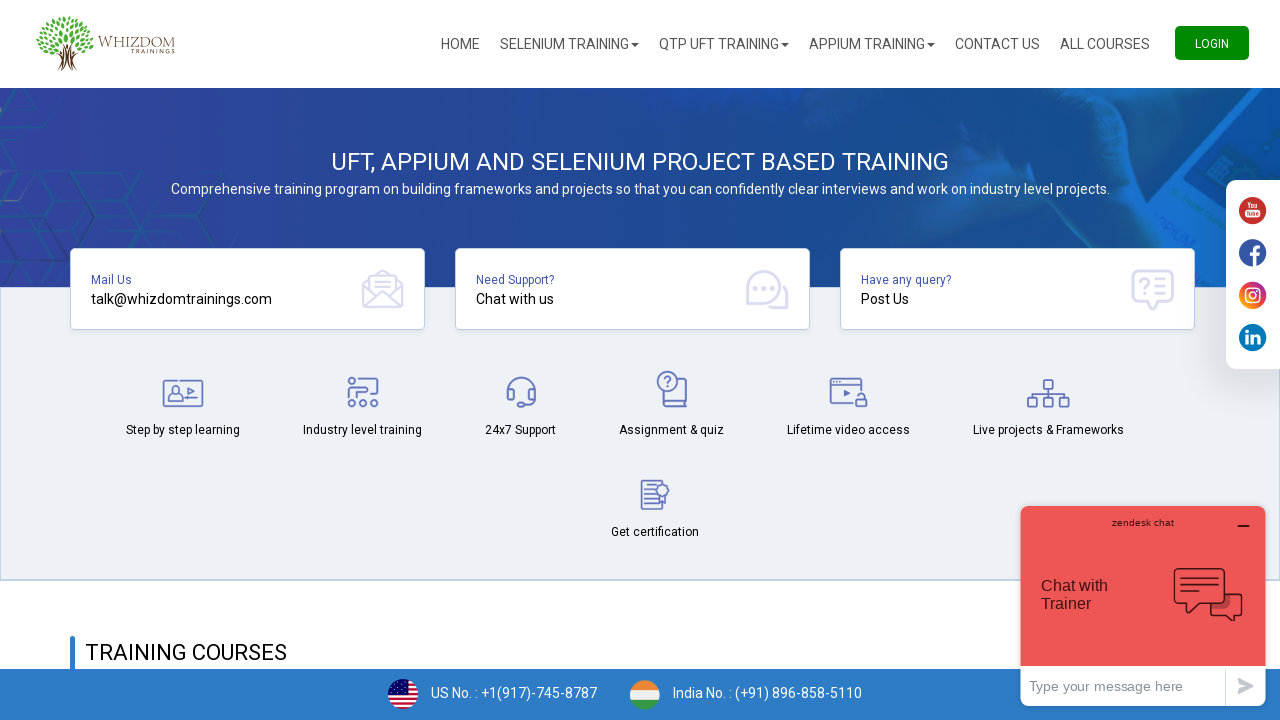

Printed dropdown option: 
											Yemen										
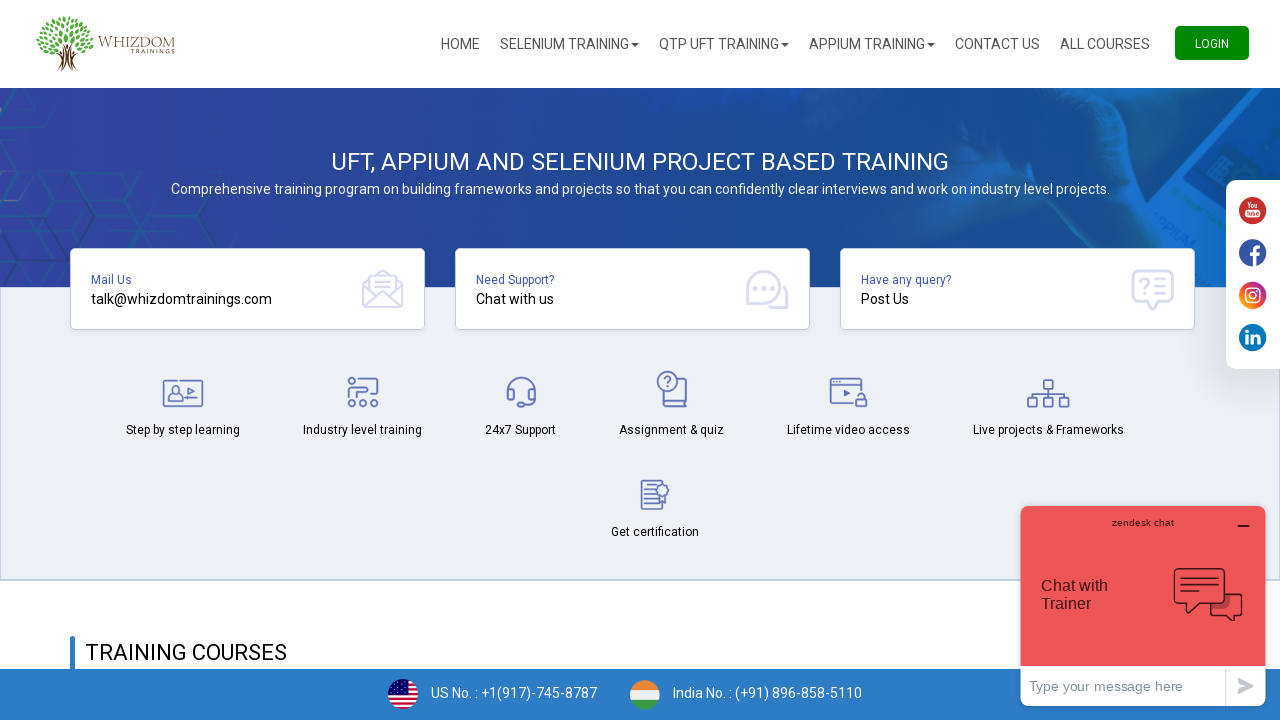

Printed dropdown option: 
											Zambia										
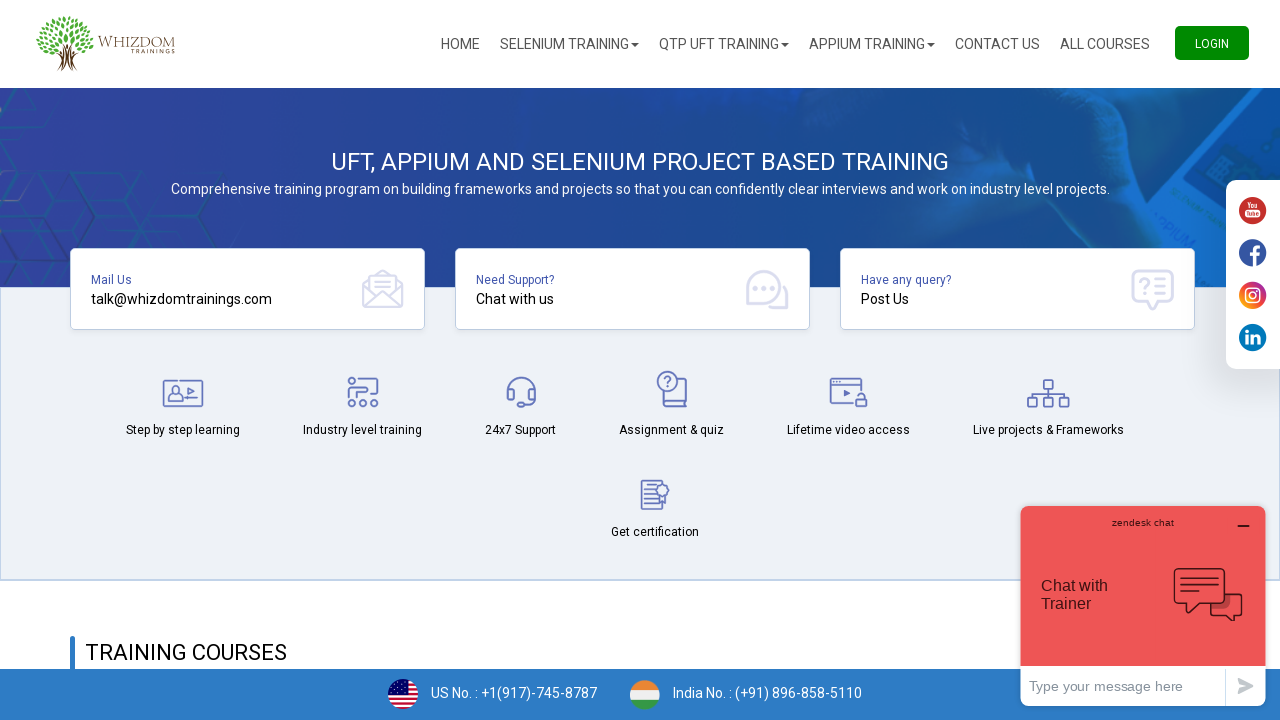

Printed dropdown option: 
											Zaire See CD Congo, Democratic Republic										
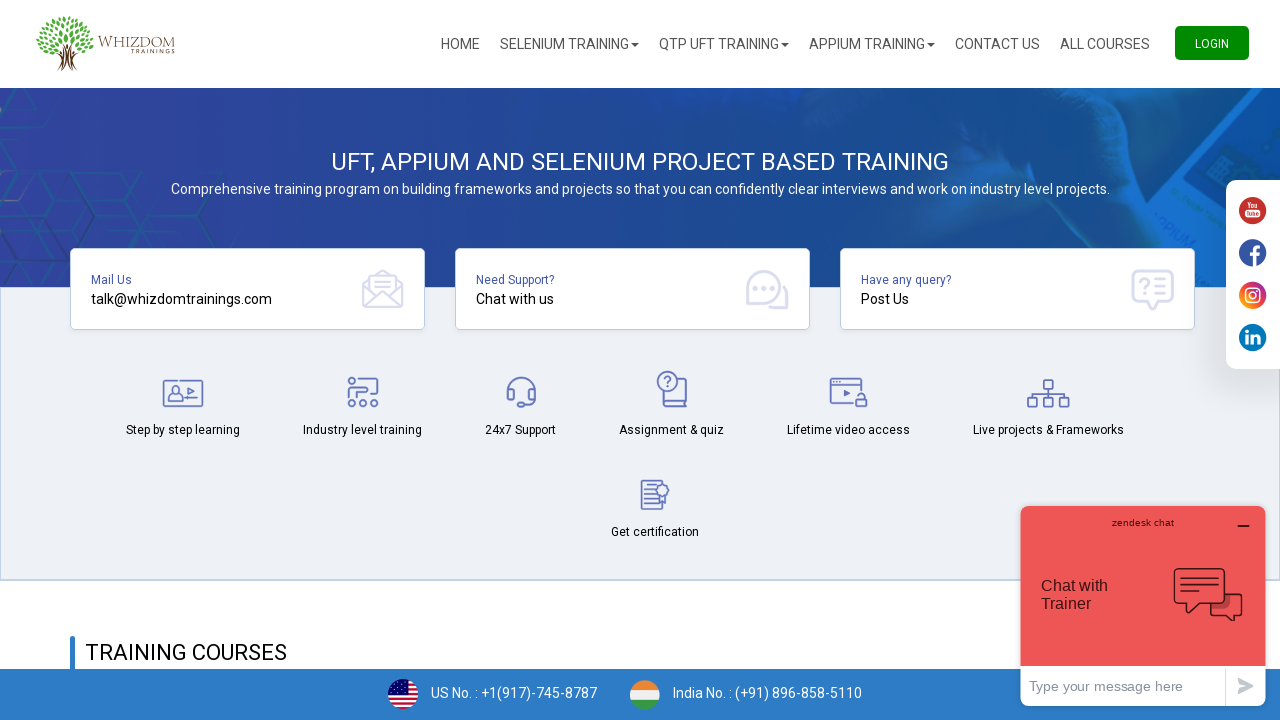

Printed dropdown option: 
											Zimbabwe										
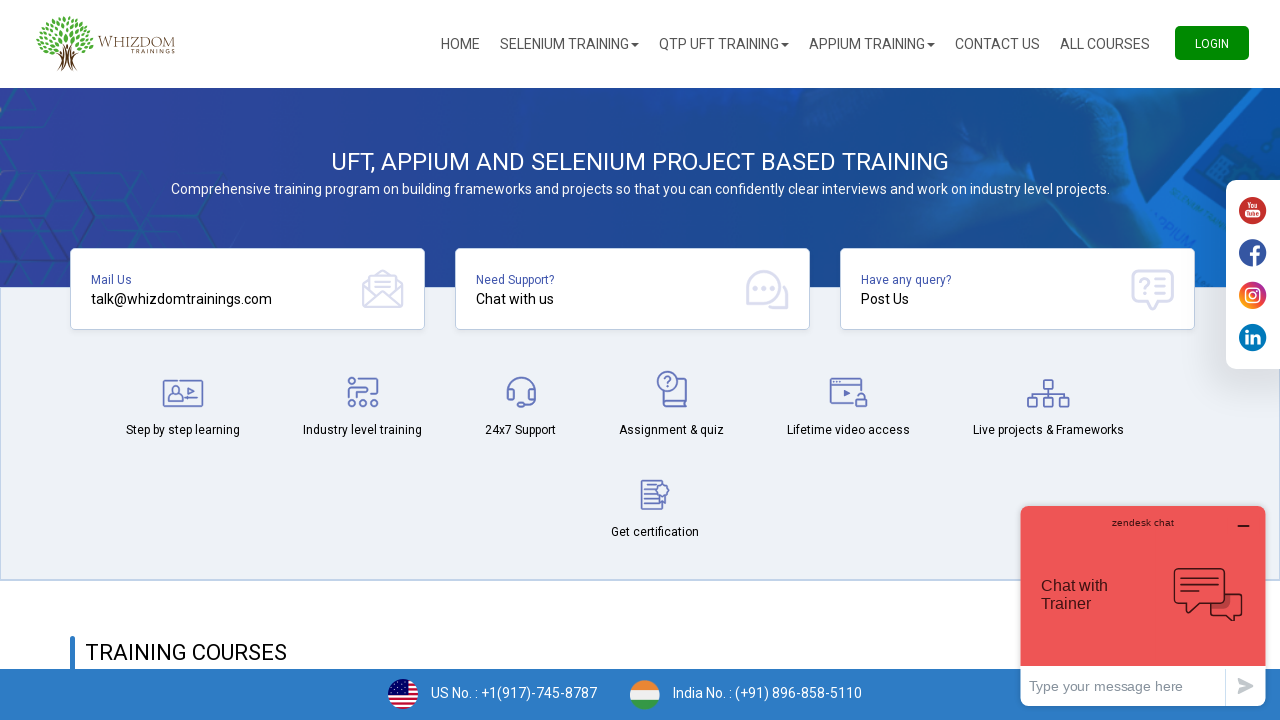

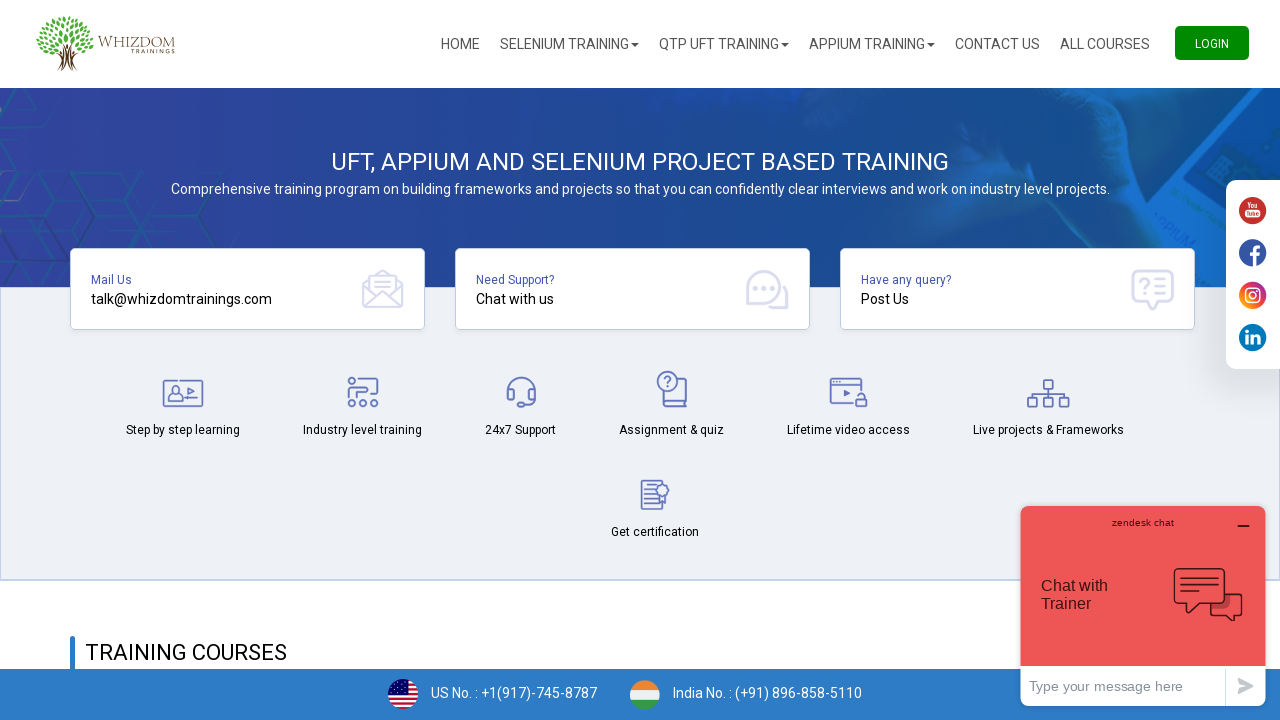